Verifies that all links on the Selenium documentation page are enabled

Starting URL: https://www.selenium.dev/documentation/en/

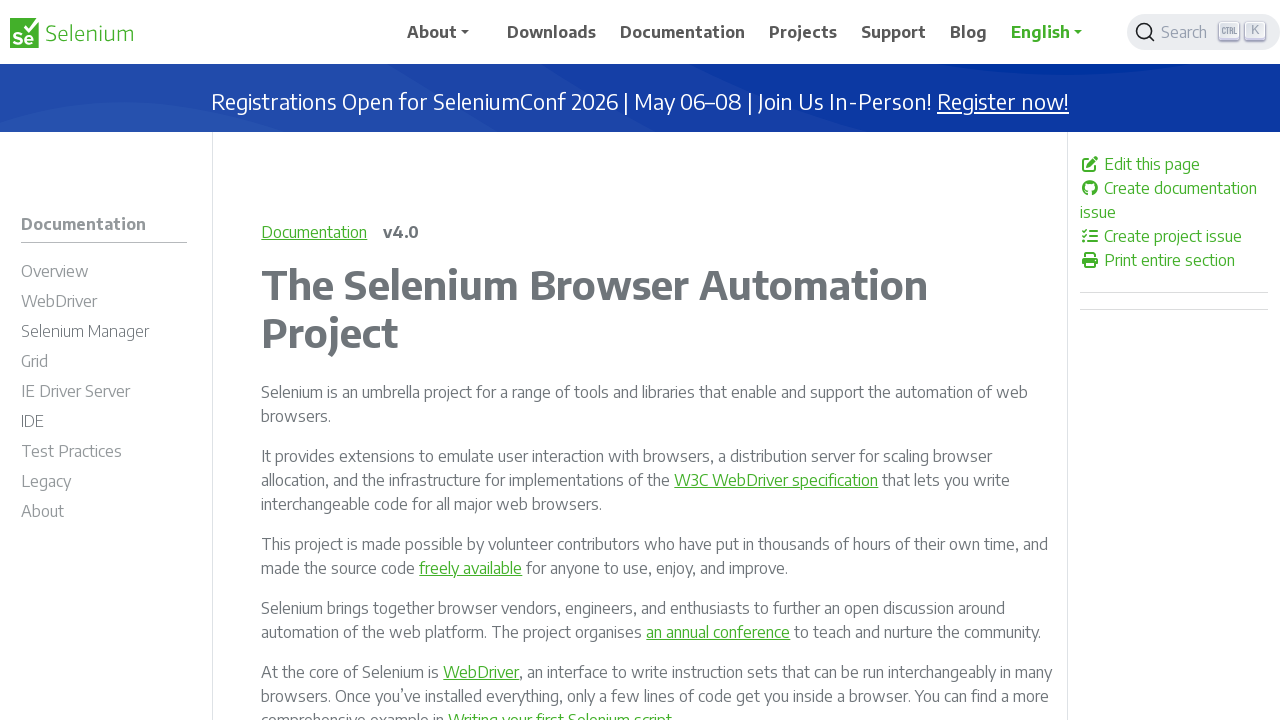

Navigated to Selenium documentation page
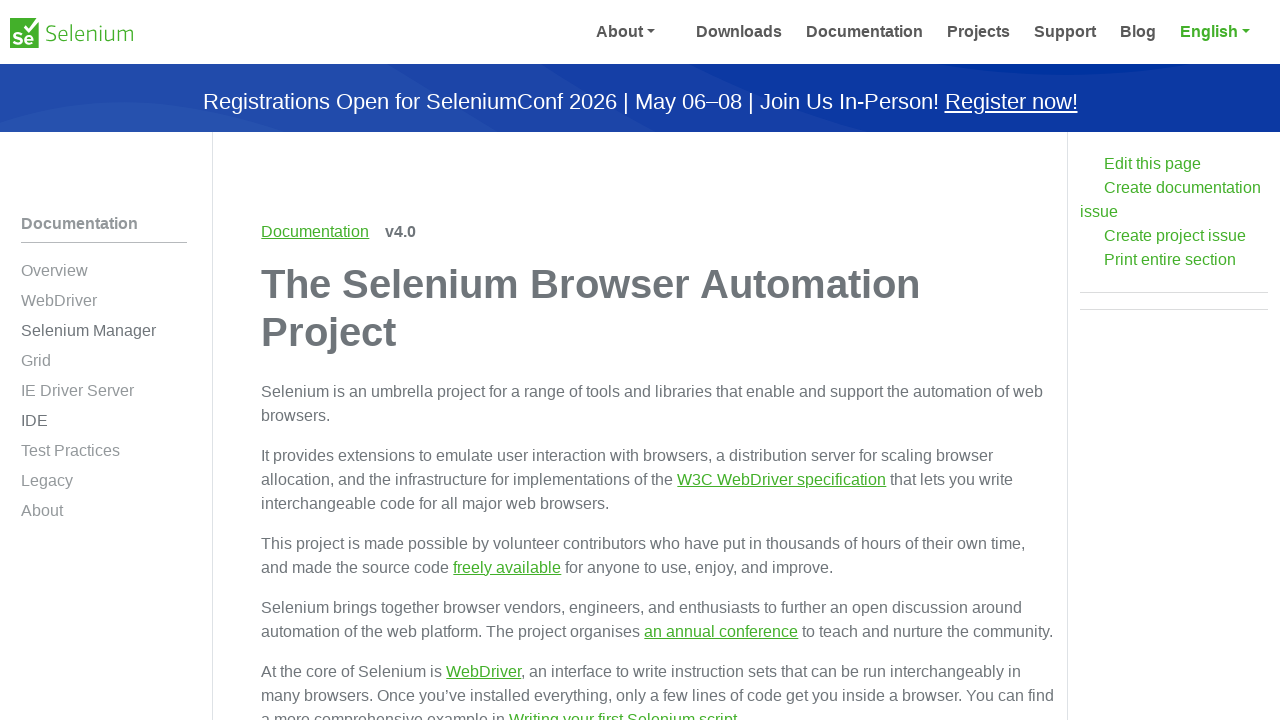

Retrieved all links from the page
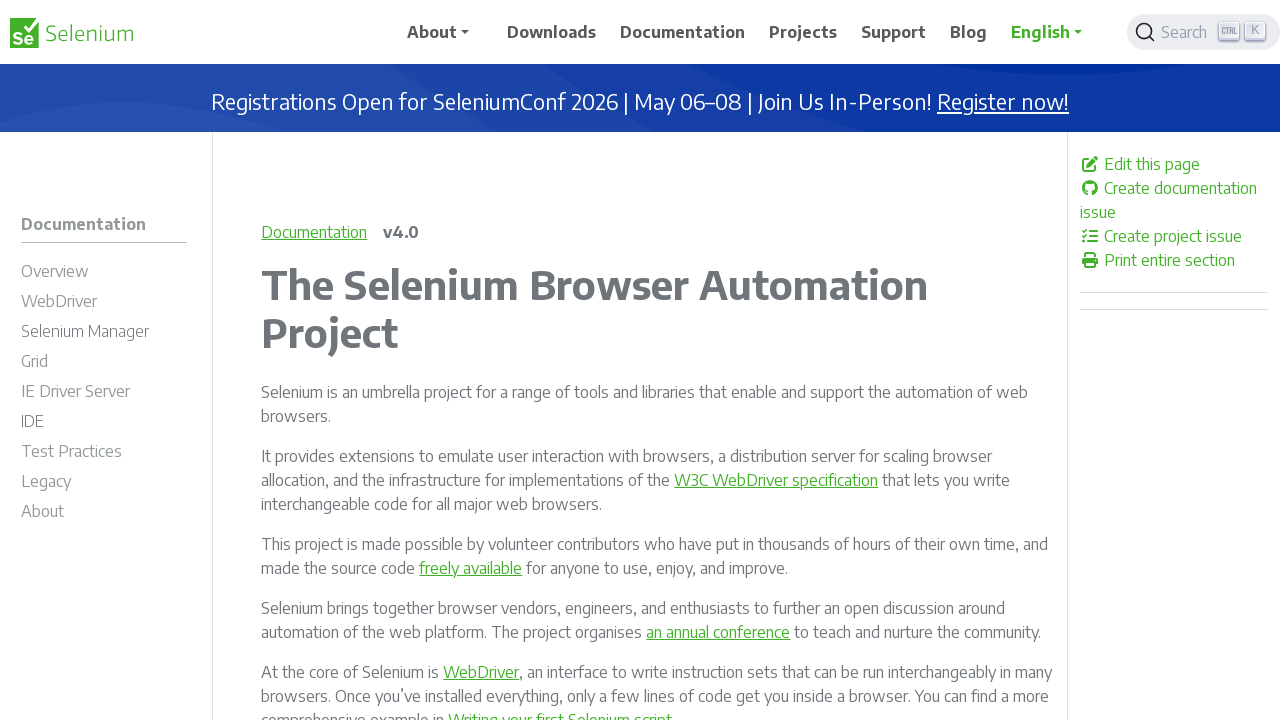

Verified a link is enabled
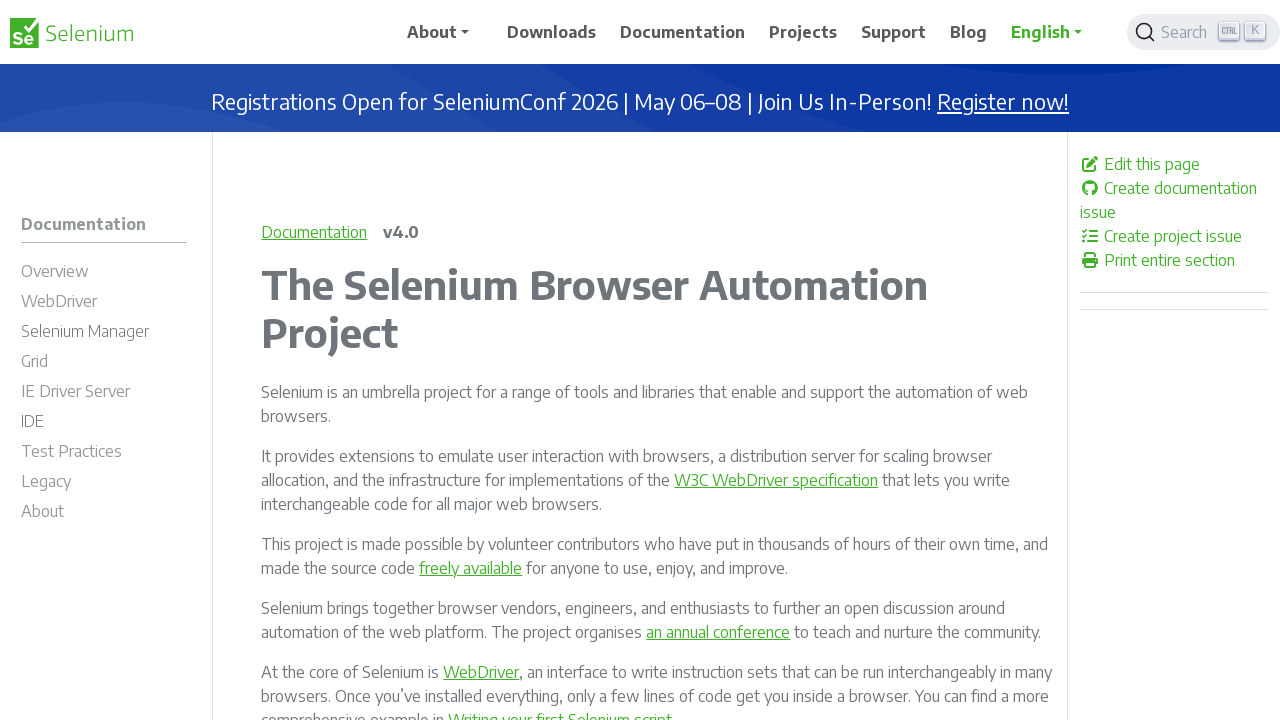

Verified a link is enabled
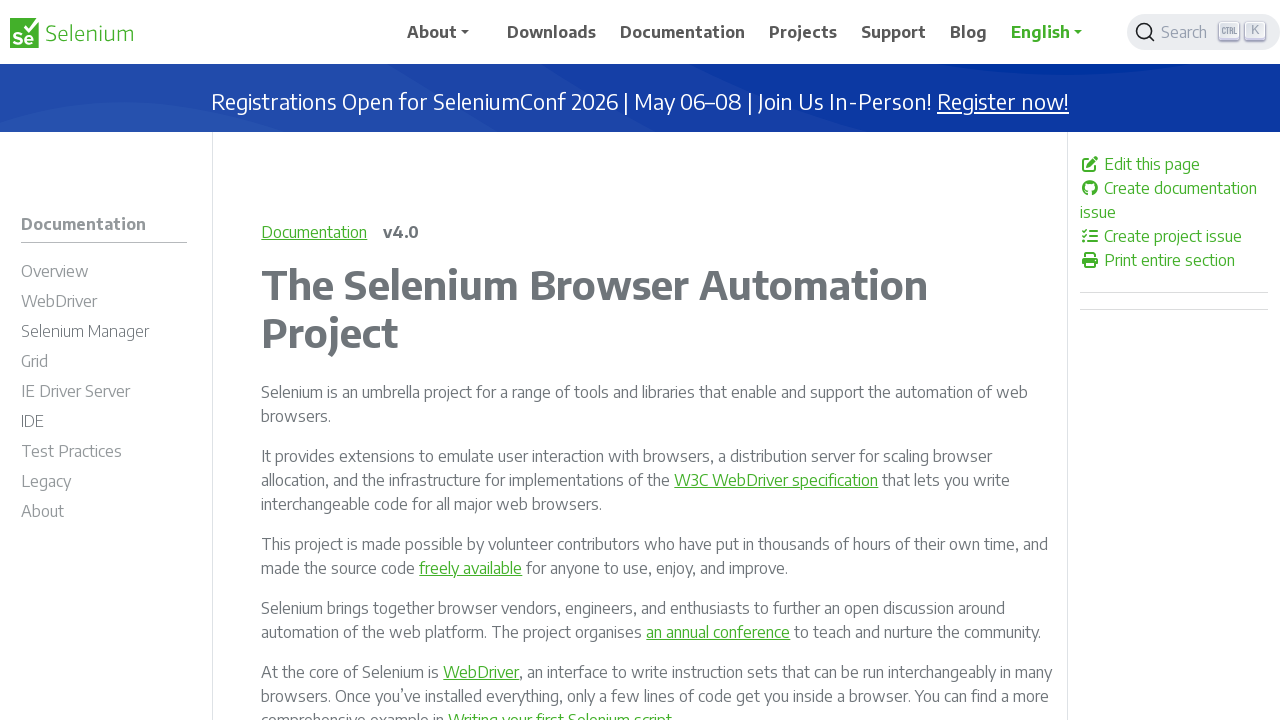

Verified a link is enabled
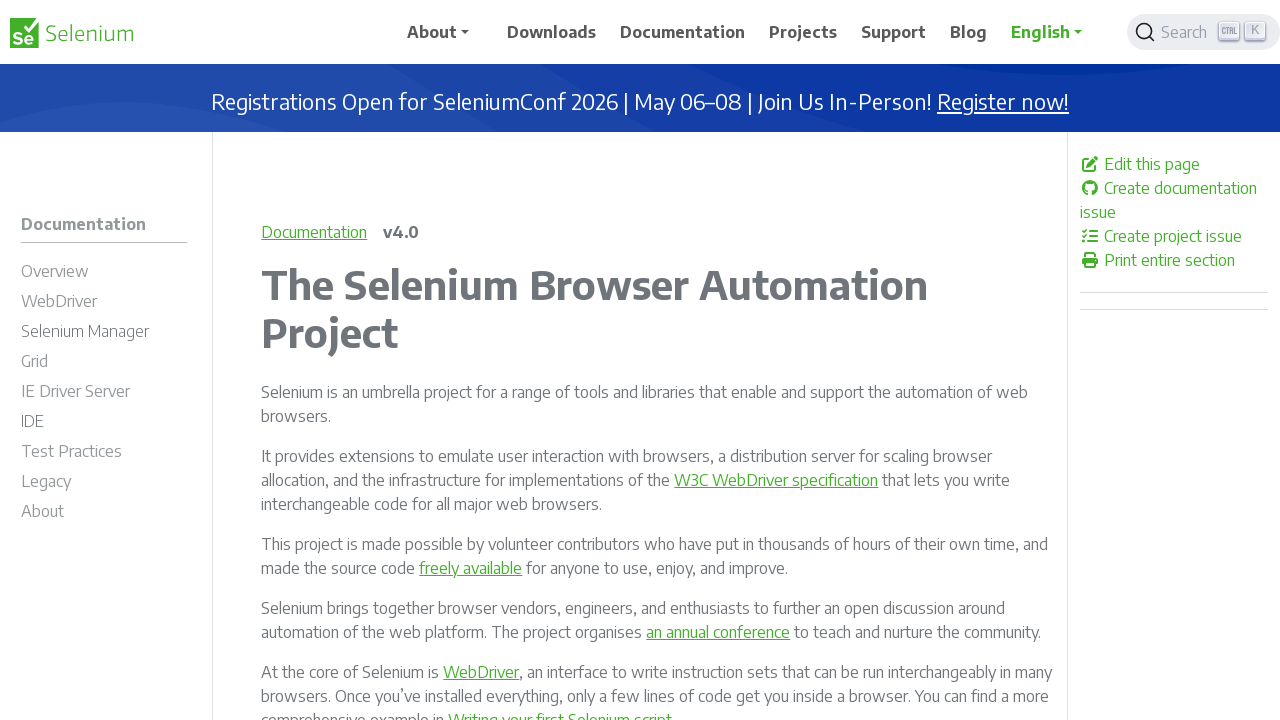

Verified a link is enabled
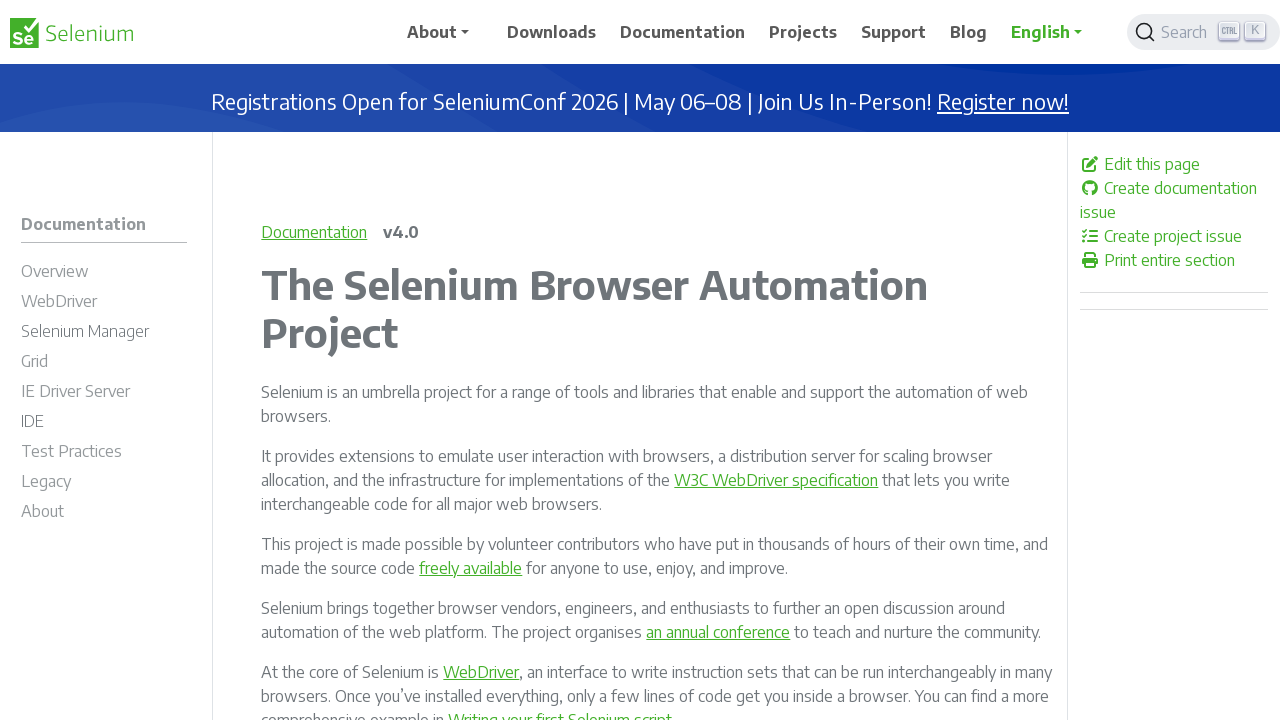

Verified a link is enabled
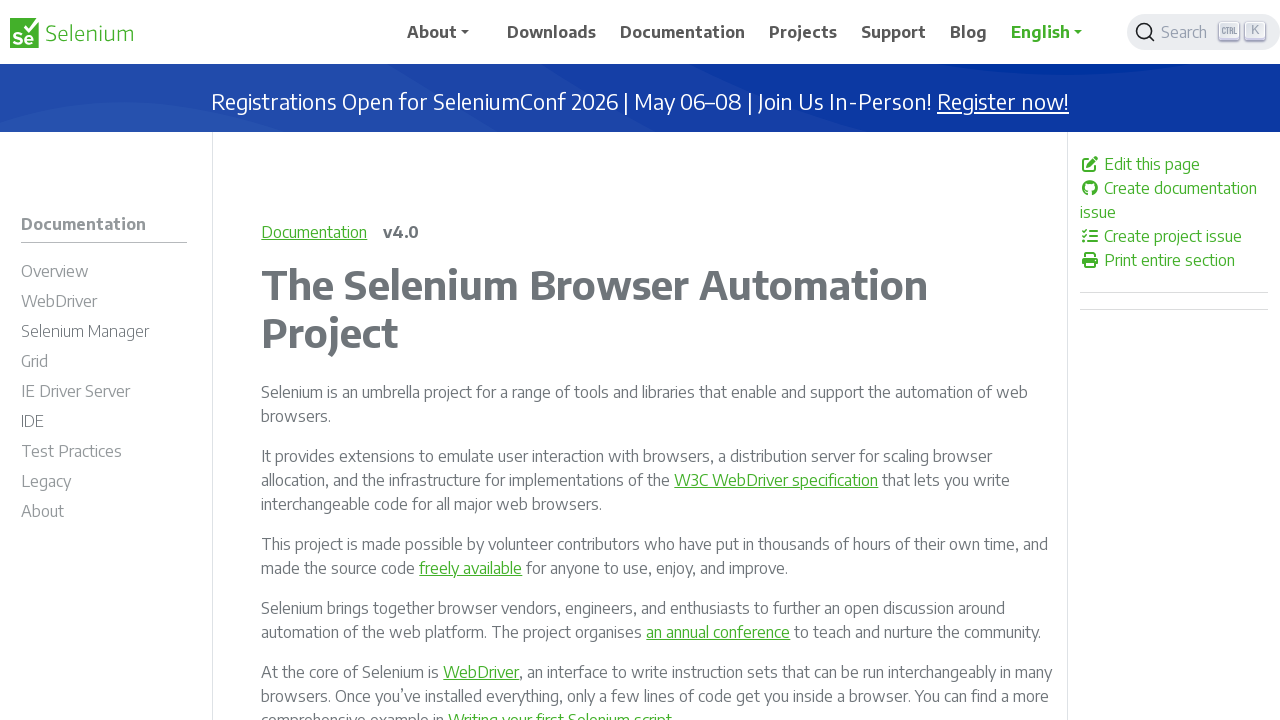

Verified a link is enabled
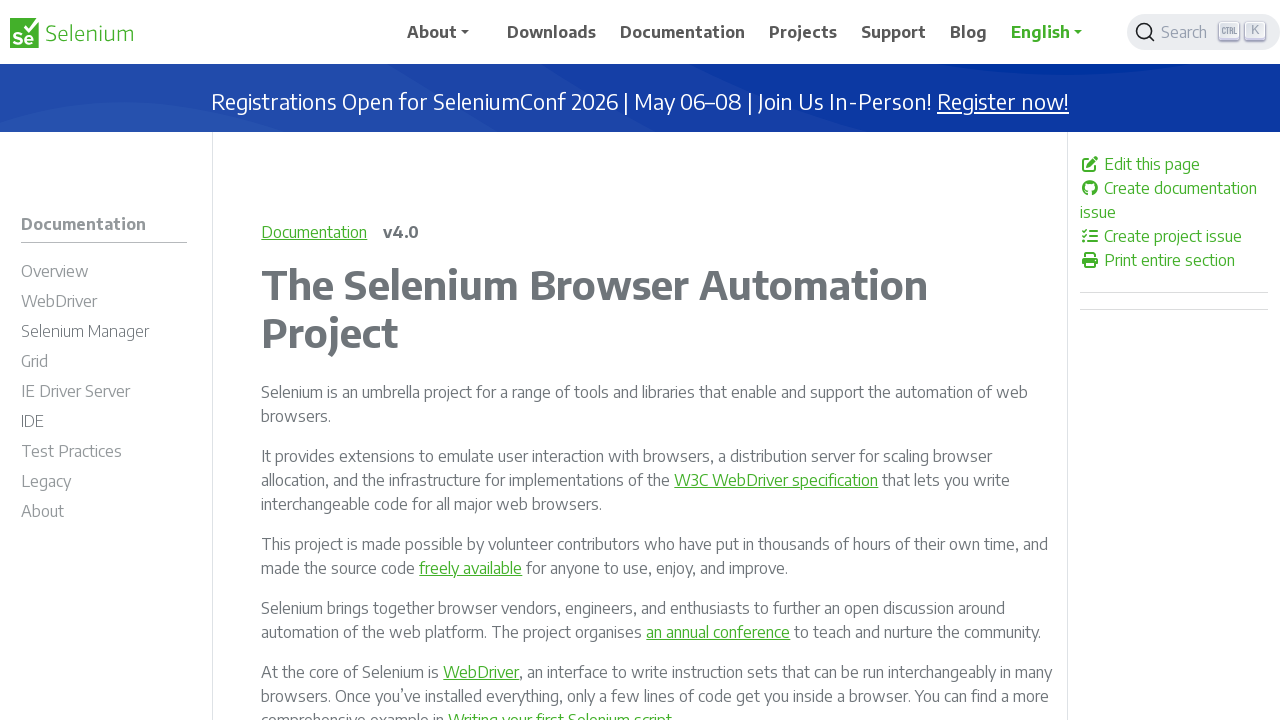

Verified a link is enabled
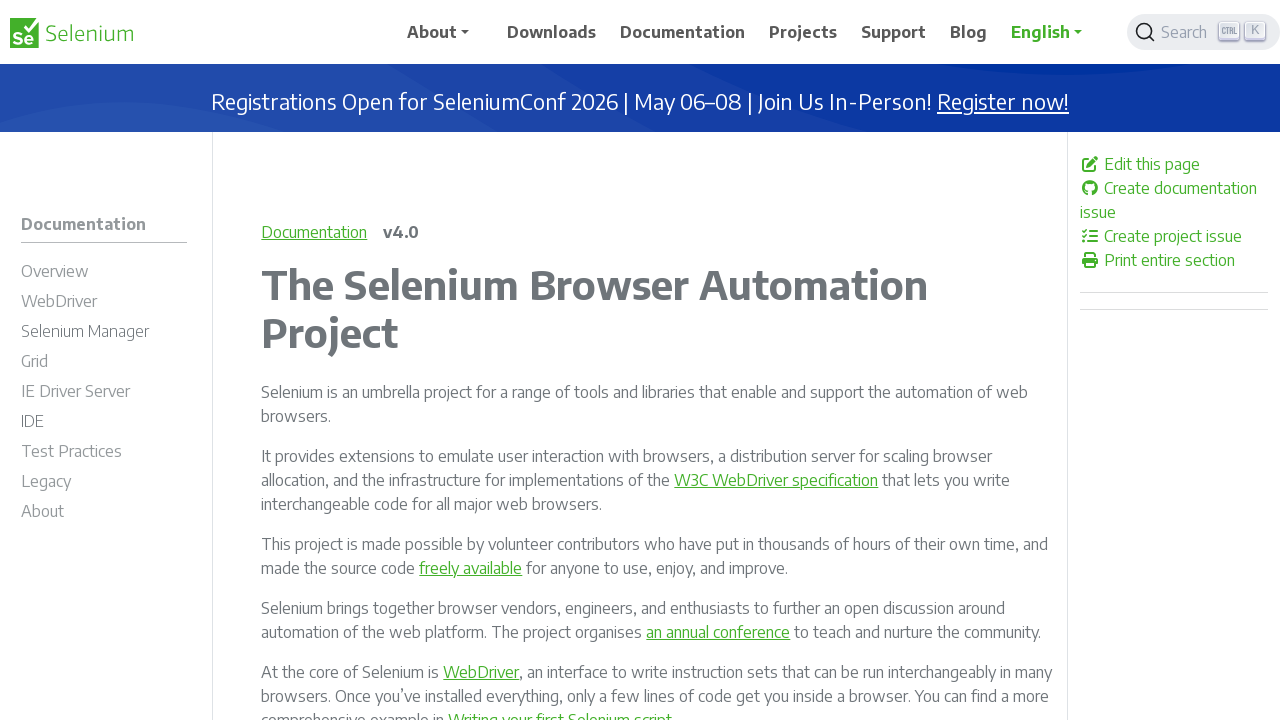

Verified a link is enabled
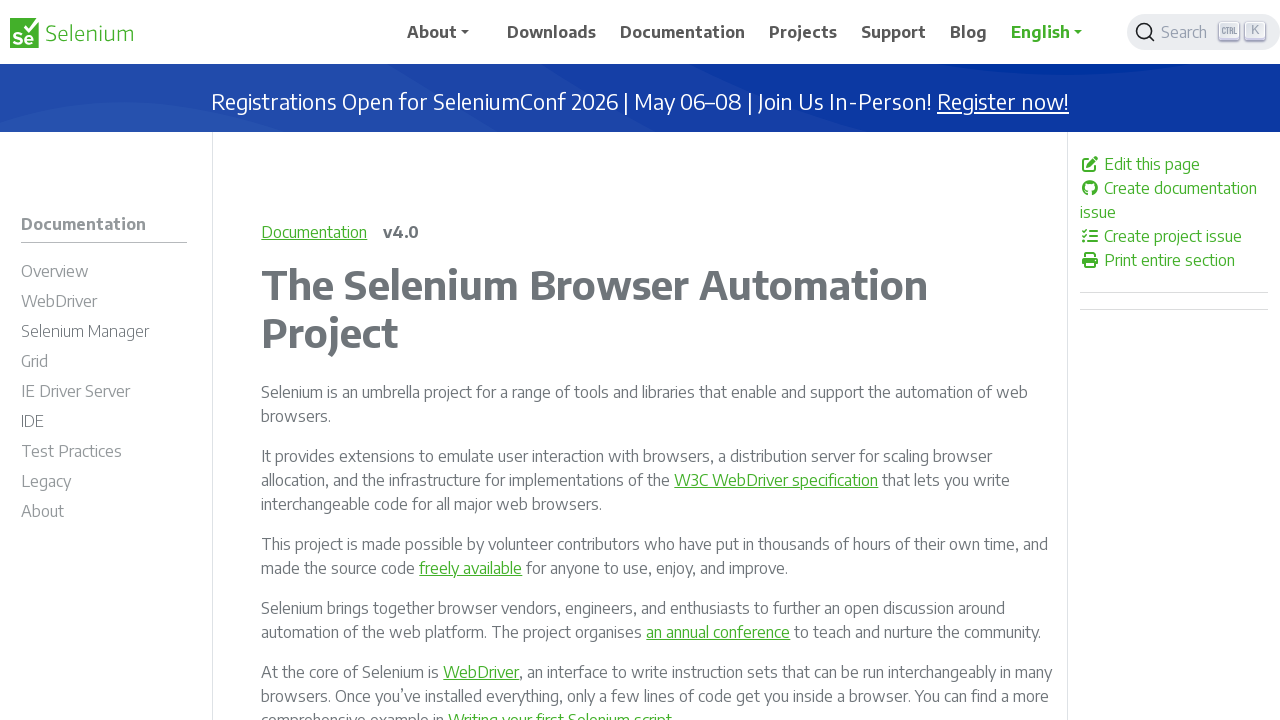

Verified a link is enabled
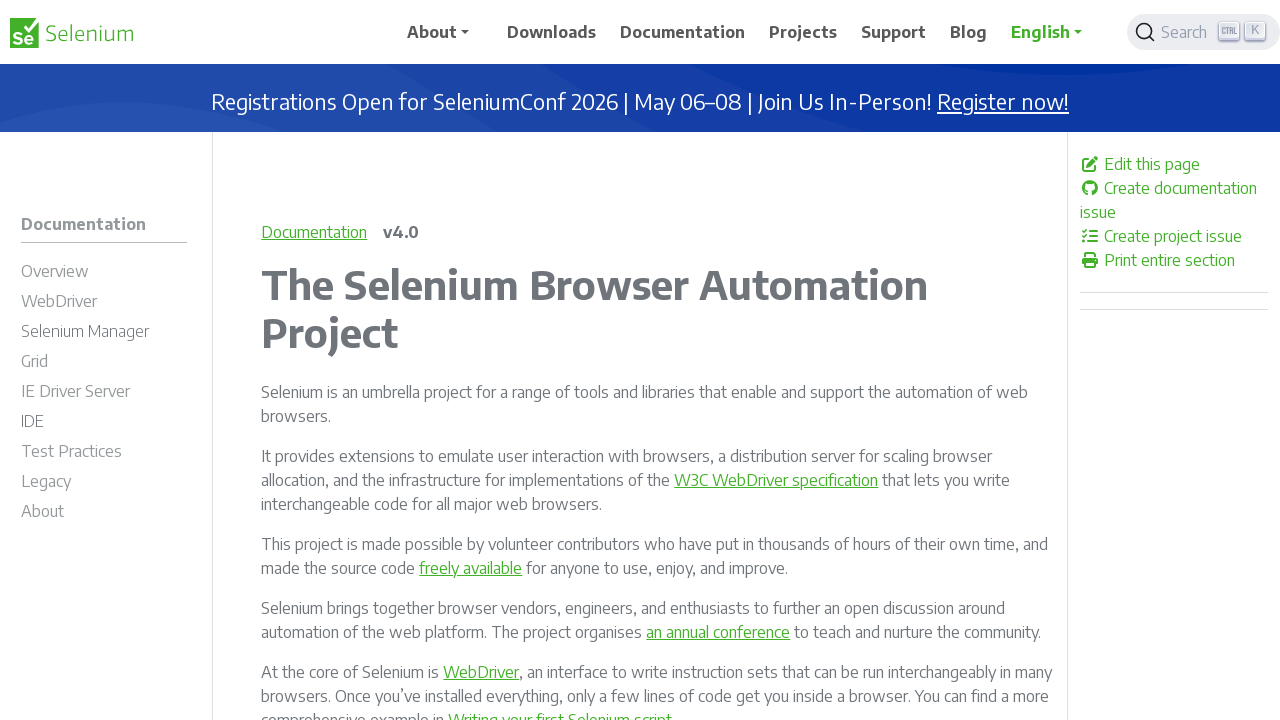

Verified a link is enabled
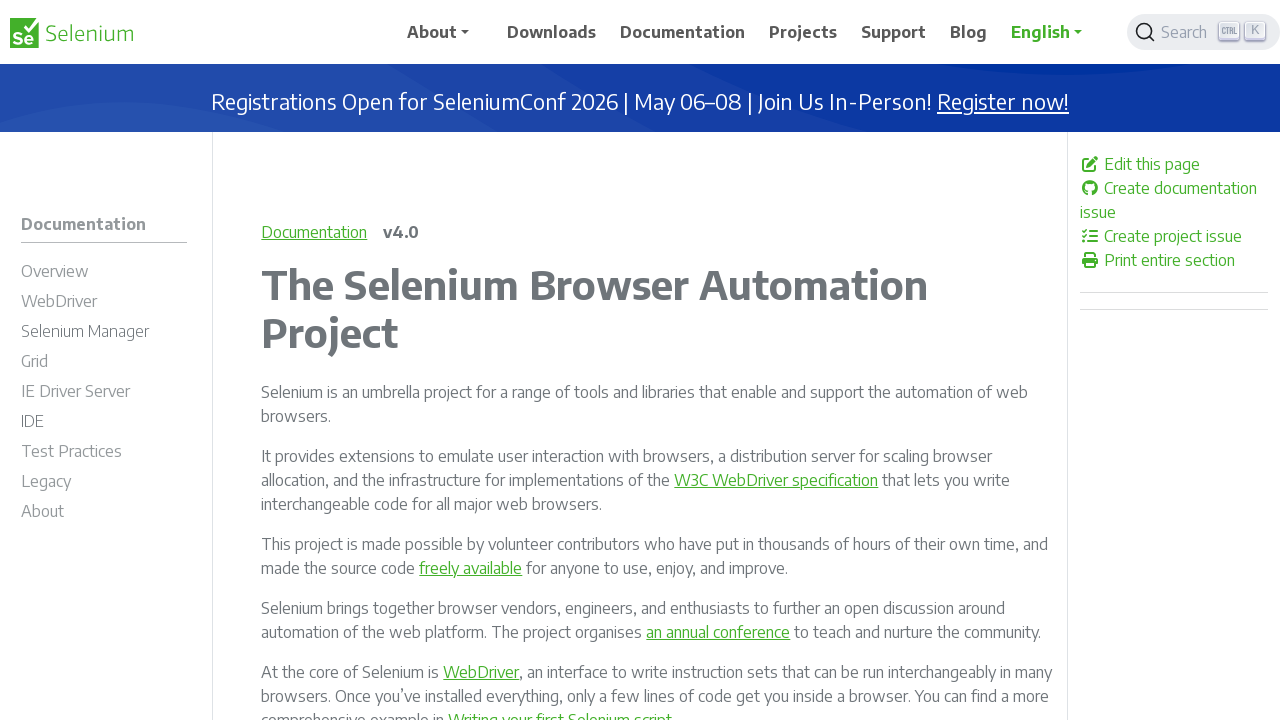

Verified a link is enabled
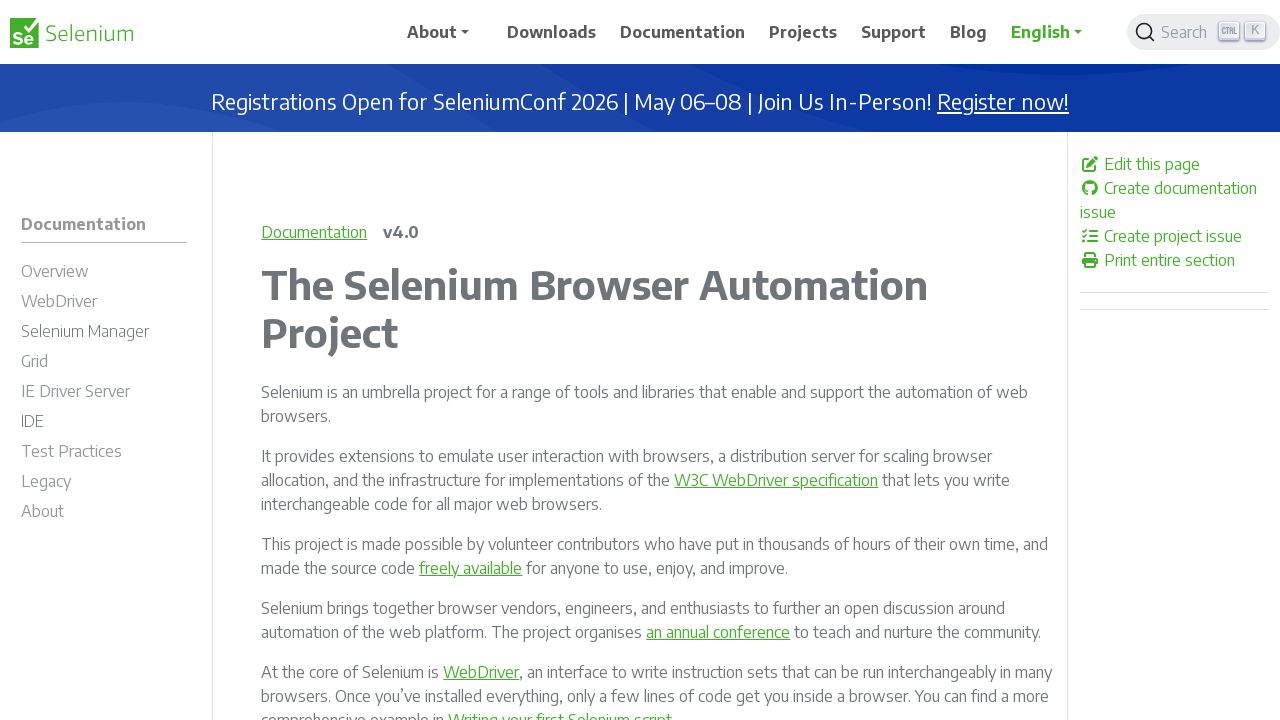

Verified a link is enabled
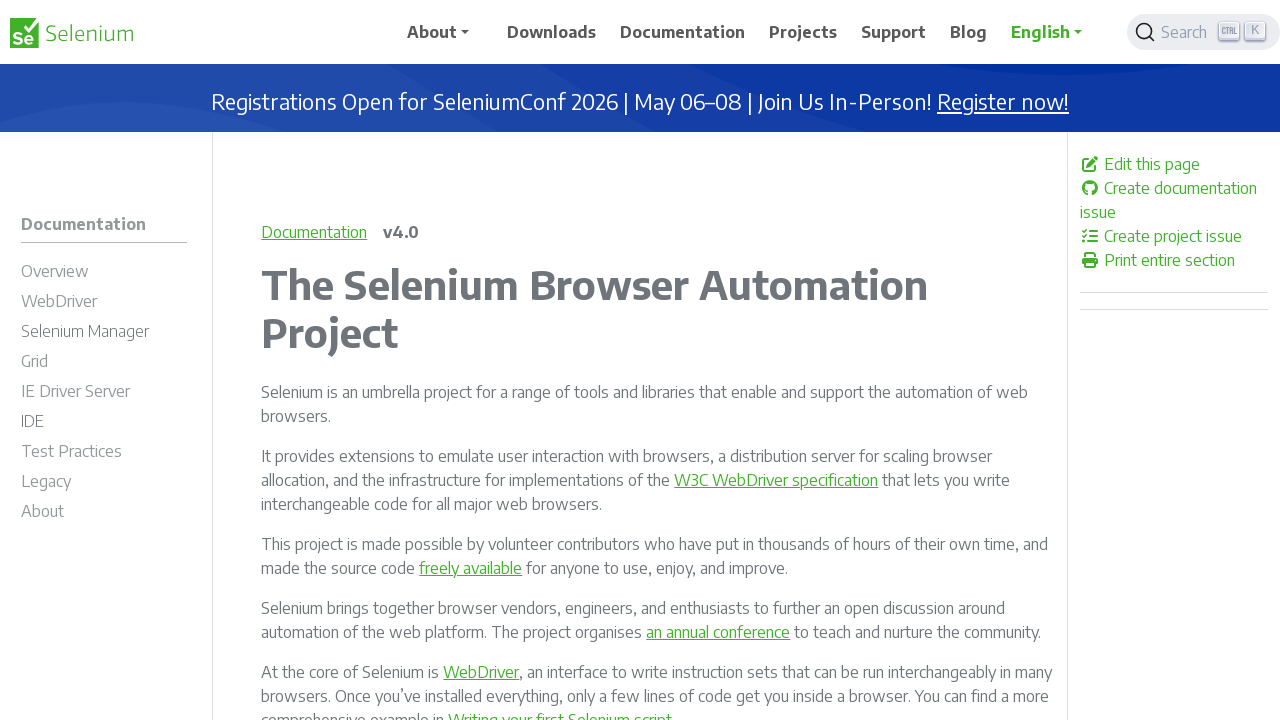

Verified a link is enabled
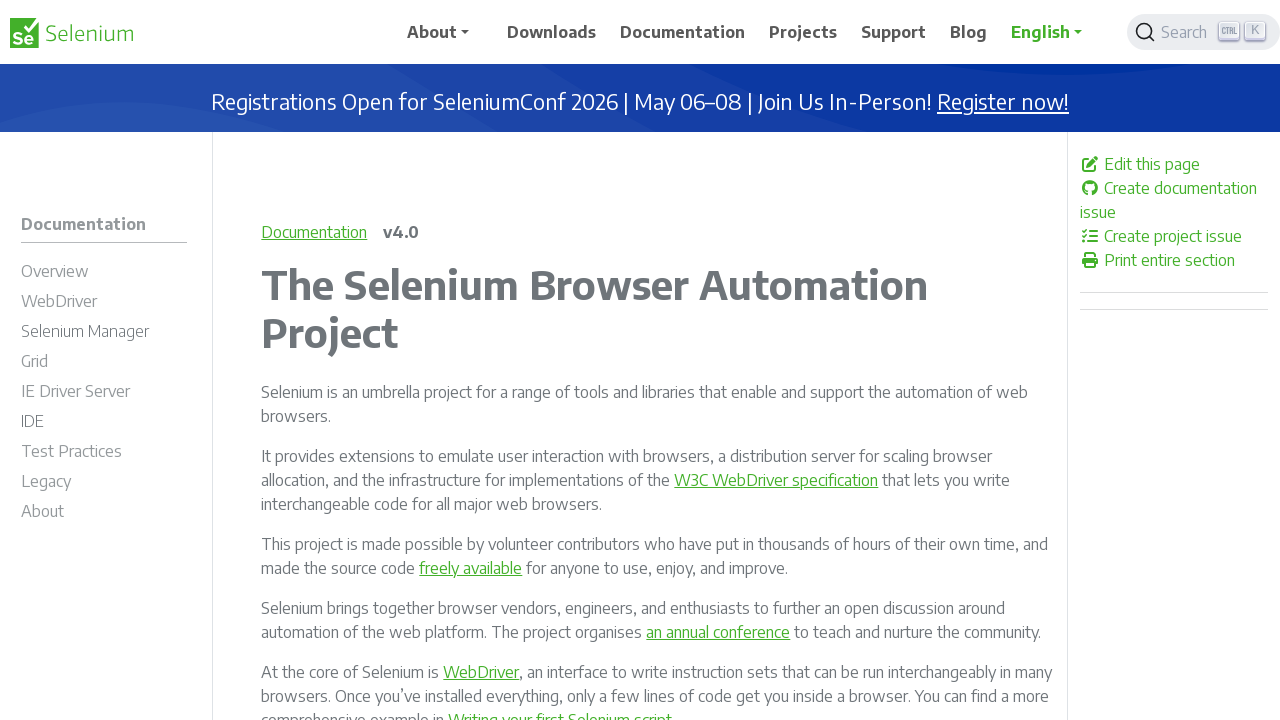

Verified a link is enabled
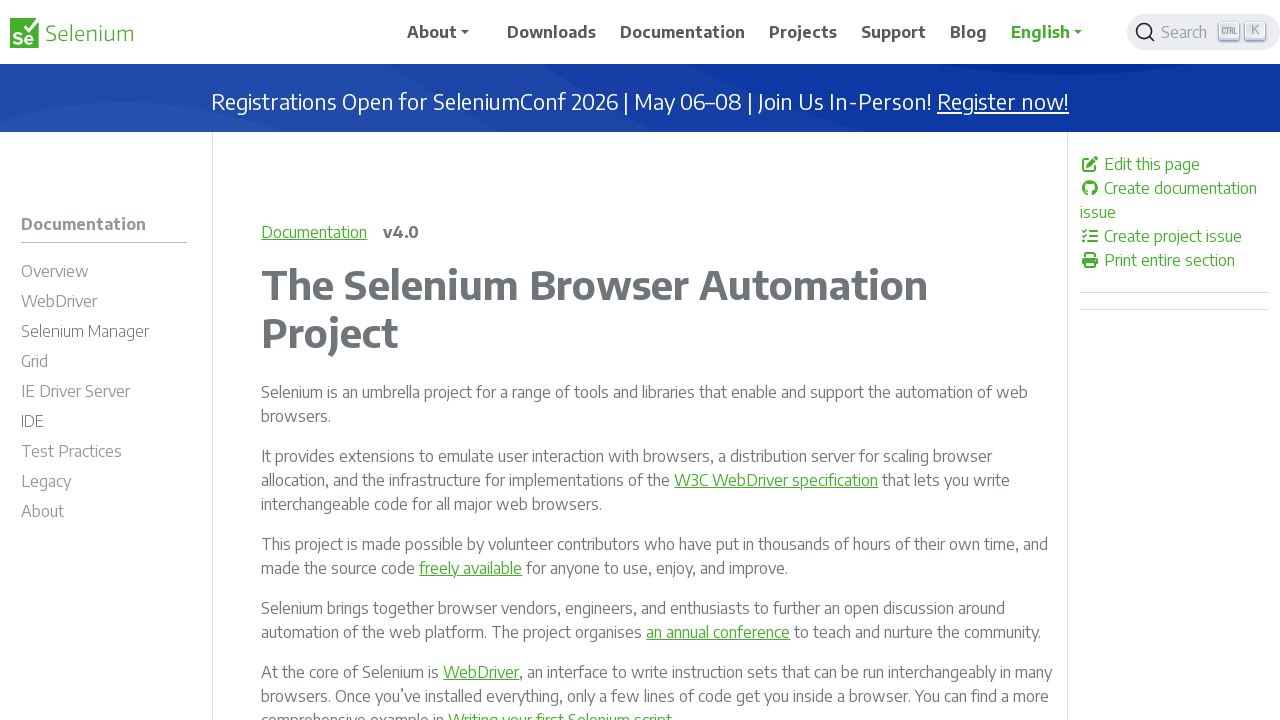

Verified a link is enabled
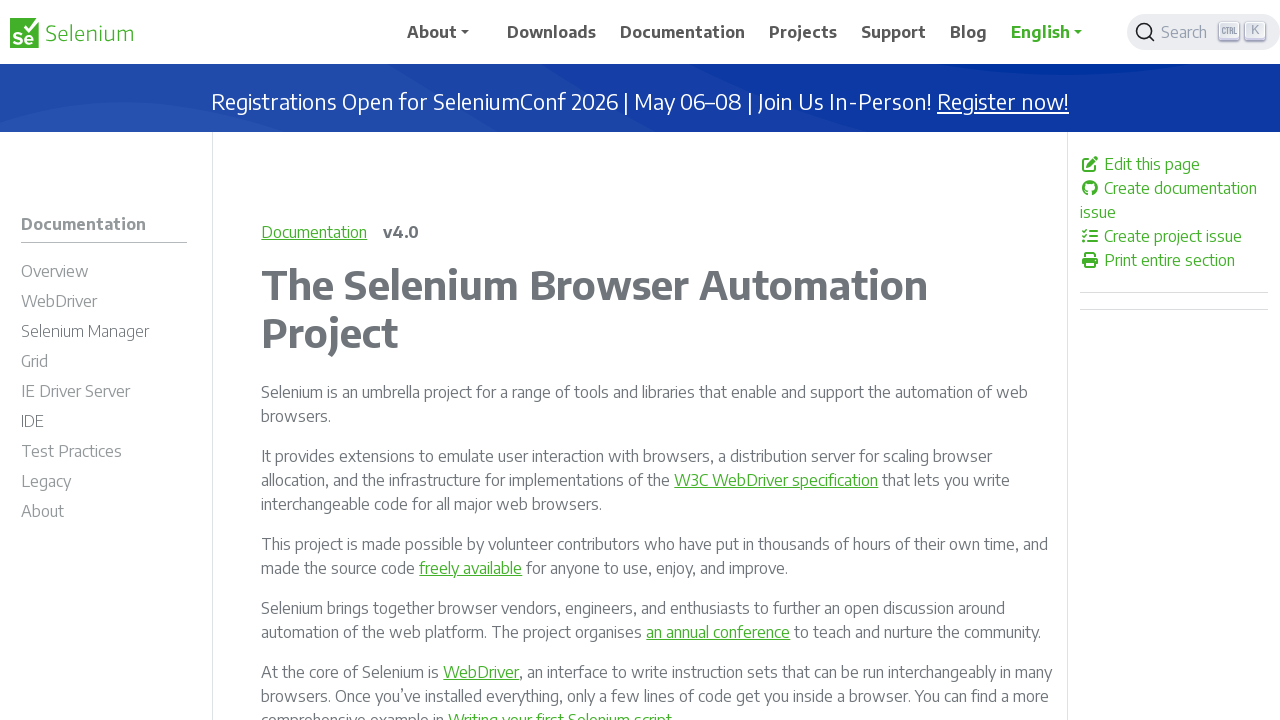

Verified a link is enabled
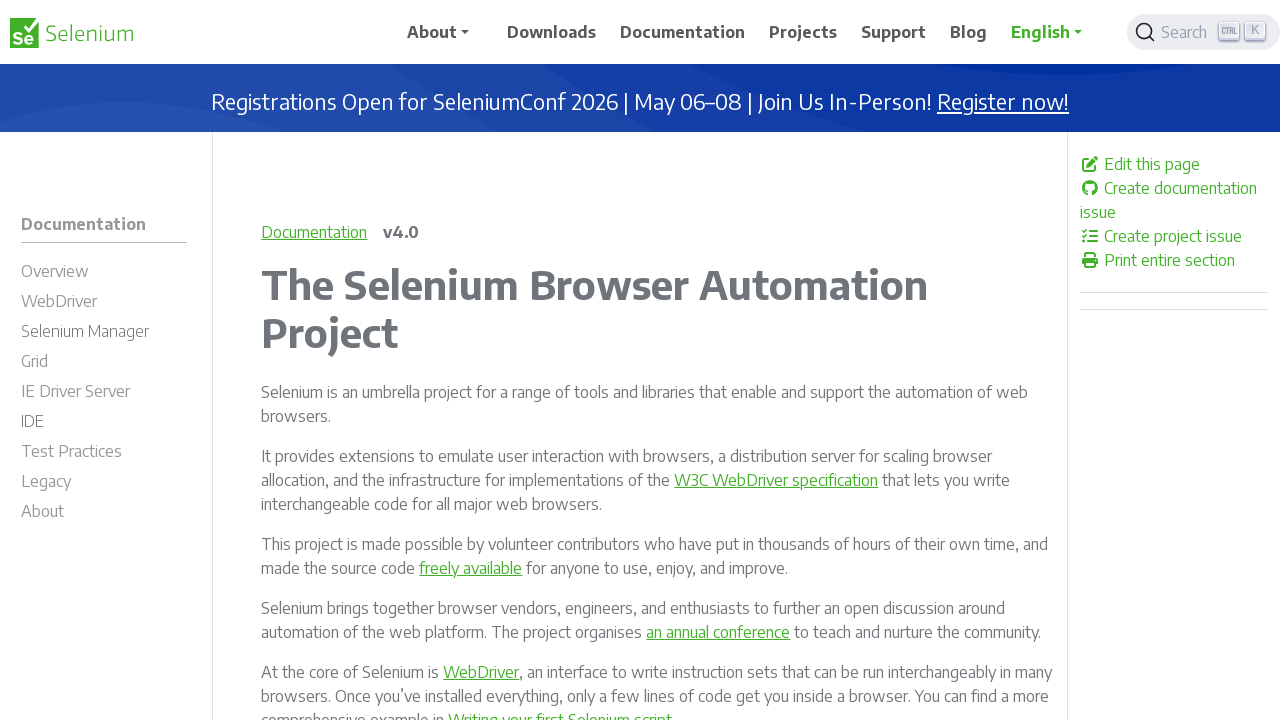

Verified a link is enabled
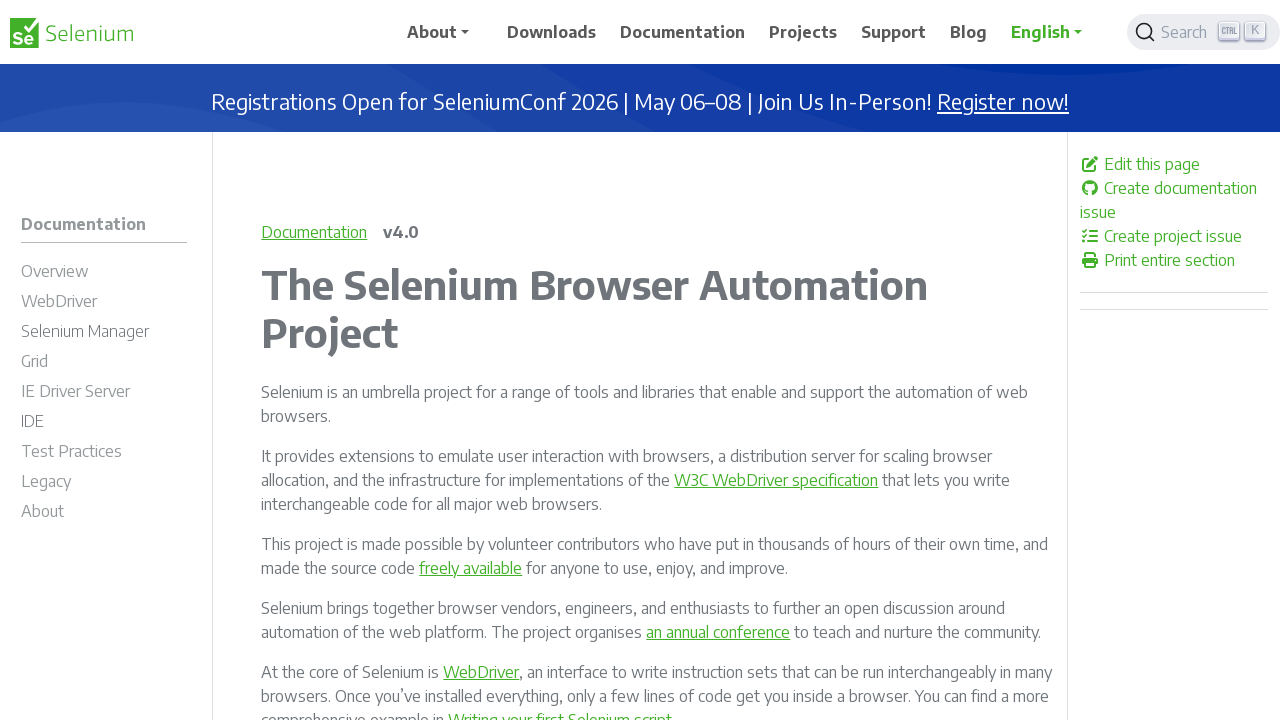

Verified a link is enabled
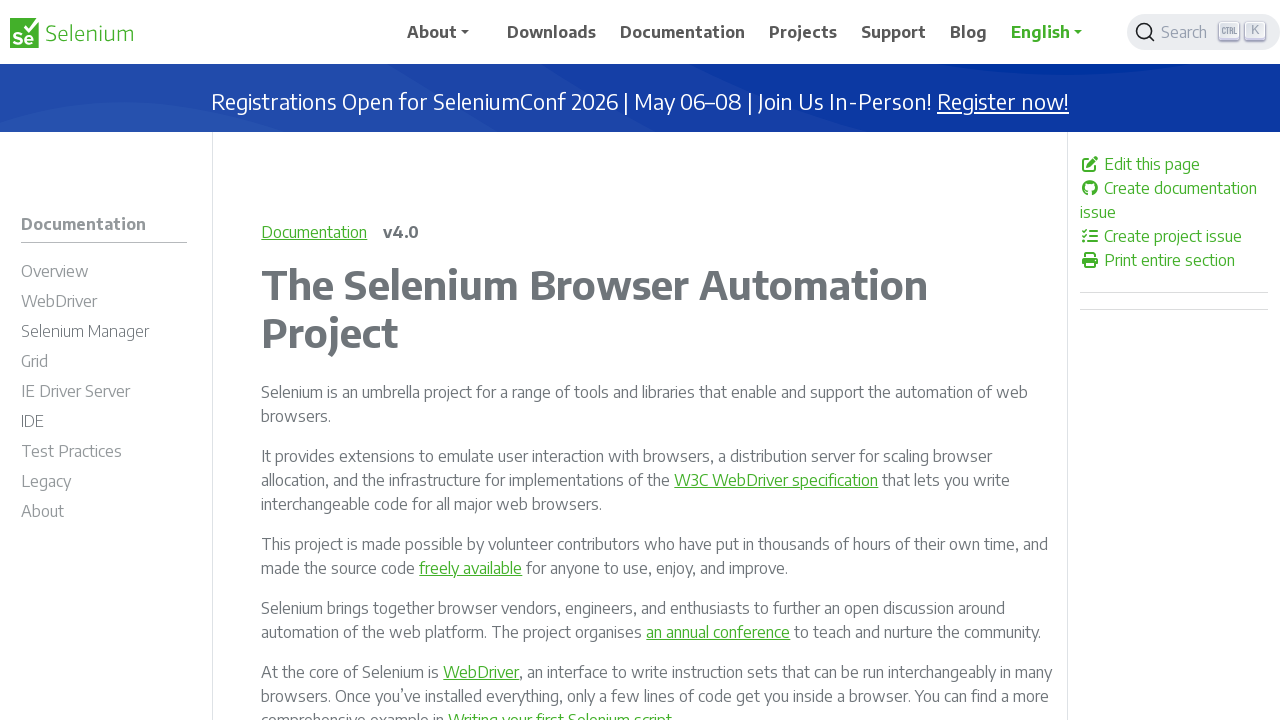

Verified a link is enabled
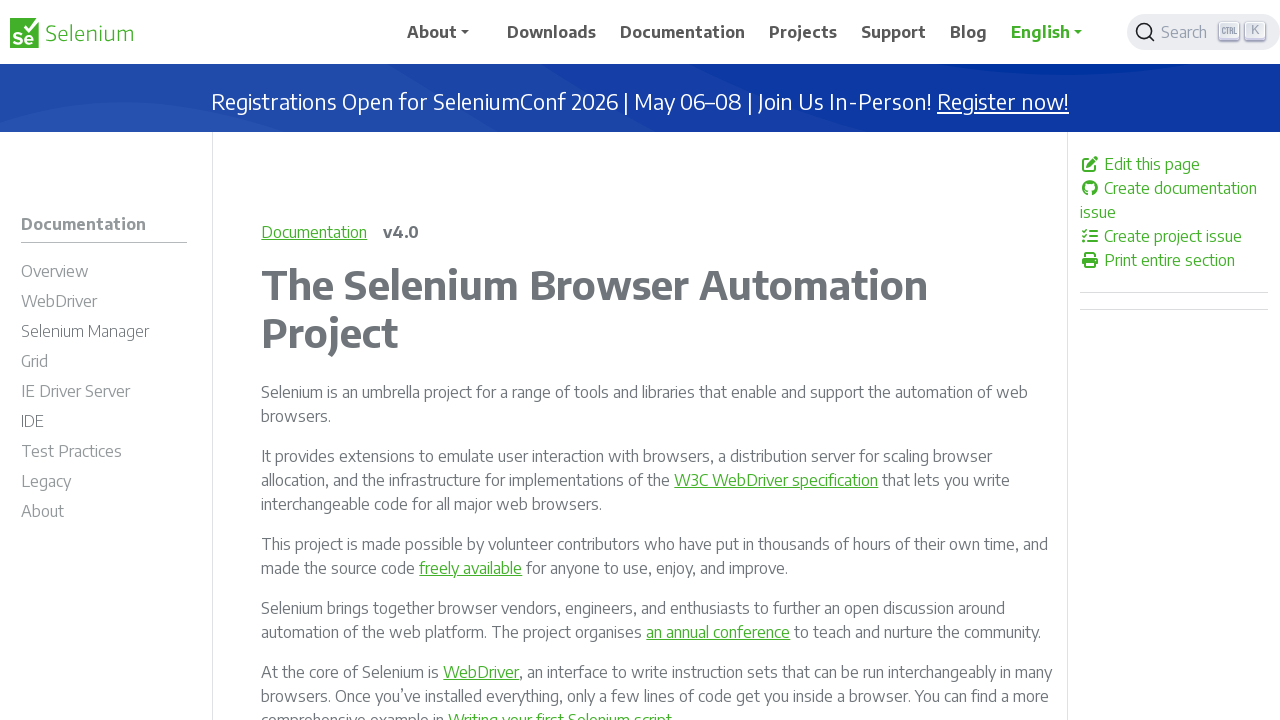

Verified a link is enabled
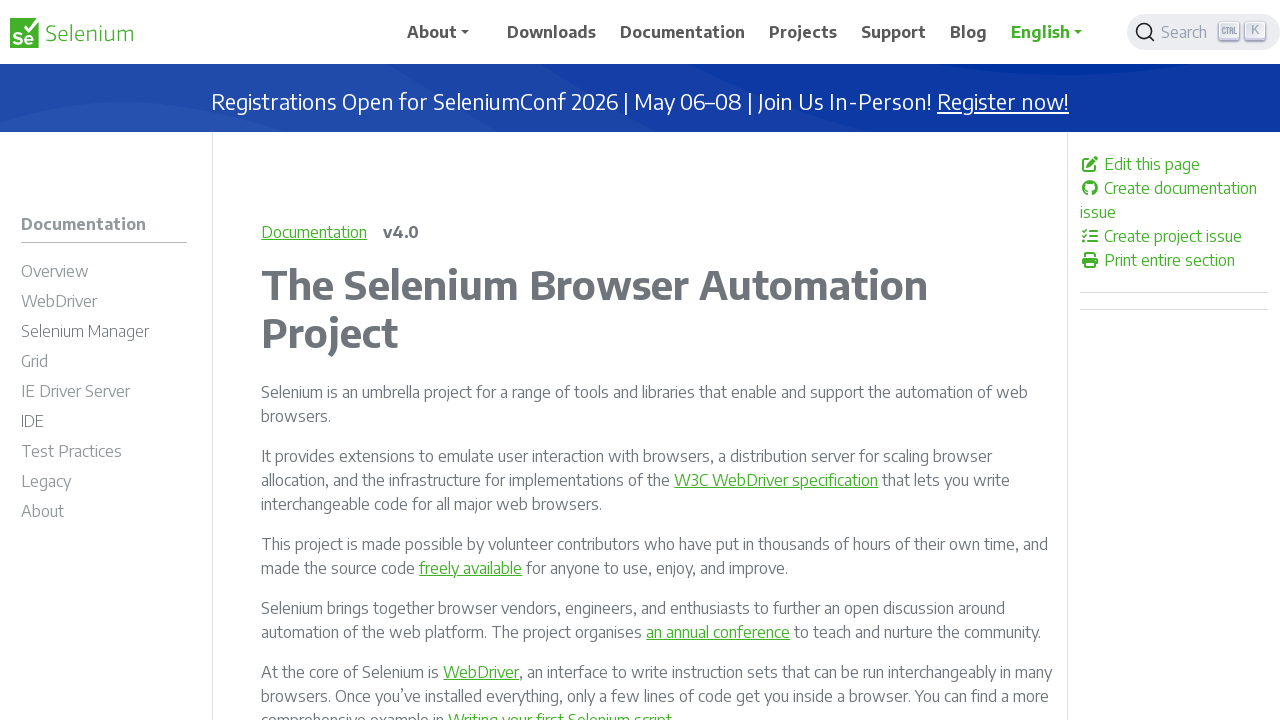

Verified a link is enabled
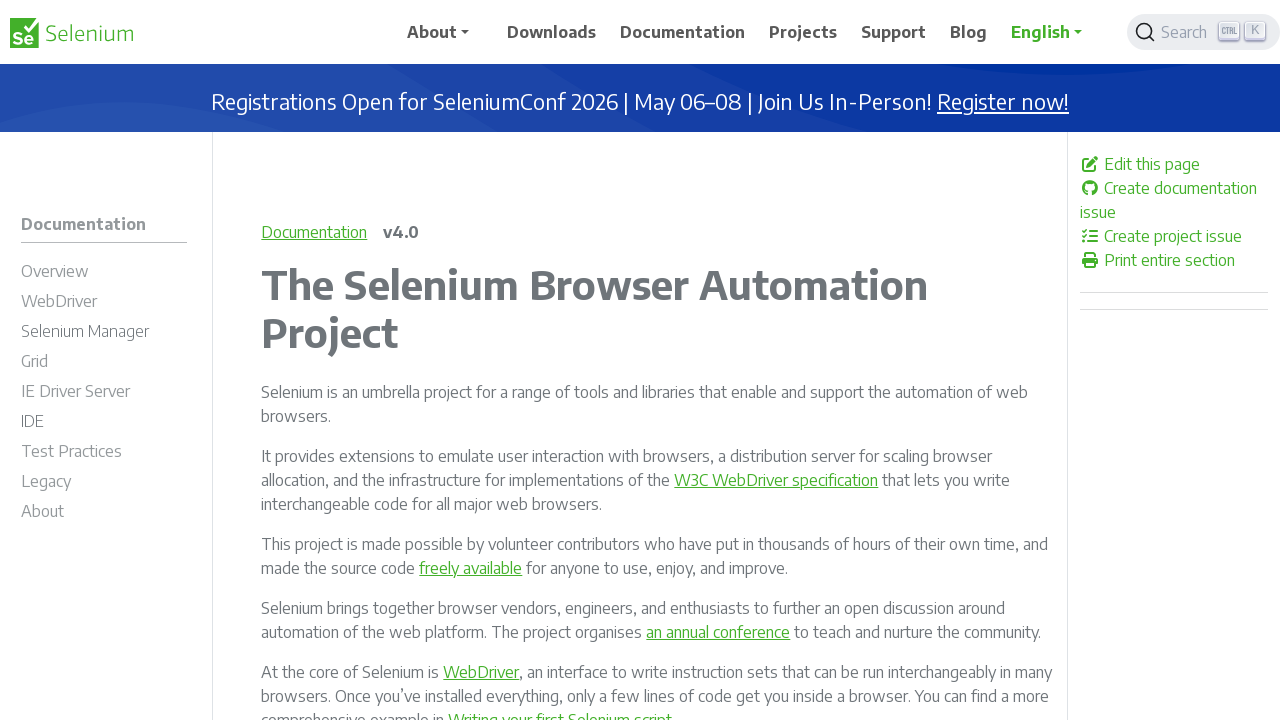

Verified a link is enabled
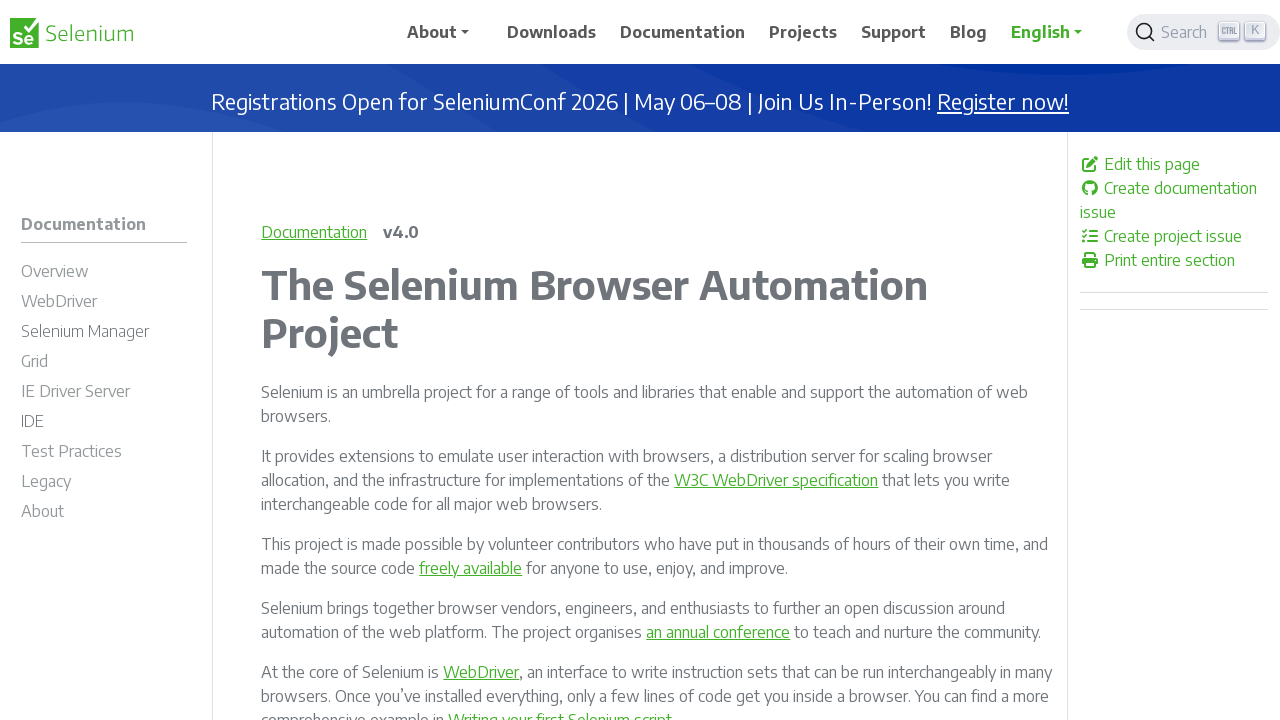

Verified a link is enabled
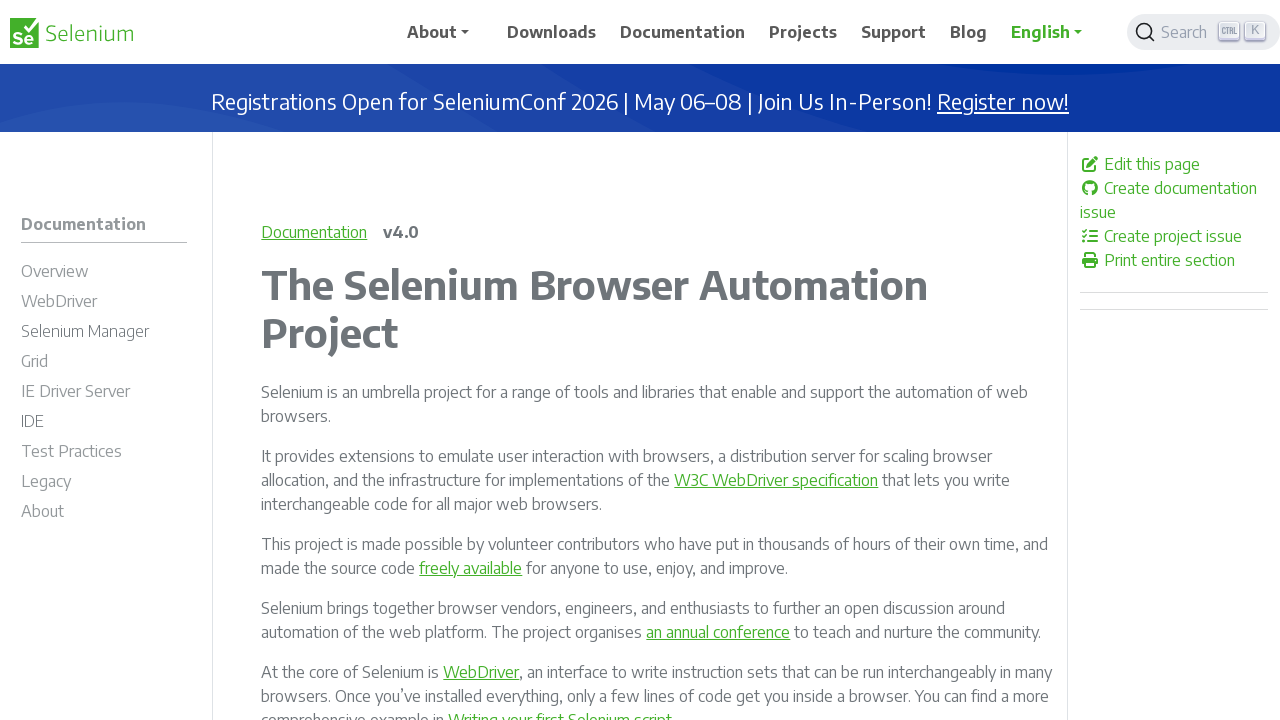

Verified a link is enabled
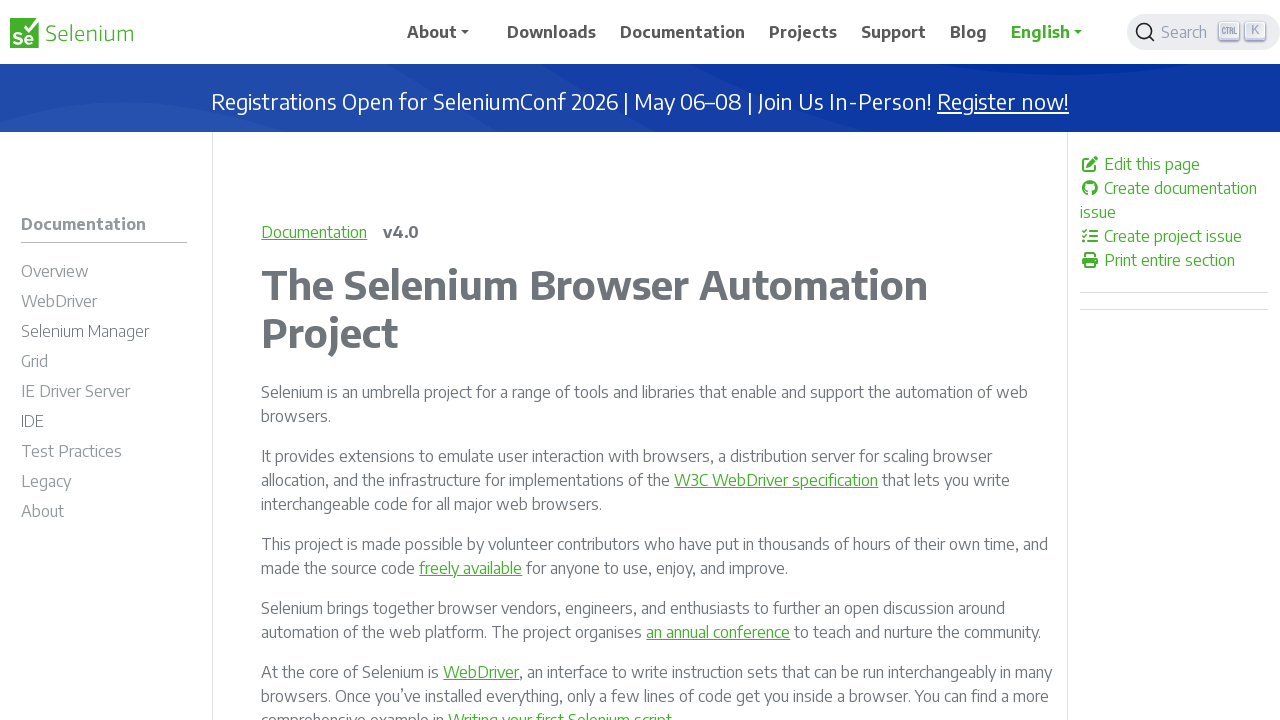

Verified a link is enabled
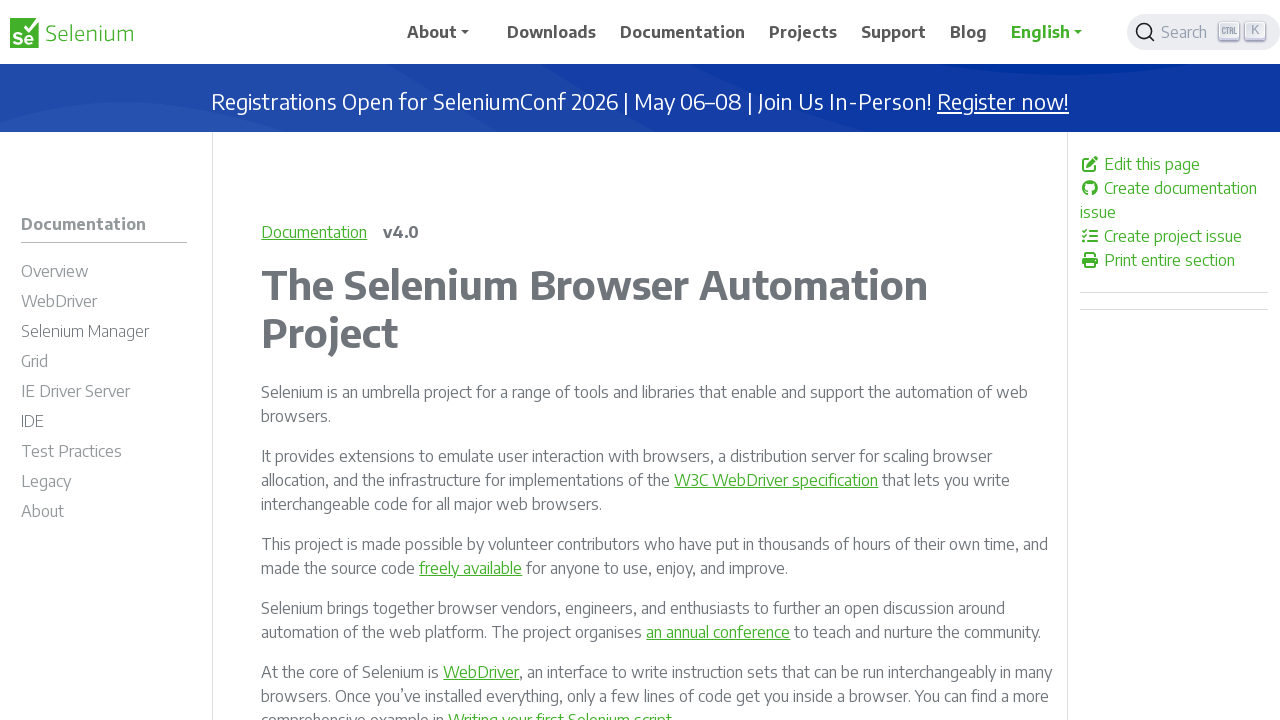

Verified a link is enabled
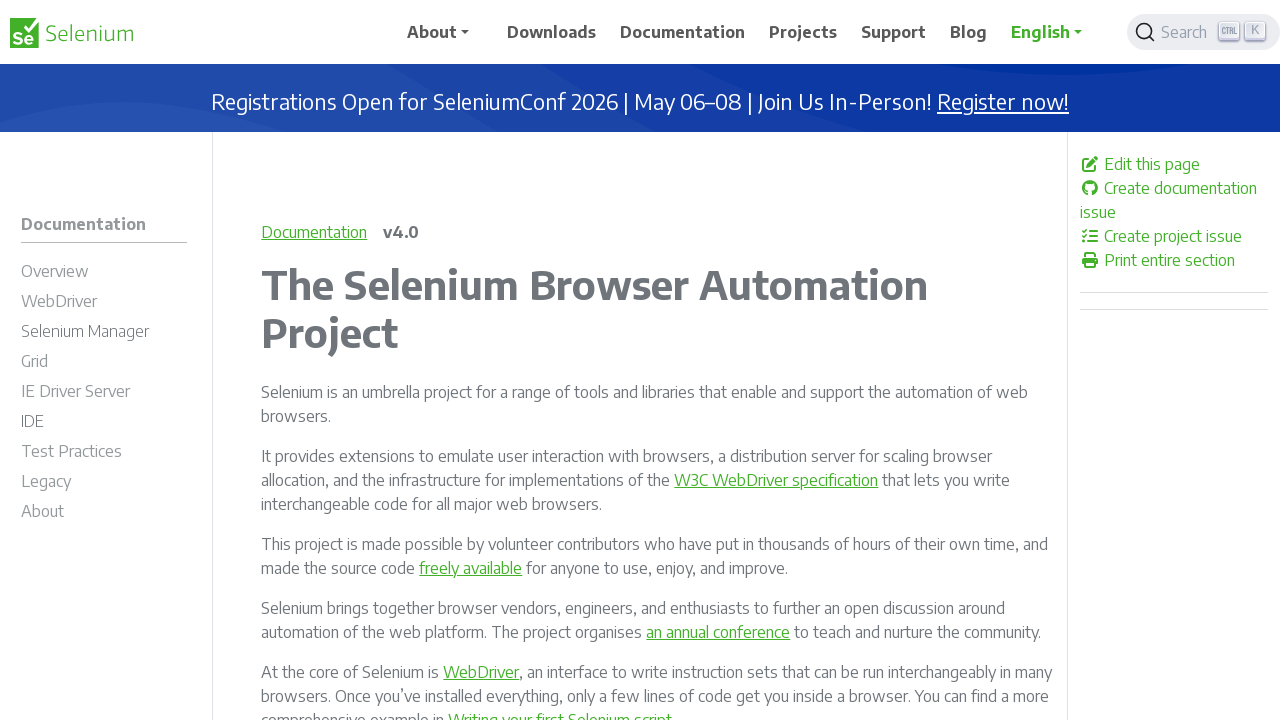

Verified a link is enabled
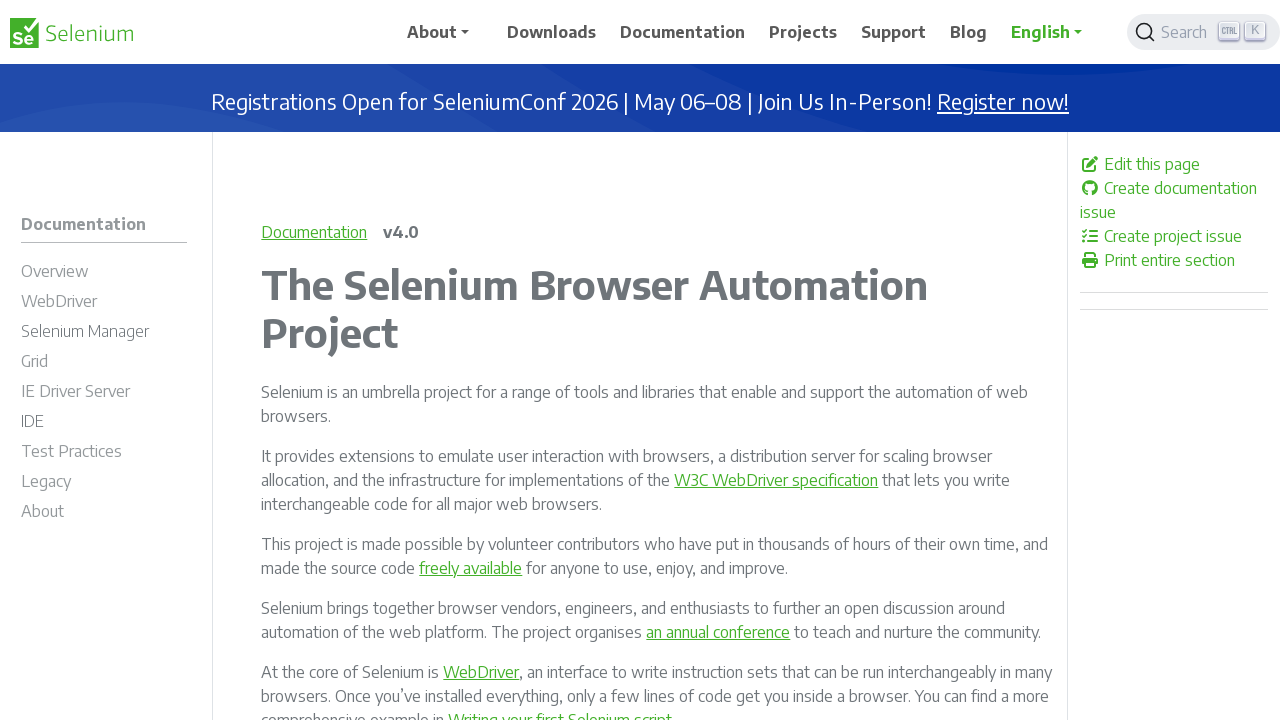

Verified a link is enabled
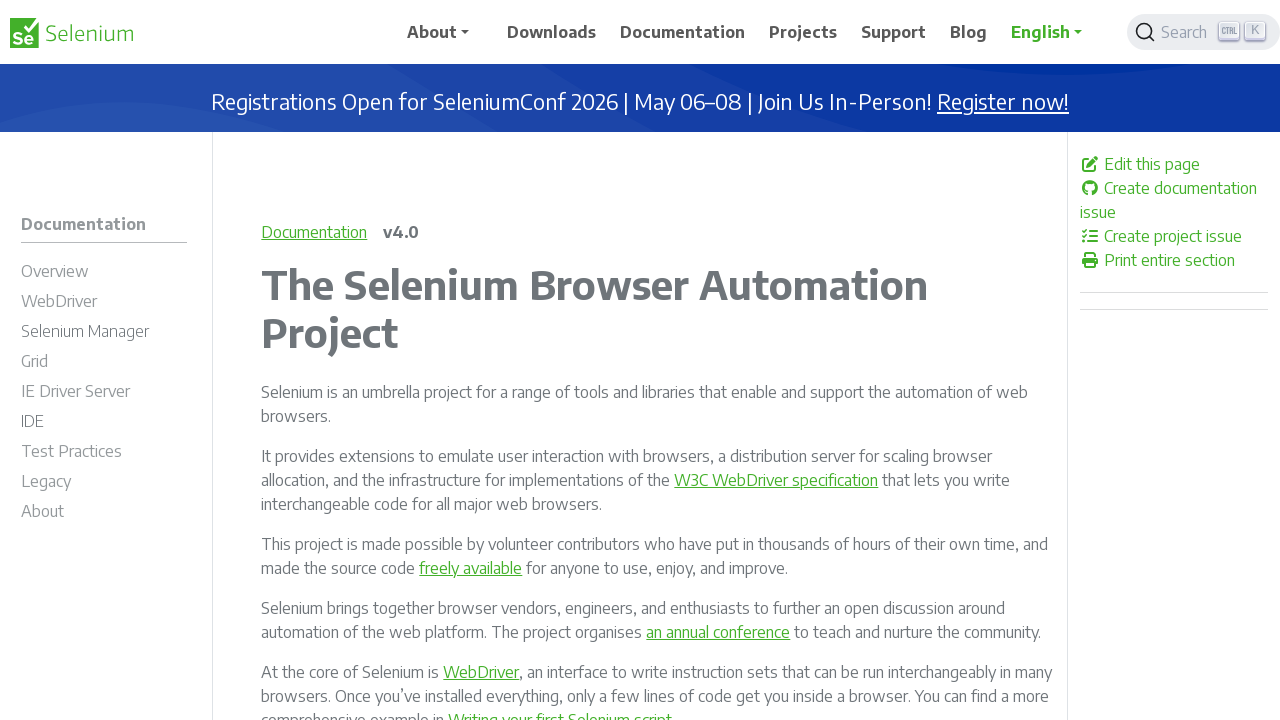

Verified a link is enabled
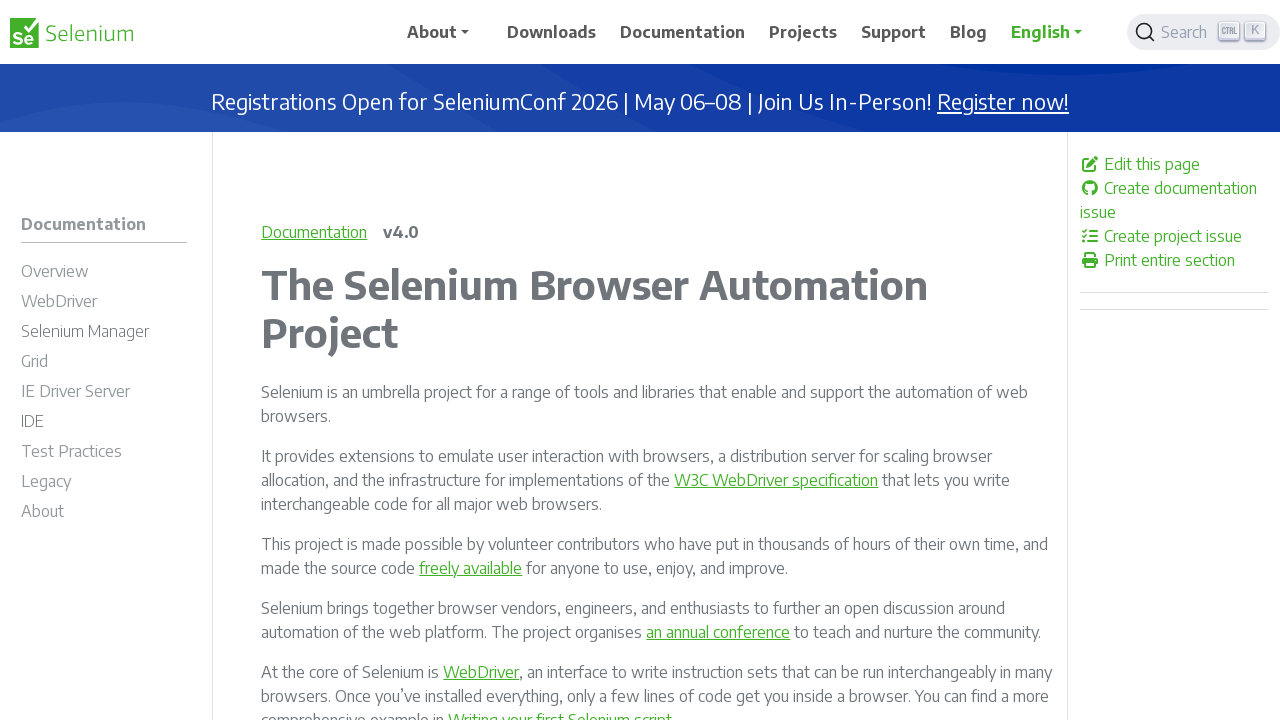

Verified a link is enabled
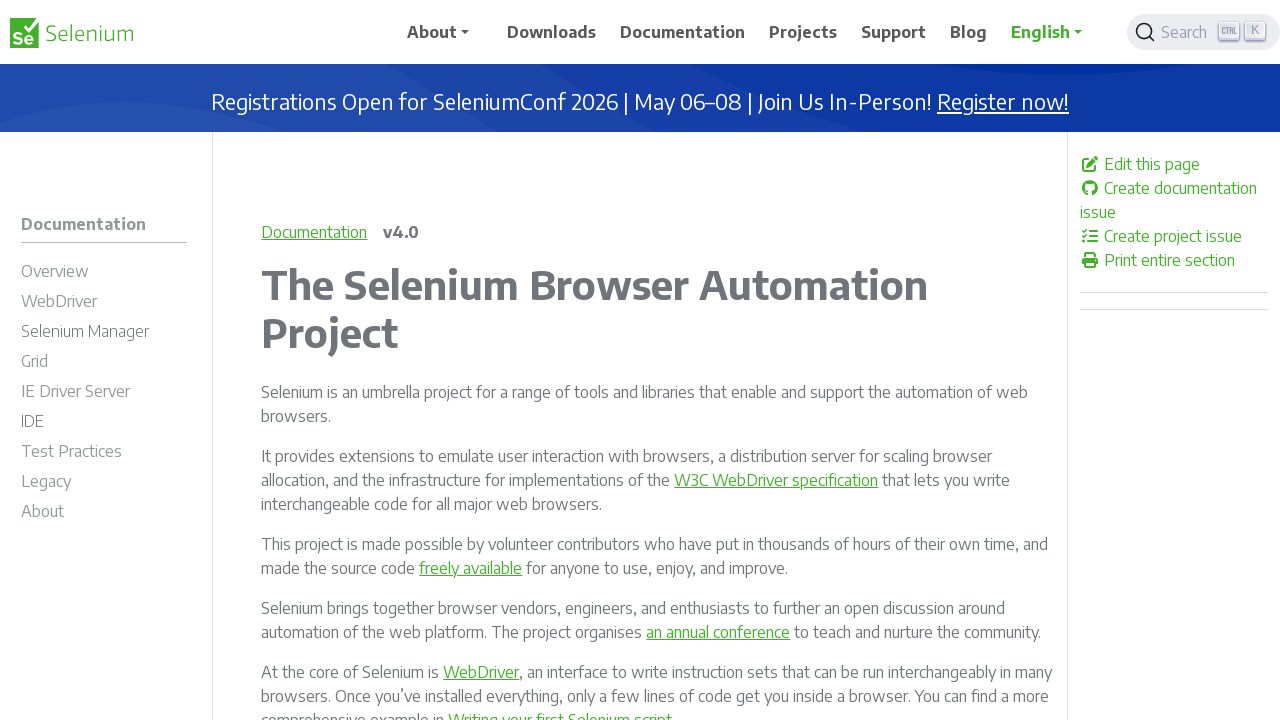

Verified a link is enabled
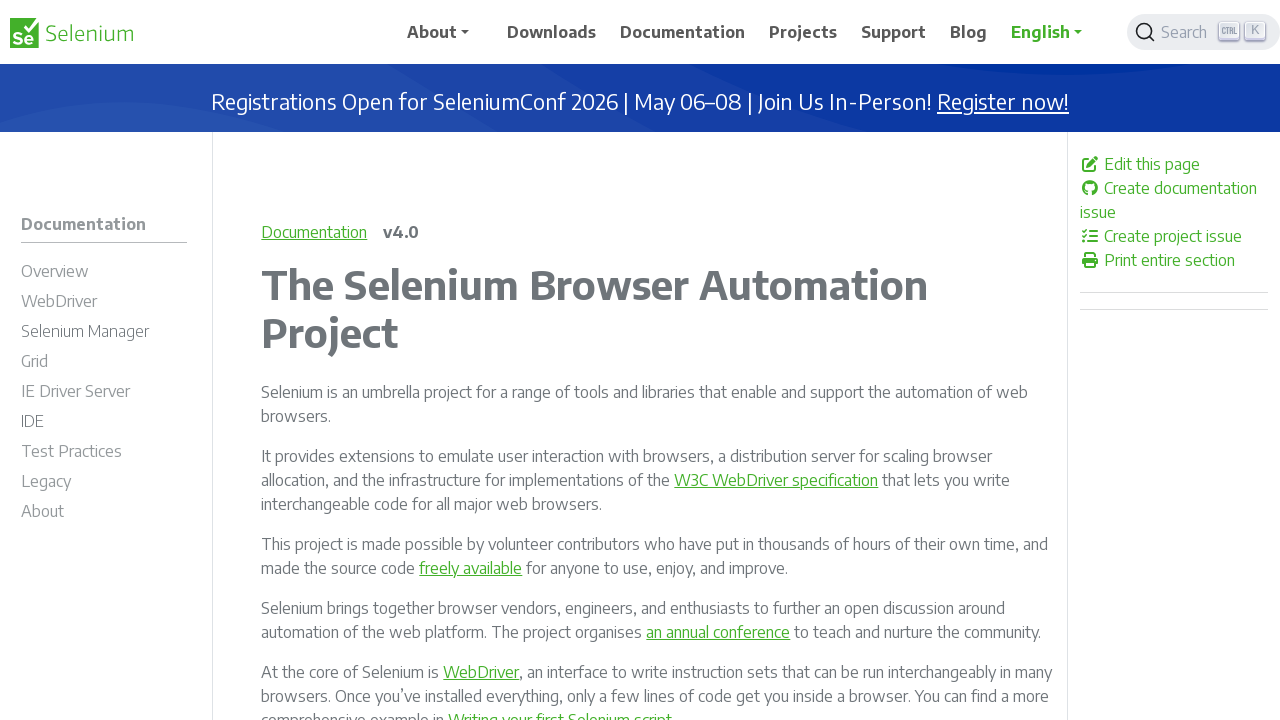

Verified a link is enabled
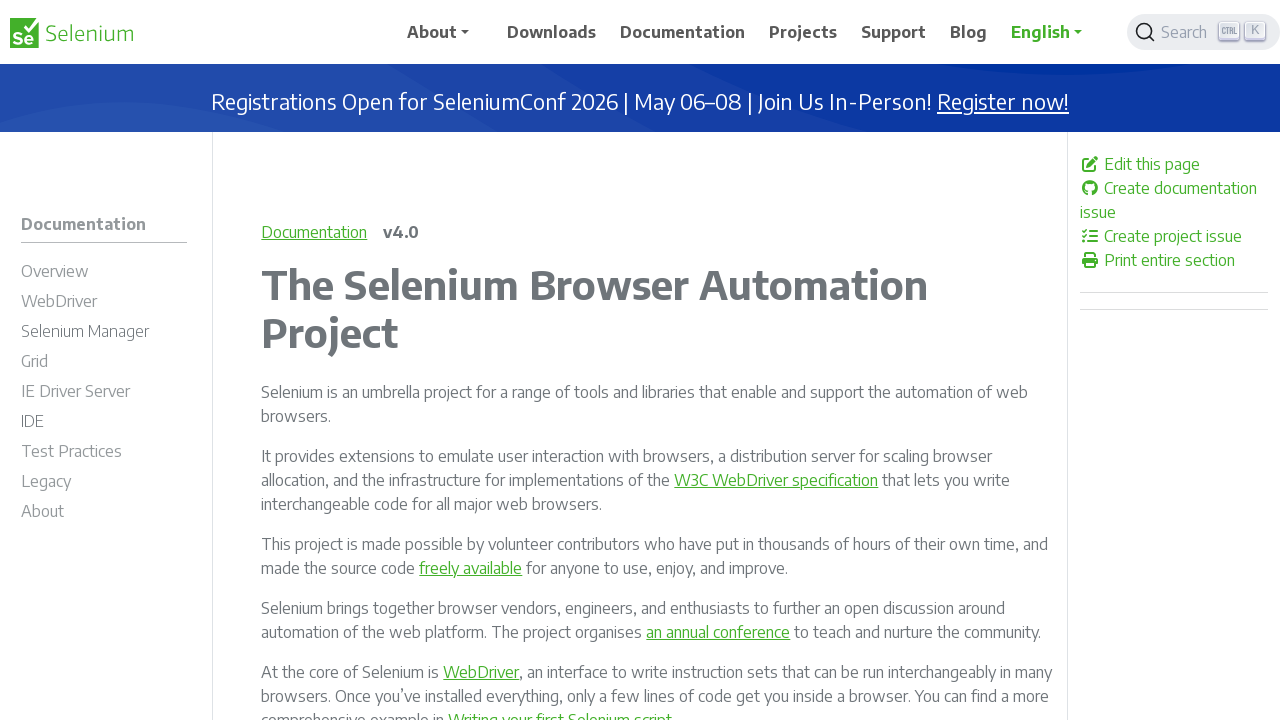

Verified a link is enabled
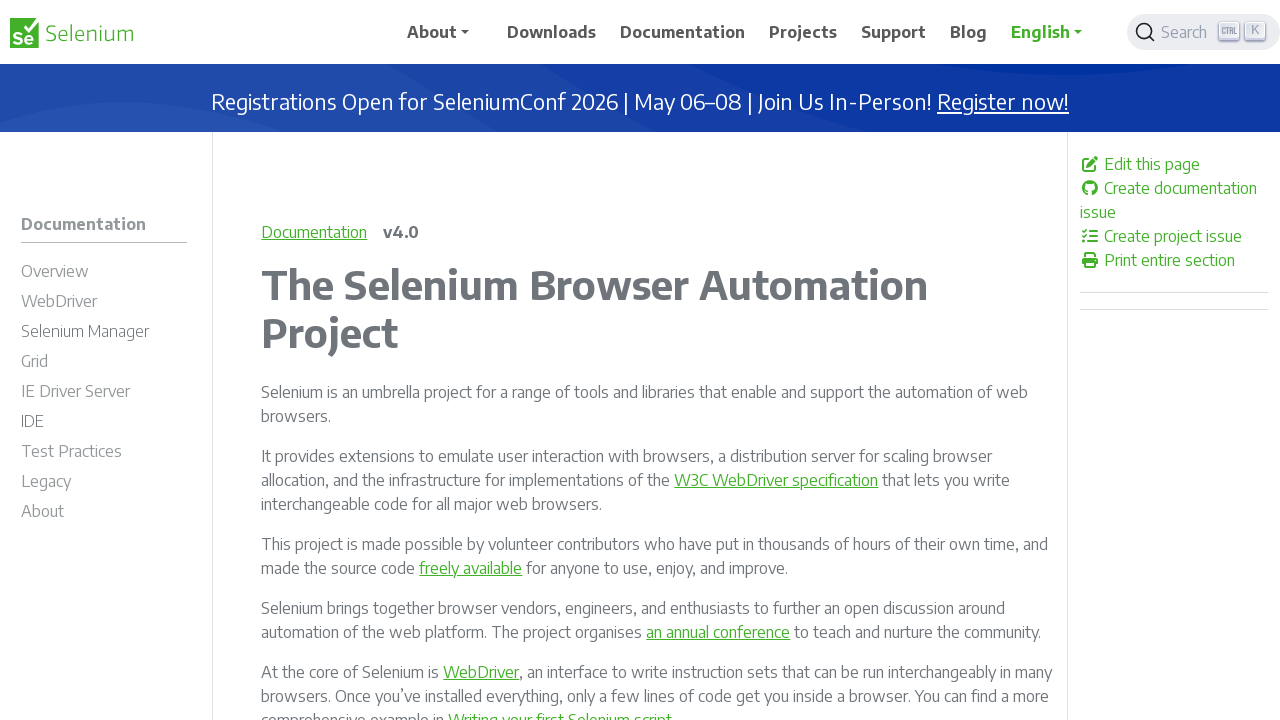

Verified a link is enabled
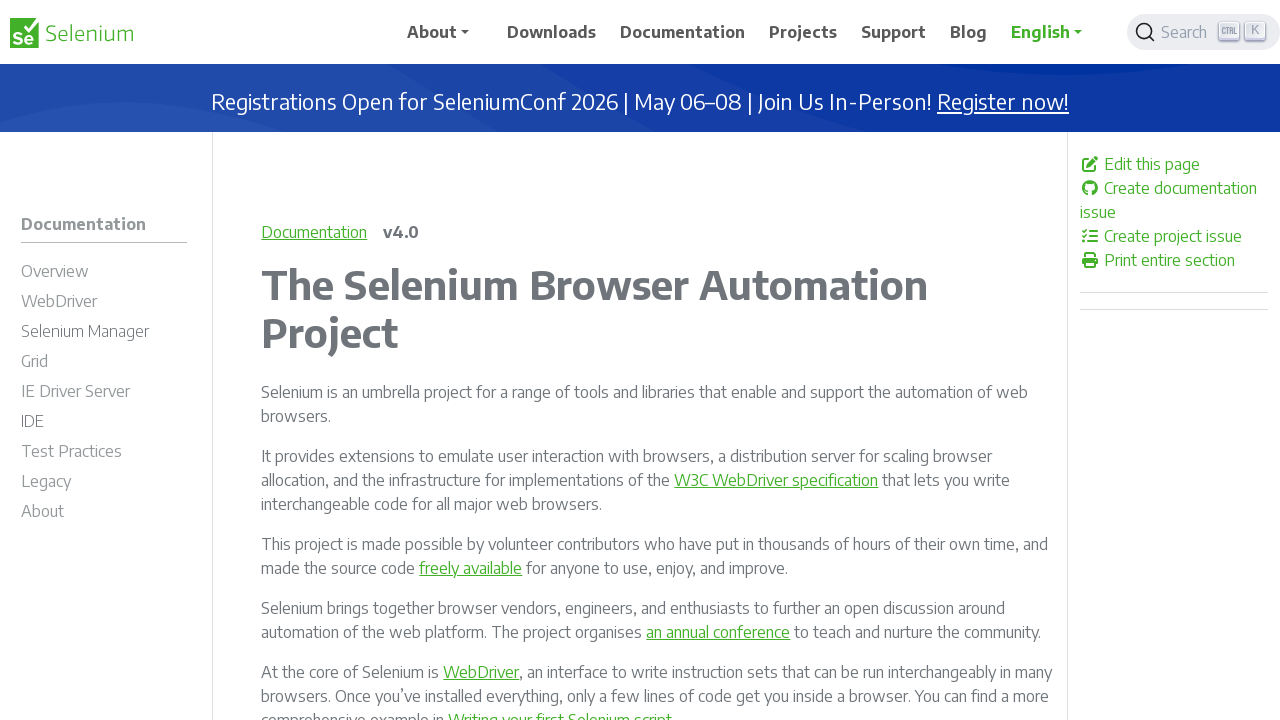

Verified a link is enabled
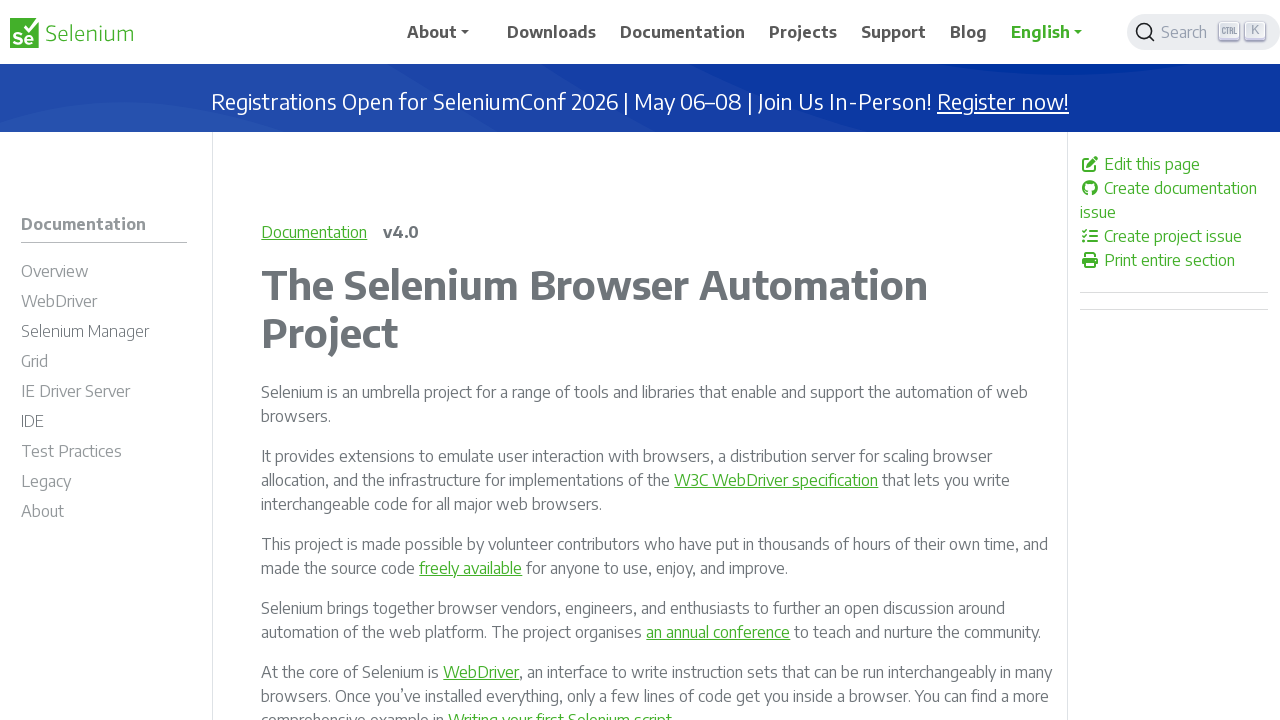

Verified a link is enabled
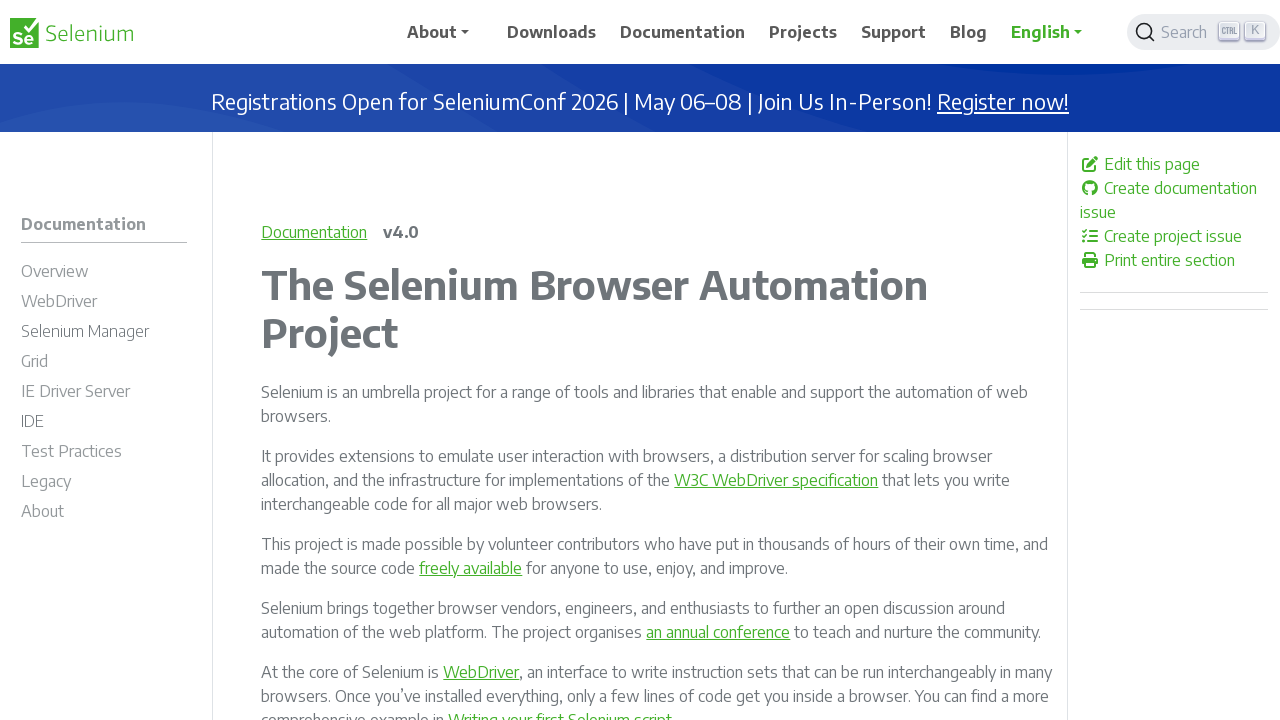

Verified a link is enabled
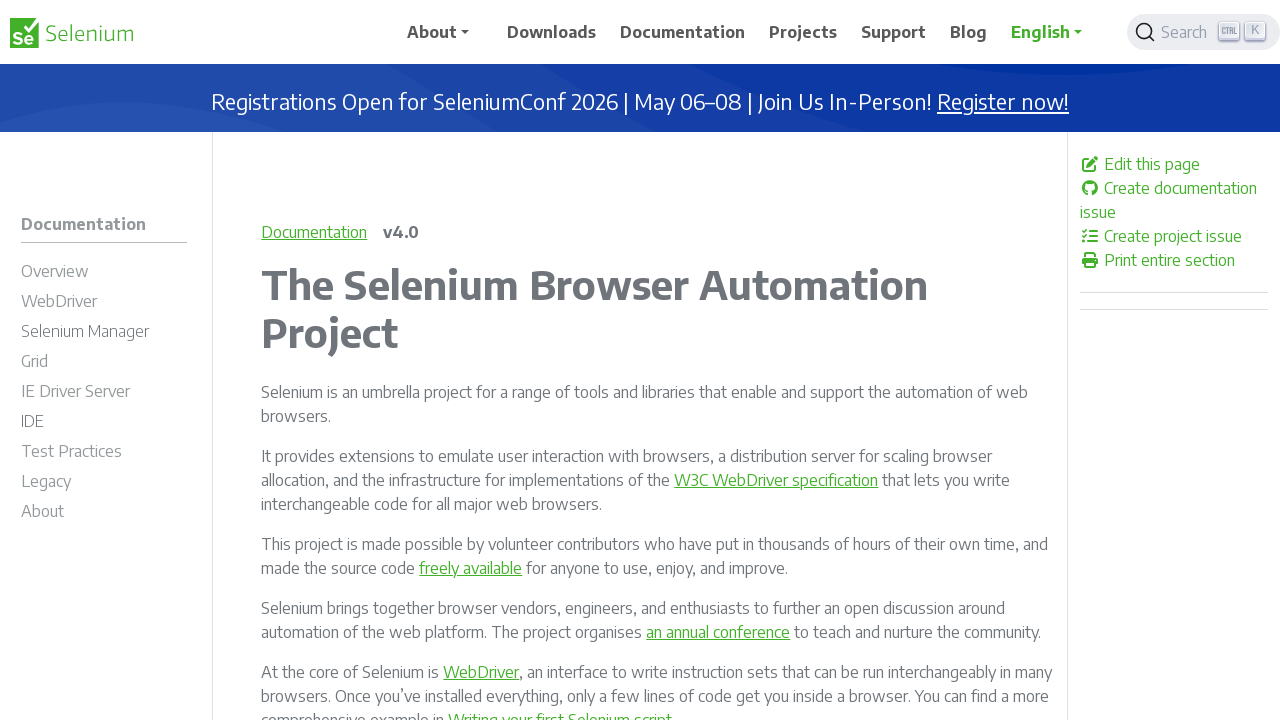

Verified a link is enabled
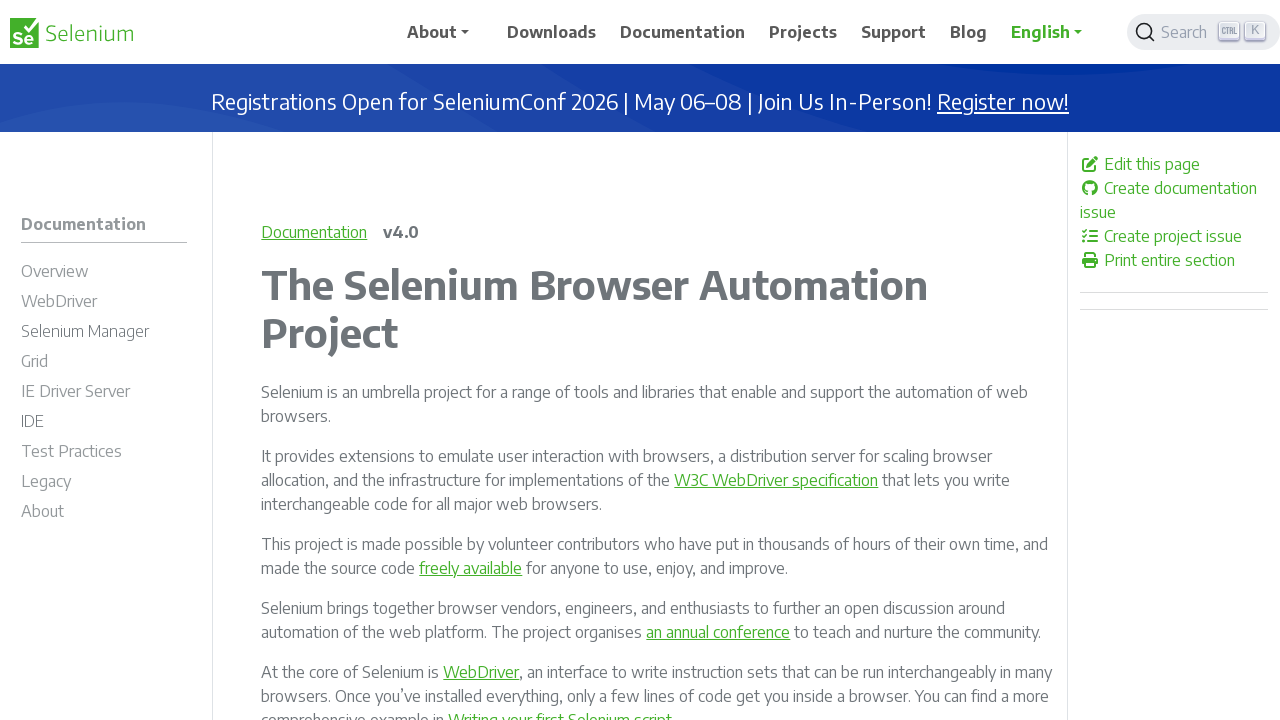

Verified a link is enabled
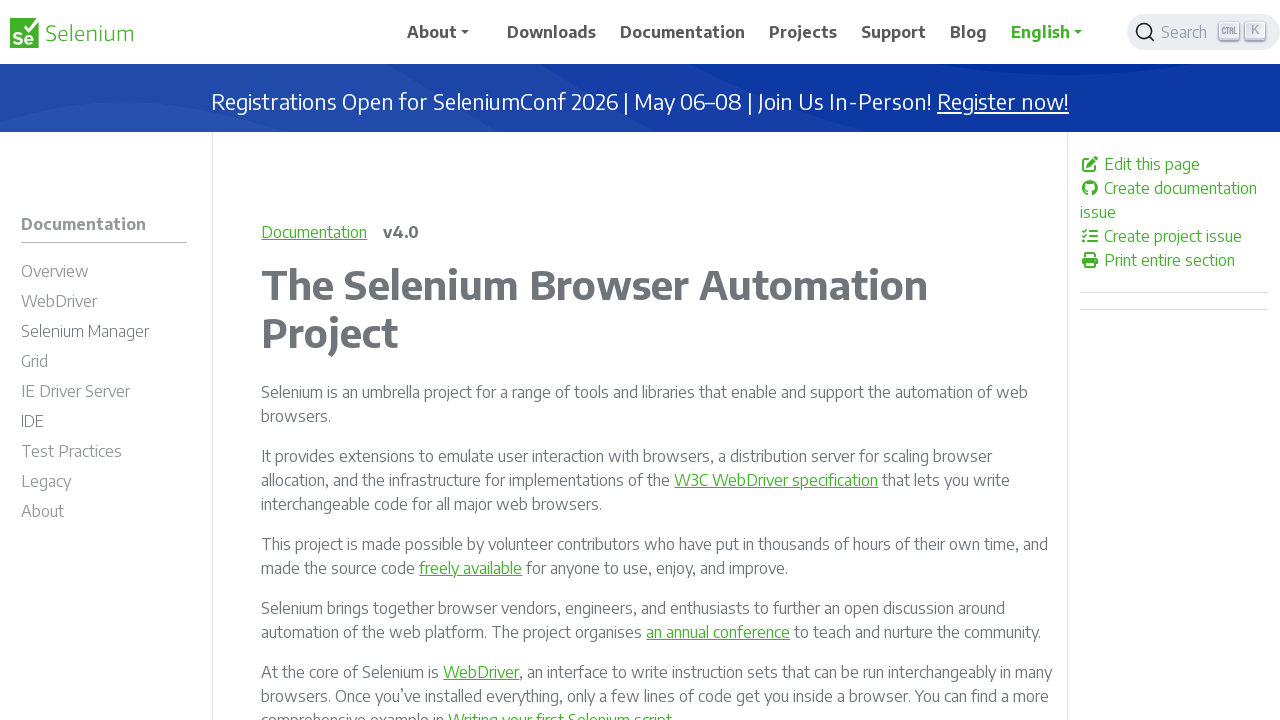

Verified a link is enabled
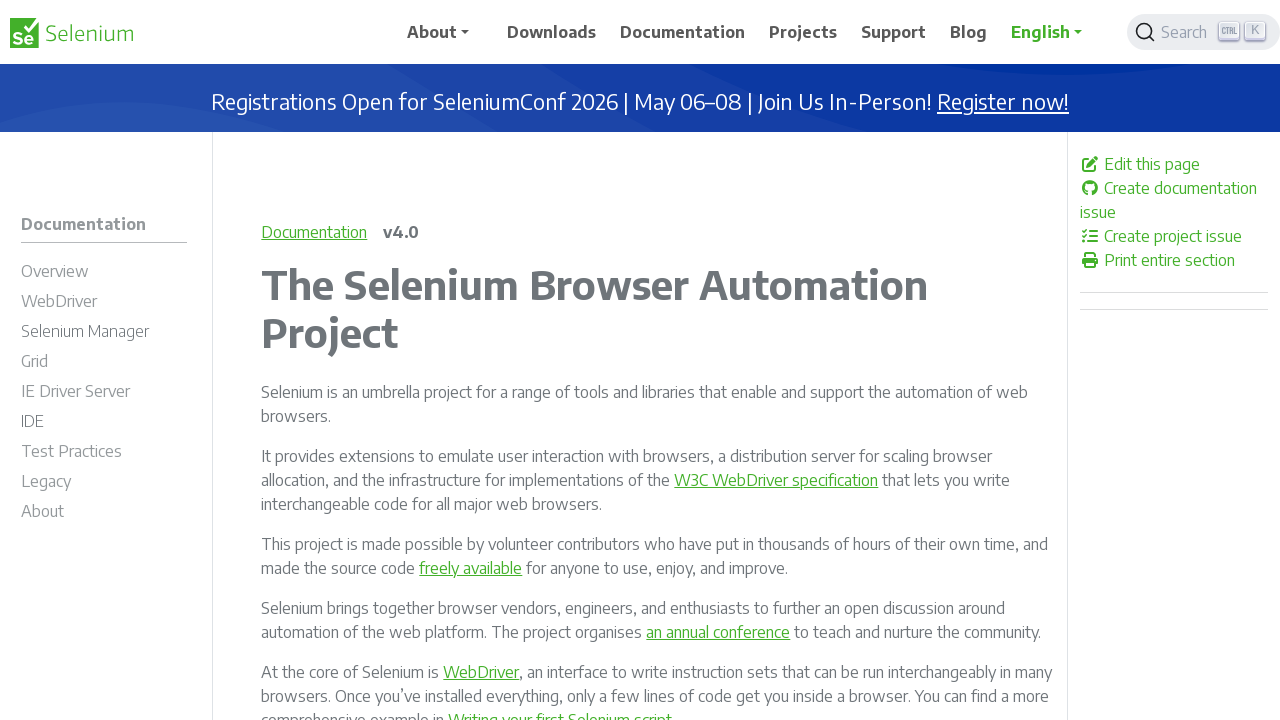

Verified a link is enabled
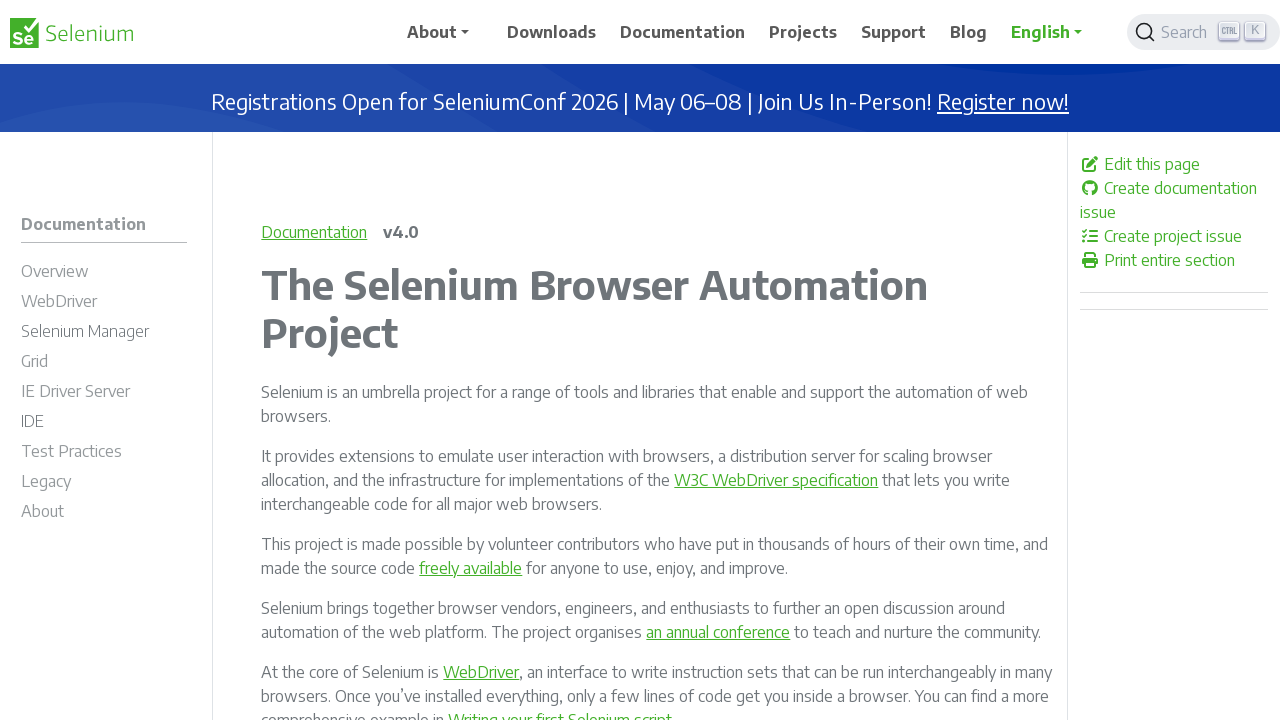

Verified a link is enabled
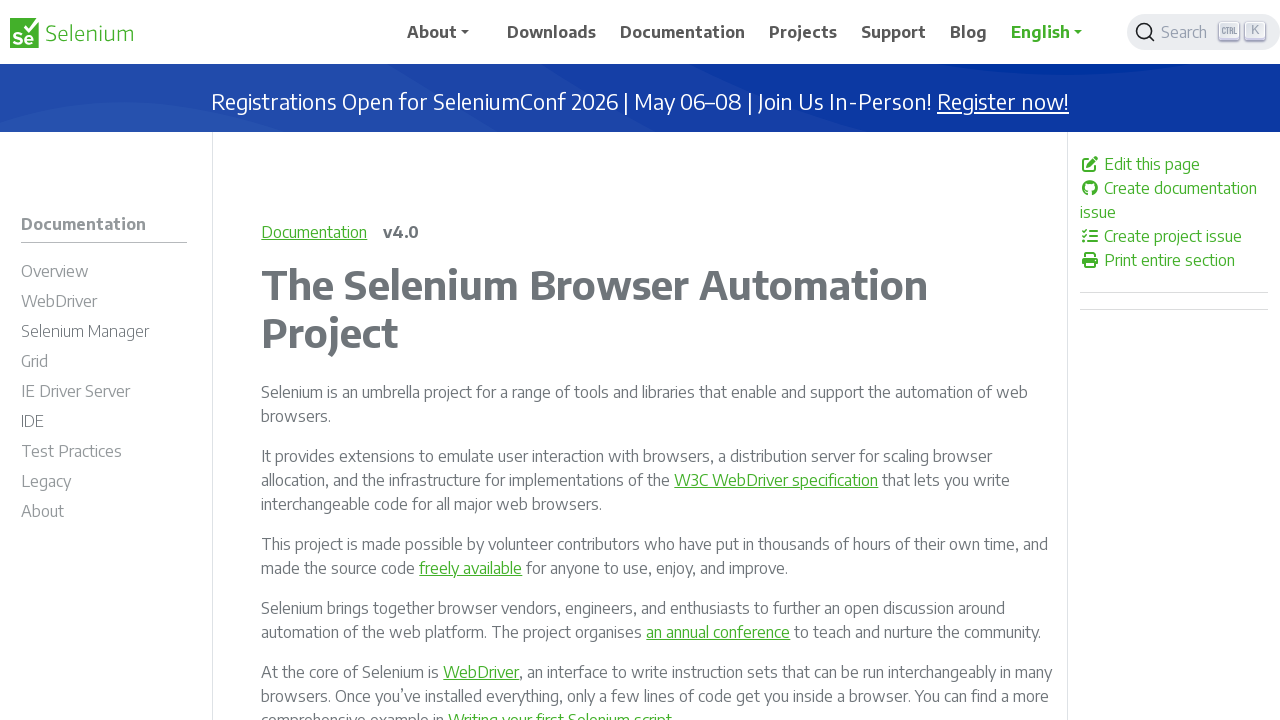

Verified a link is enabled
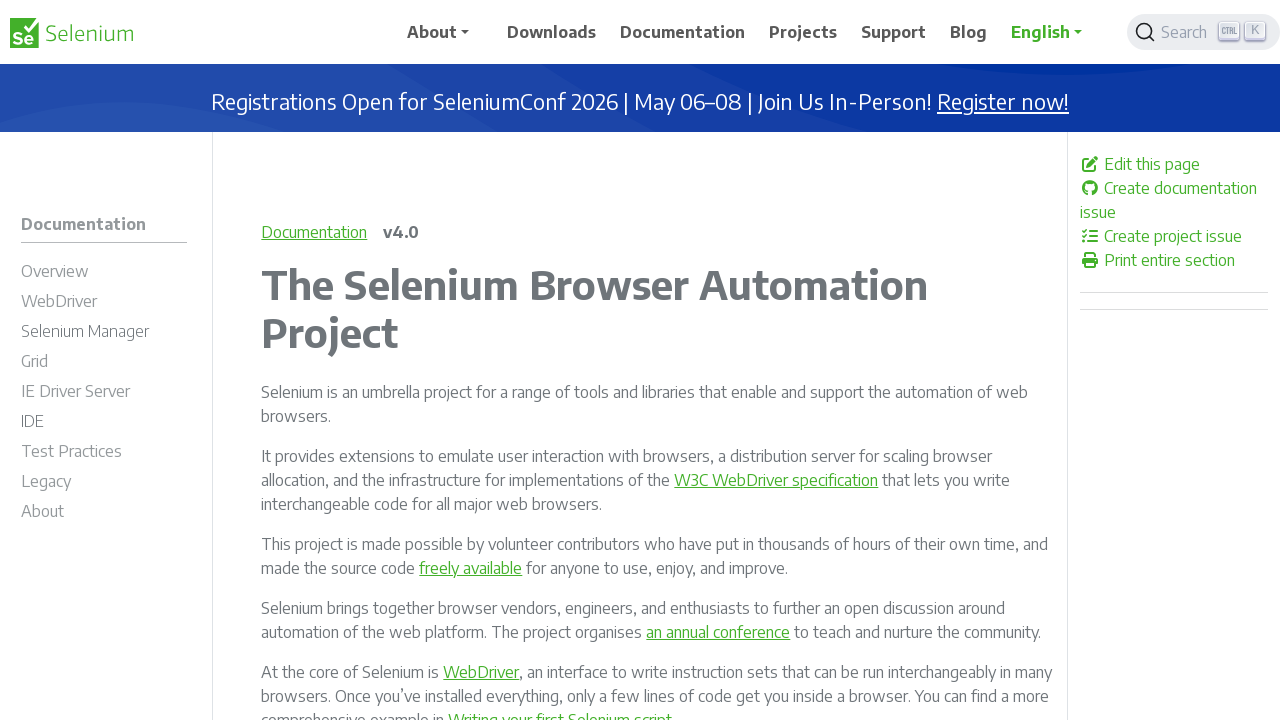

Verified a link is enabled
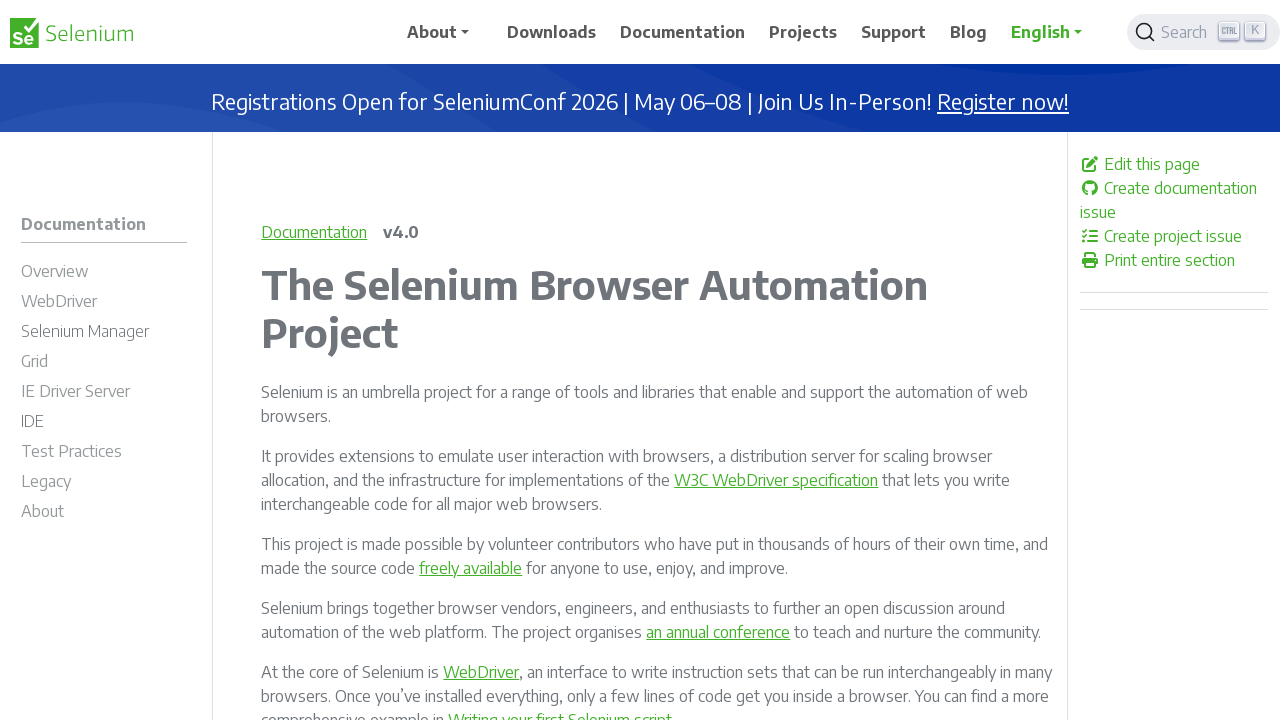

Verified a link is enabled
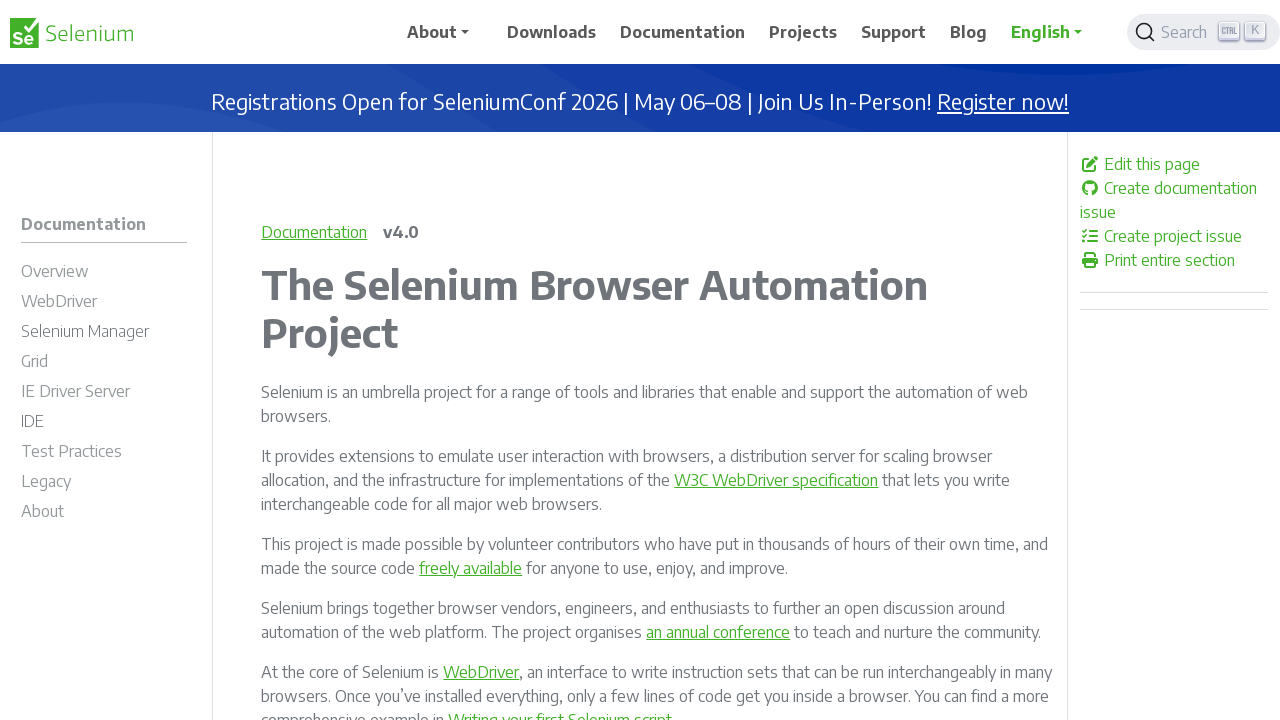

Verified a link is enabled
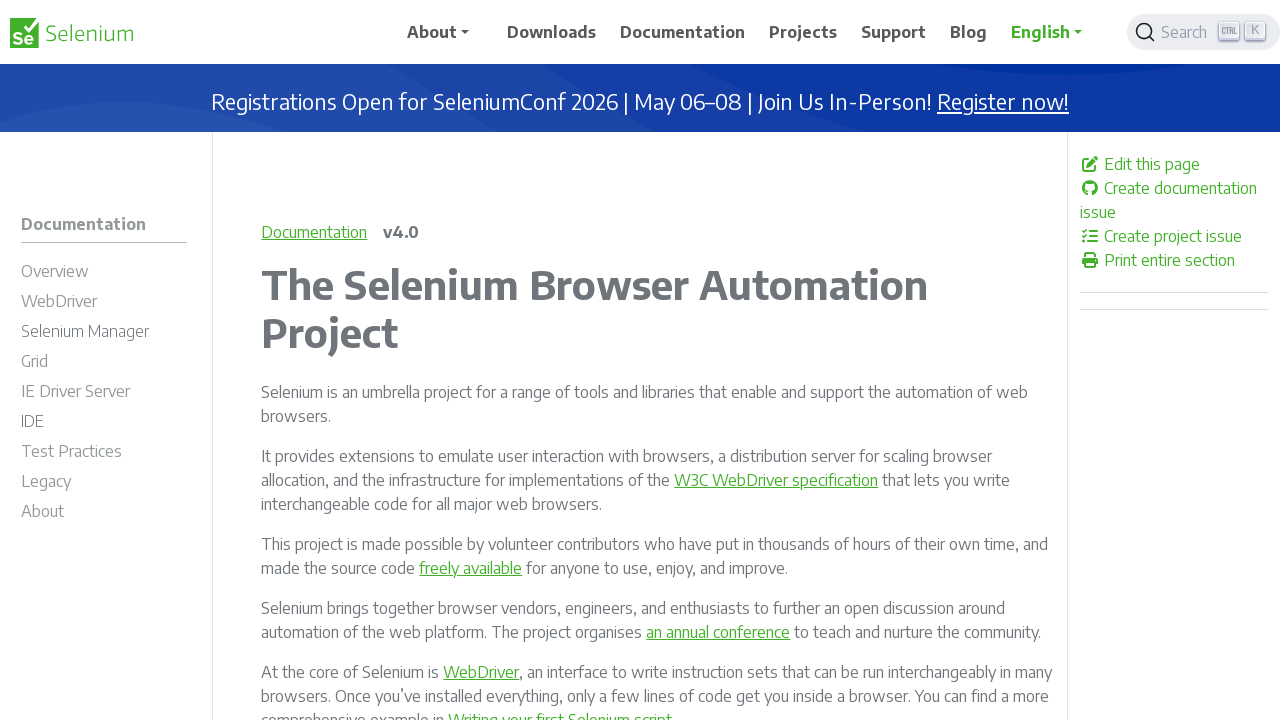

Verified a link is enabled
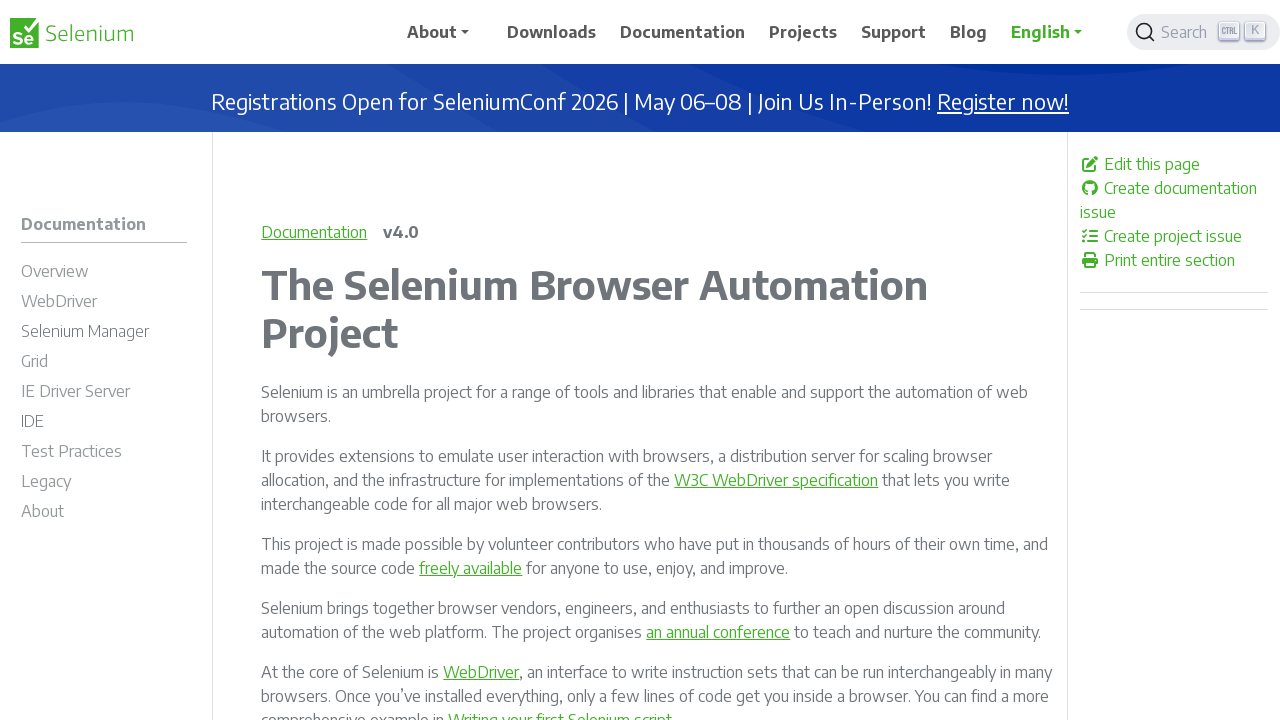

Verified a link is enabled
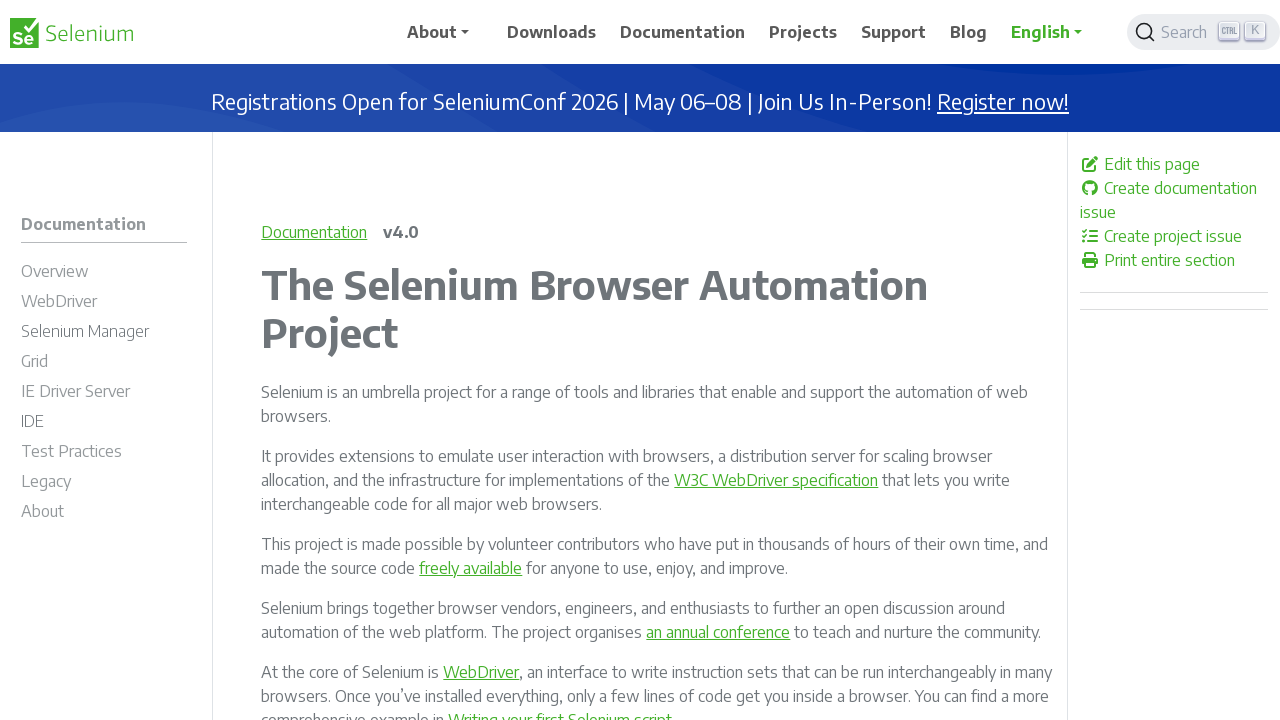

Verified a link is enabled
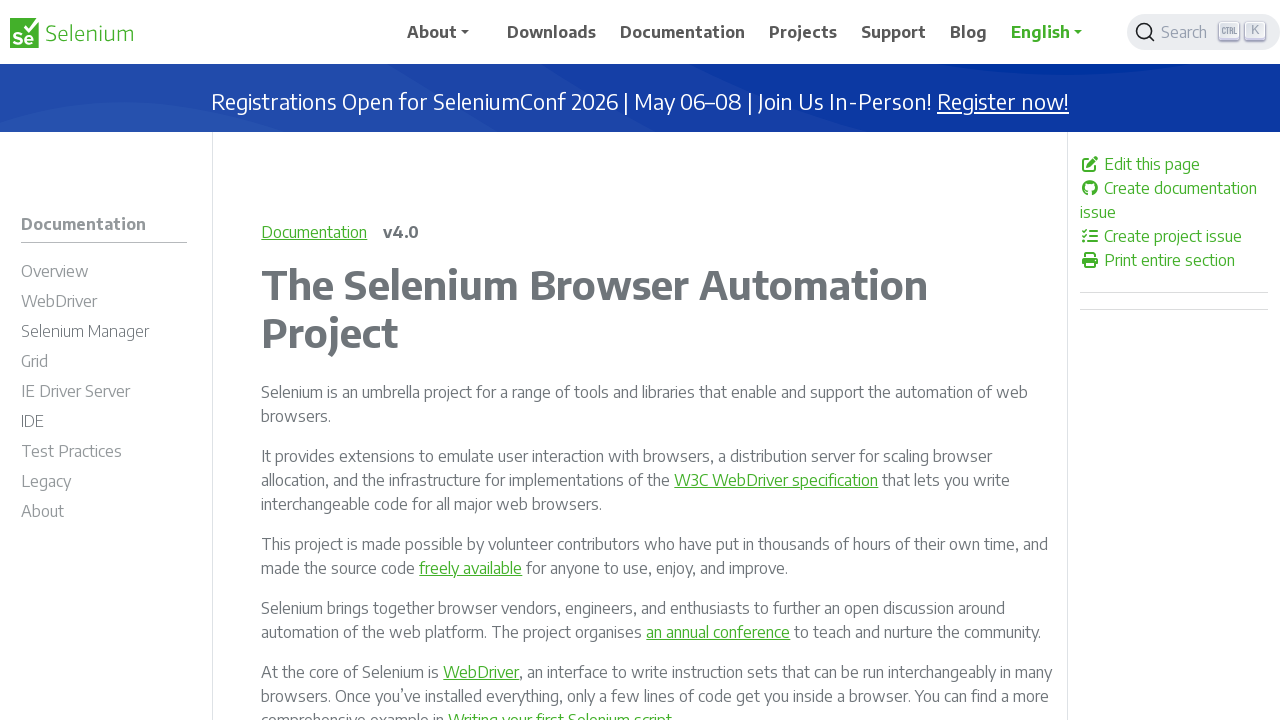

Verified a link is enabled
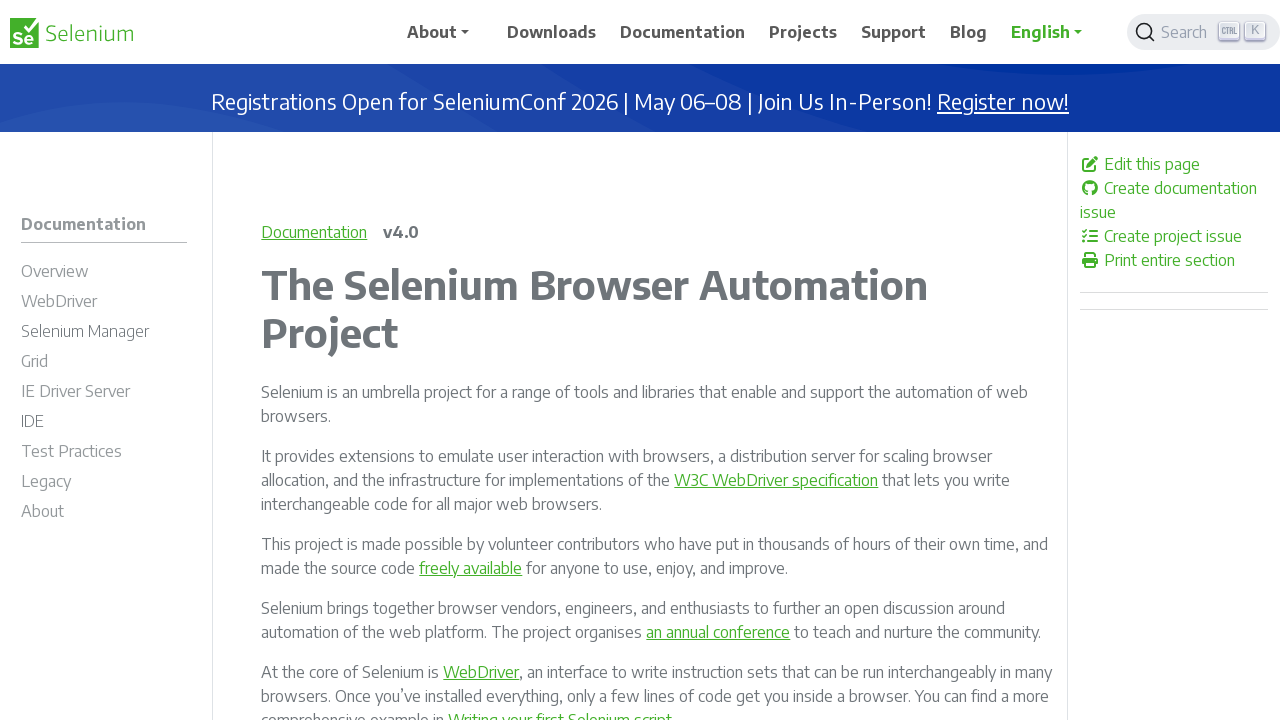

Verified a link is enabled
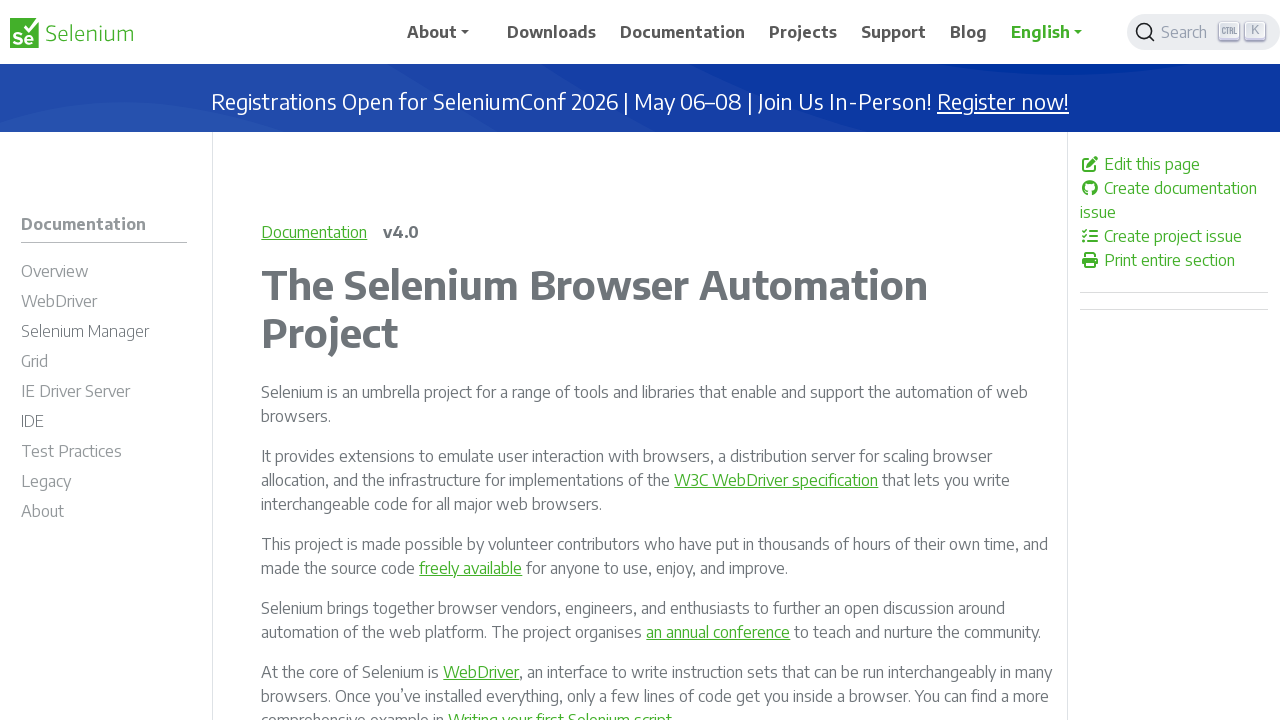

Verified a link is enabled
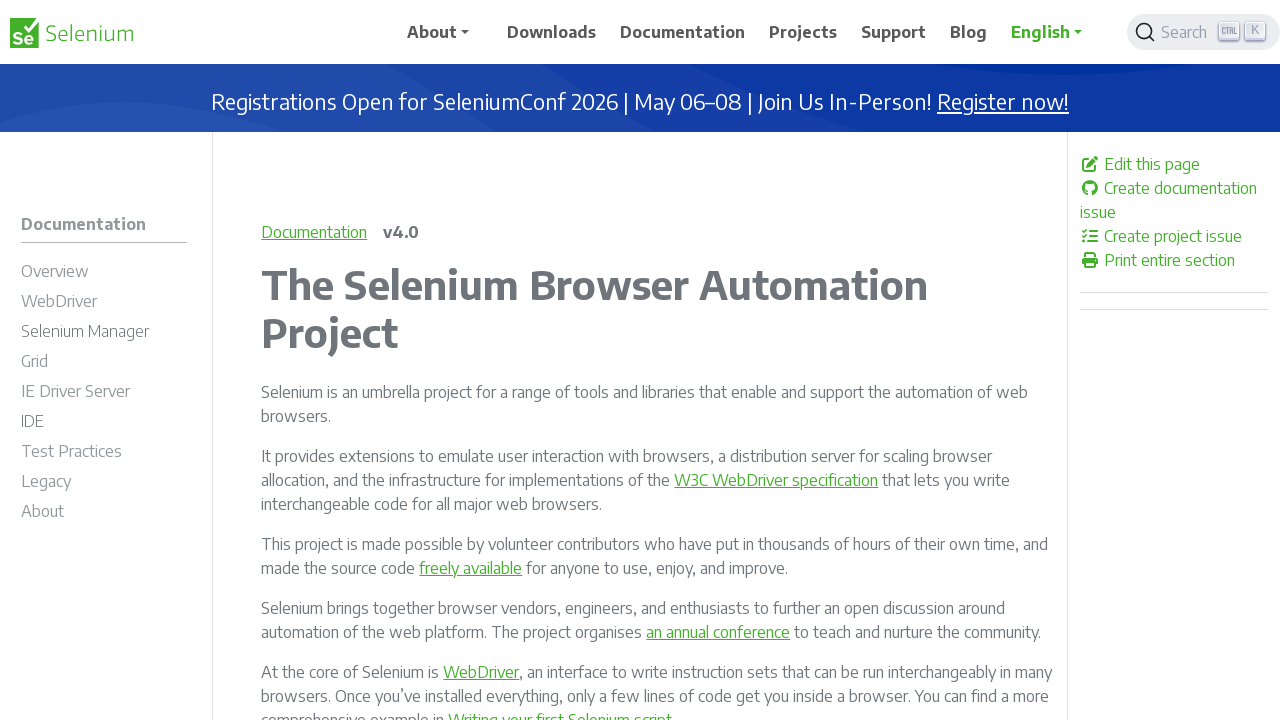

Verified a link is enabled
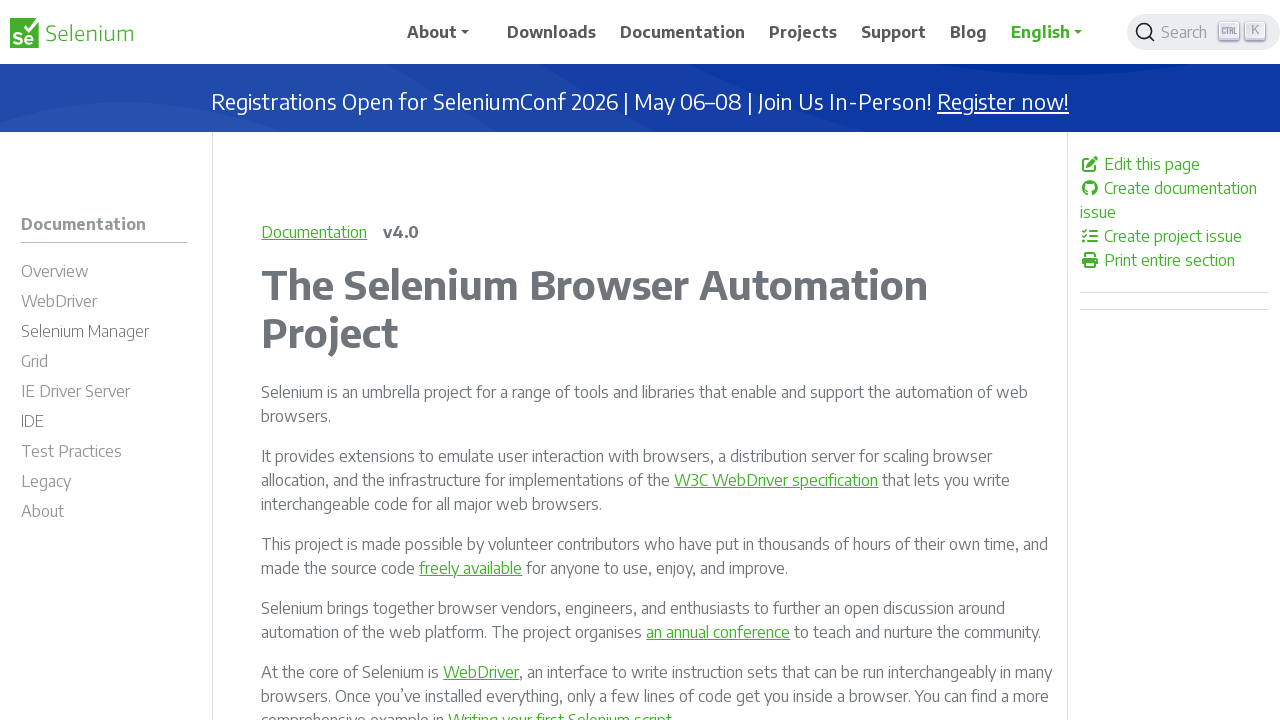

Verified a link is enabled
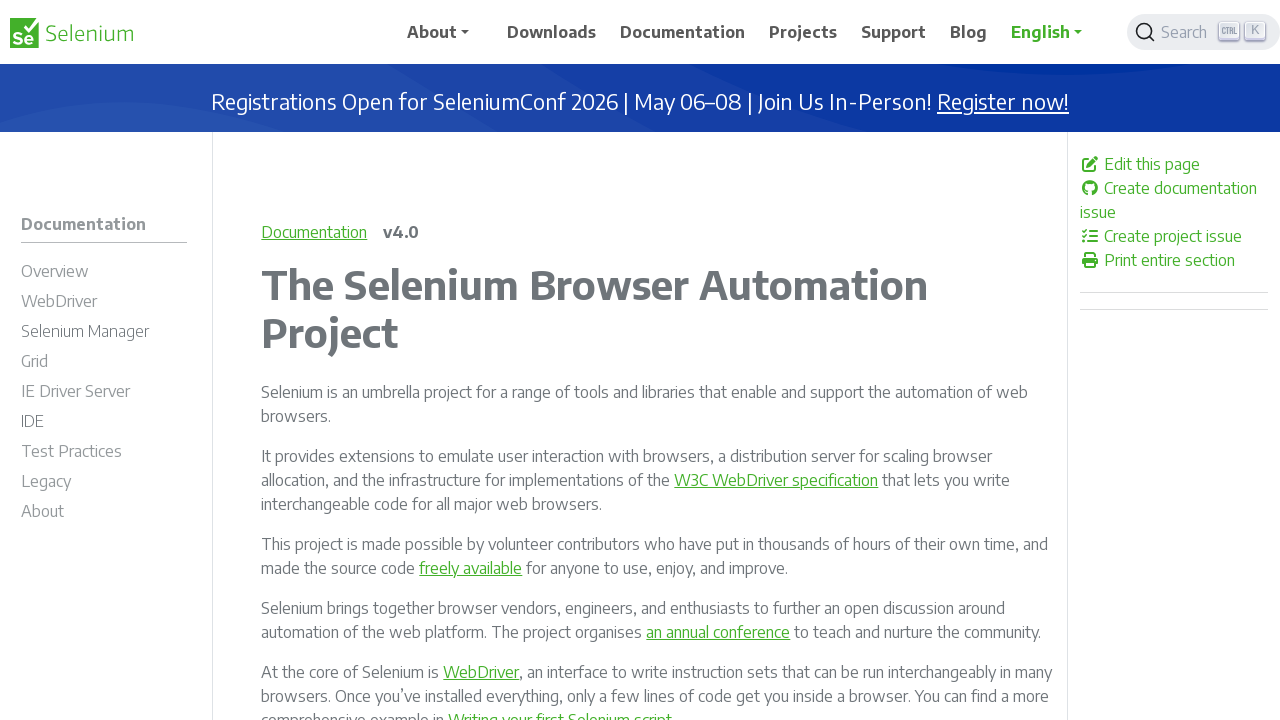

Verified a link is enabled
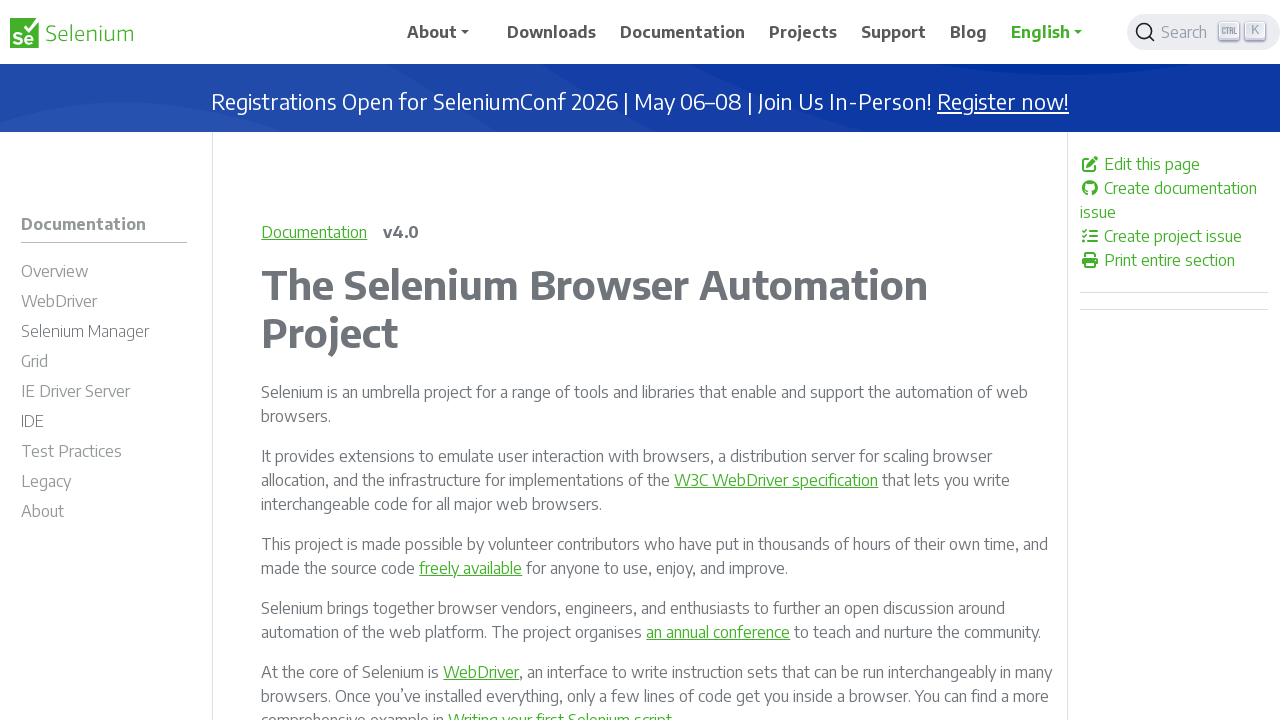

Verified a link is enabled
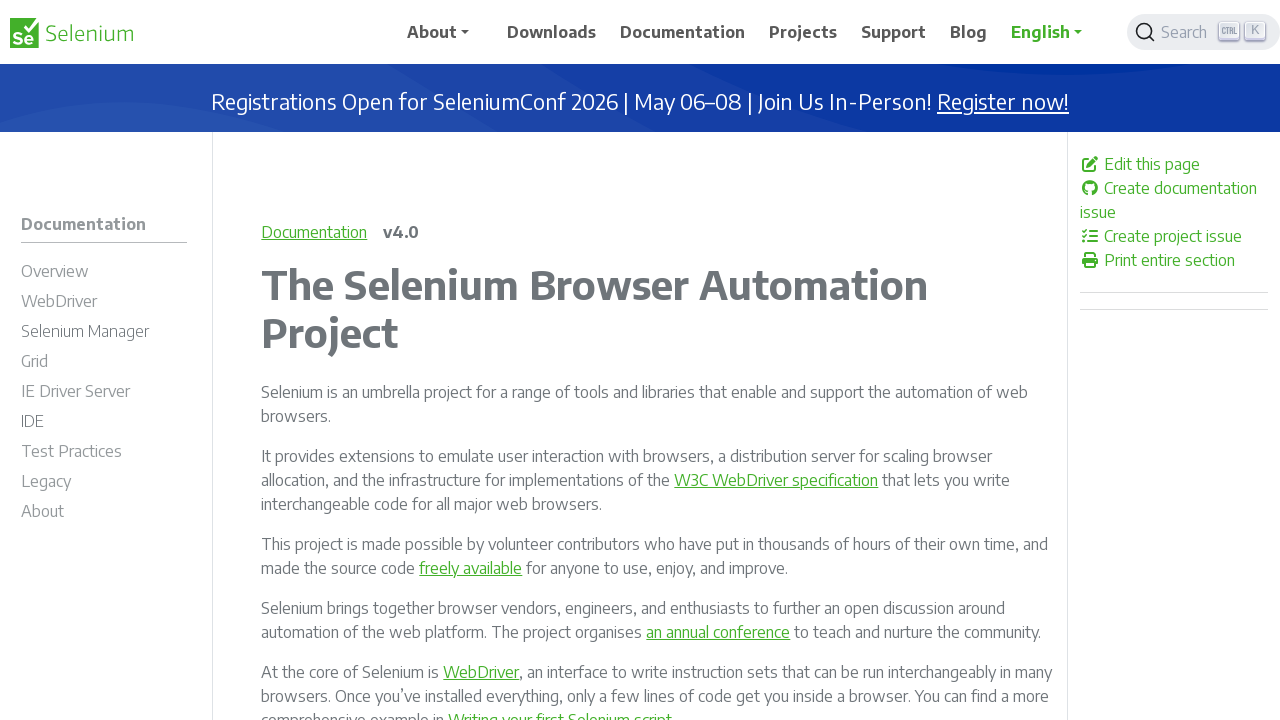

Verified a link is enabled
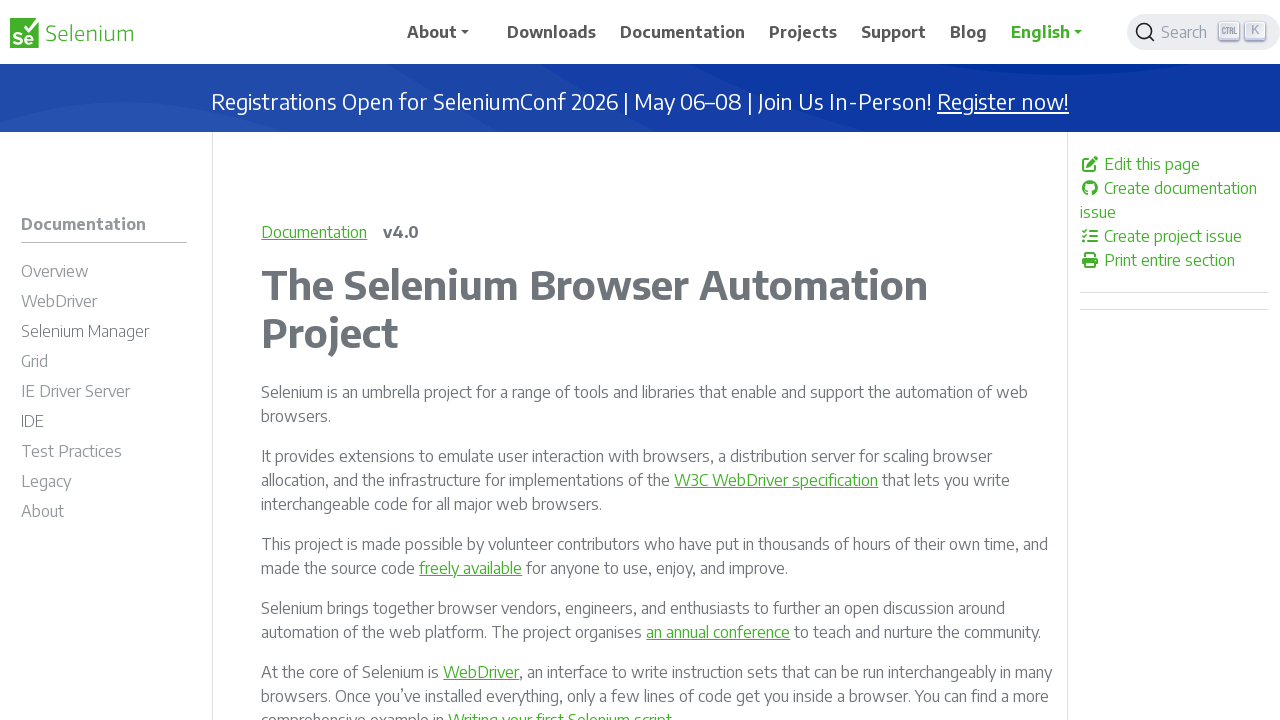

Verified a link is enabled
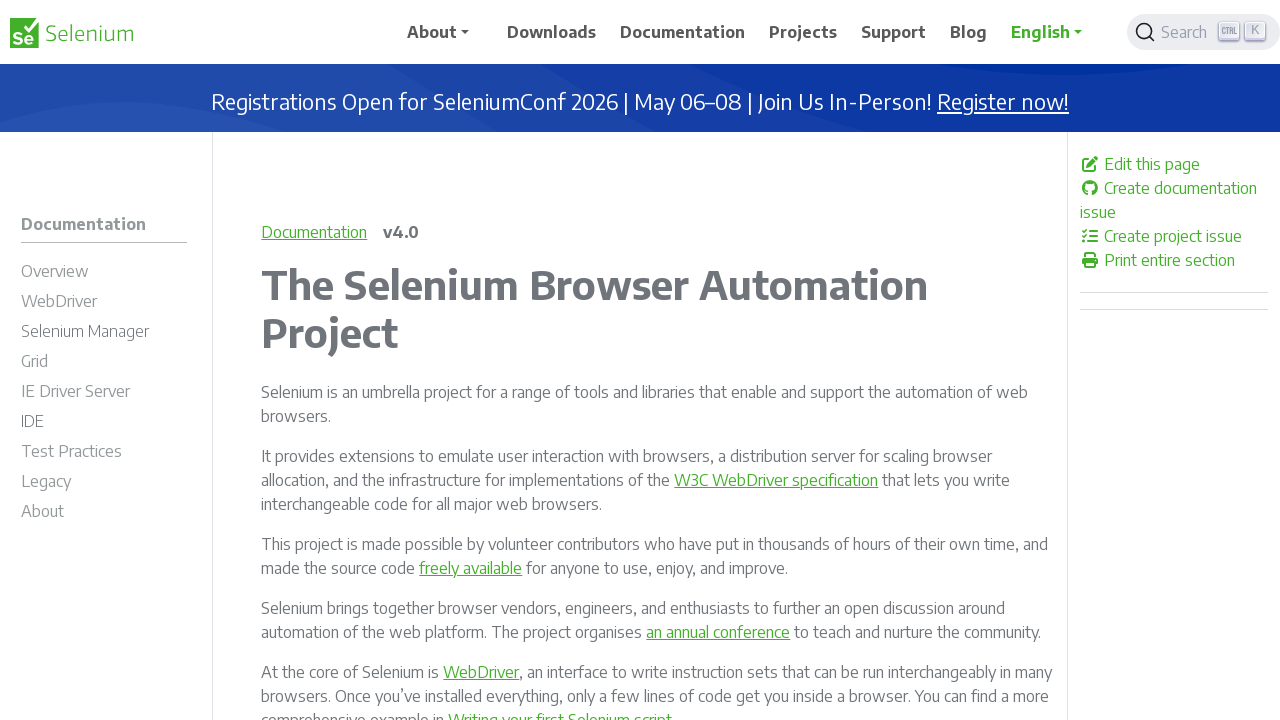

Verified a link is enabled
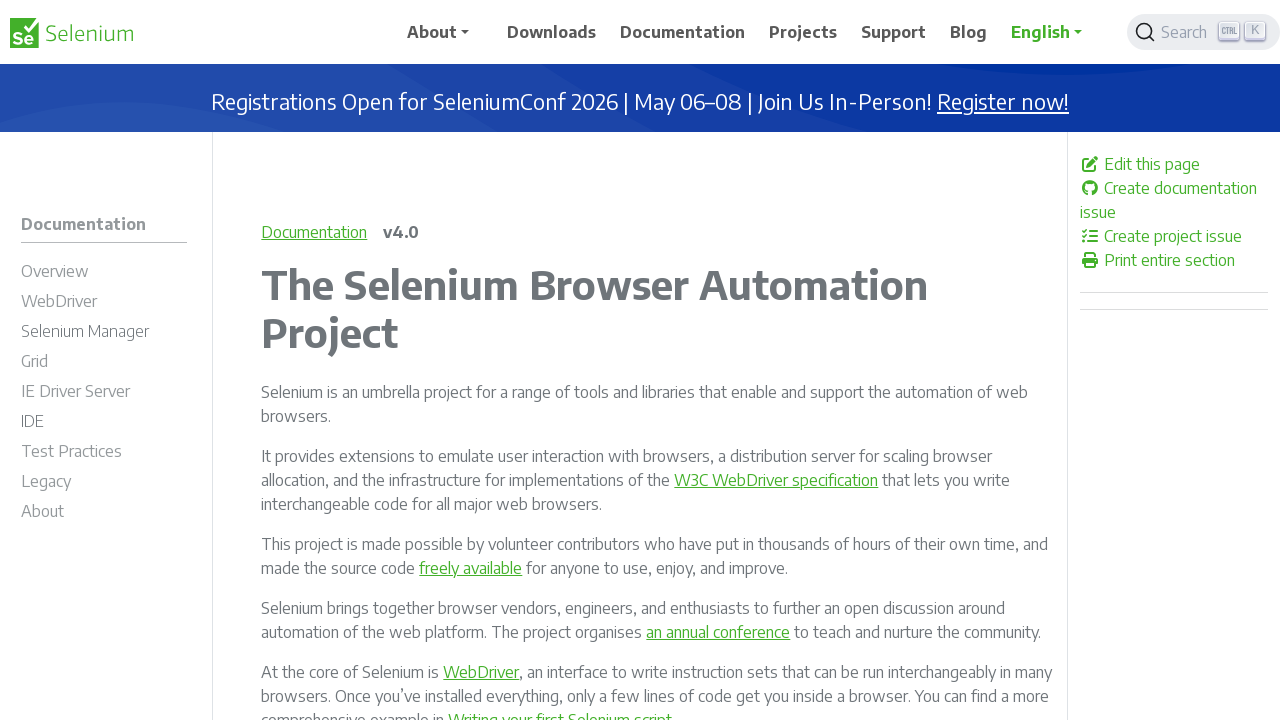

Verified a link is enabled
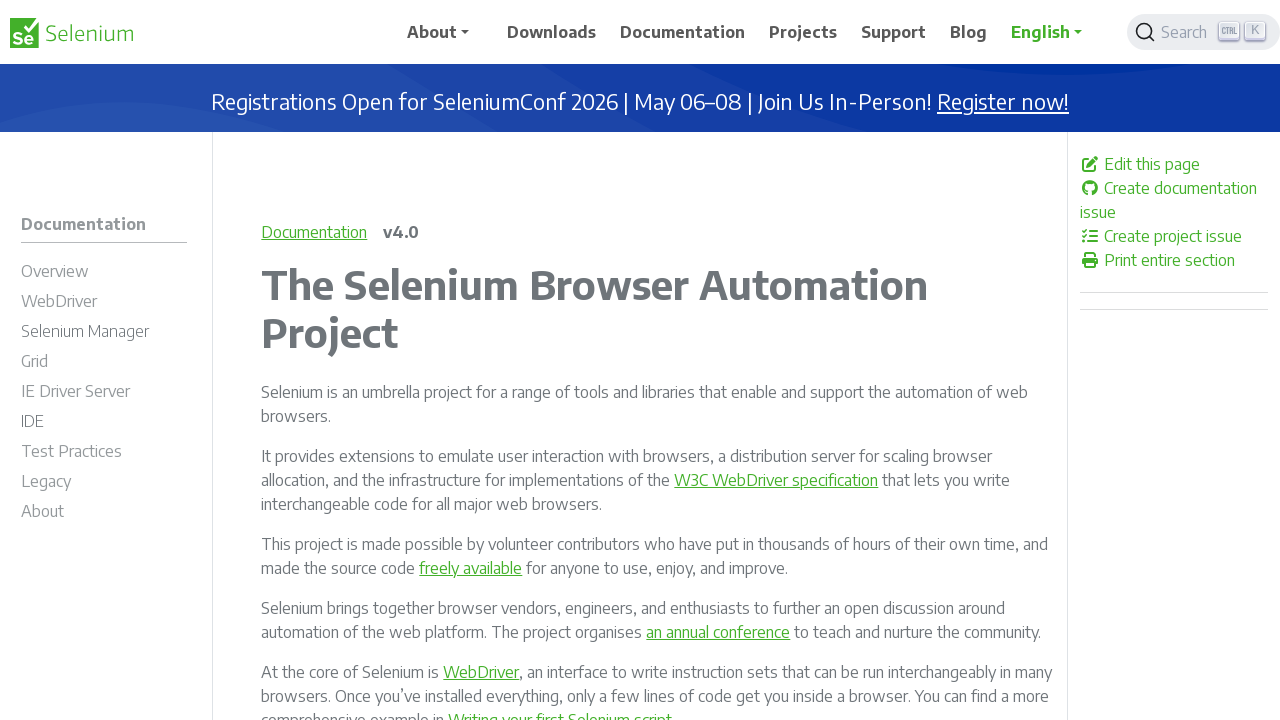

Verified a link is enabled
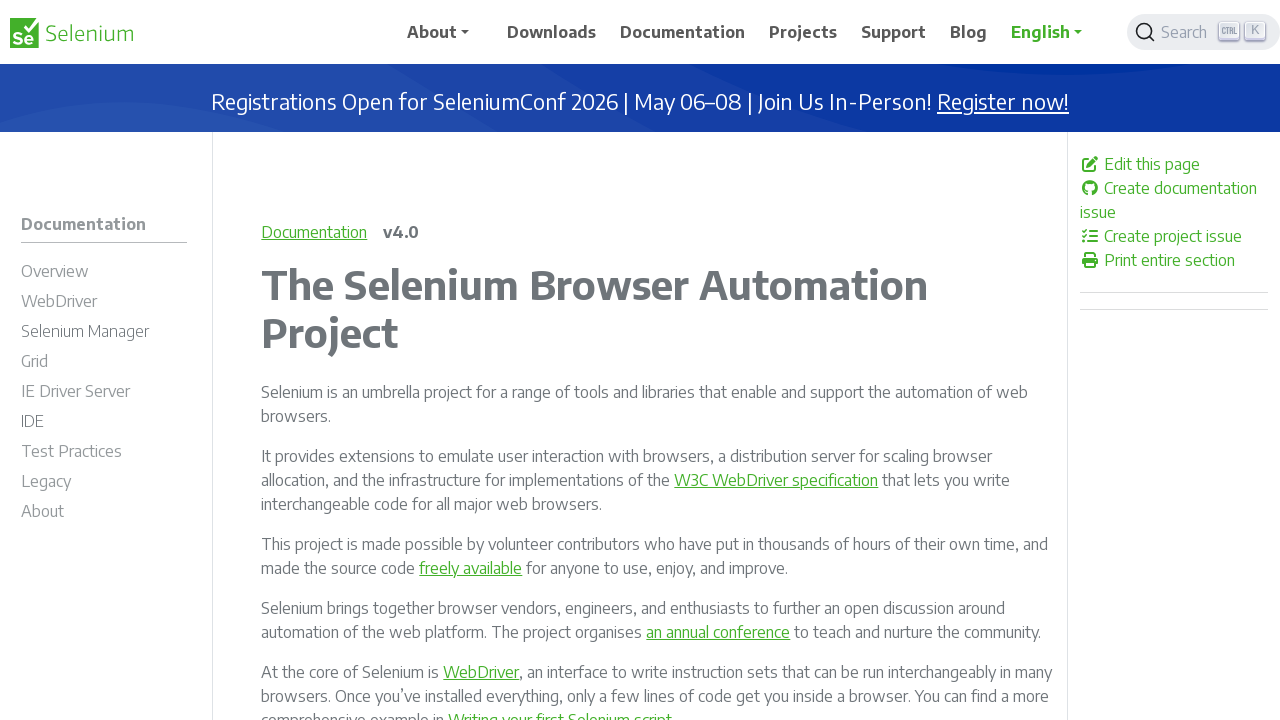

Verified a link is enabled
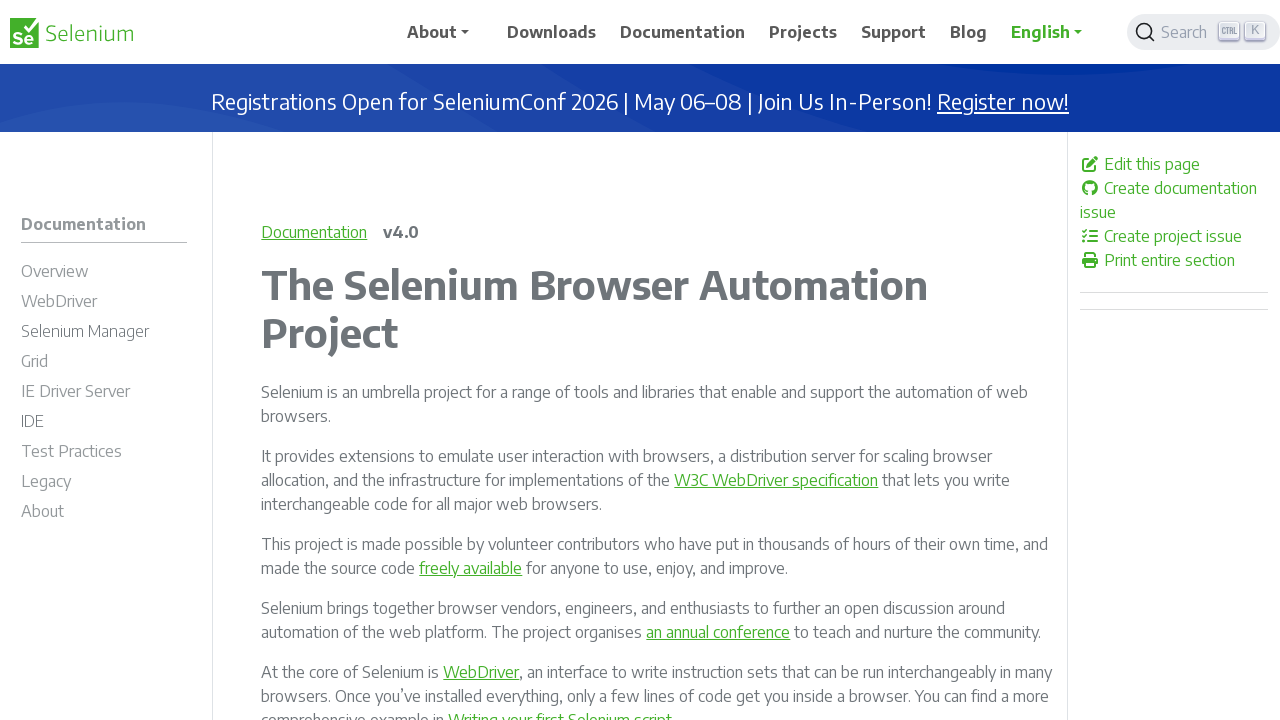

Verified a link is enabled
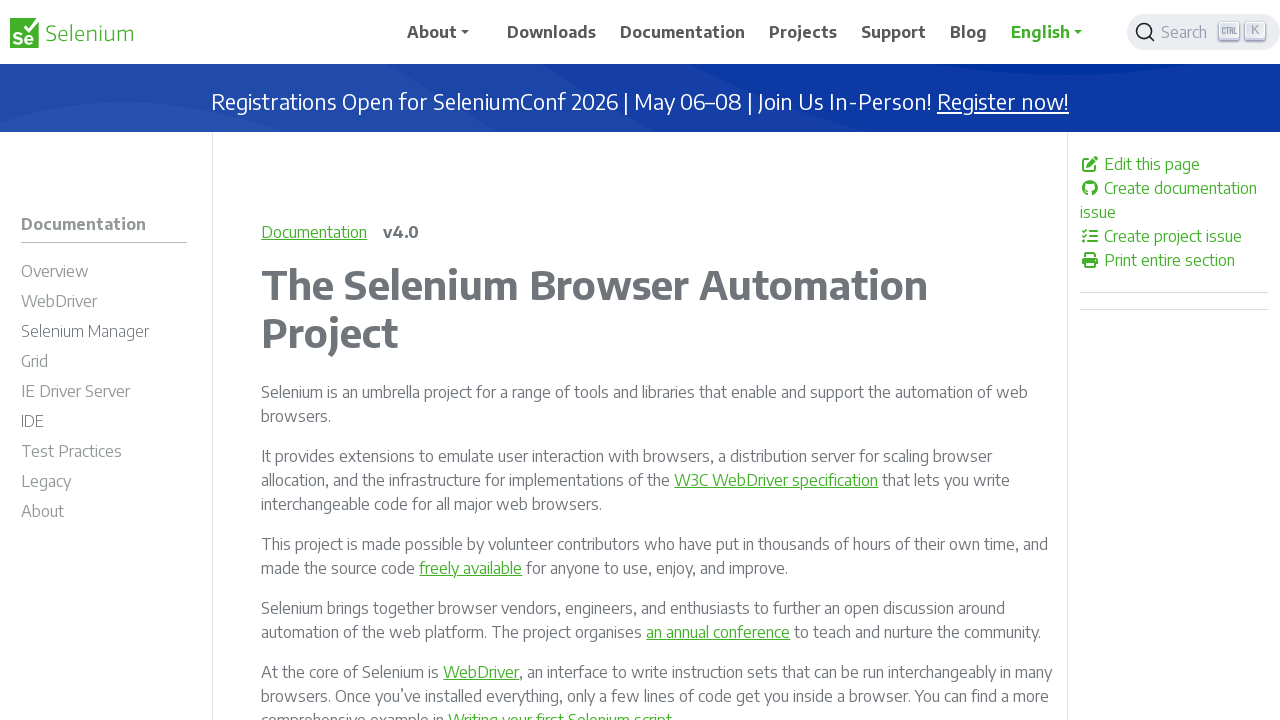

Verified a link is enabled
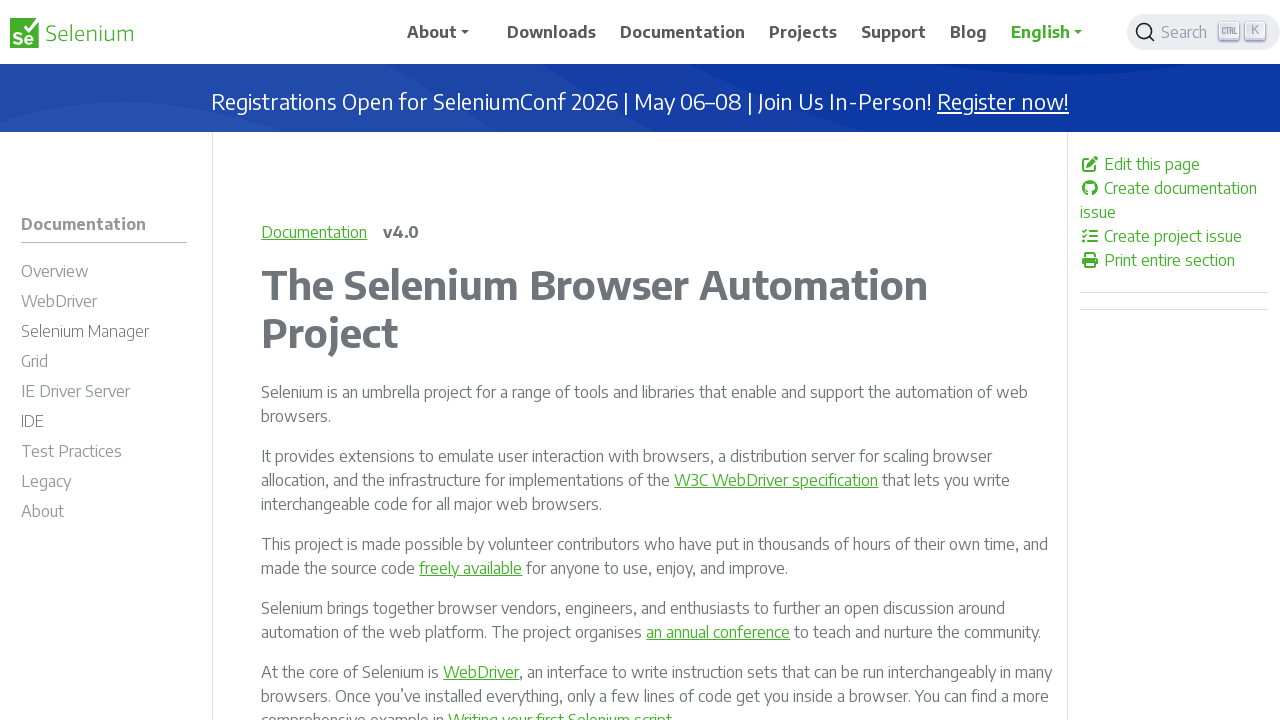

Verified a link is enabled
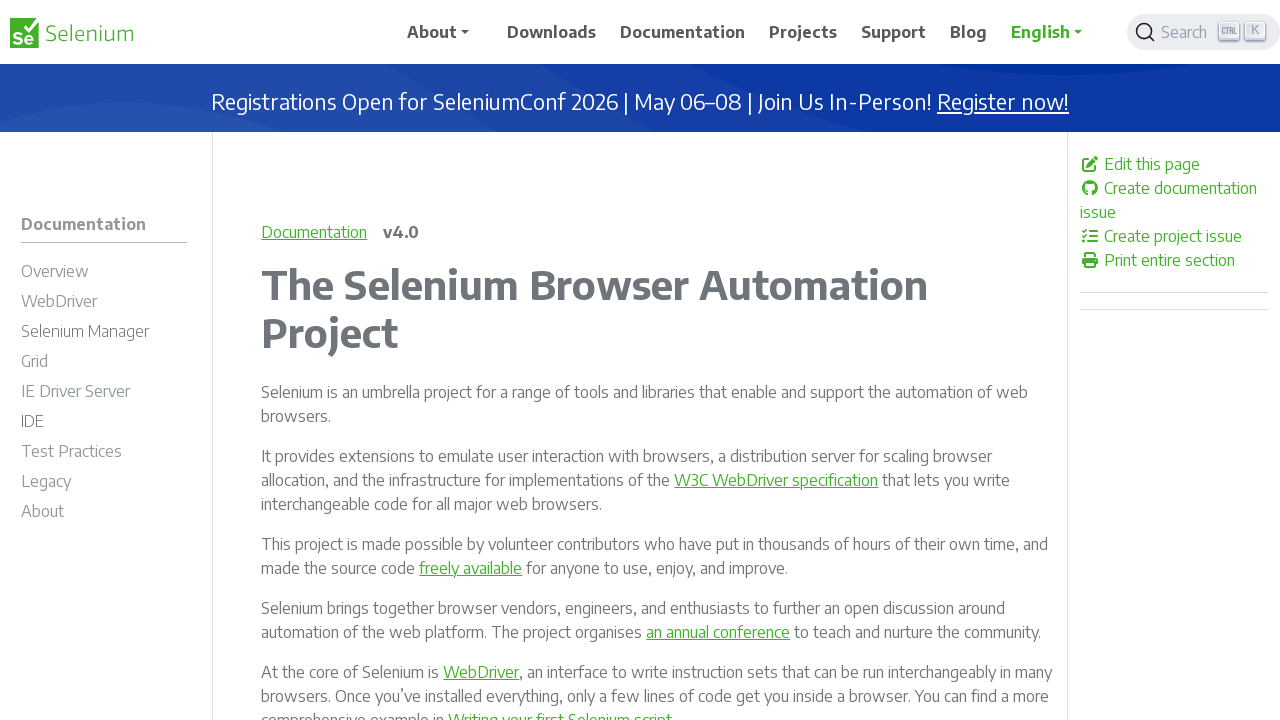

Verified a link is enabled
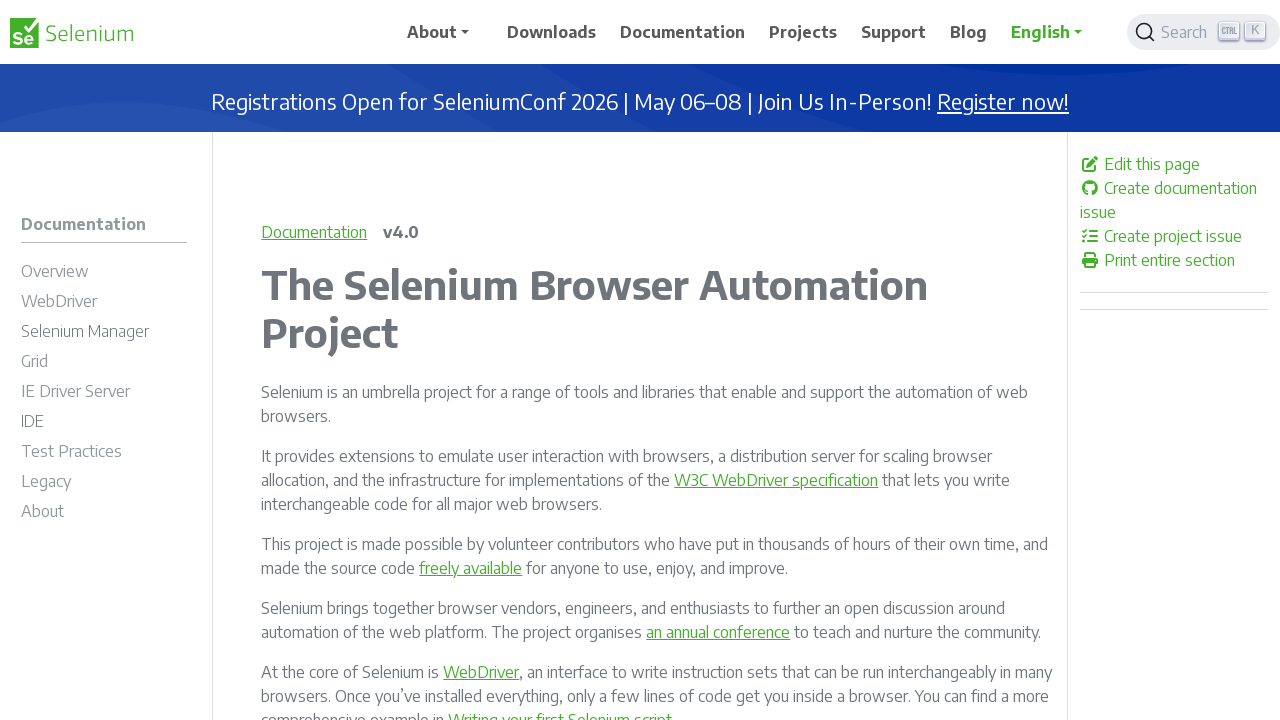

Verified a link is enabled
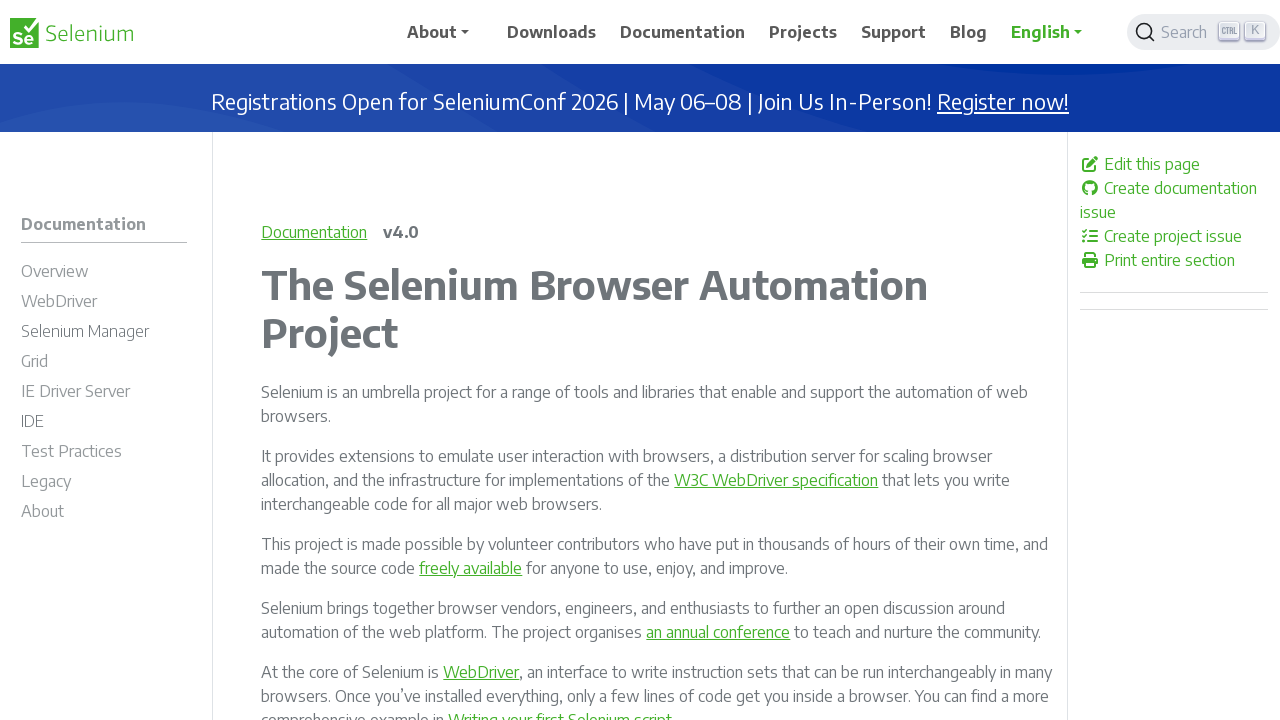

Verified a link is enabled
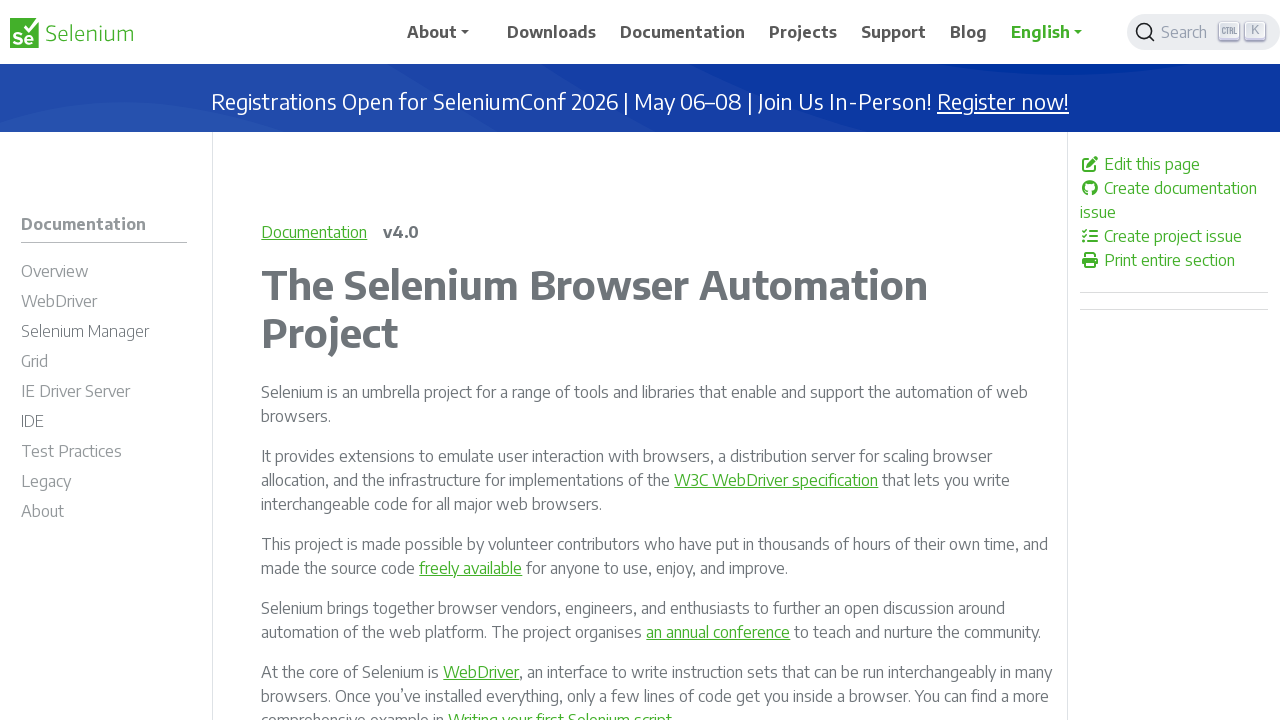

Verified a link is enabled
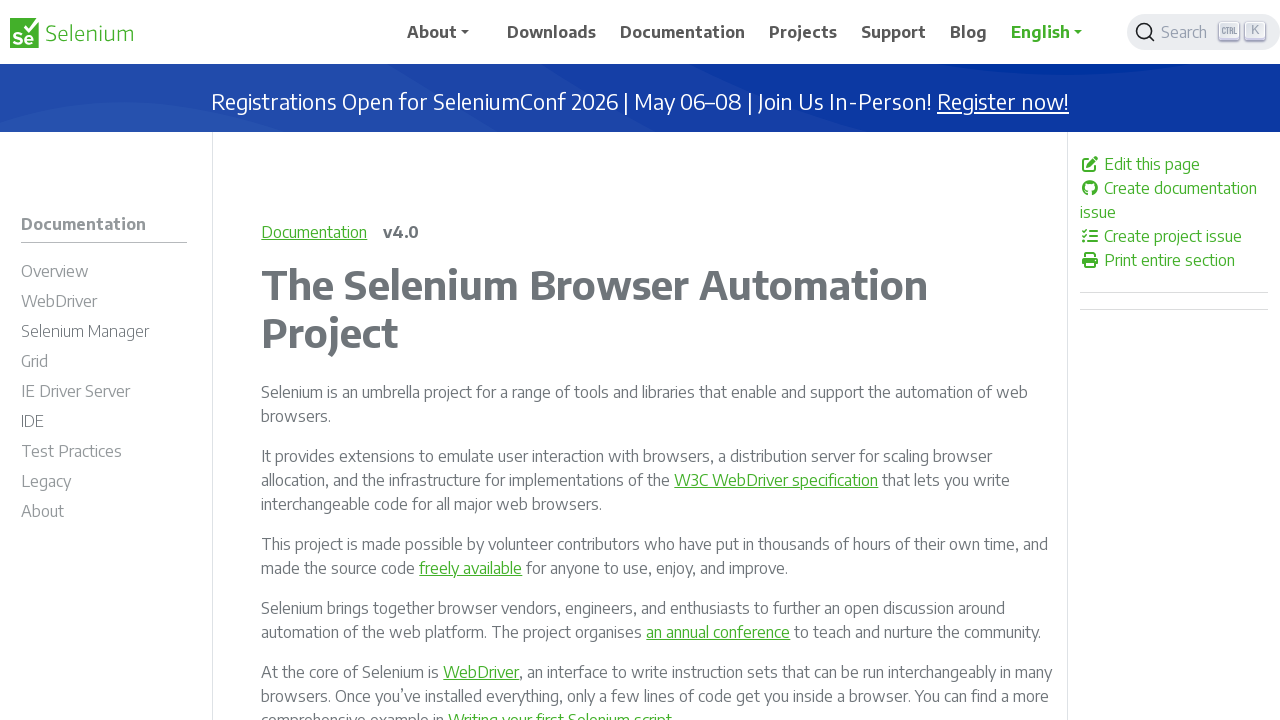

Verified a link is enabled
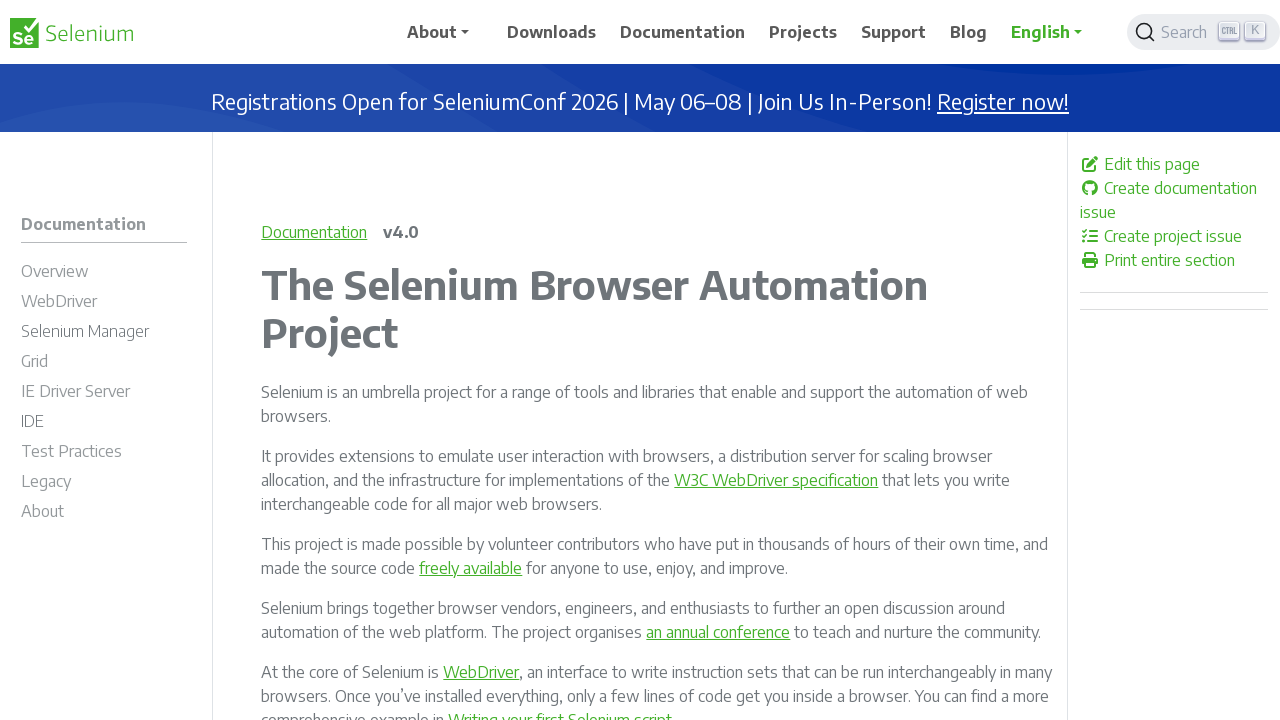

Verified a link is enabled
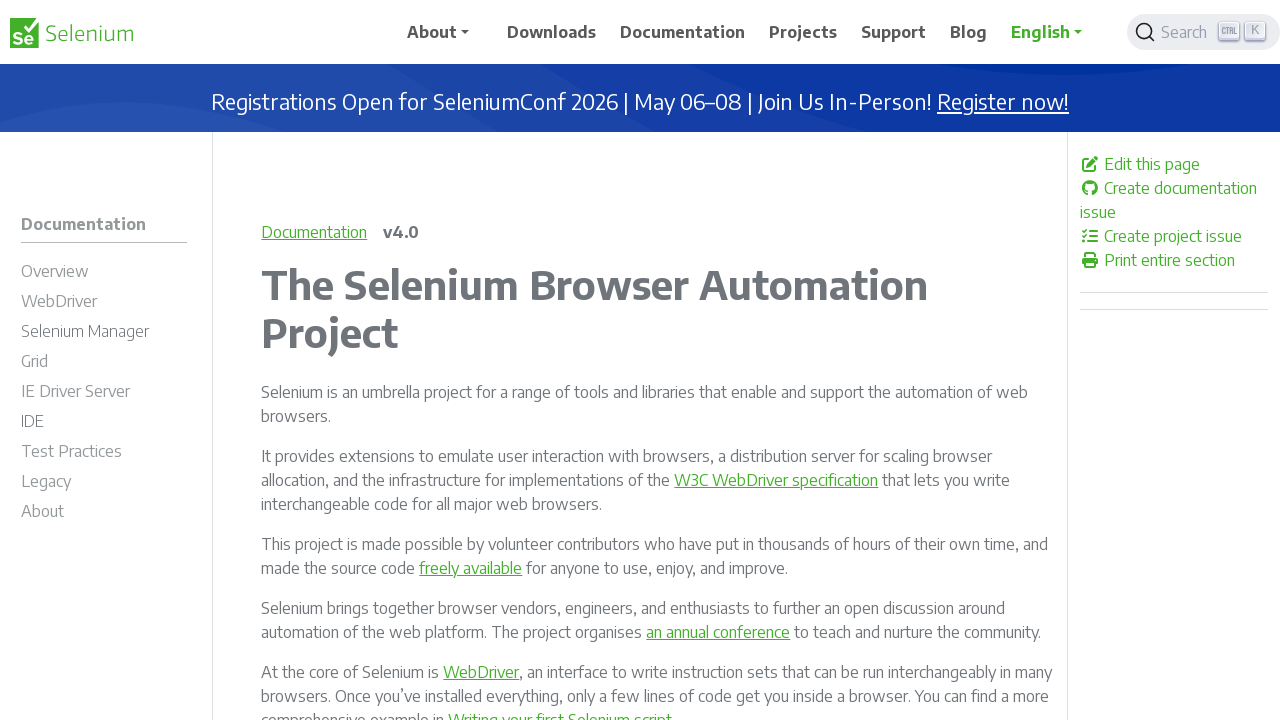

Verified a link is enabled
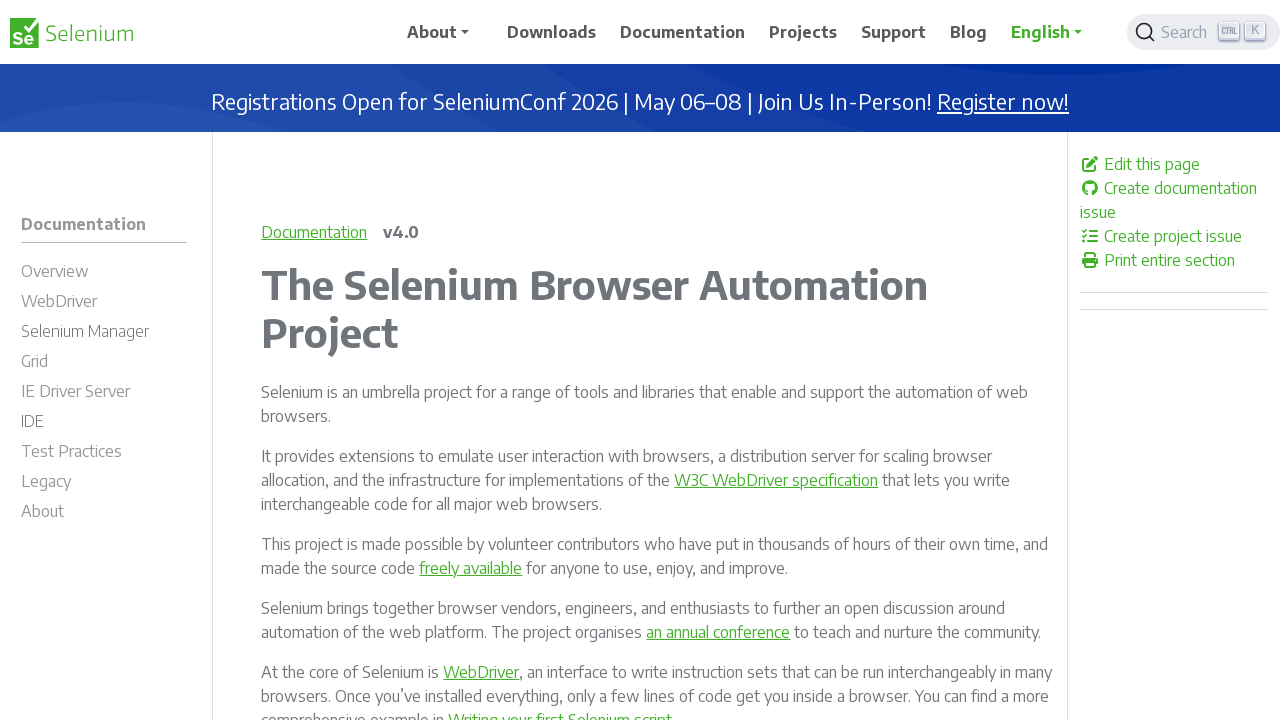

Verified a link is enabled
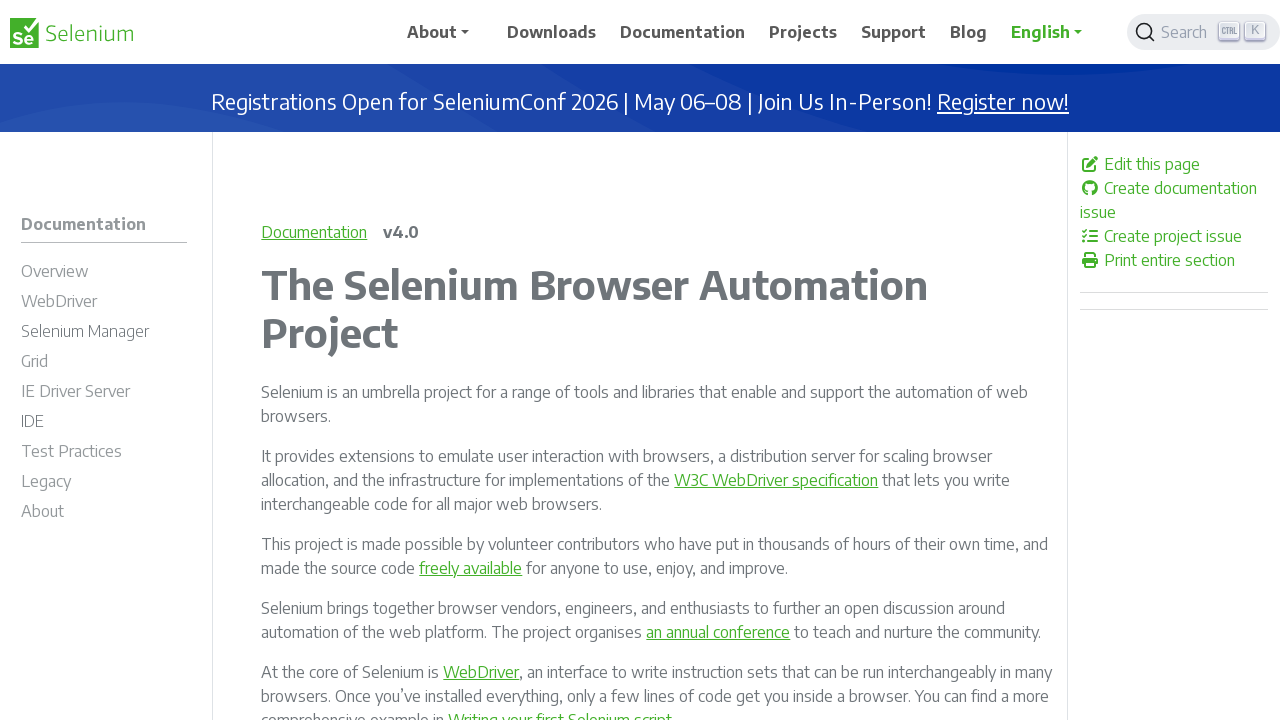

Verified a link is enabled
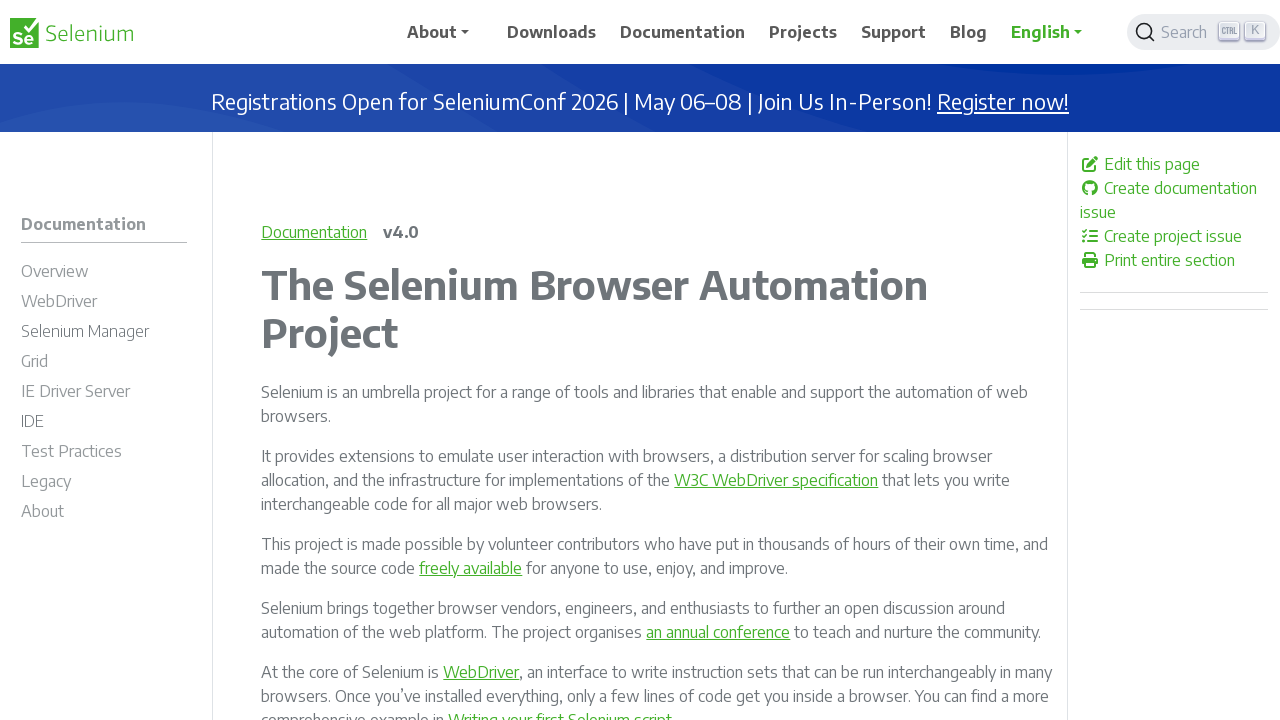

Verified a link is enabled
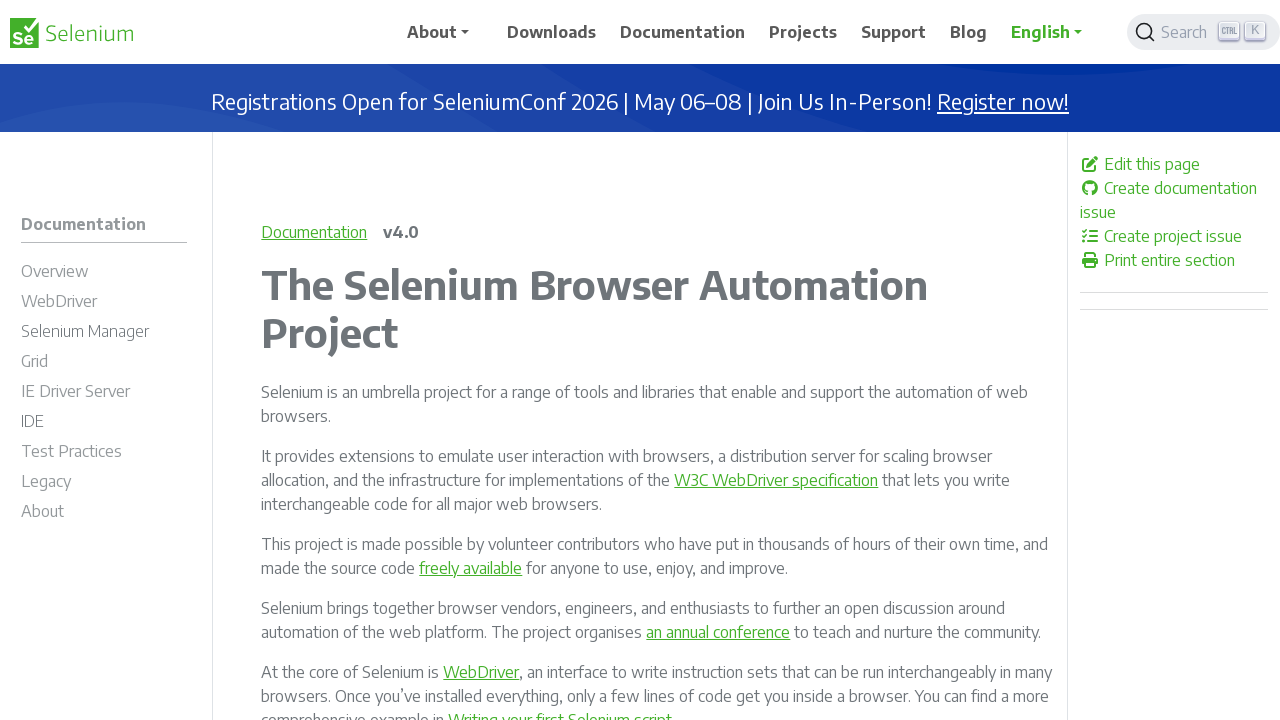

Verified a link is enabled
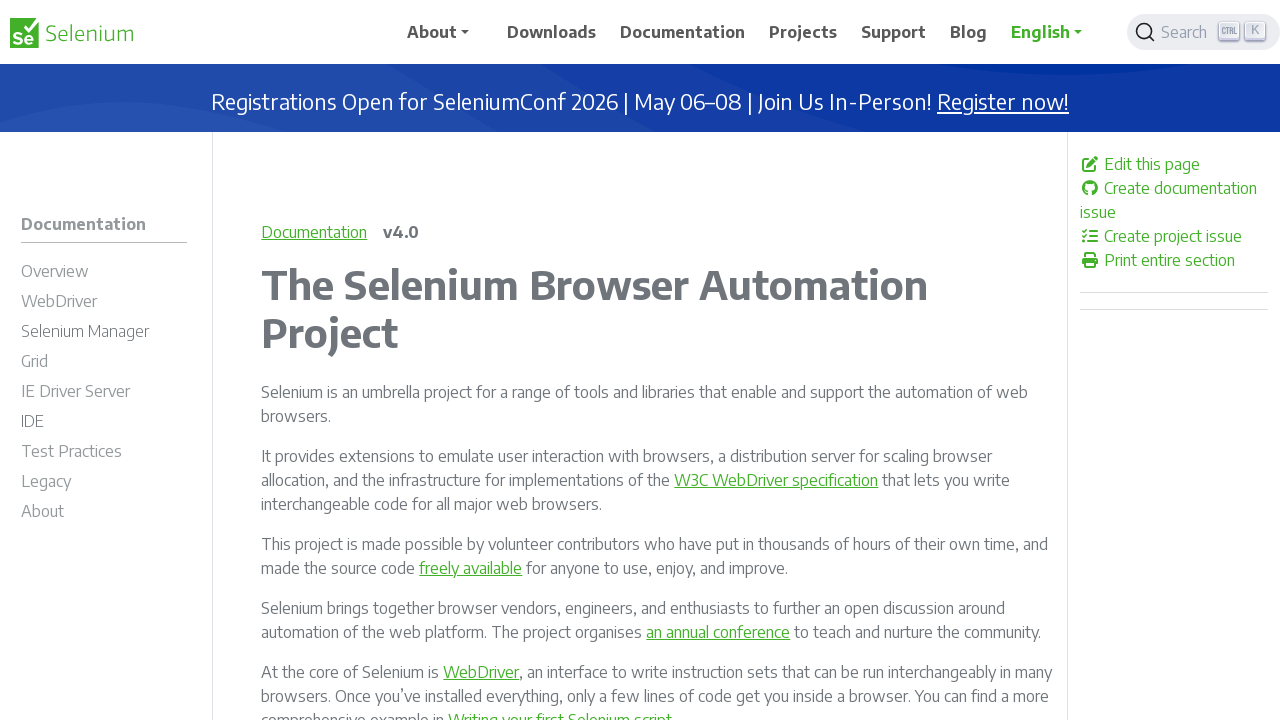

Verified a link is enabled
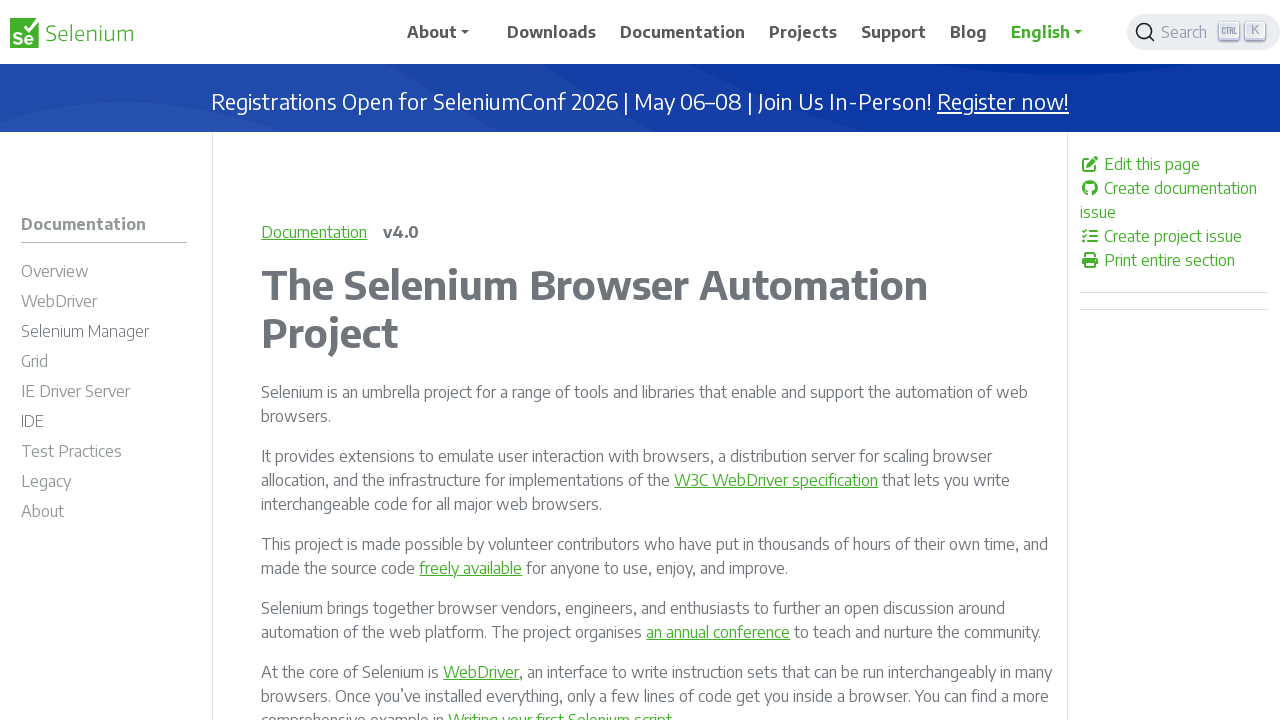

Verified a link is enabled
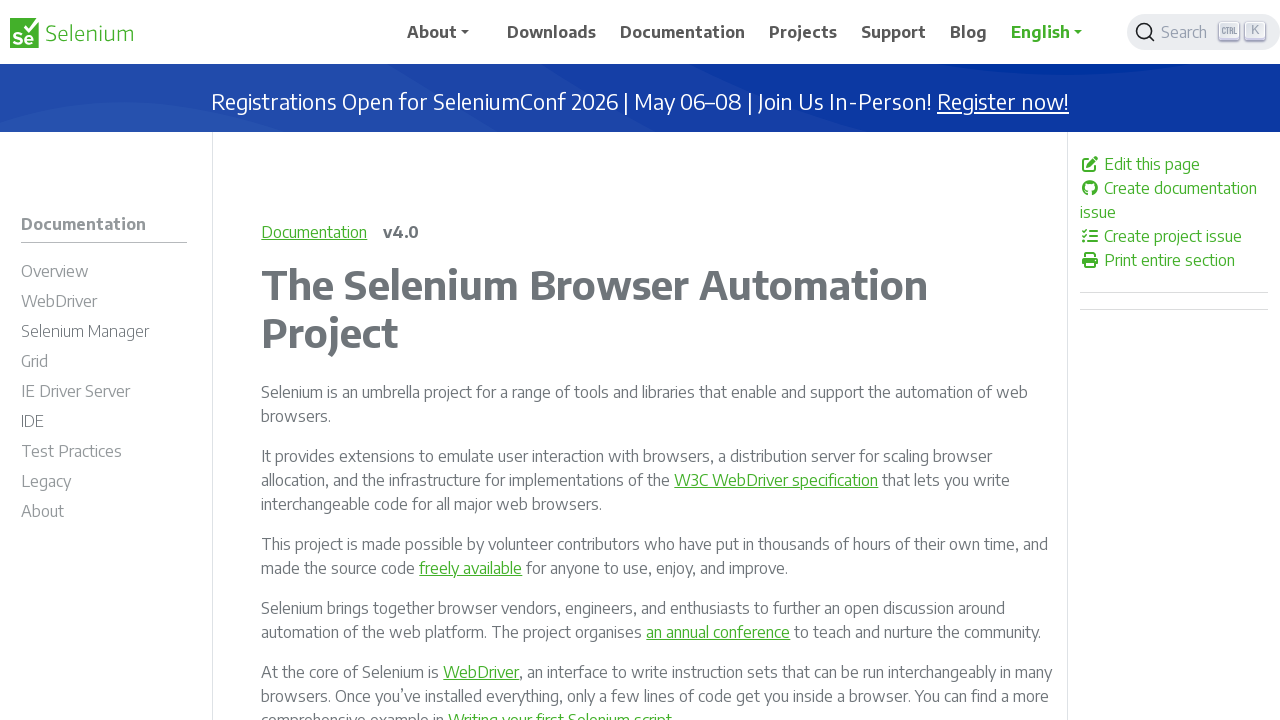

Verified a link is enabled
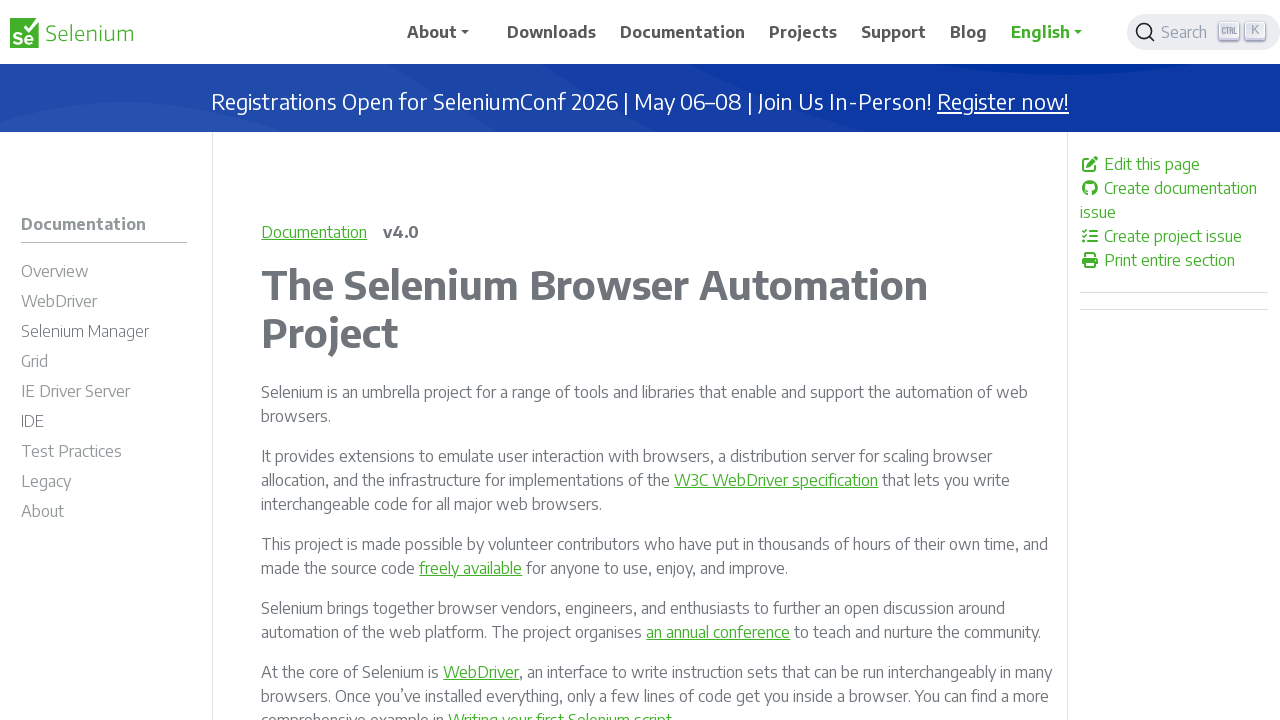

Verified a link is enabled
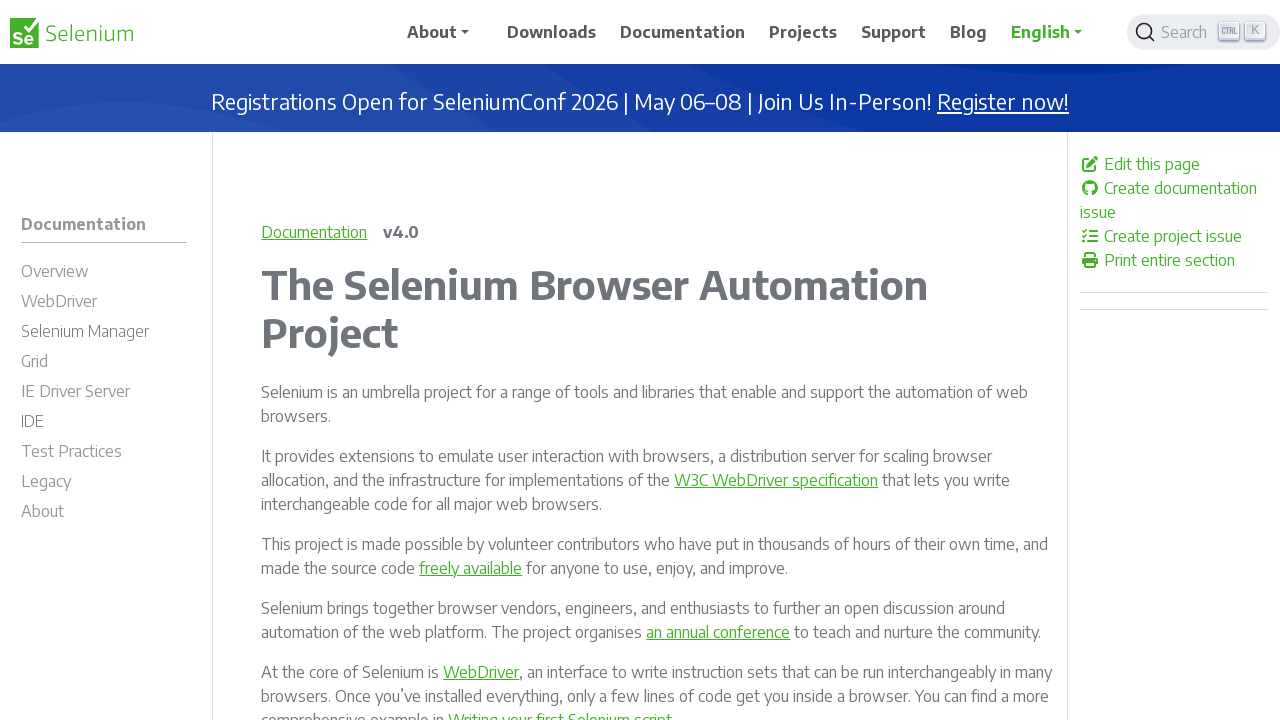

Verified a link is enabled
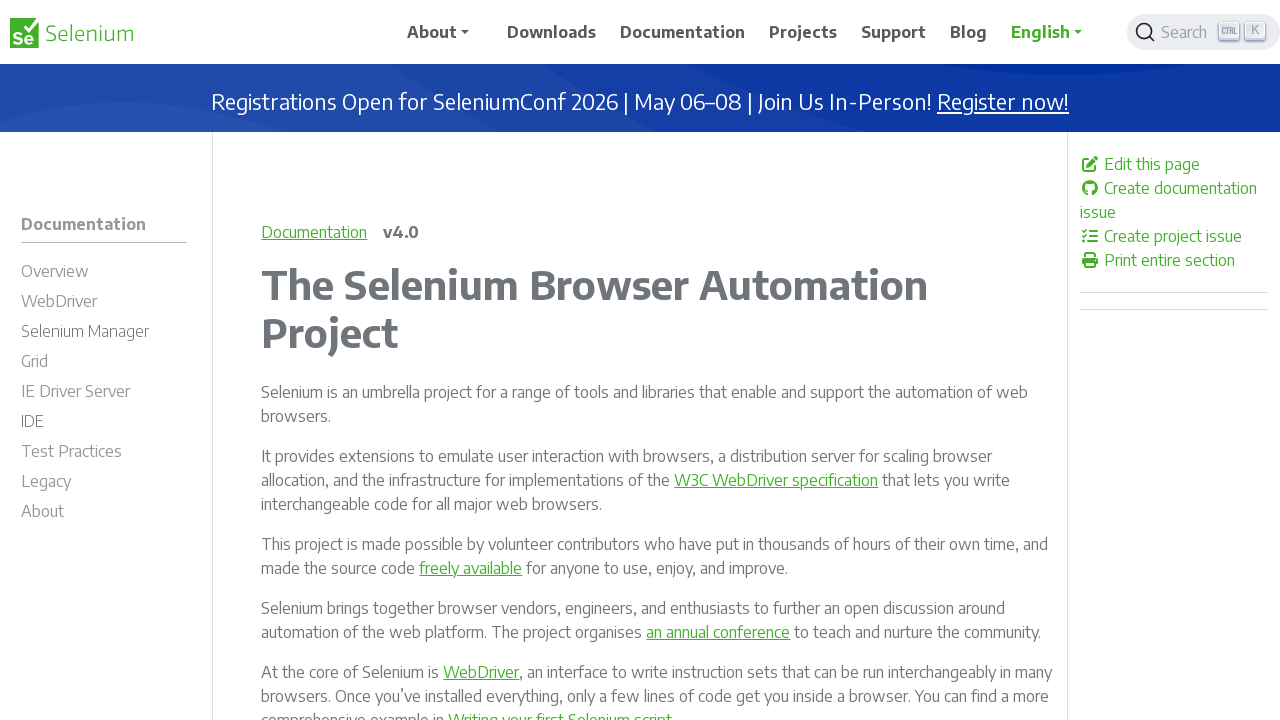

Verified a link is enabled
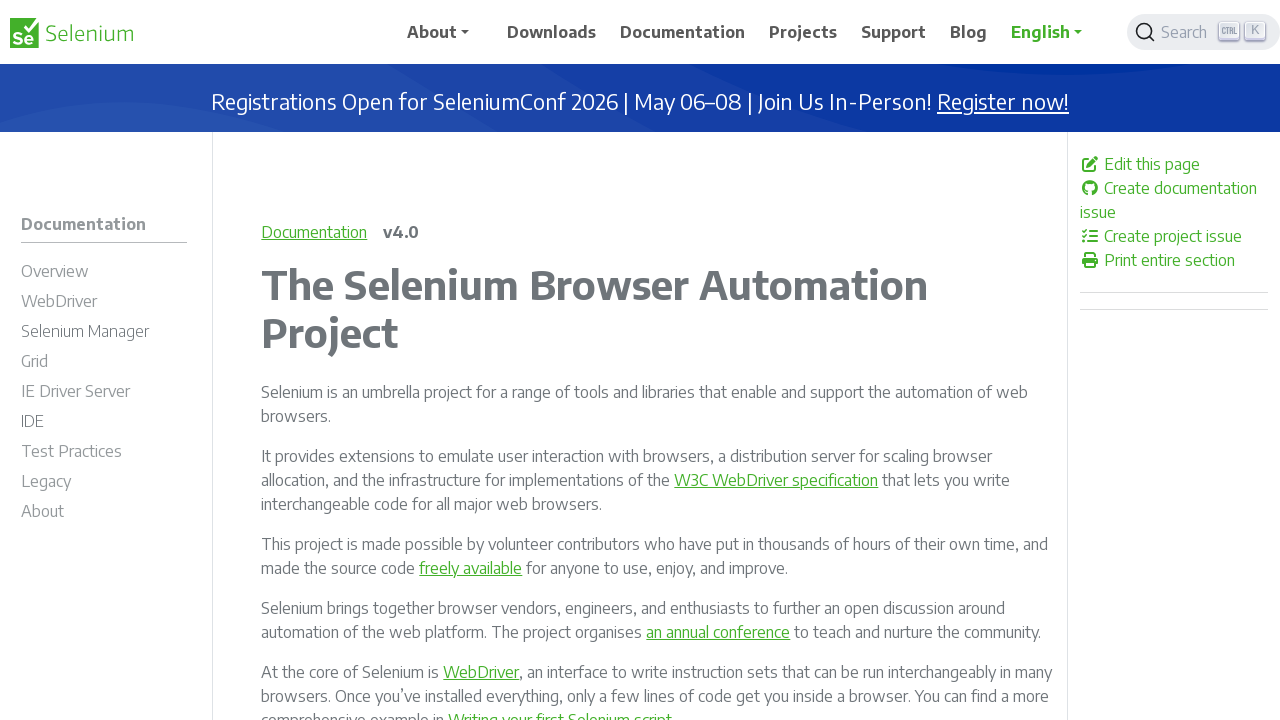

Verified a link is enabled
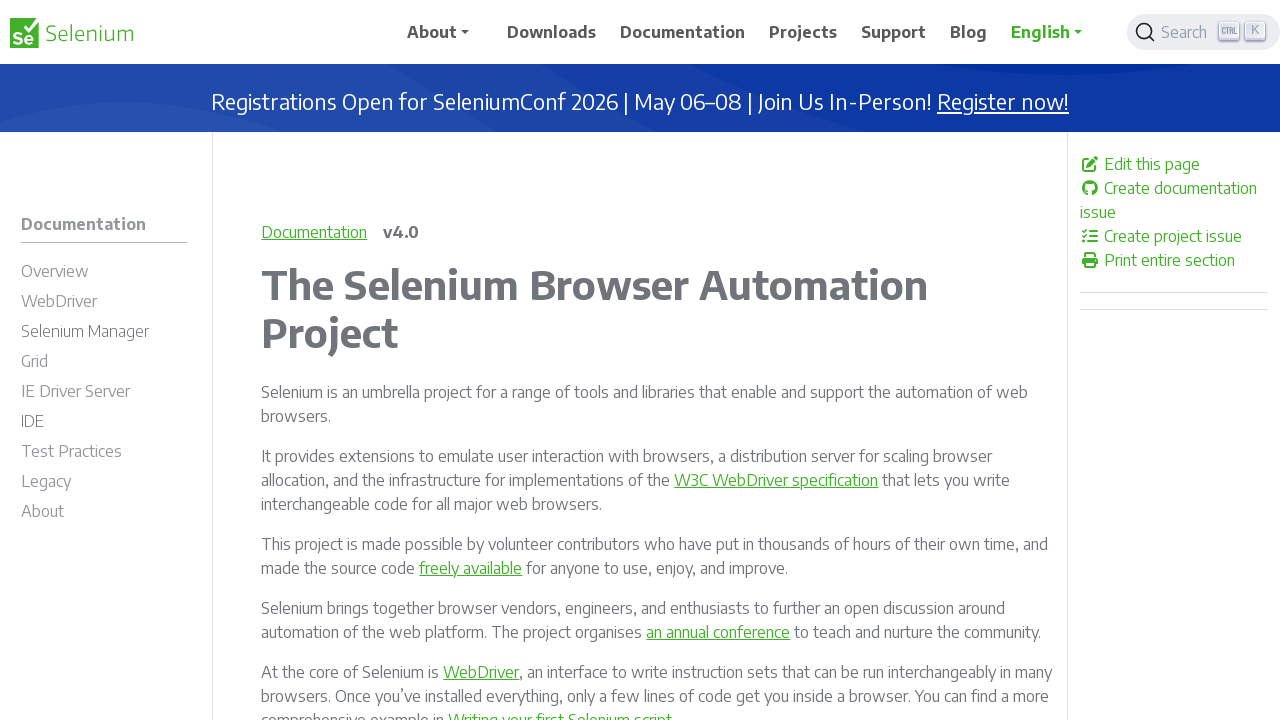

Verified a link is enabled
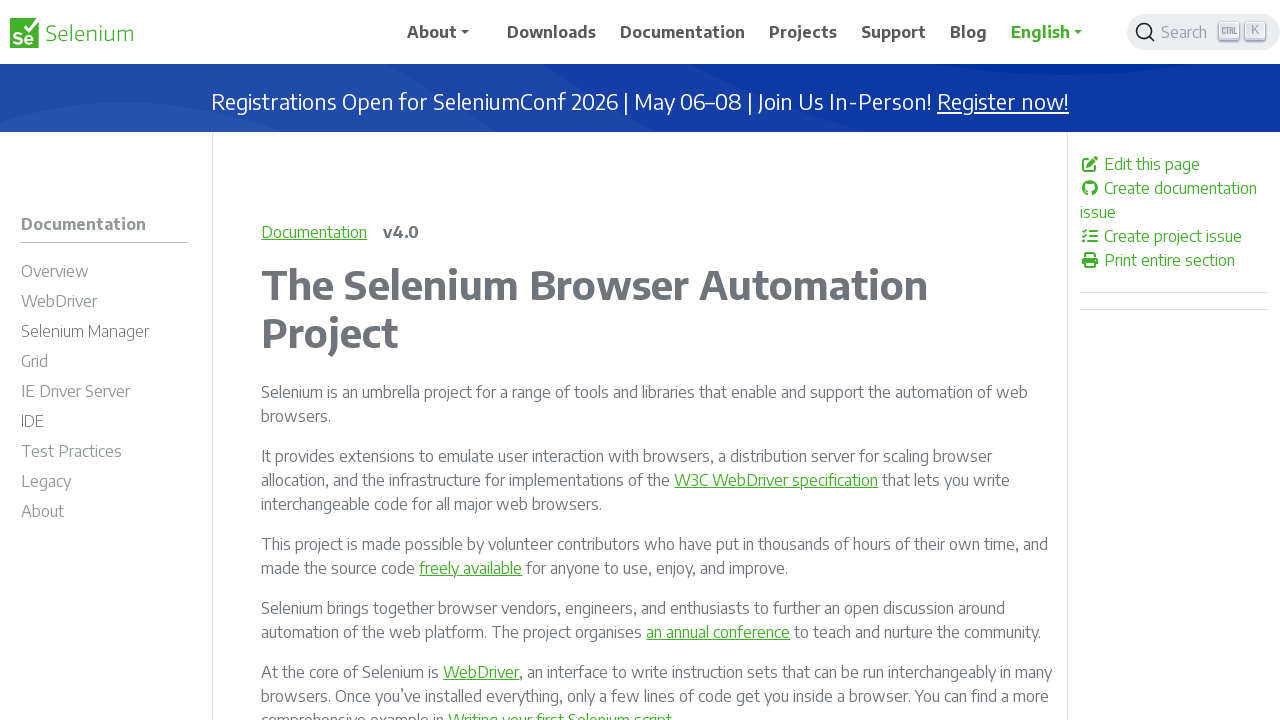

Verified a link is enabled
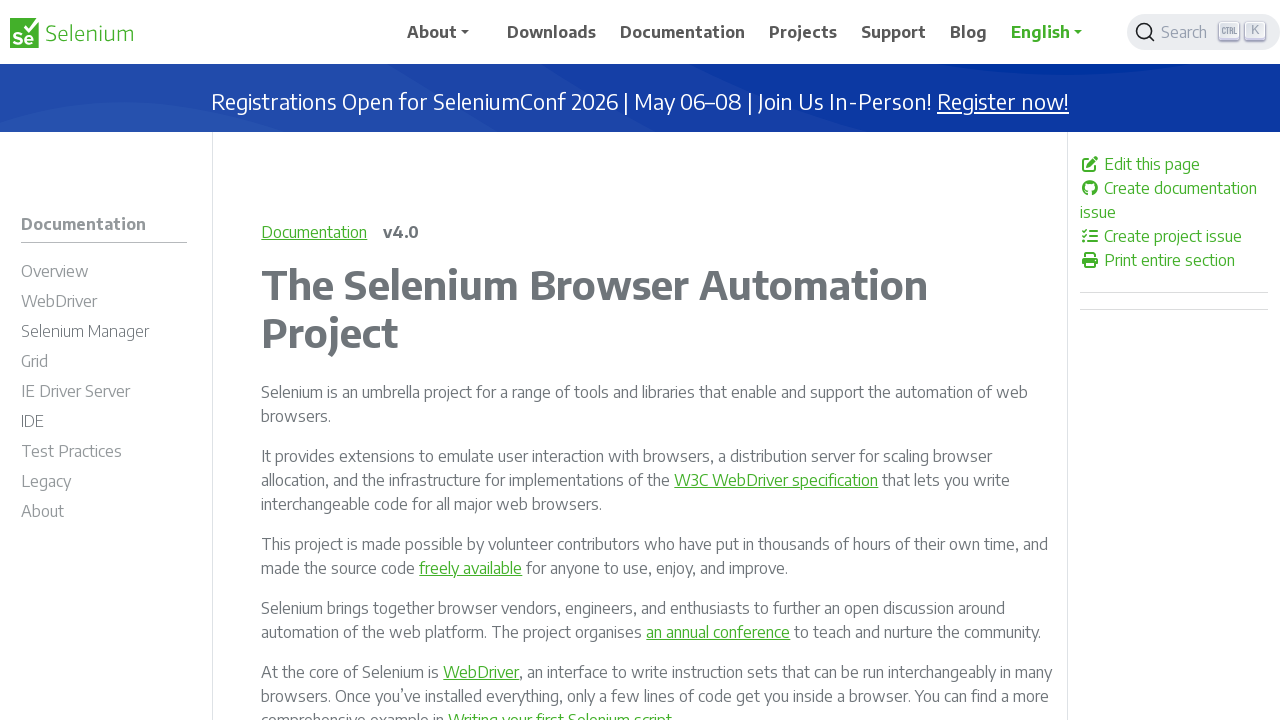

Verified a link is enabled
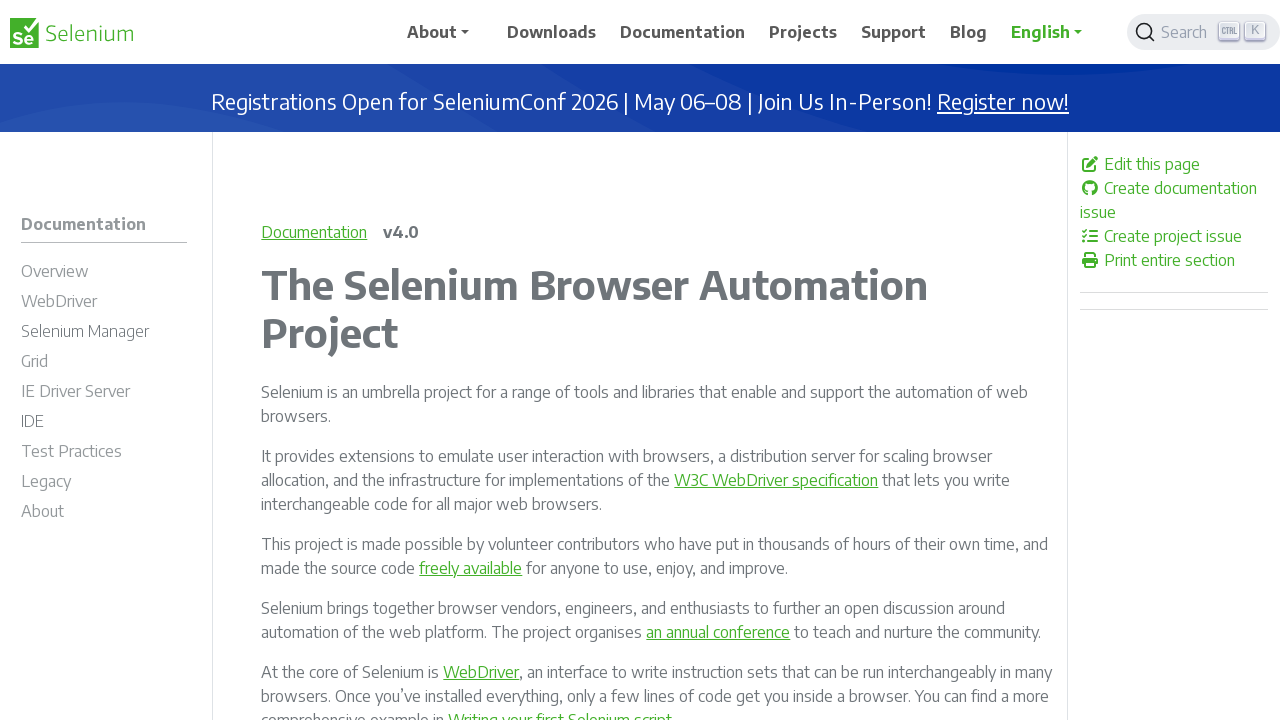

Verified a link is enabled
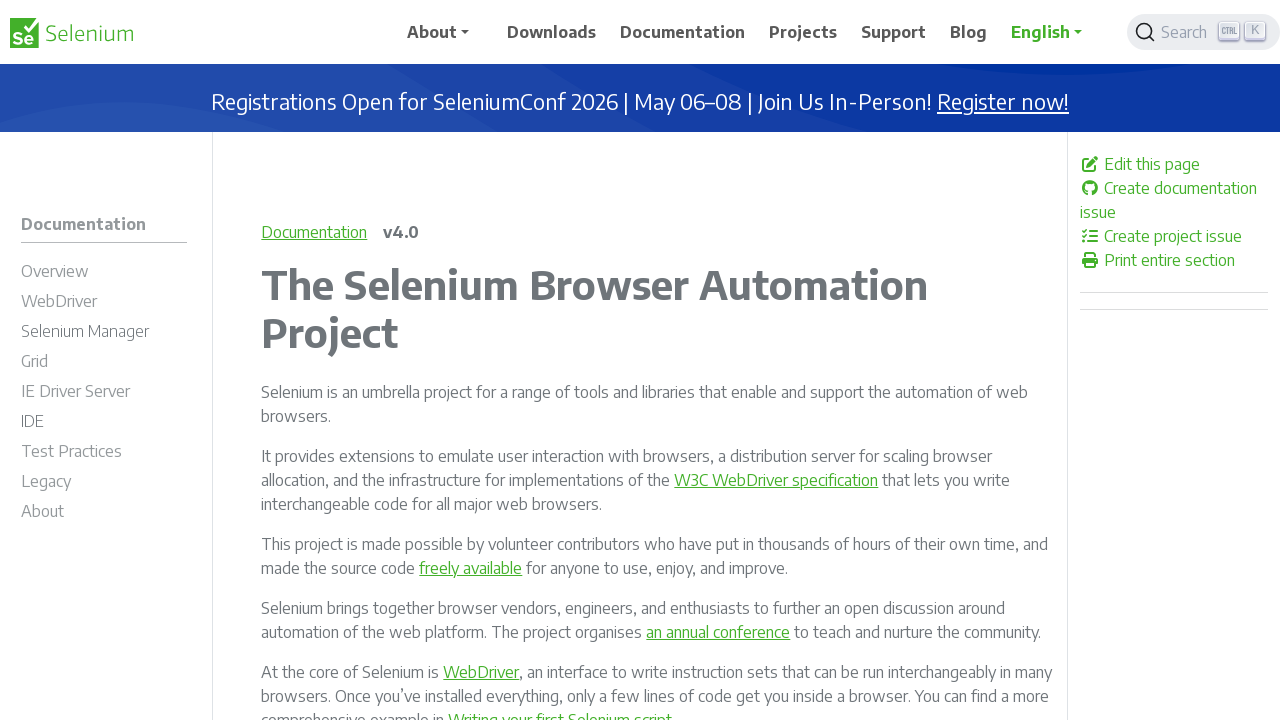

Verified a link is enabled
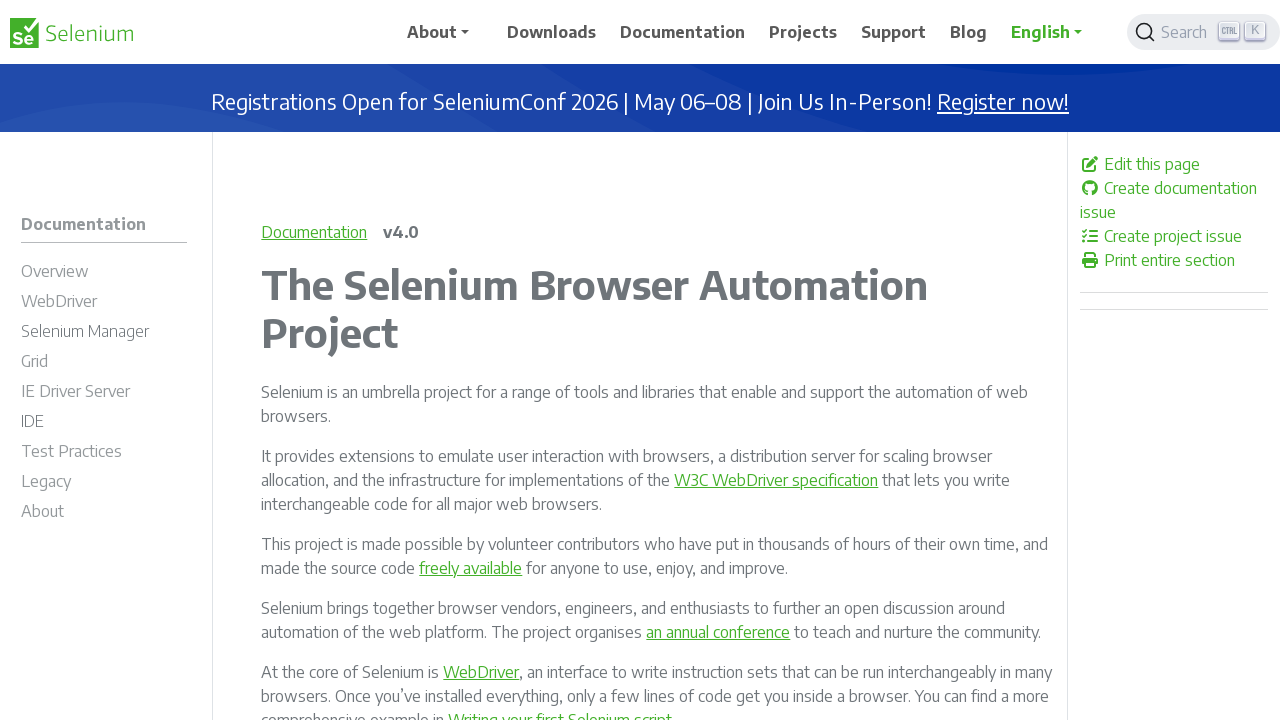

Verified a link is enabled
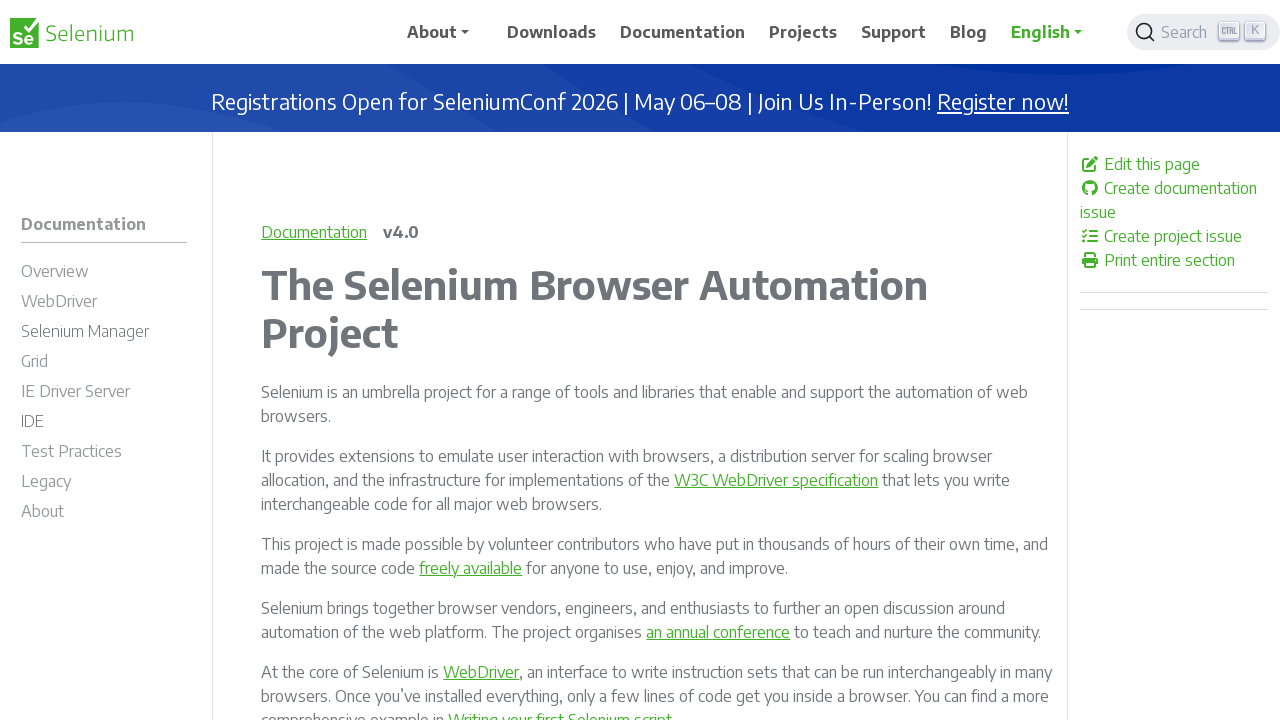

Verified a link is enabled
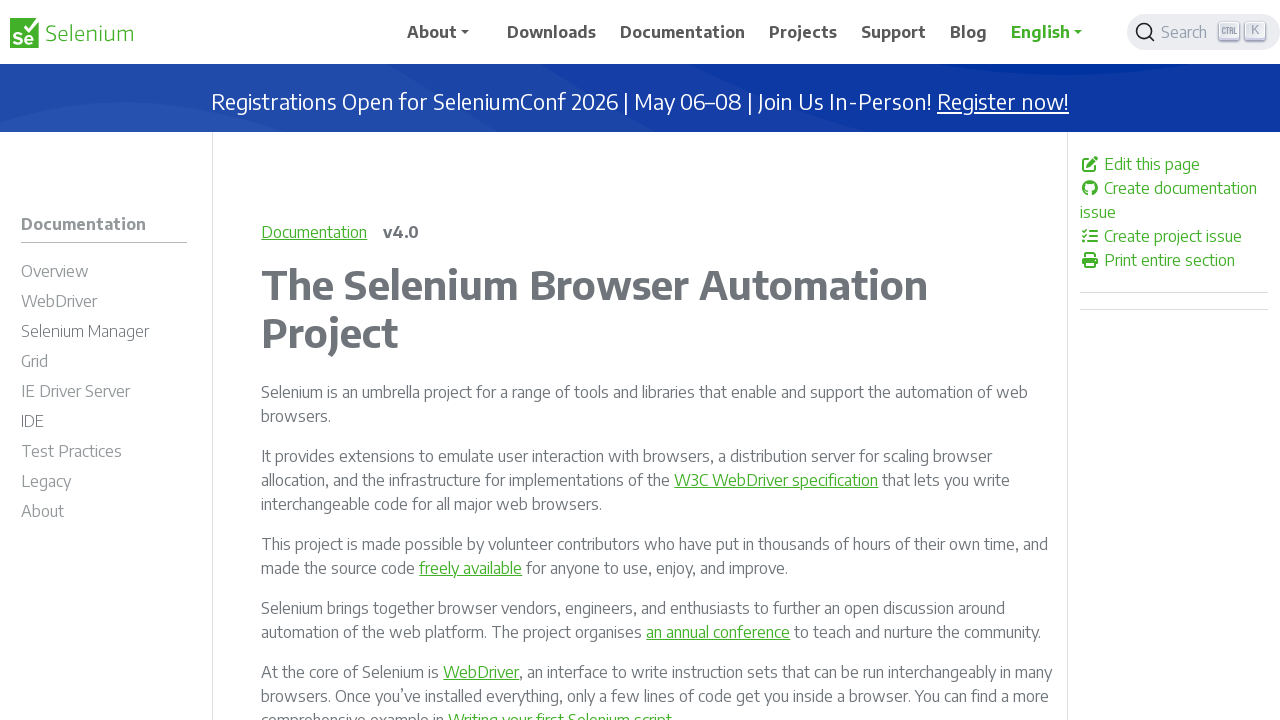

Verified a link is enabled
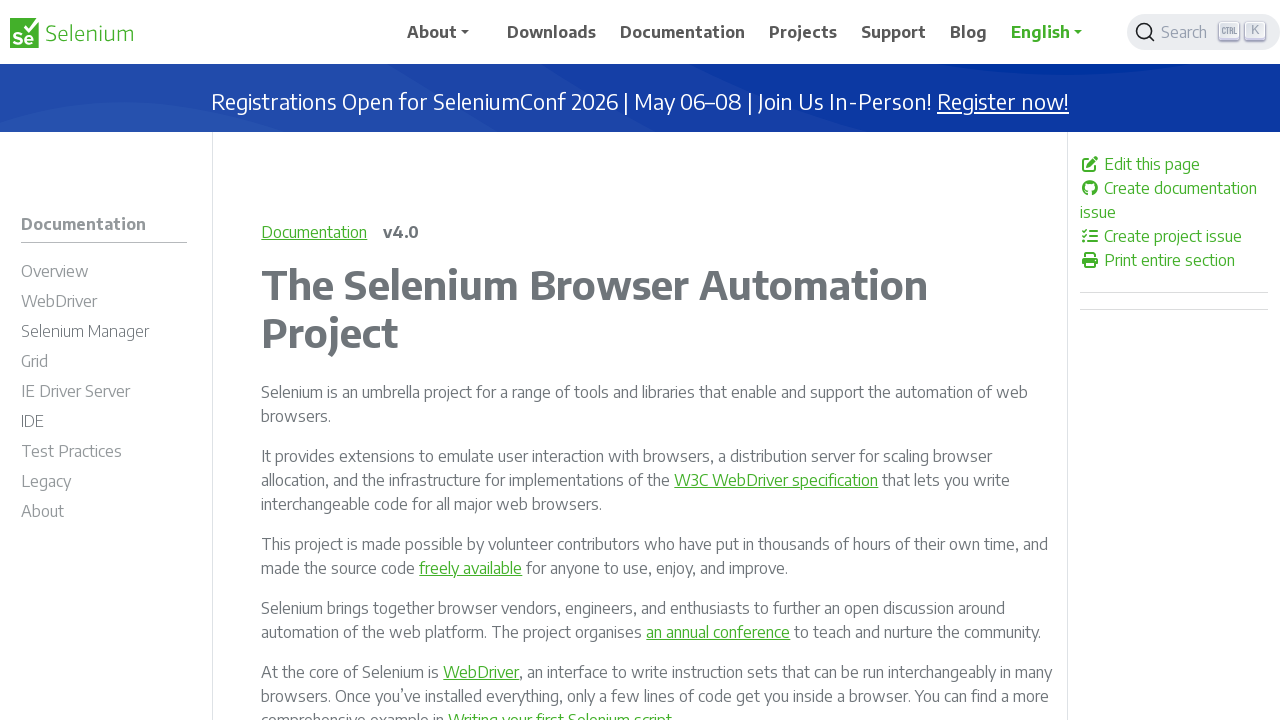

Verified a link is enabled
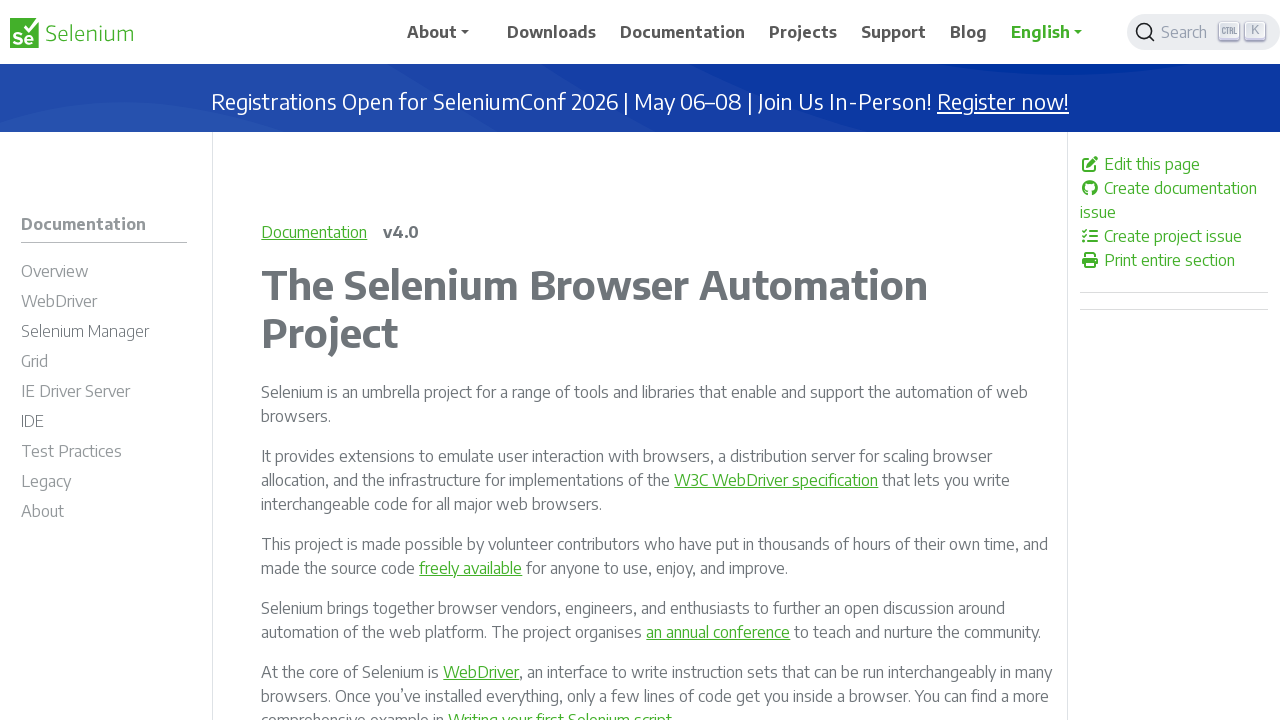

Verified a link is enabled
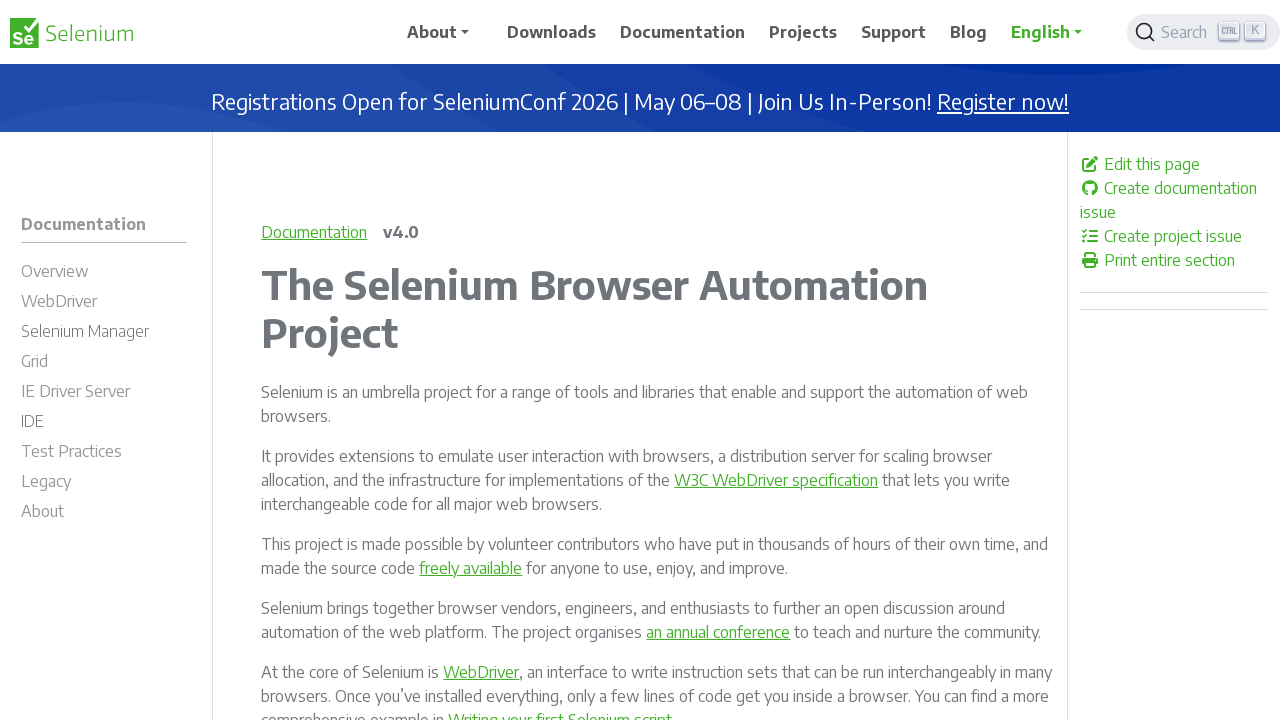

Verified a link is enabled
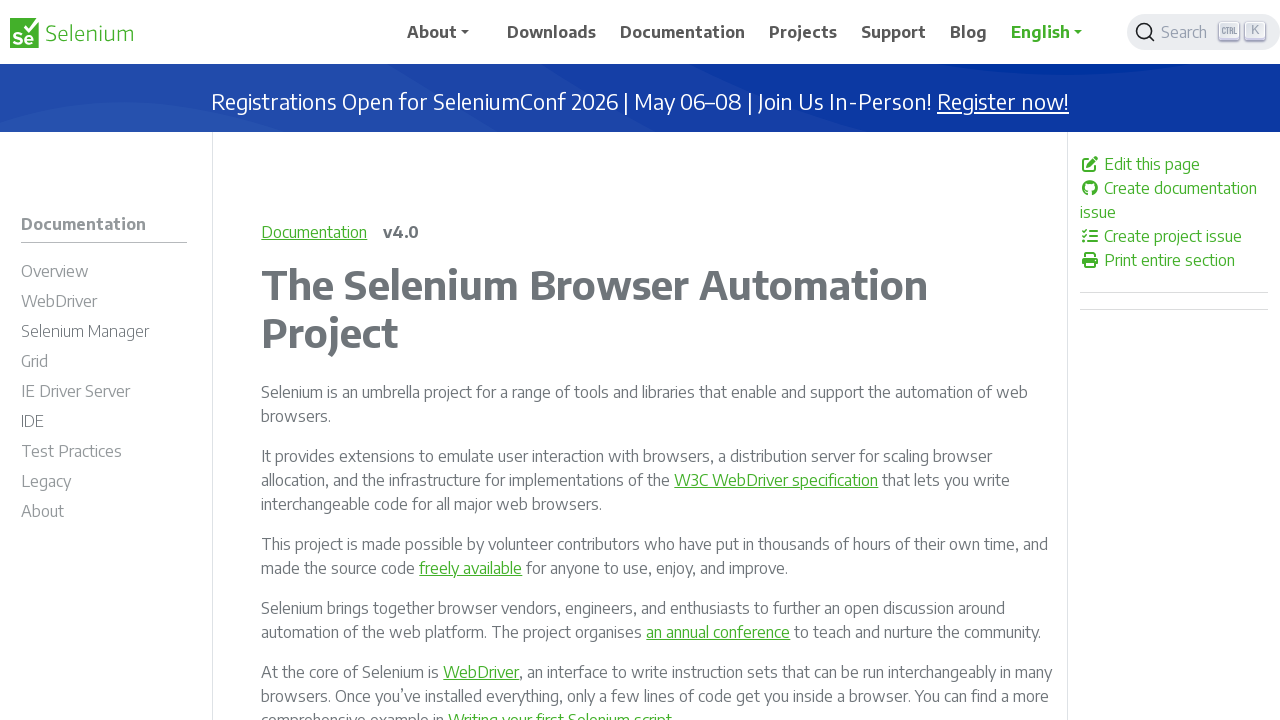

Verified a link is enabled
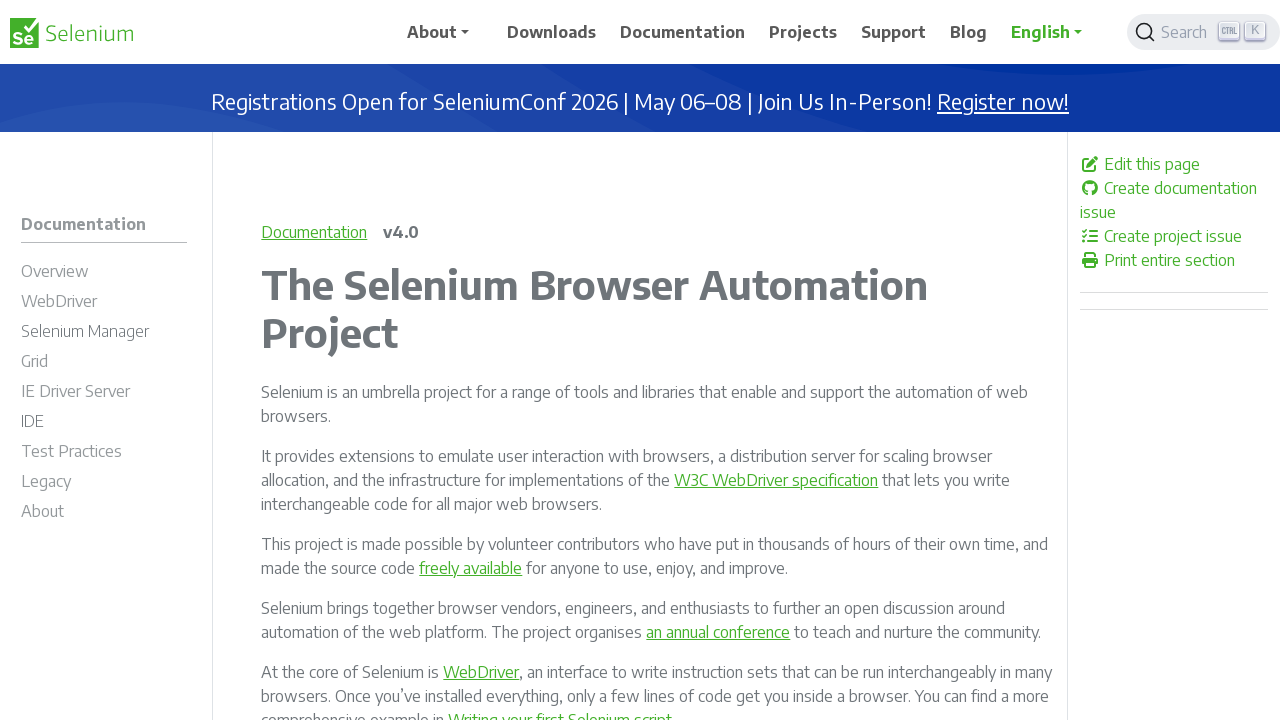

Verified a link is enabled
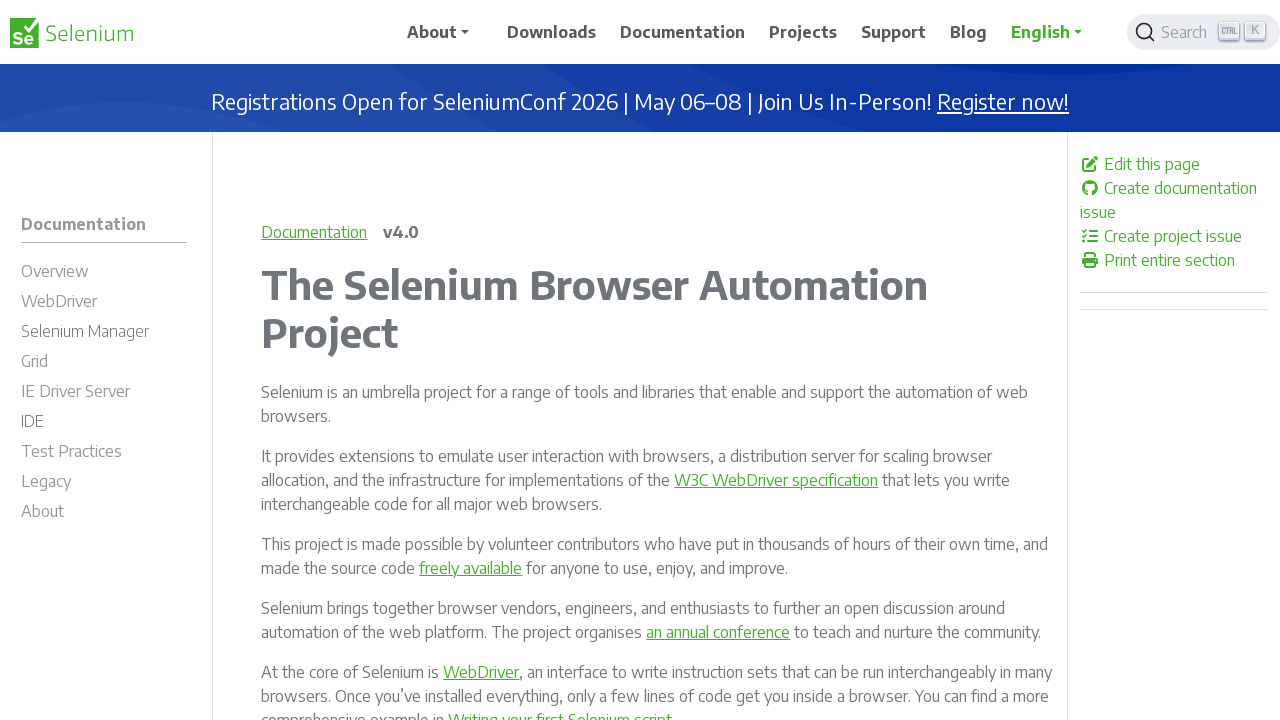

Verified a link is enabled
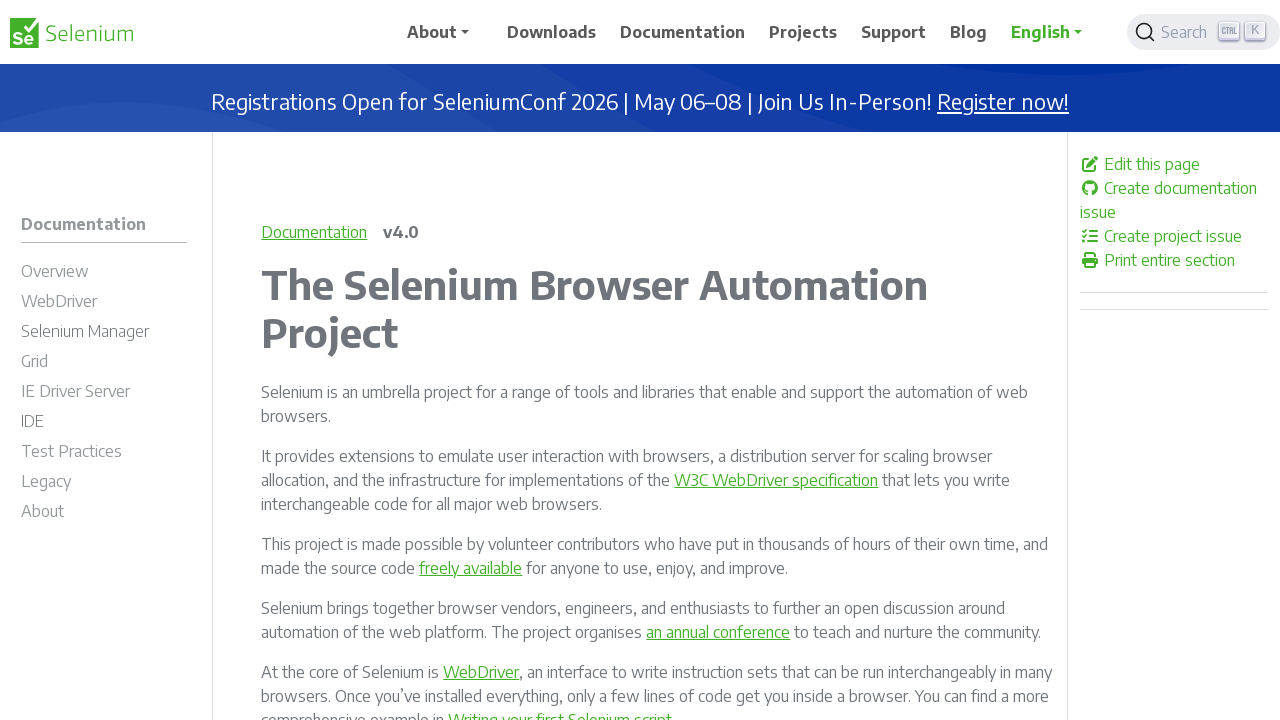

Verified a link is enabled
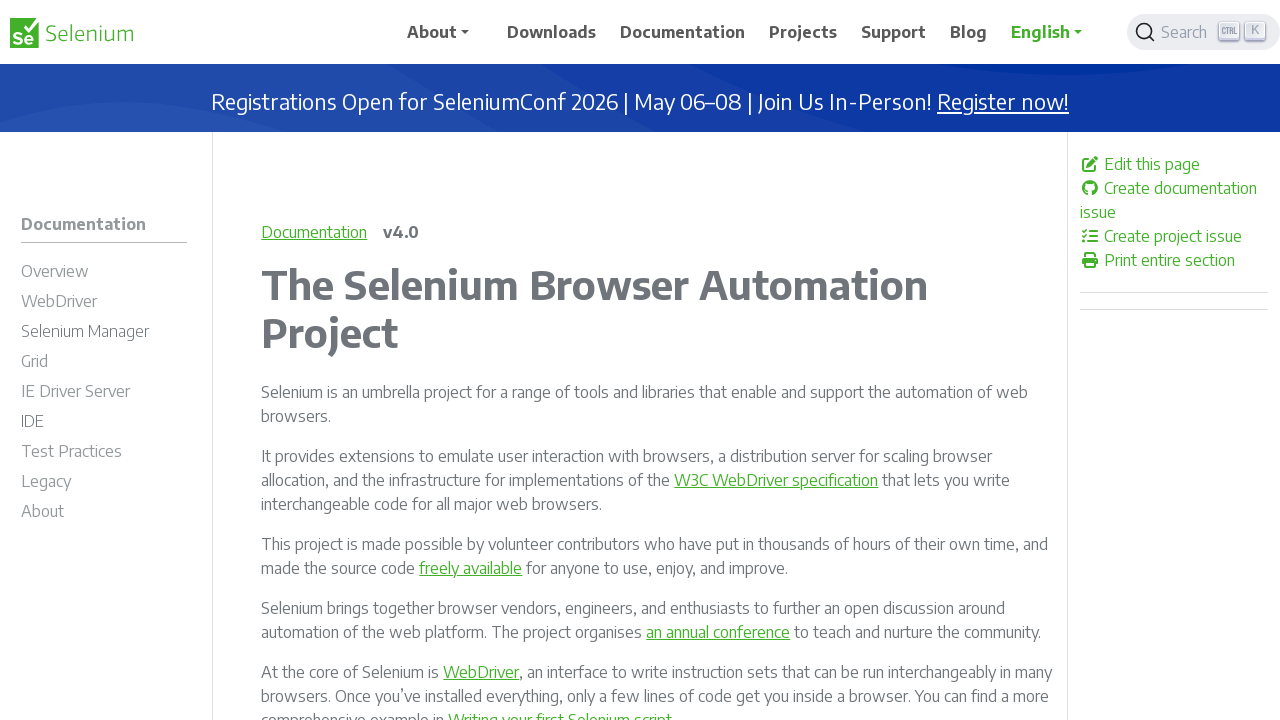

Verified a link is enabled
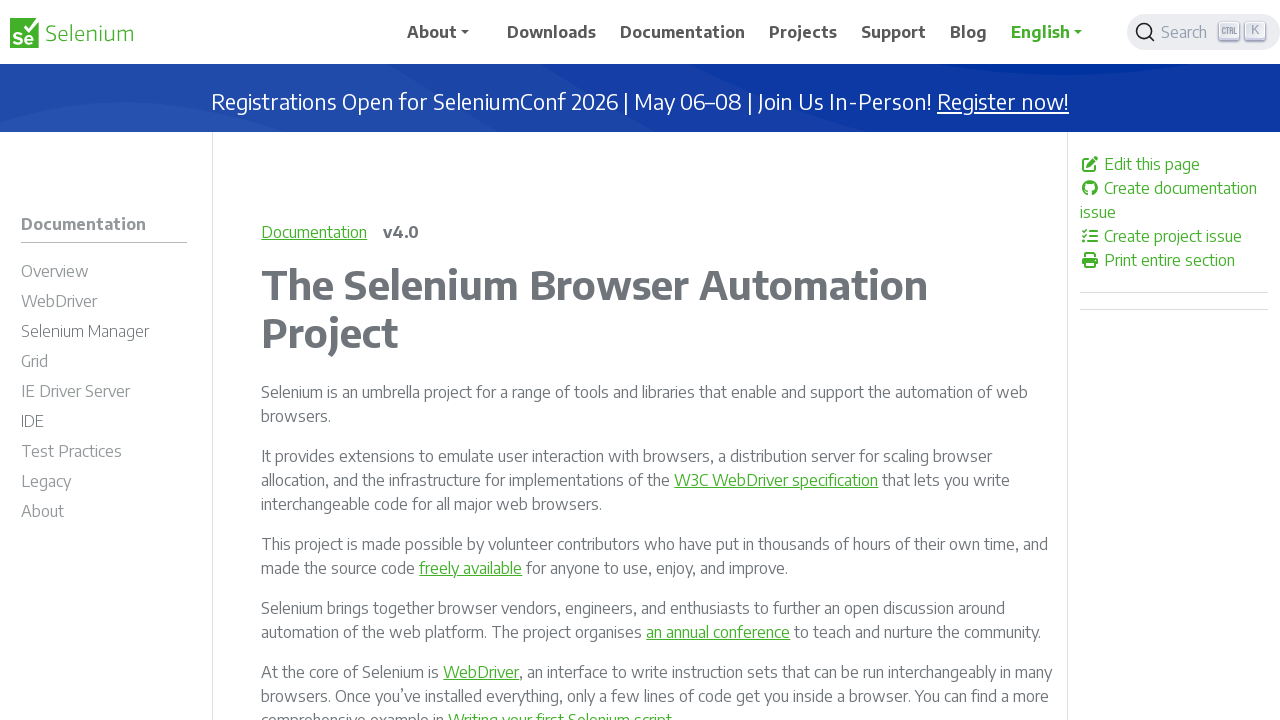

Verified a link is enabled
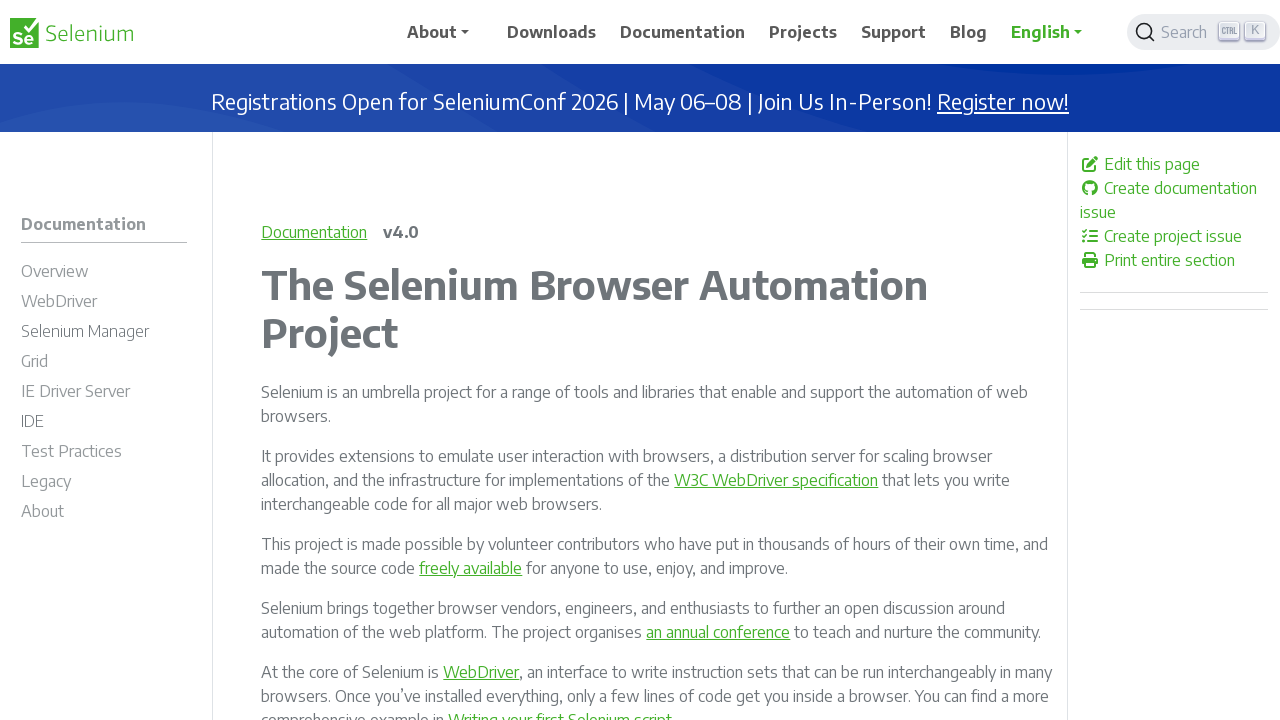

Verified a link is enabled
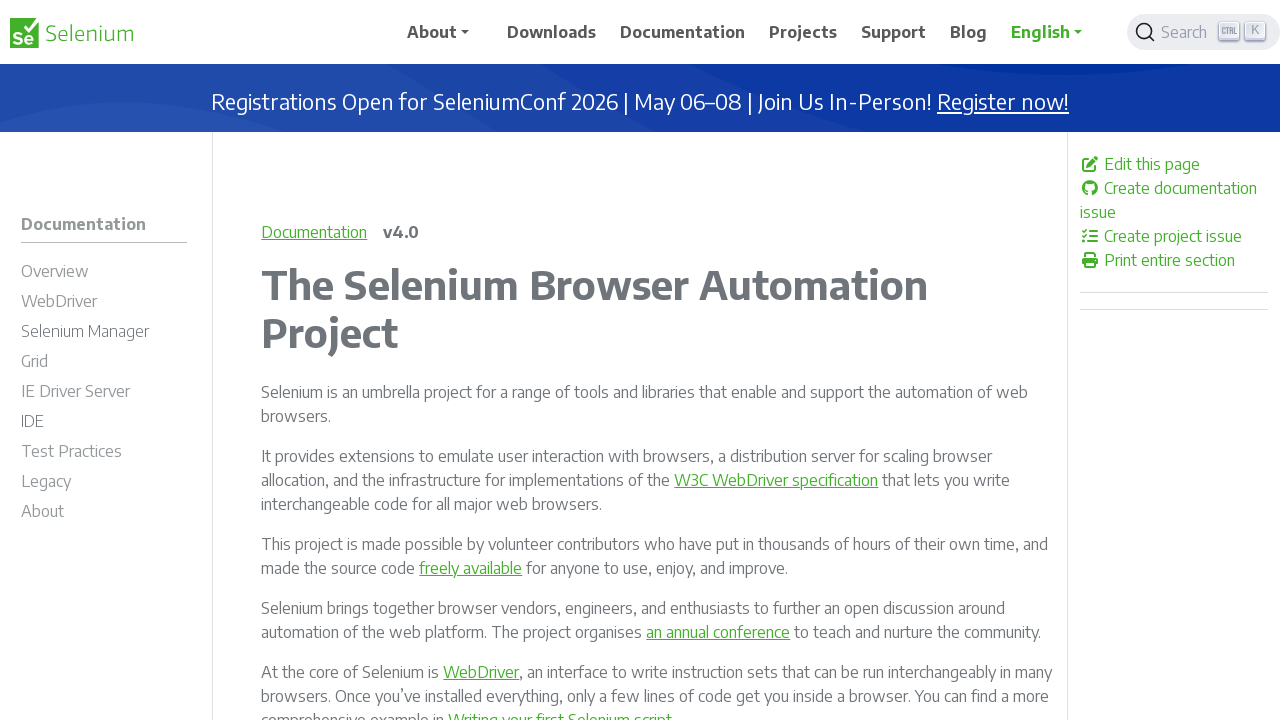

Verified a link is enabled
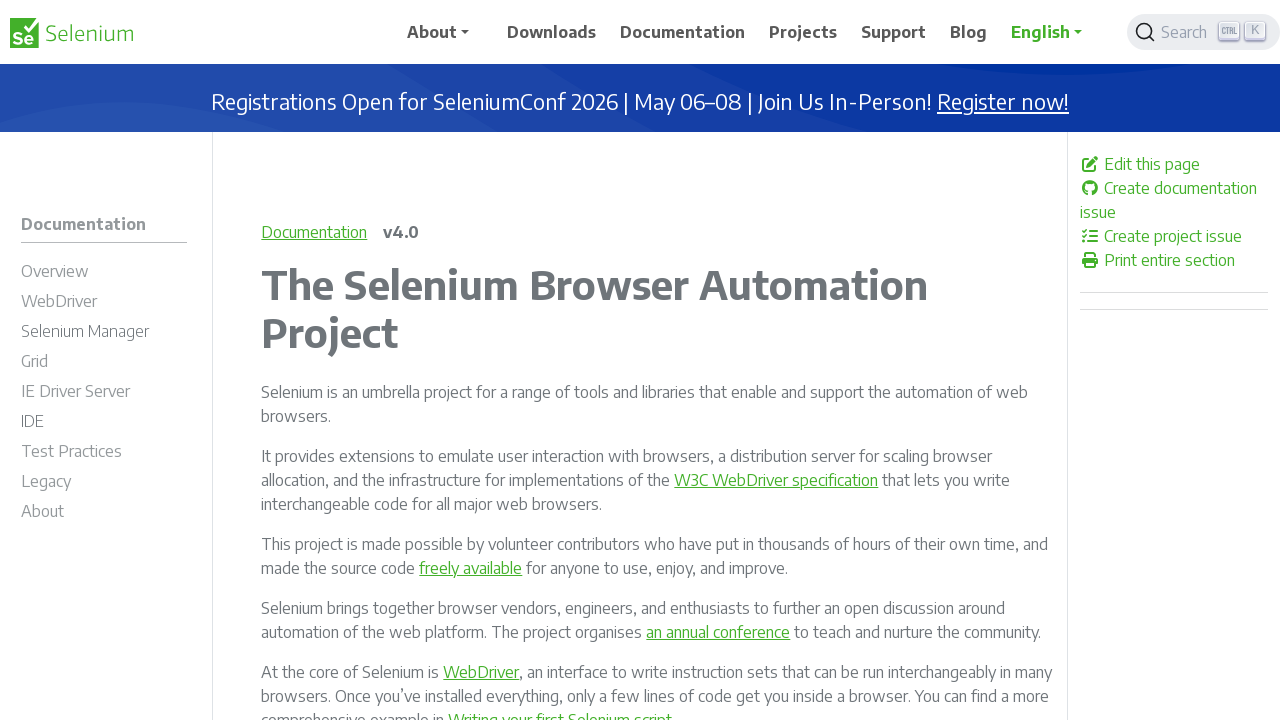

Verified a link is enabled
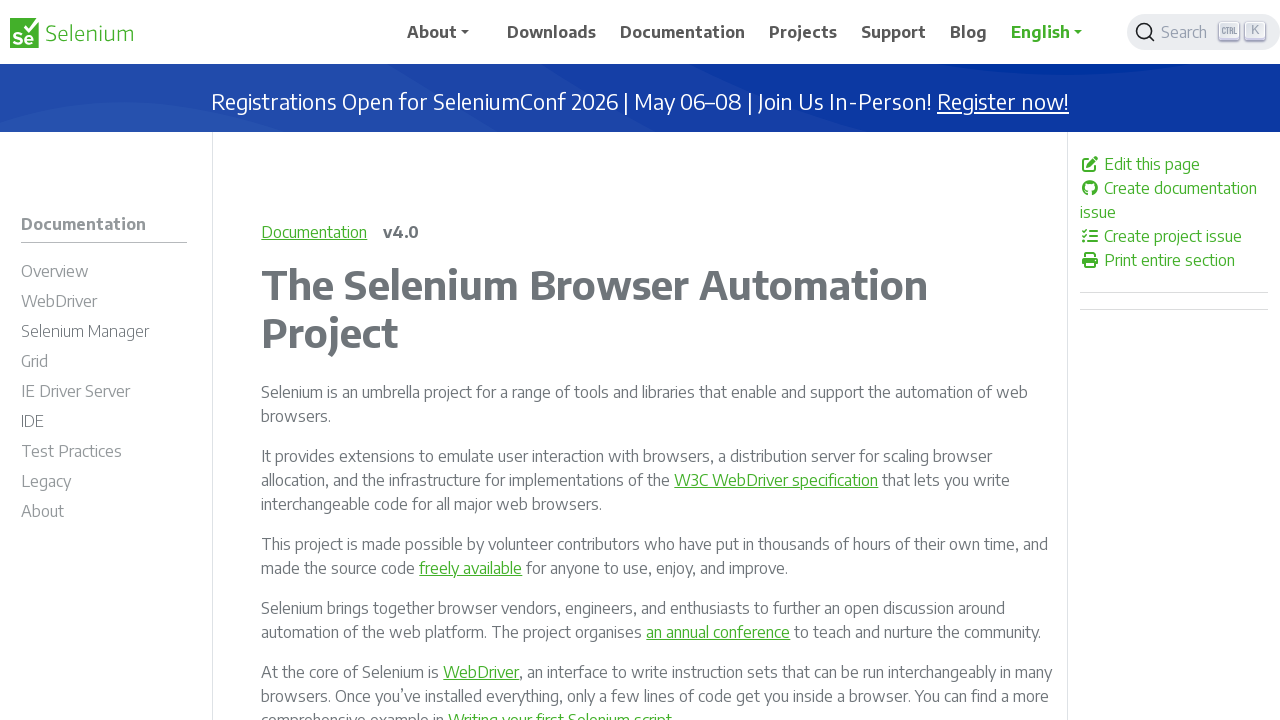

Verified a link is enabled
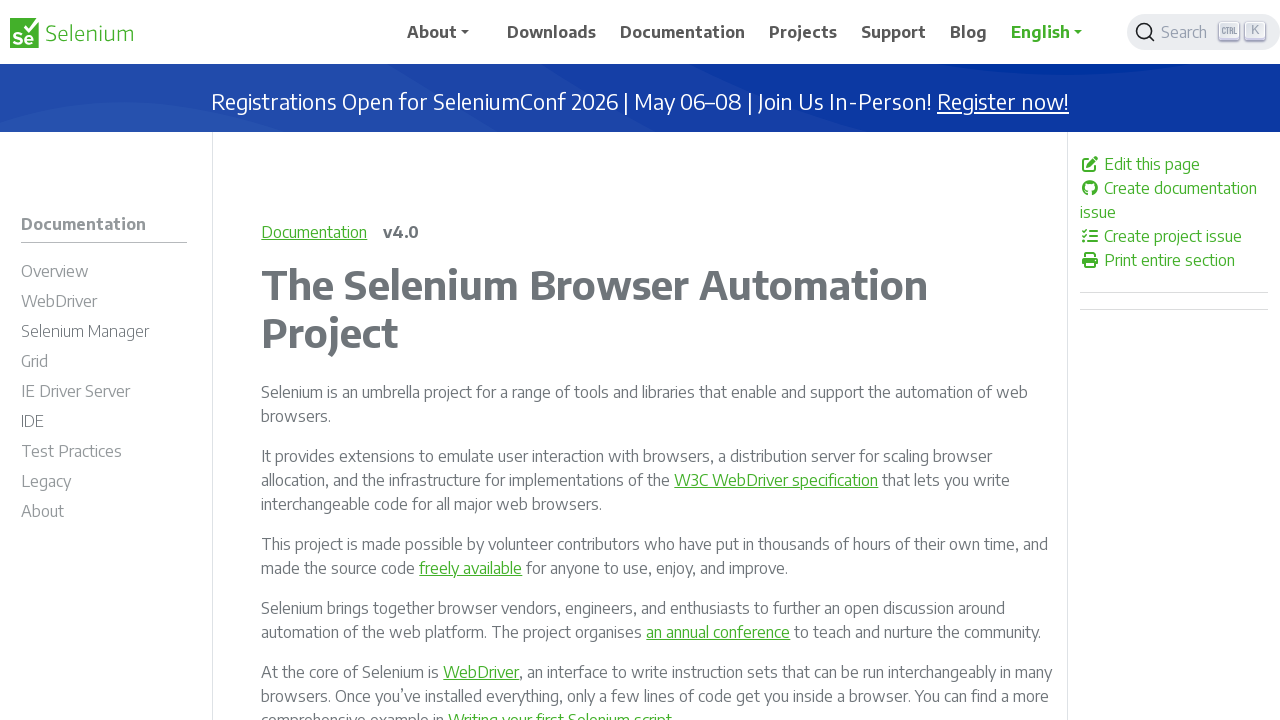

Verified a link is enabled
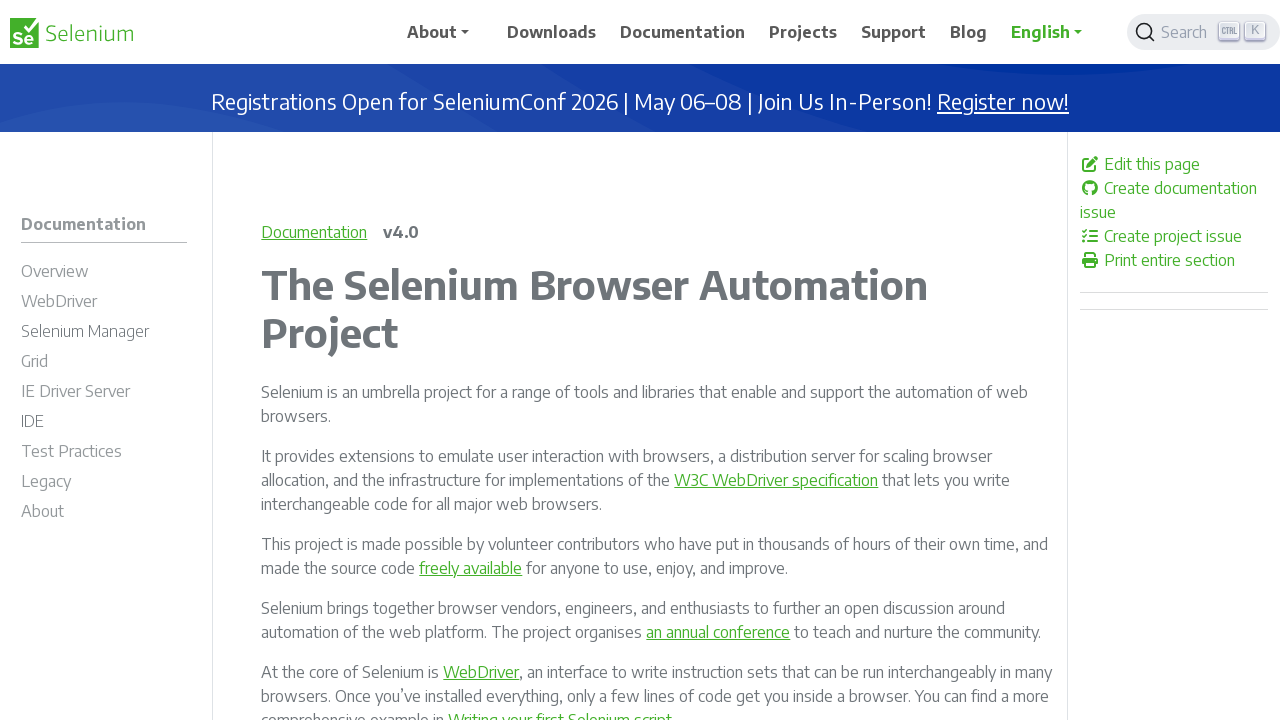

Verified a link is enabled
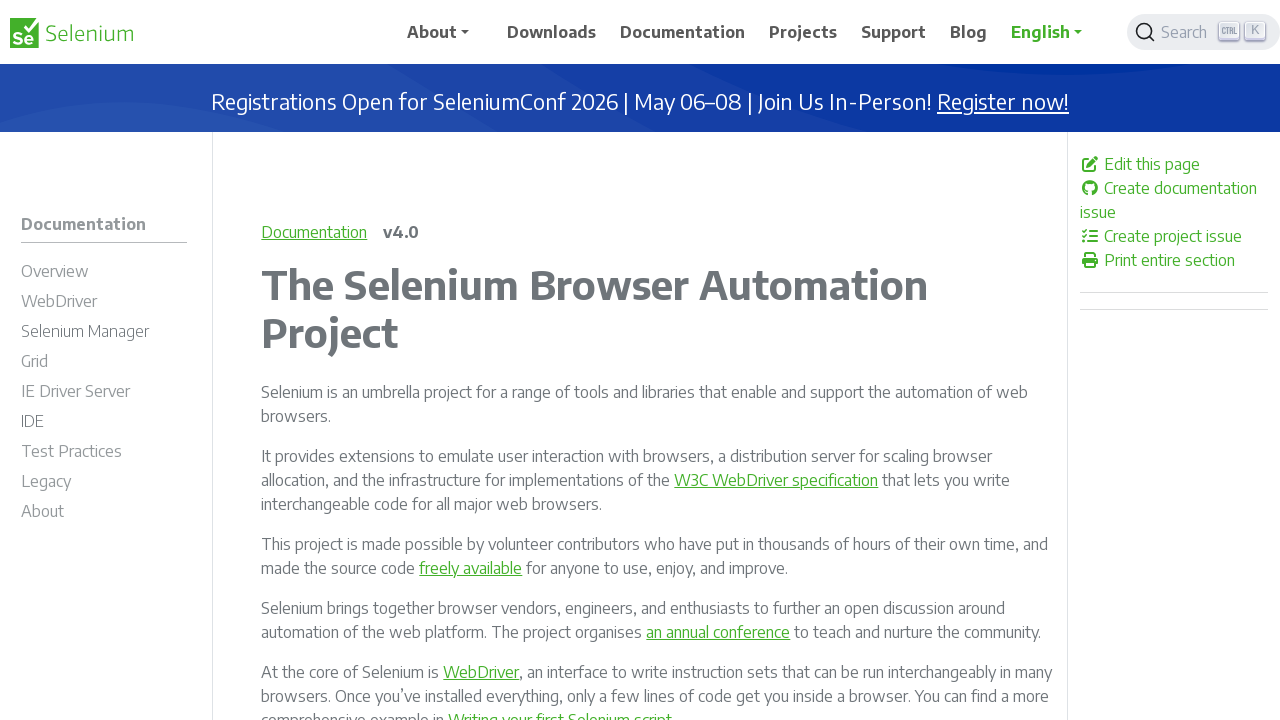

Verified a link is enabled
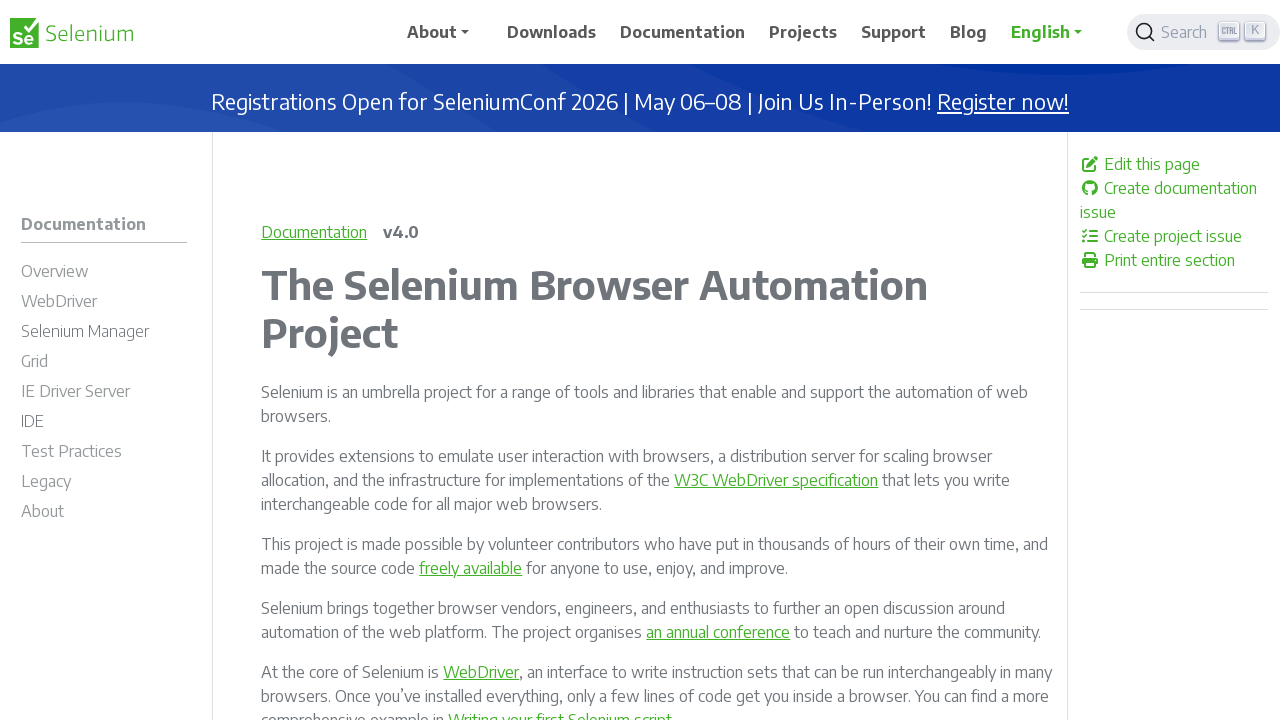

Verified a link is enabled
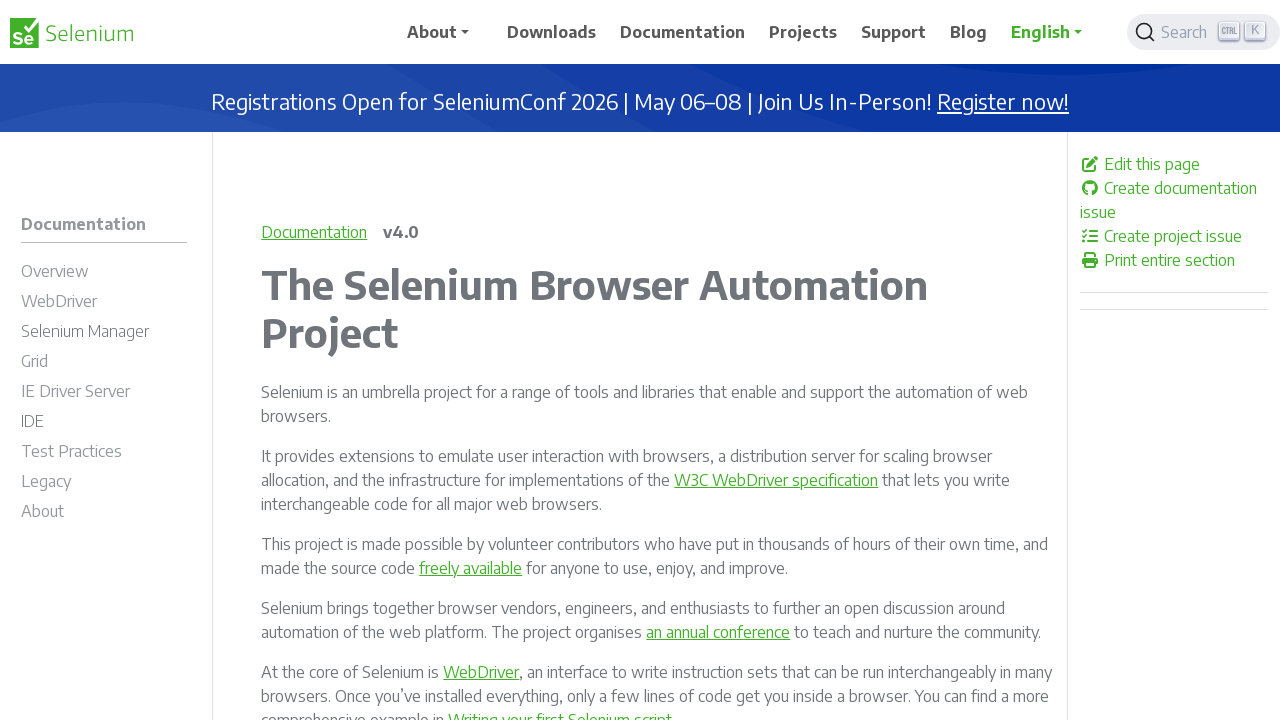

Verified a link is enabled
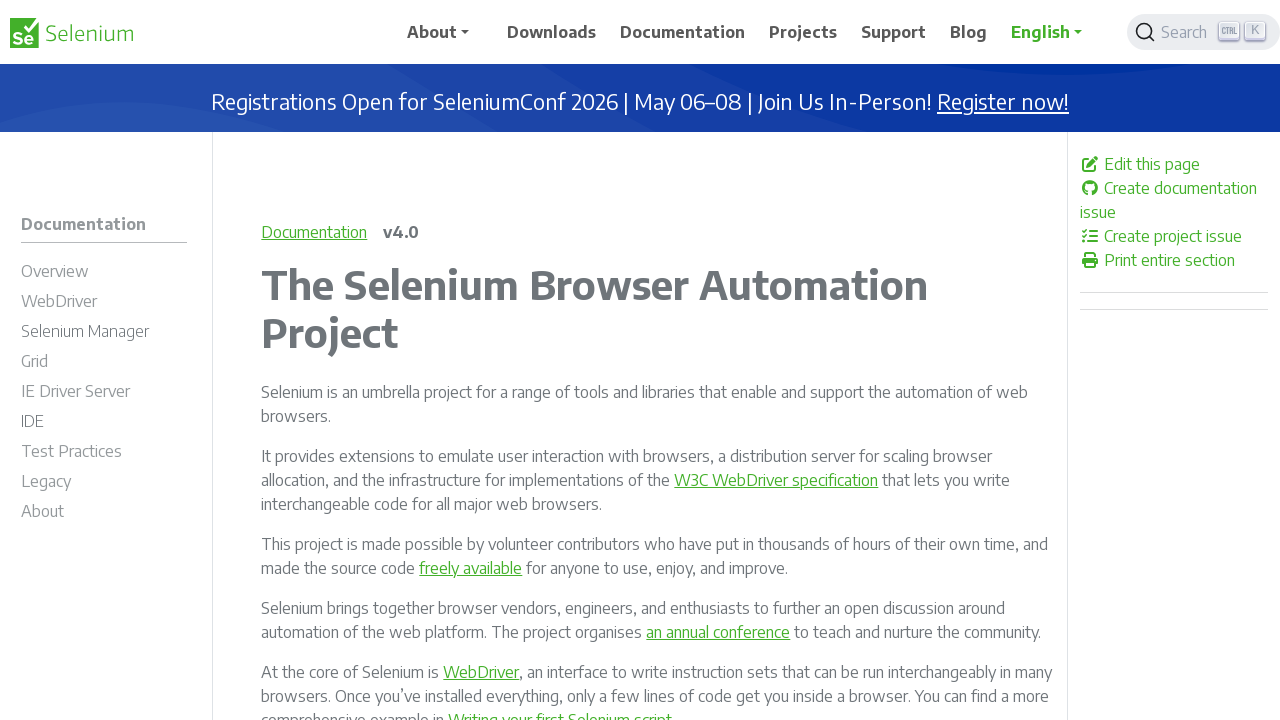

Verified a link is enabled
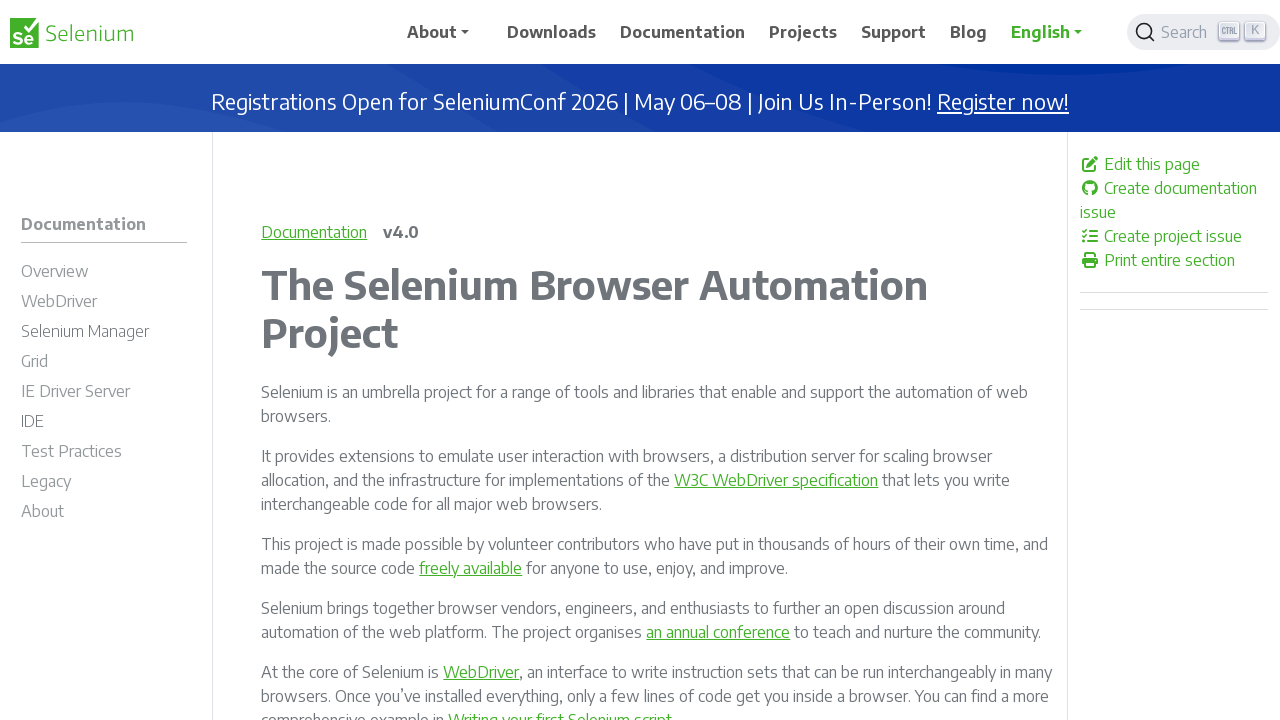

Verified a link is enabled
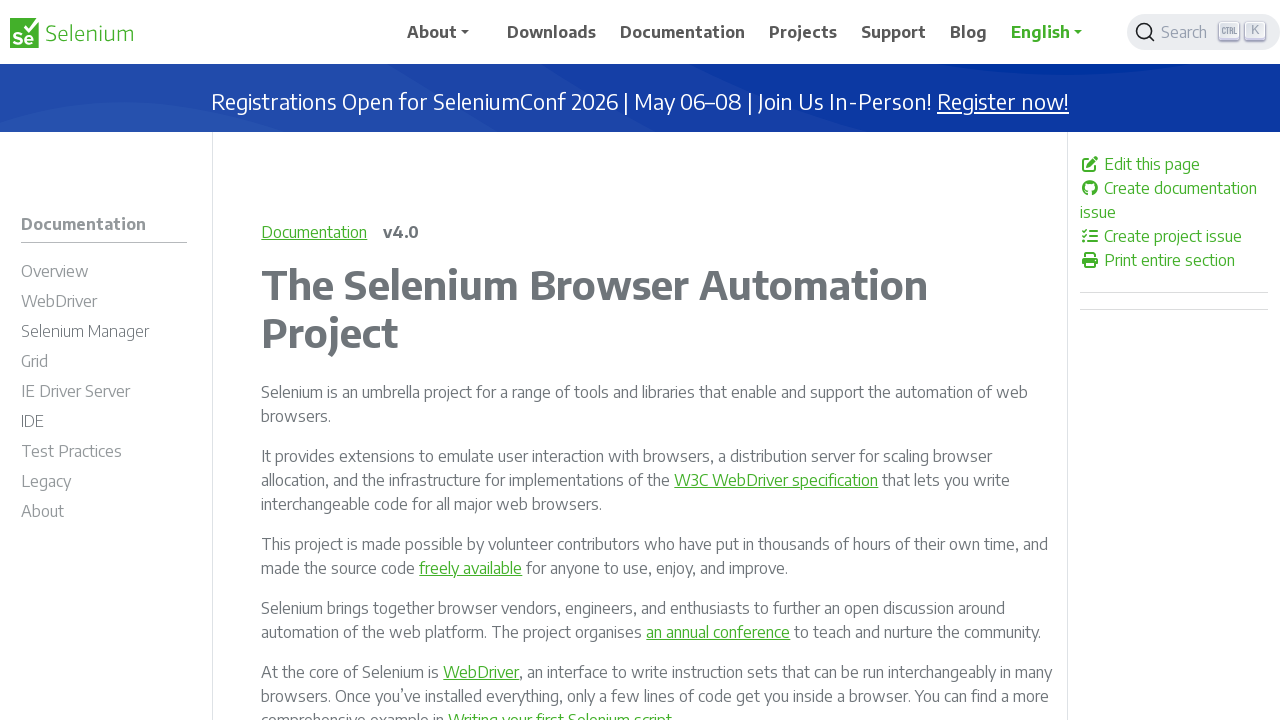

Verified a link is enabled
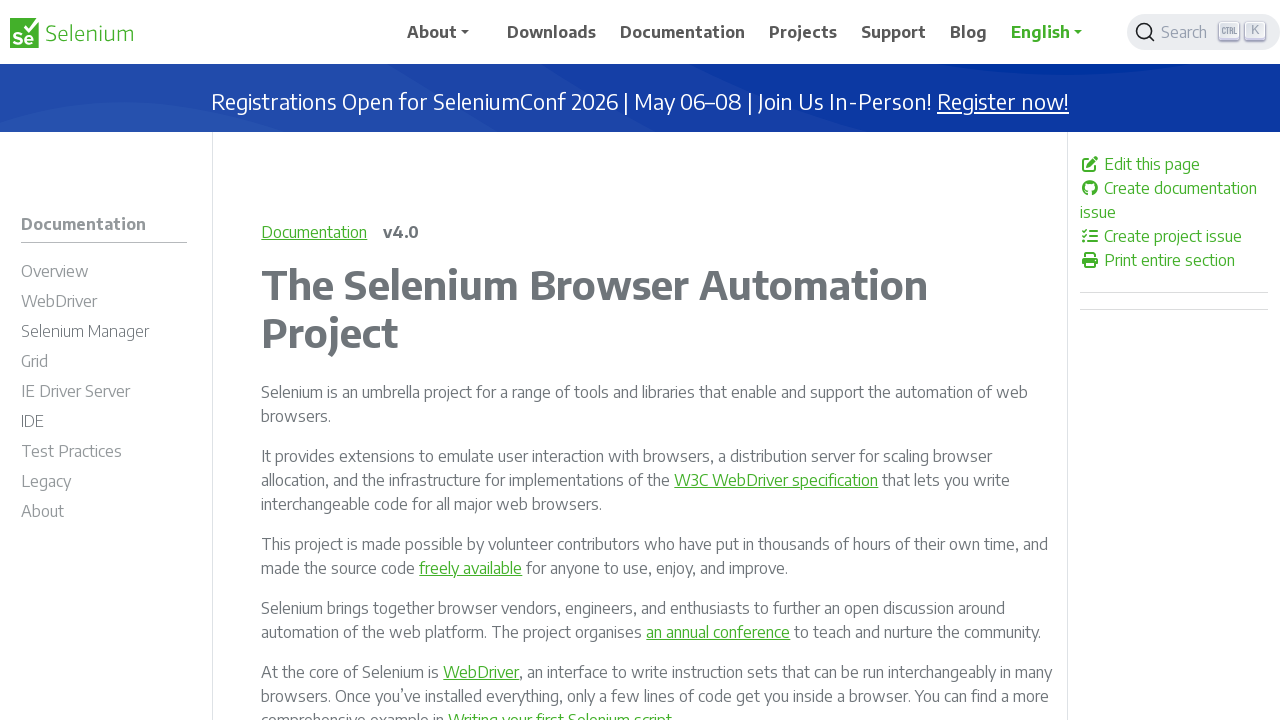

Verified a link is enabled
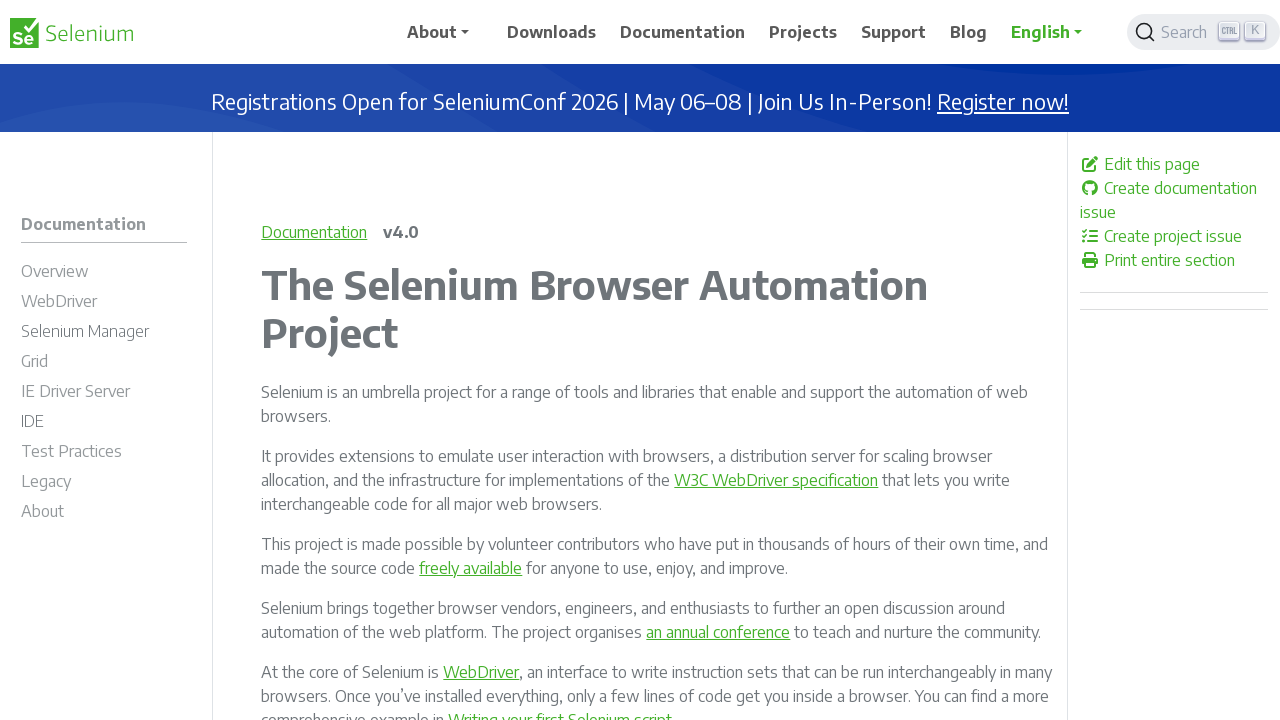

Verified a link is enabled
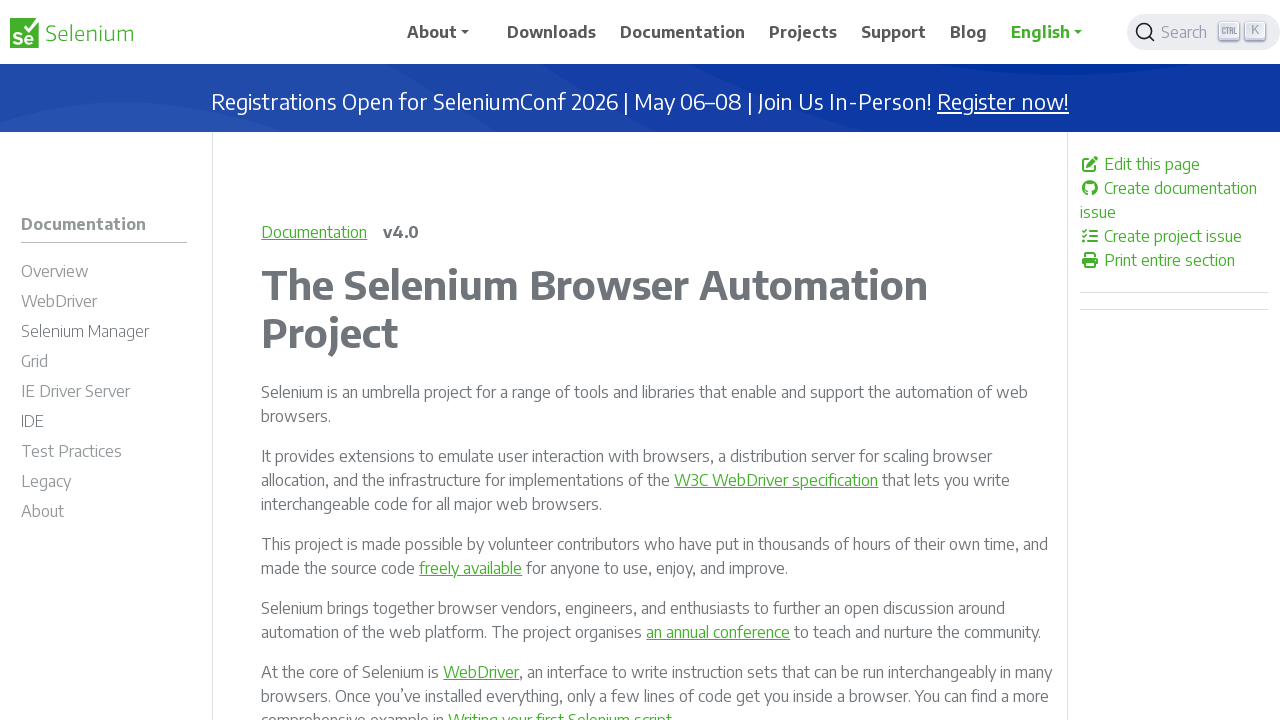

Verified a link is enabled
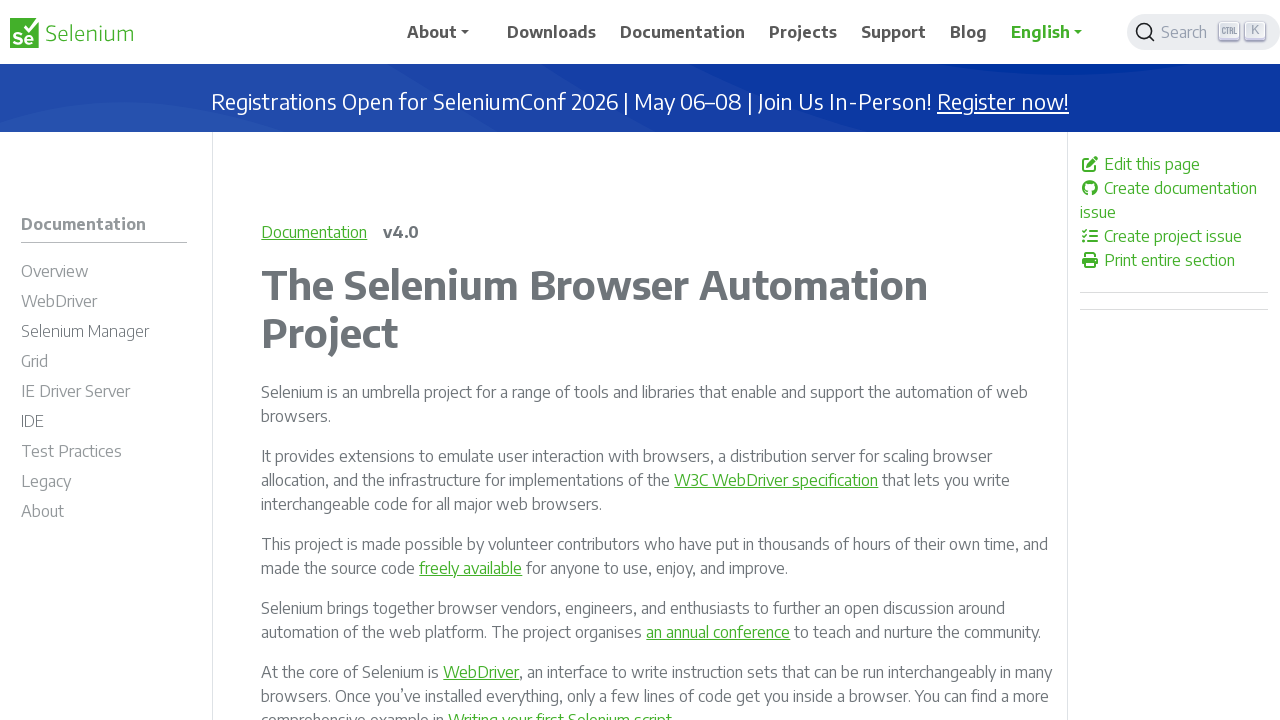

Verified a link is enabled
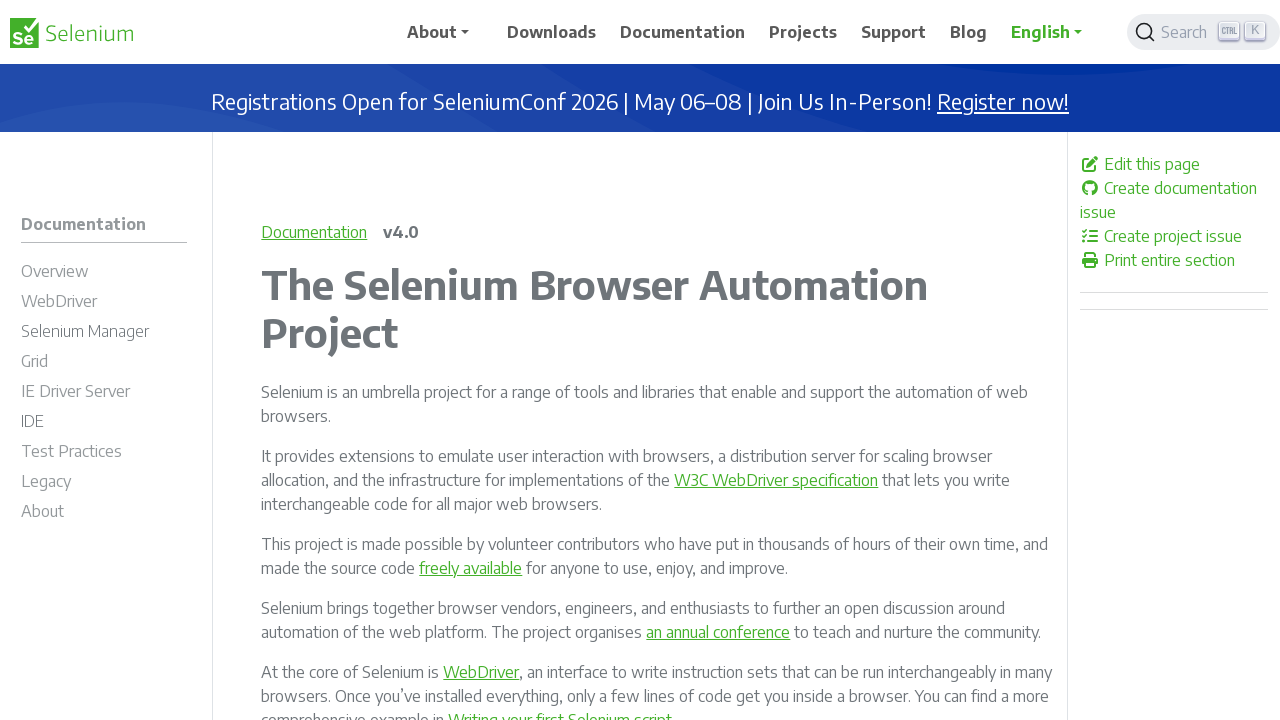

Verified a link is enabled
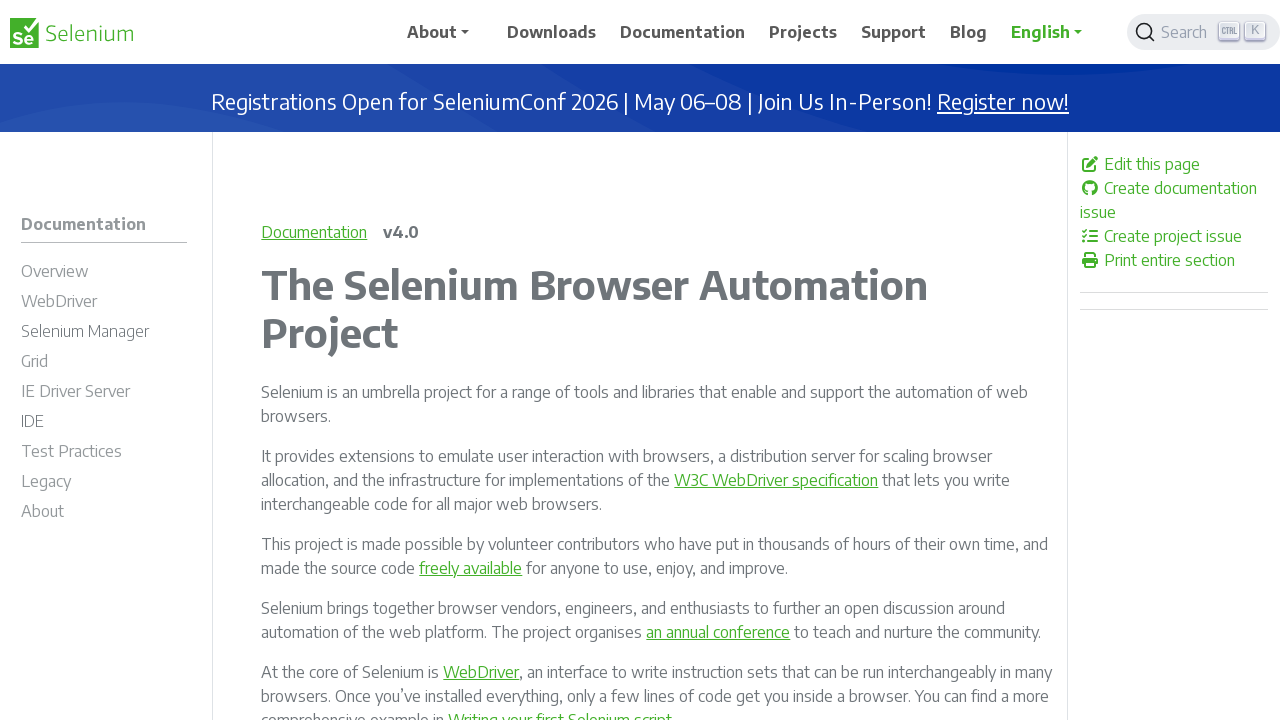

Verified a link is enabled
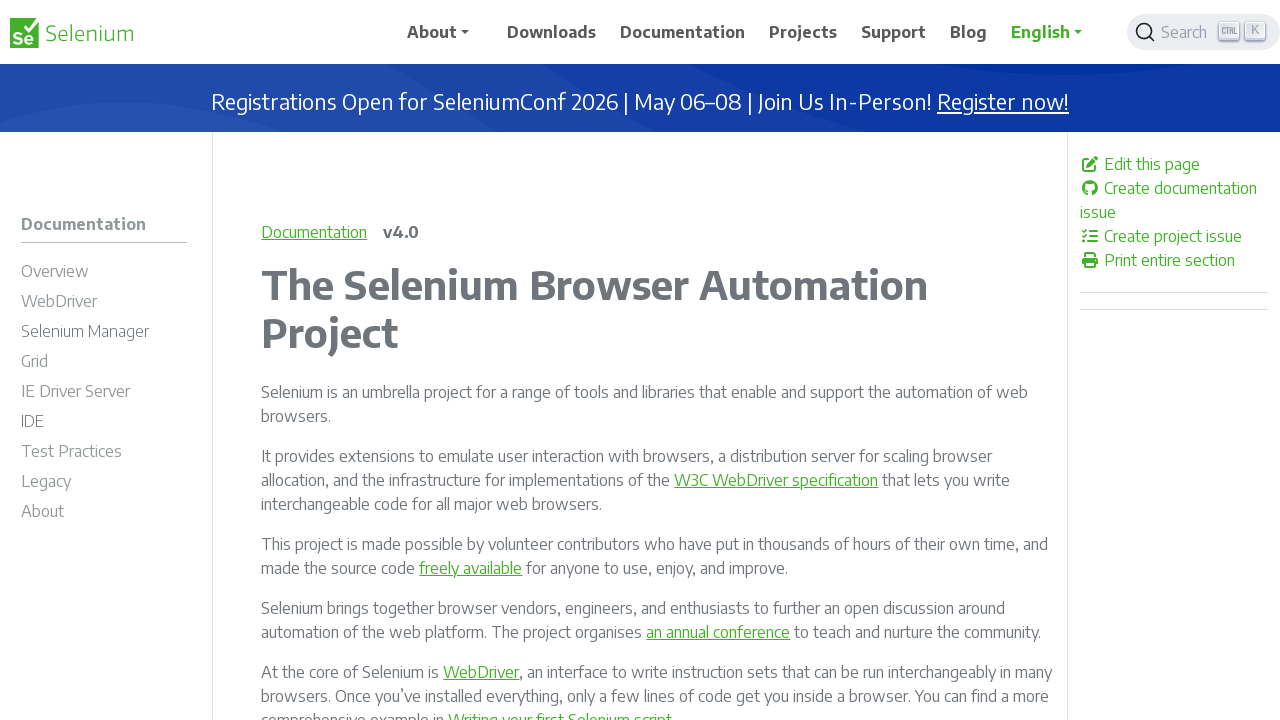

Verified a link is enabled
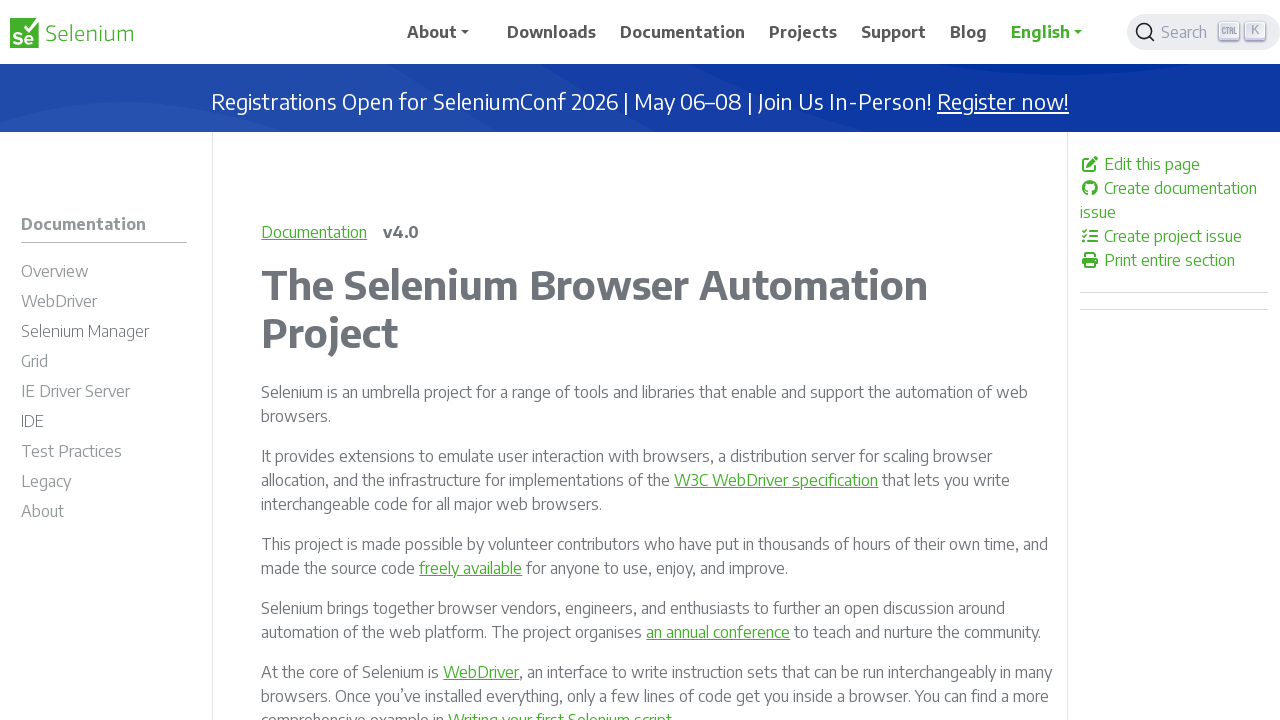

Verified a link is enabled
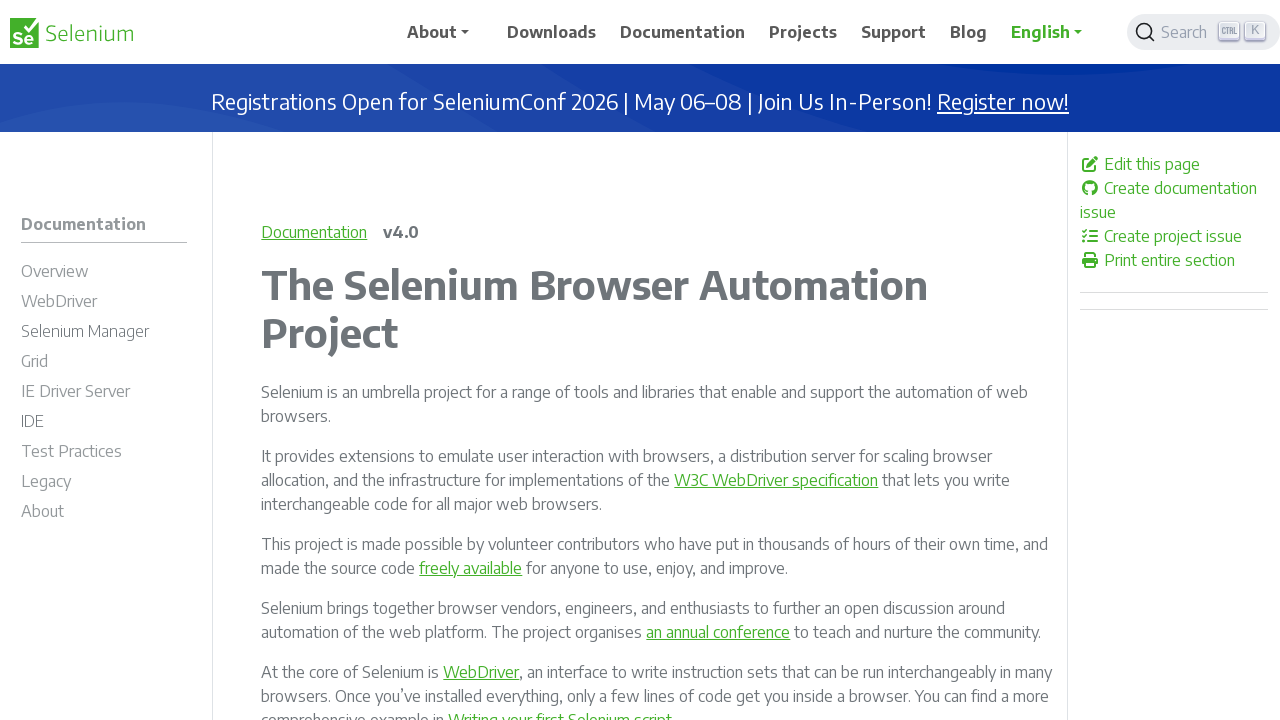

Verified a link is enabled
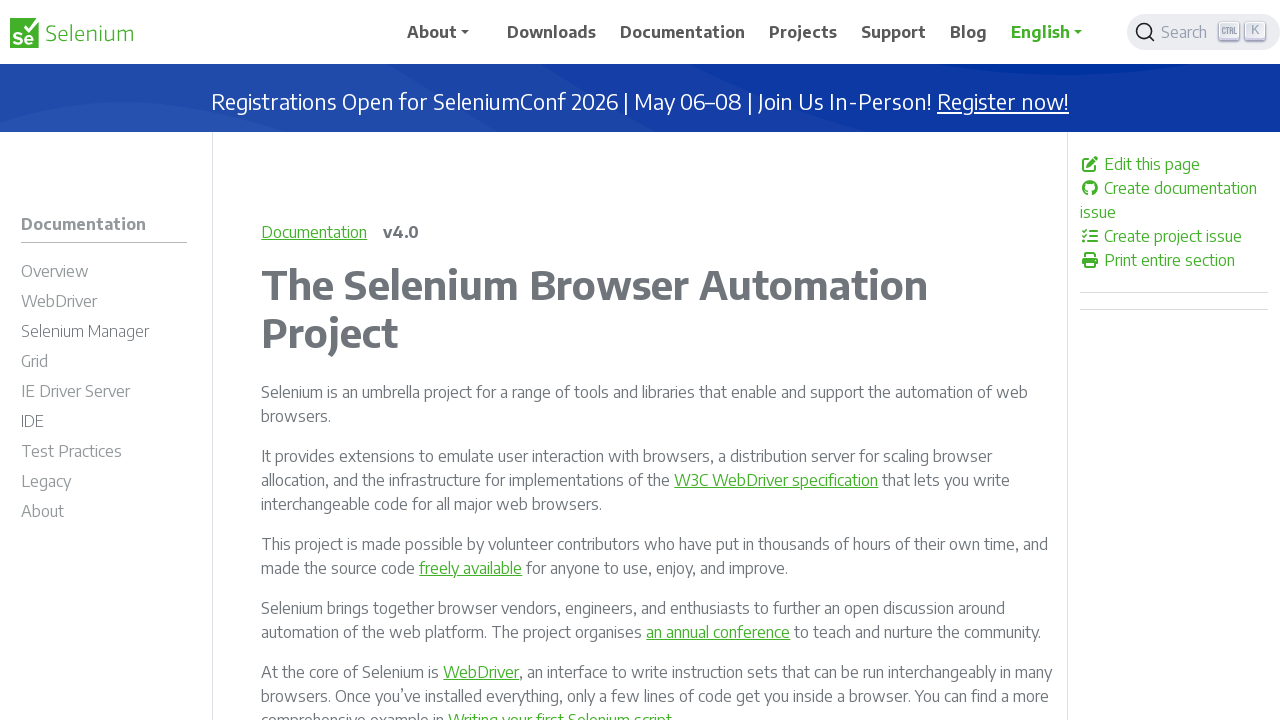

Verified a link is enabled
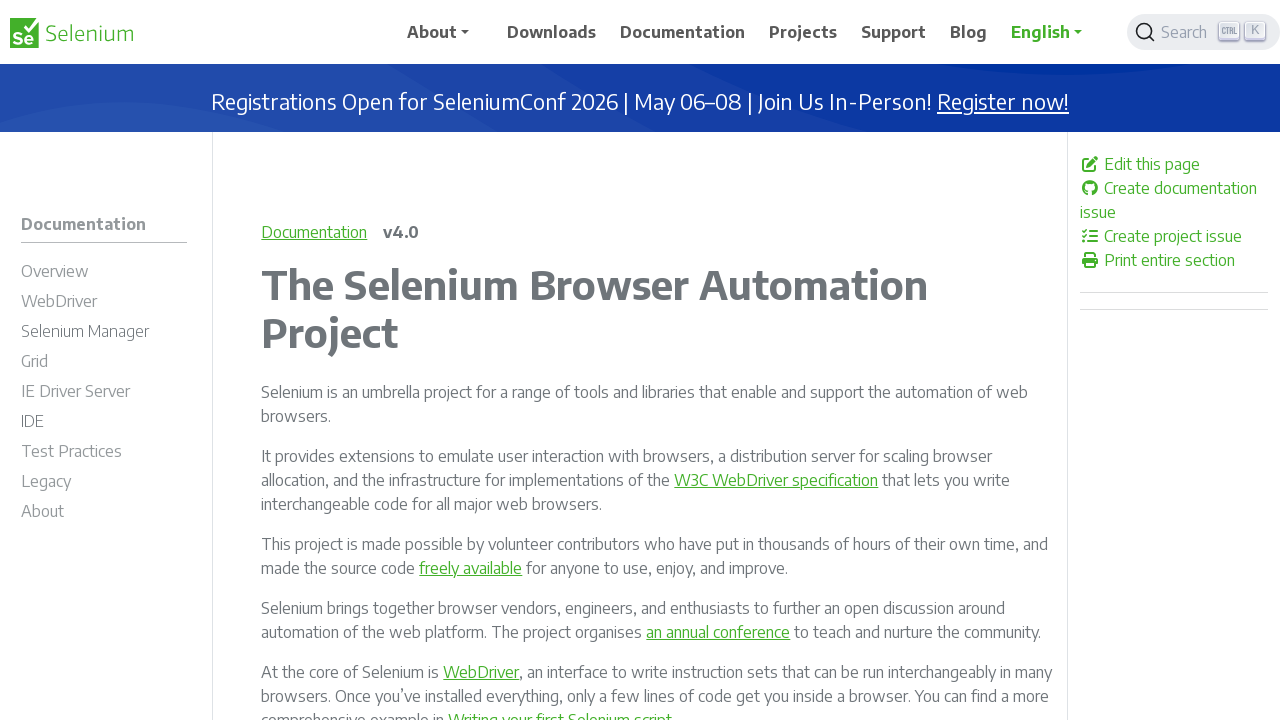

Verified a link is enabled
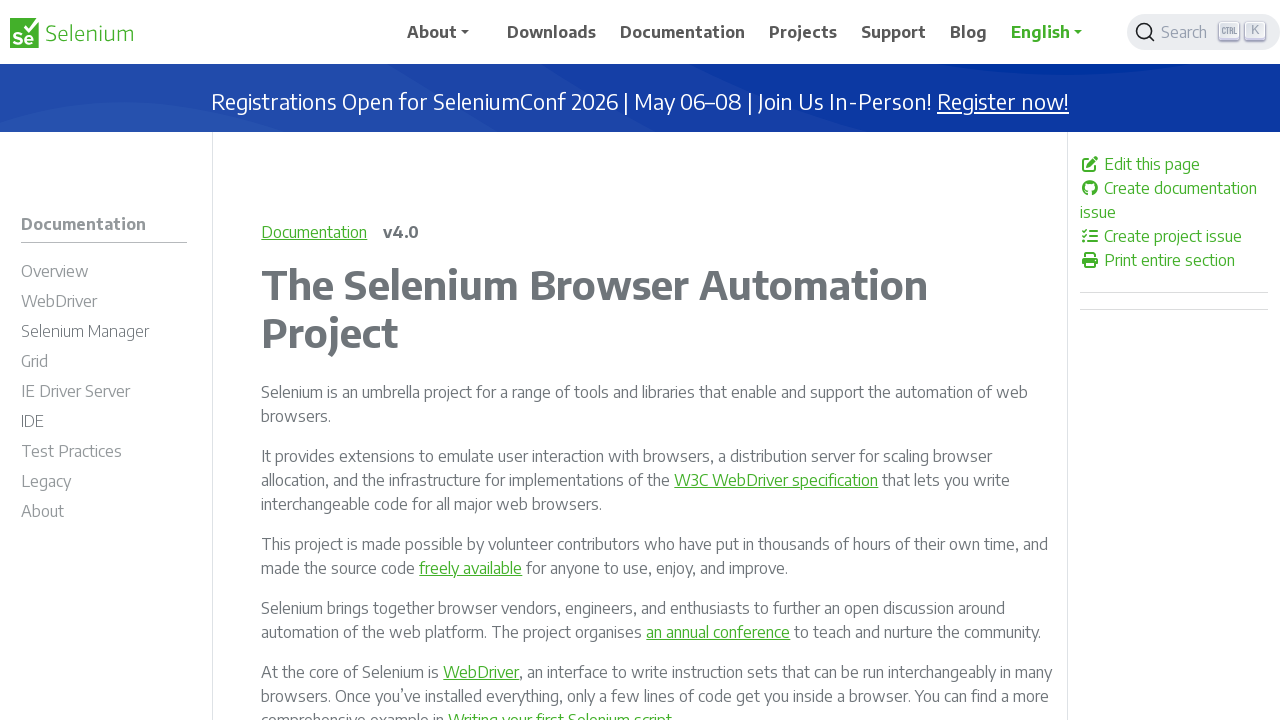

Verified a link is enabled
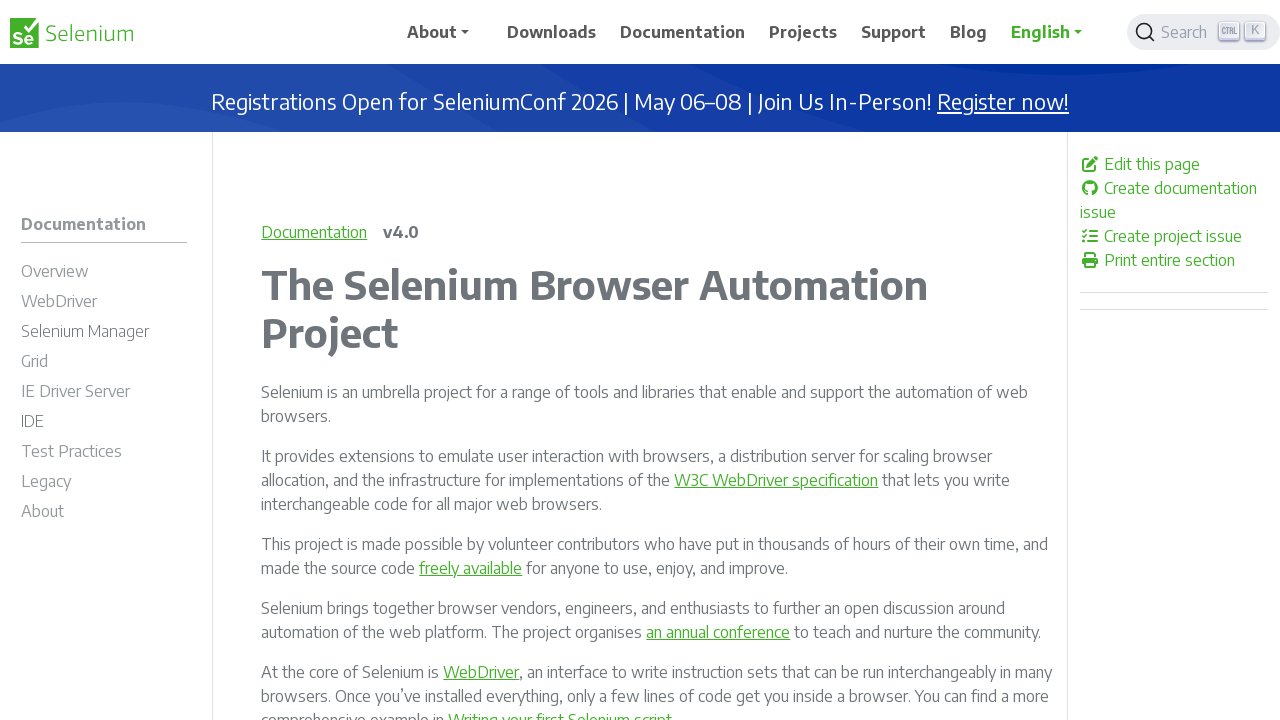

Verified a link is enabled
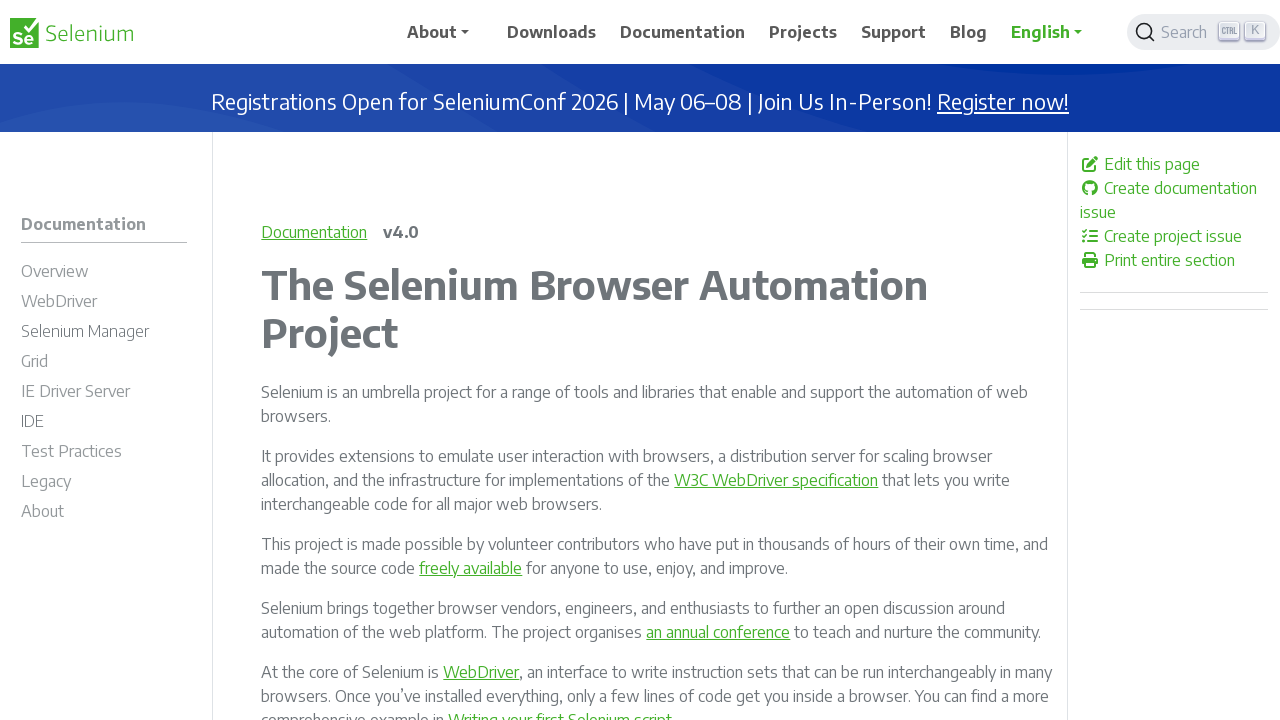

Verified a link is enabled
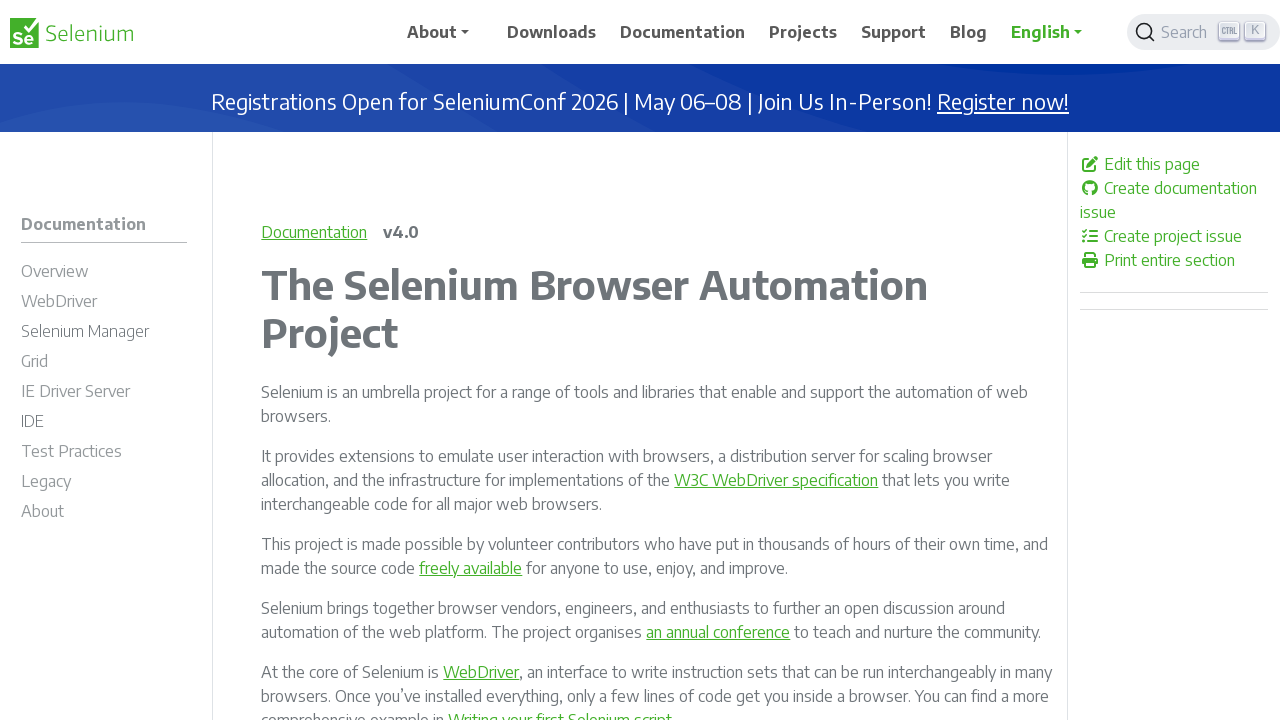

Verified a link is enabled
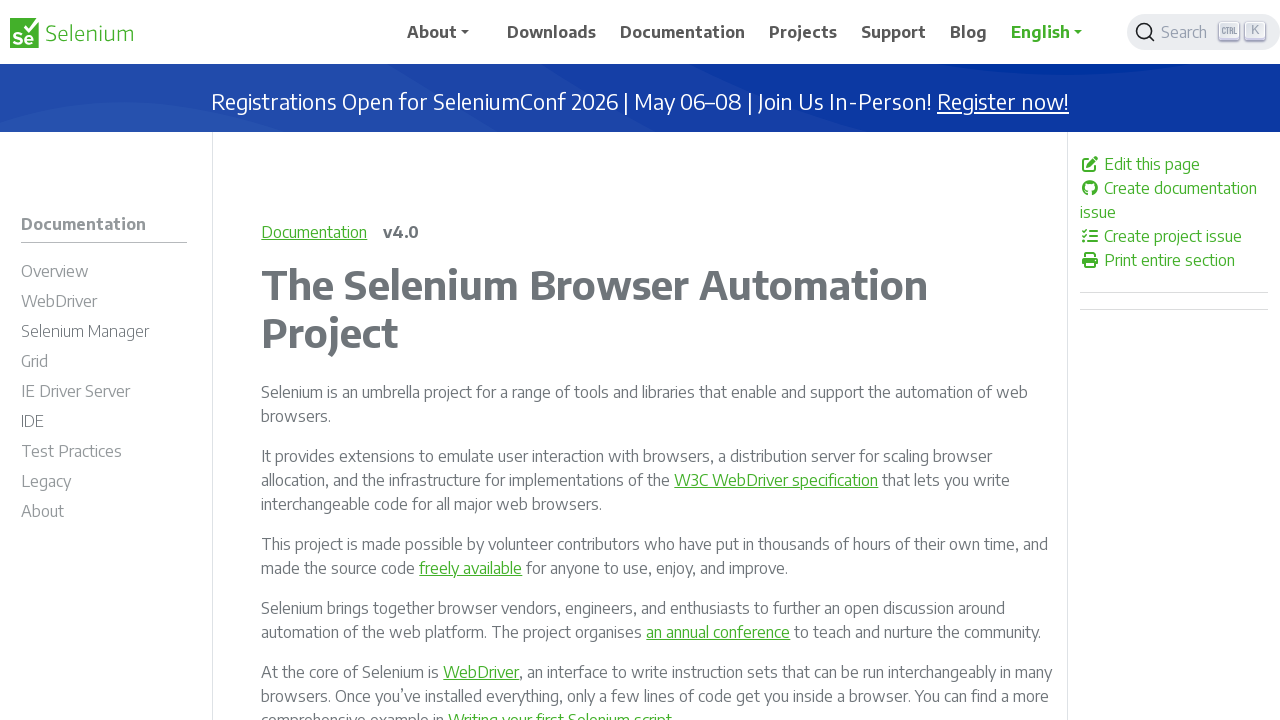

Verified a link is enabled
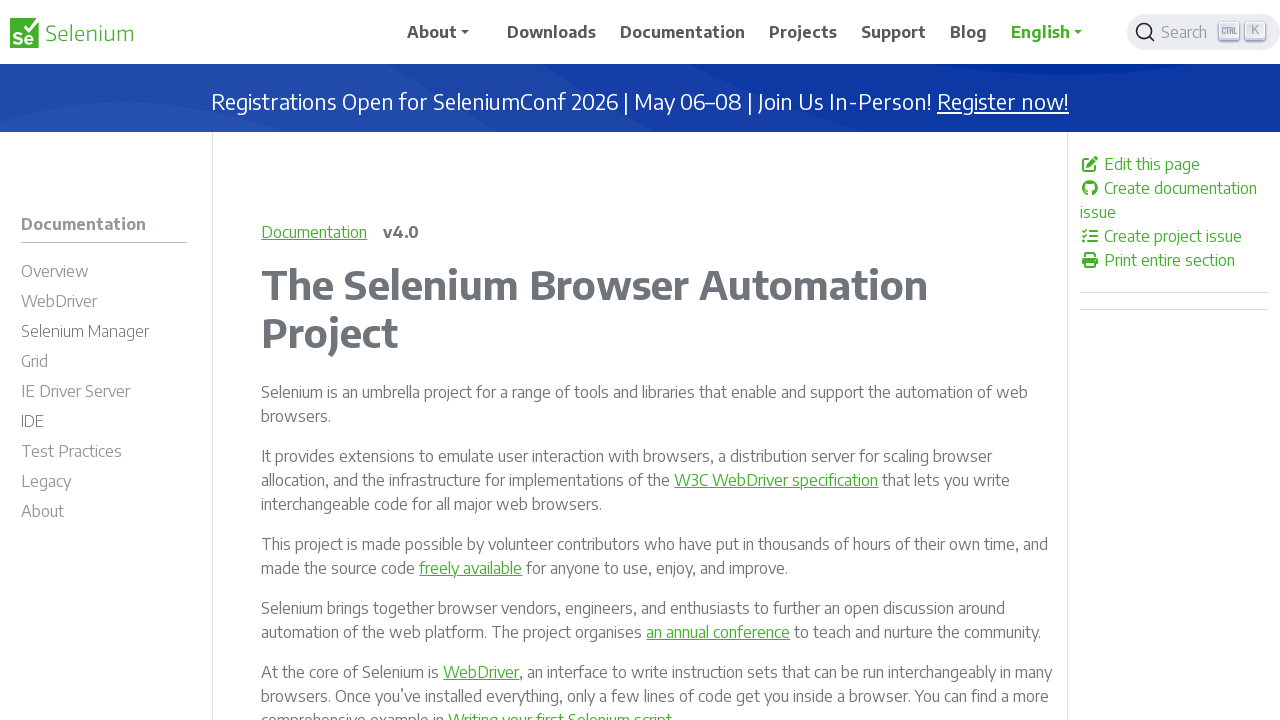

Verified a link is enabled
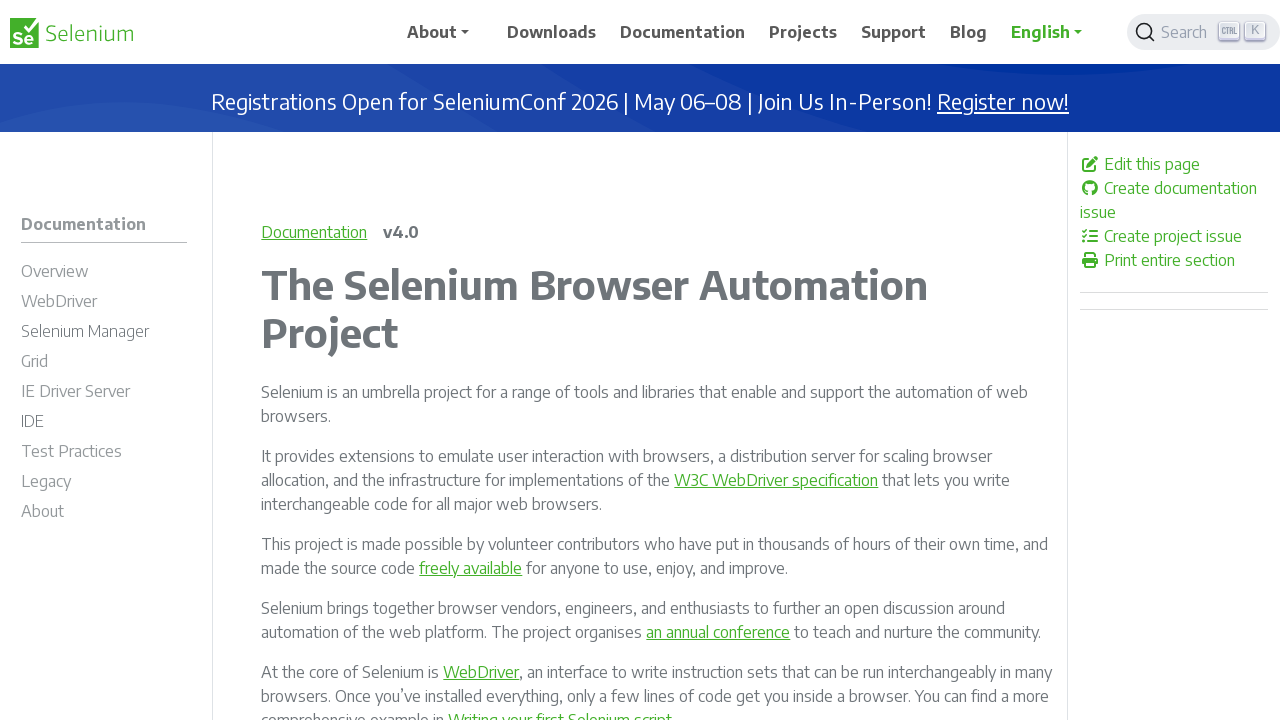

Verified a link is enabled
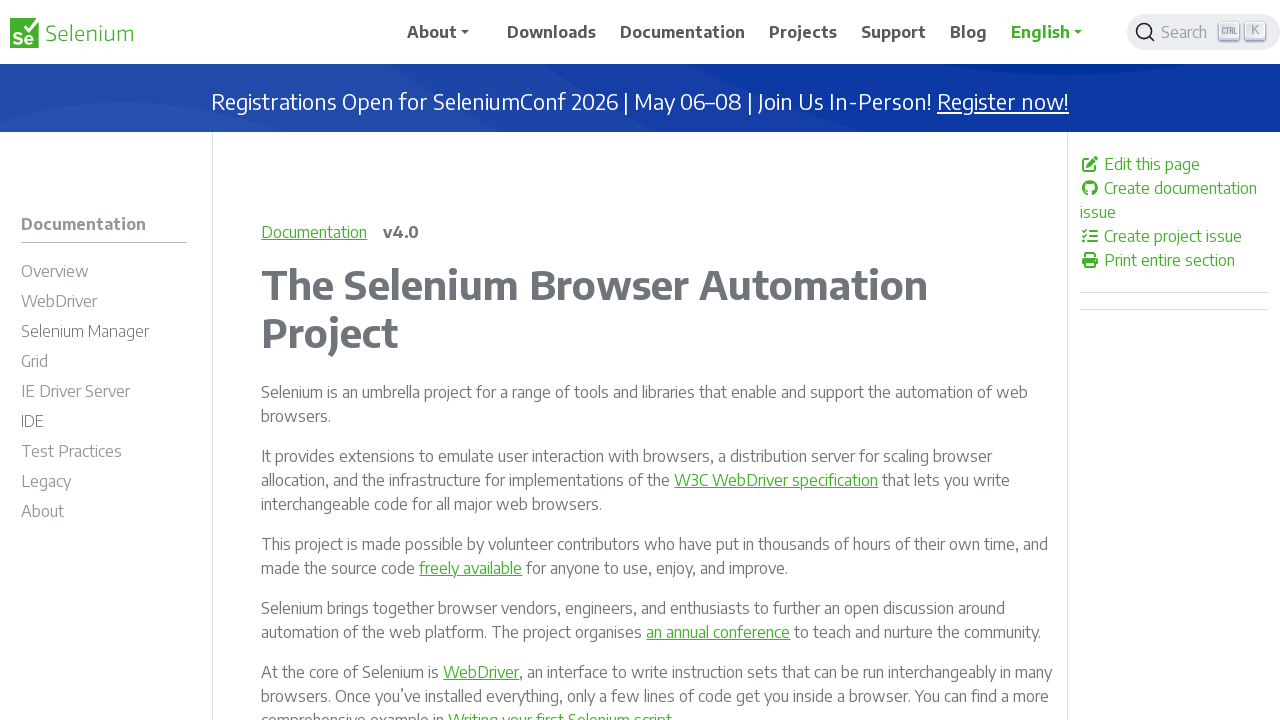

Verified a link is enabled
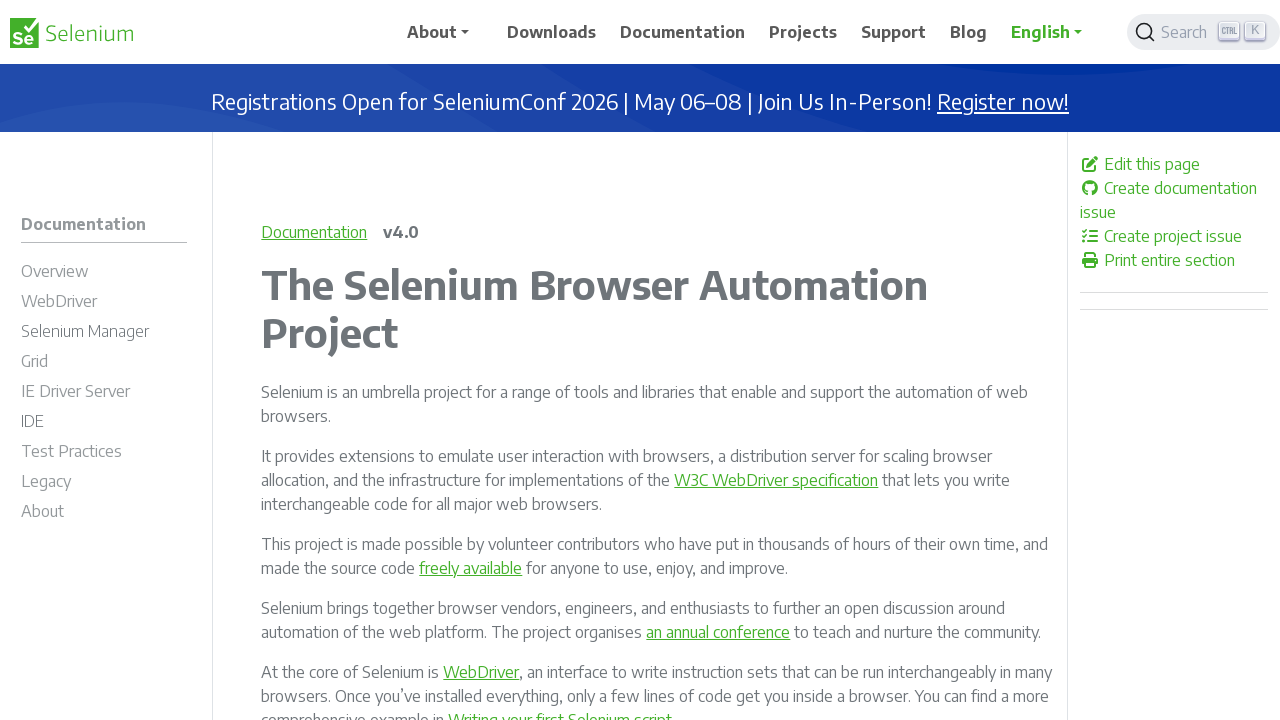

Verified a link is enabled
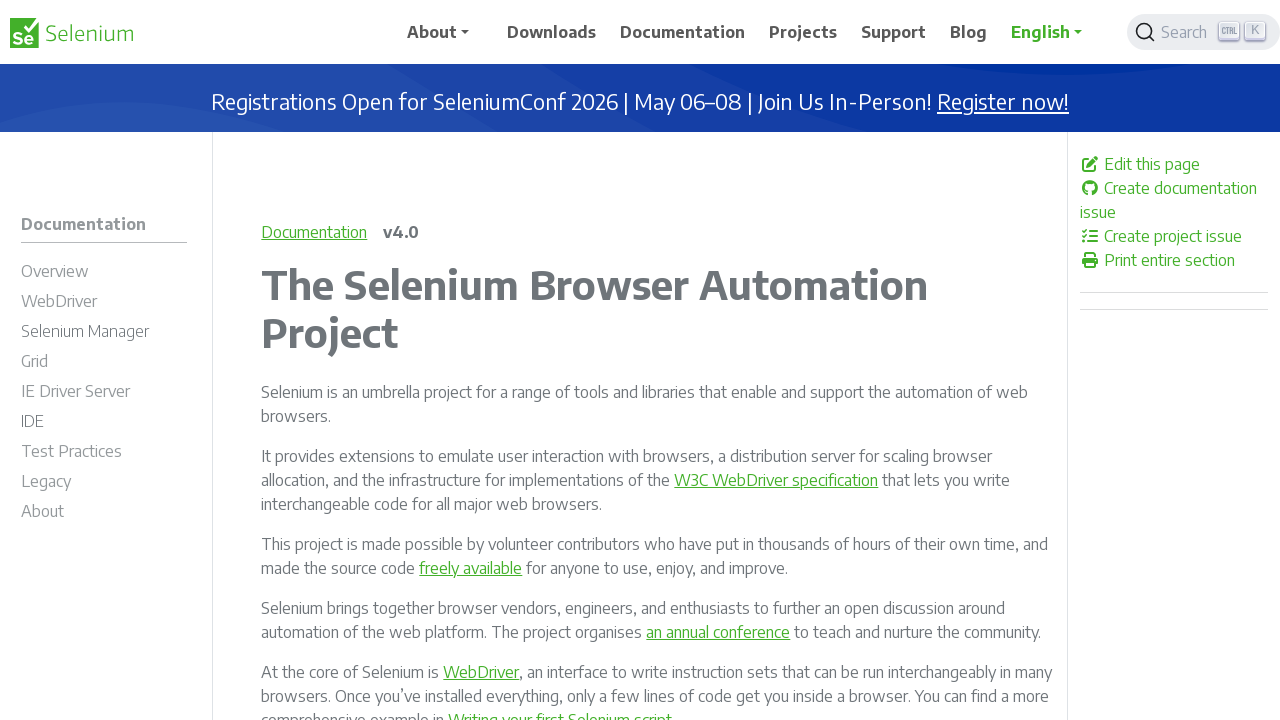

Verified a link is enabled
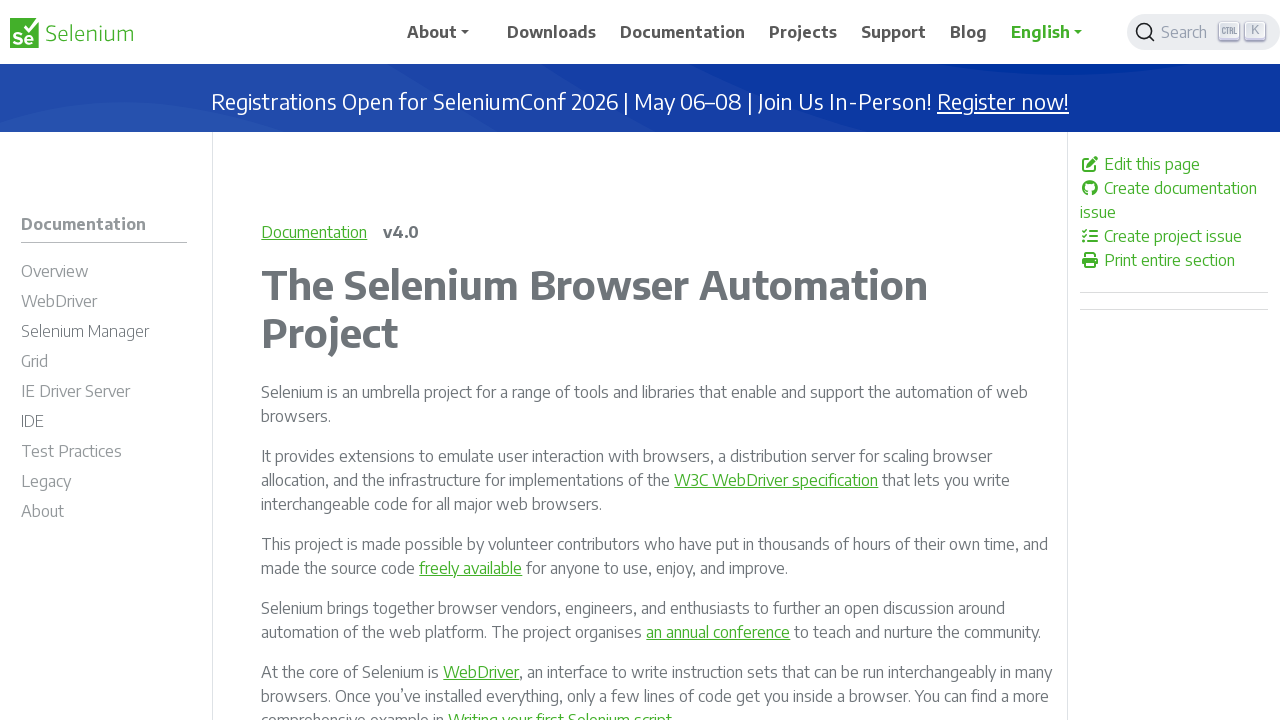

Verified a link is enabled
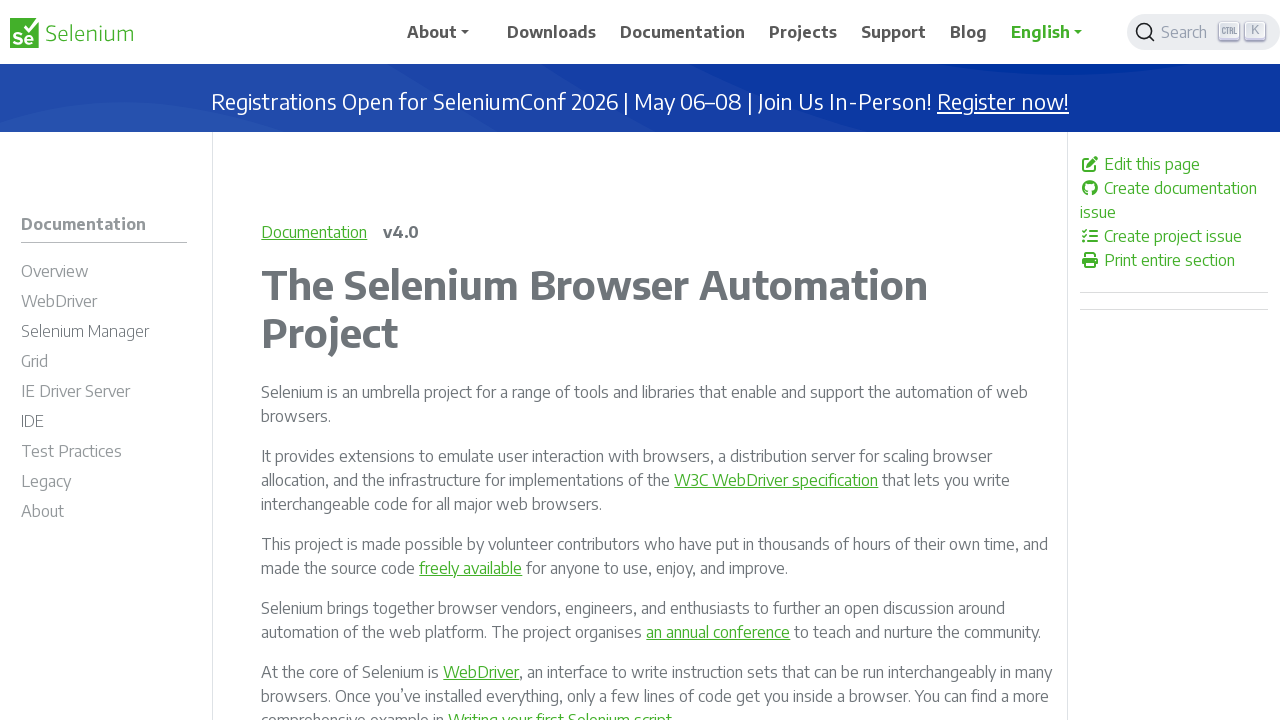

Verified a link is enabled
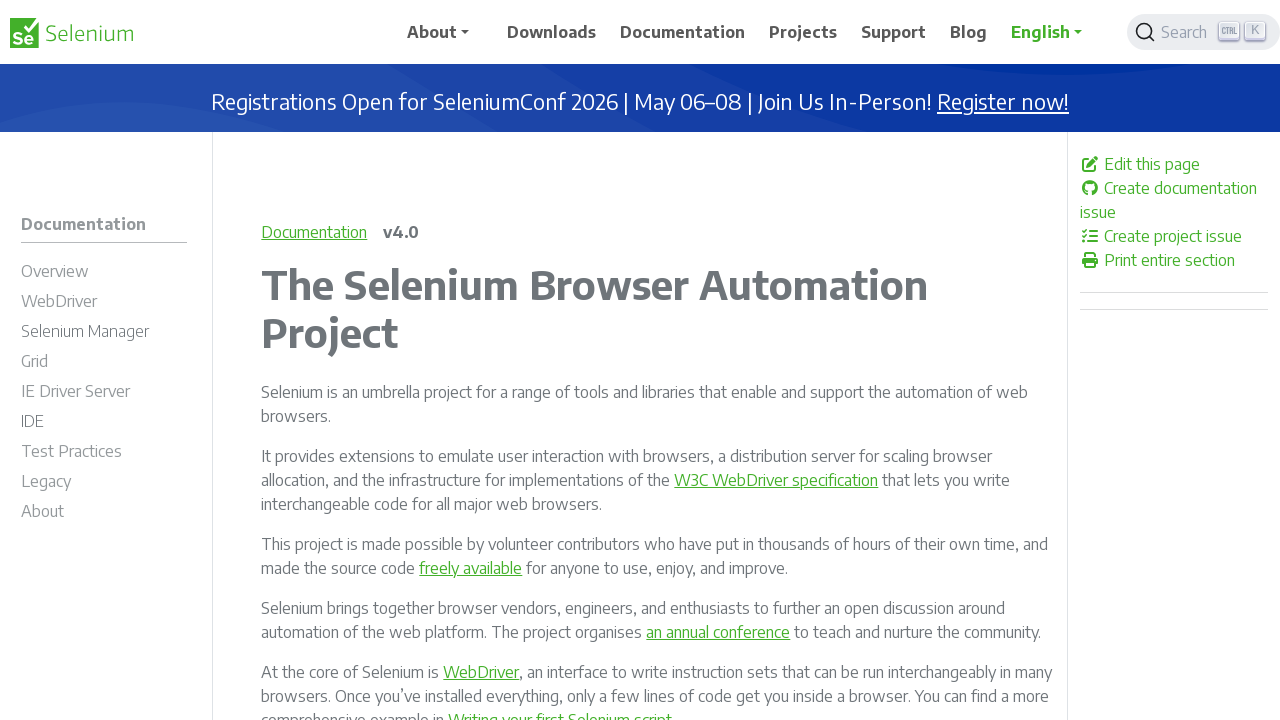

Verified a link is enabled
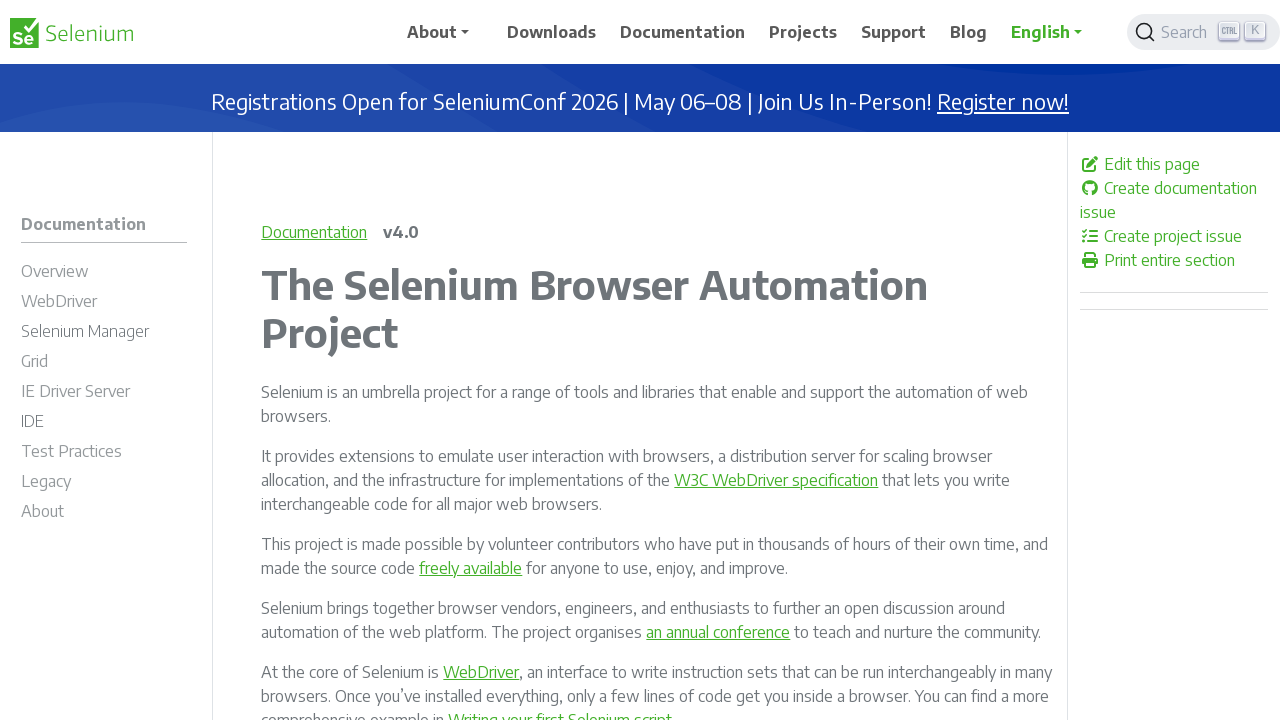

Verified a link is enabled
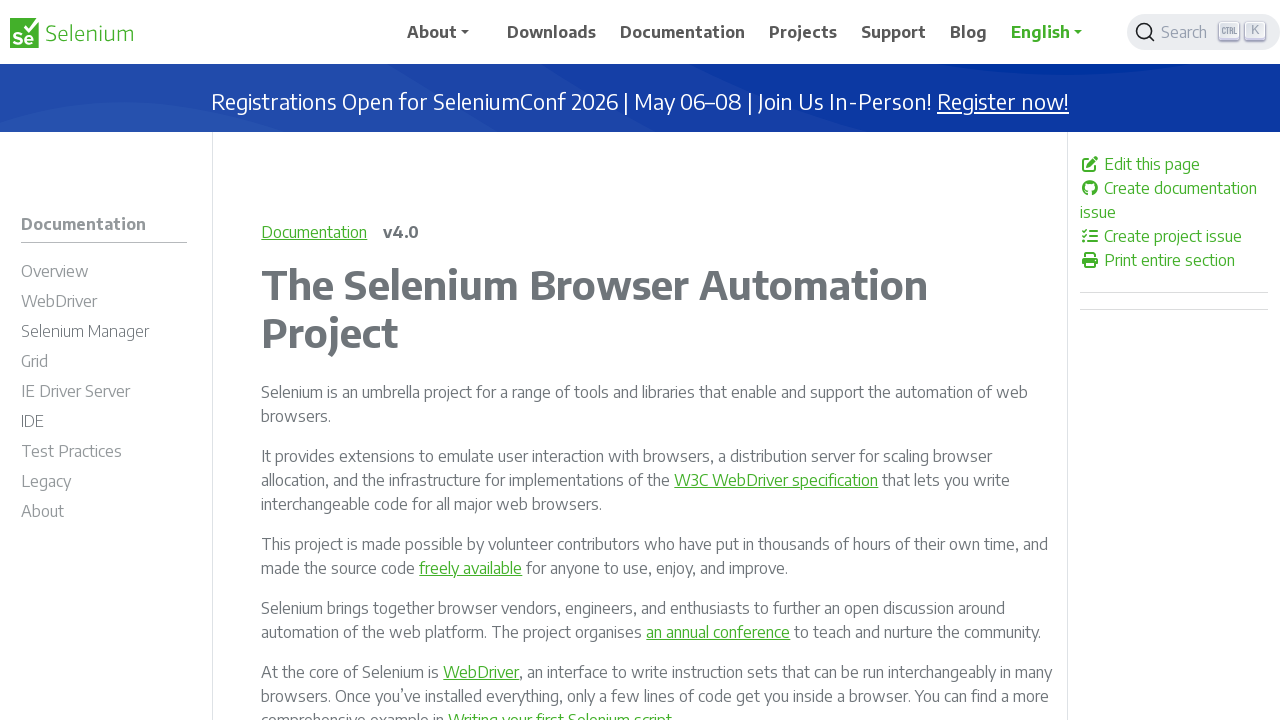

Verified a link is enabled
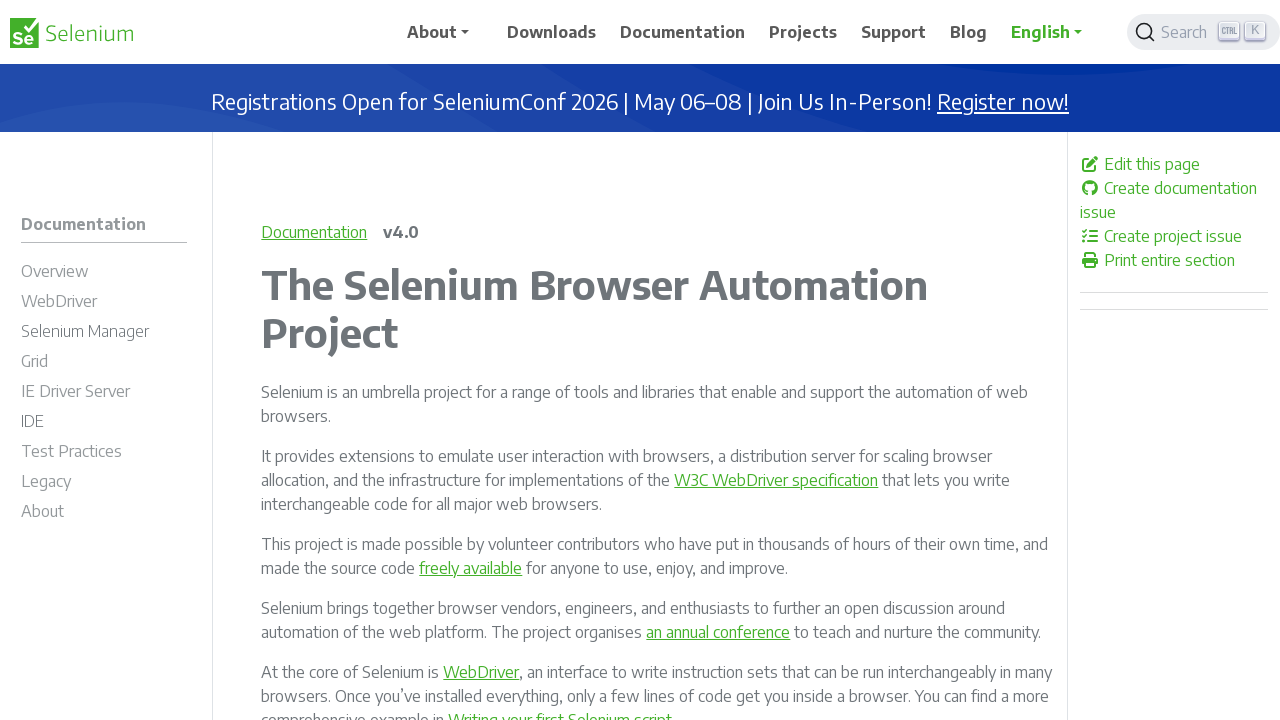

Verified a link is enabled
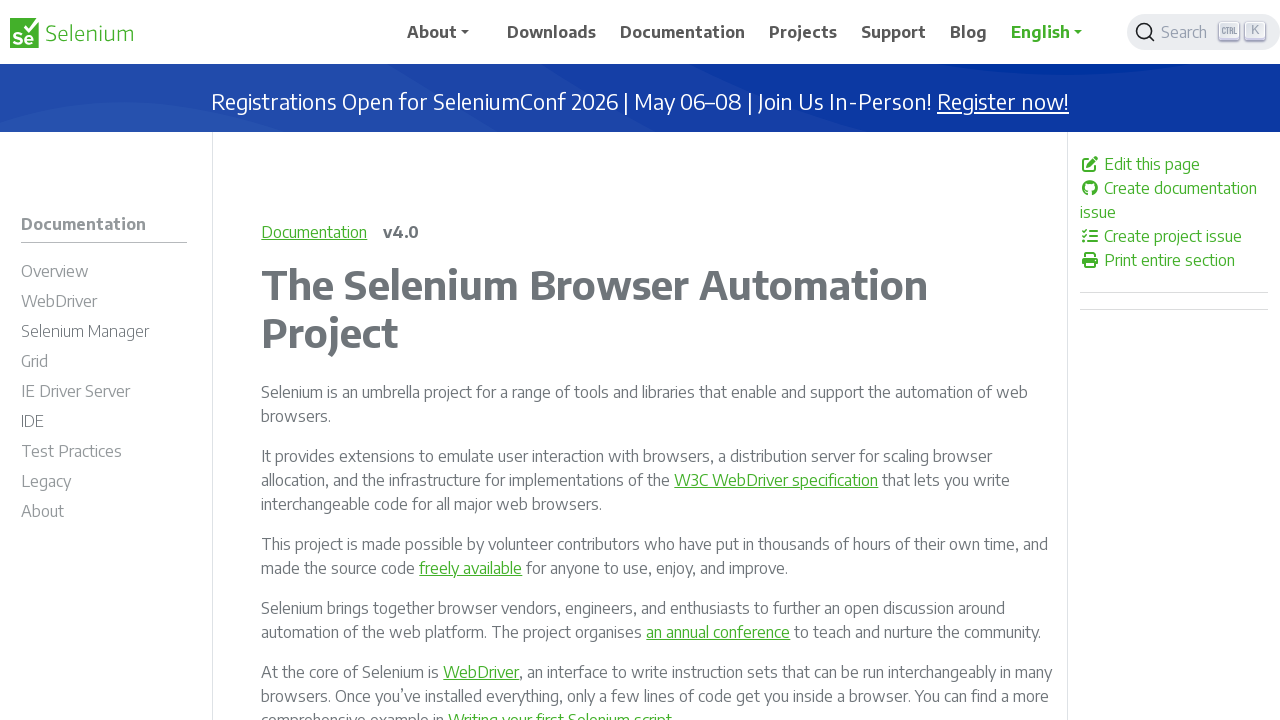

Verified a link is enabled
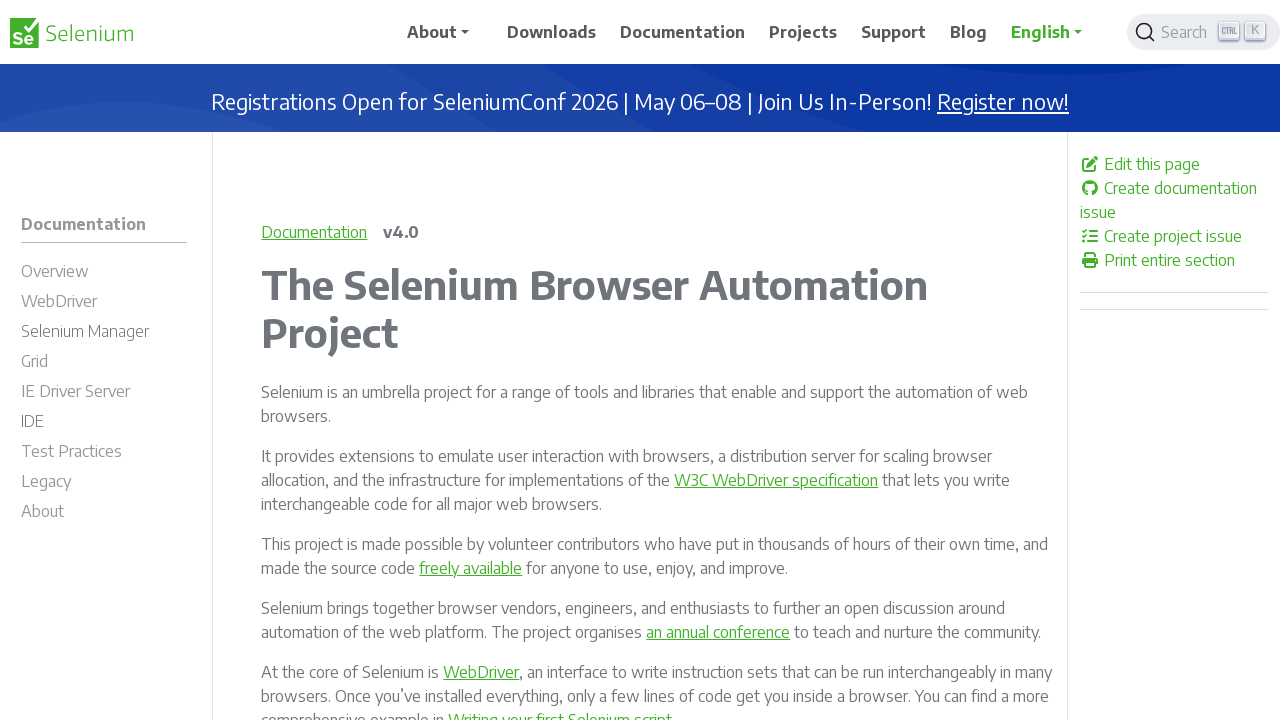

Verified a link is enabled
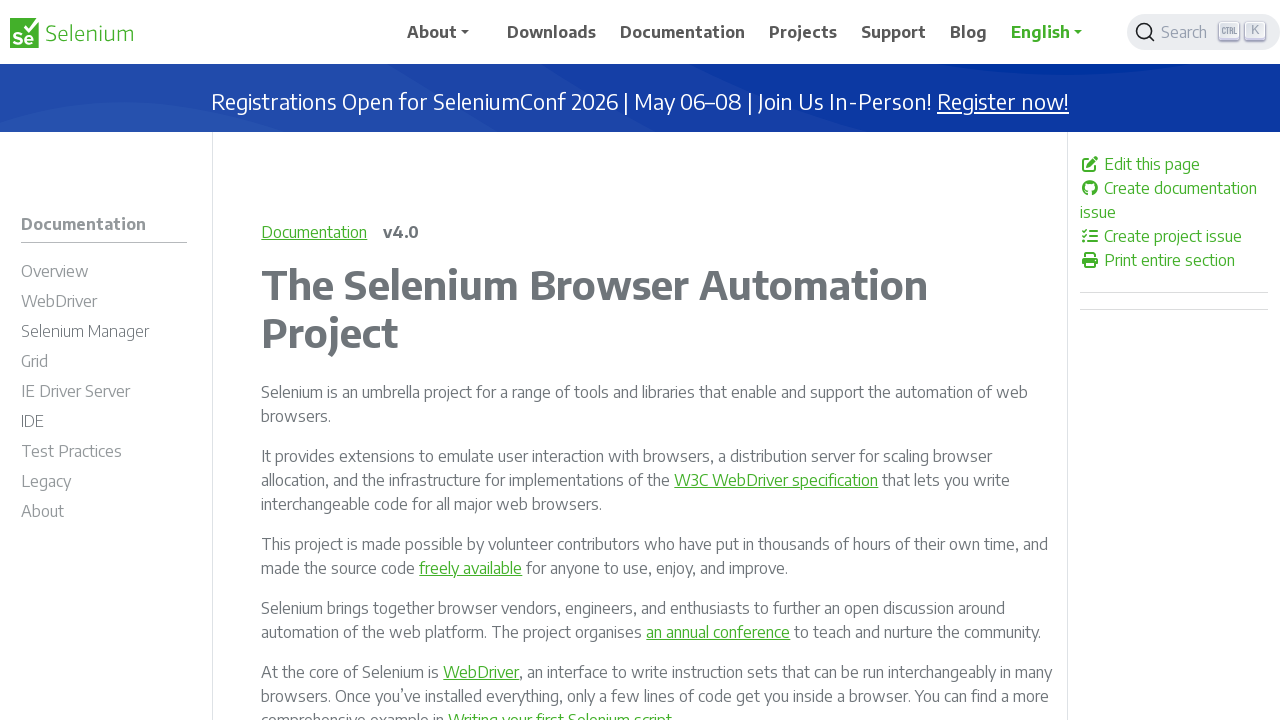

Verified a link is enabled
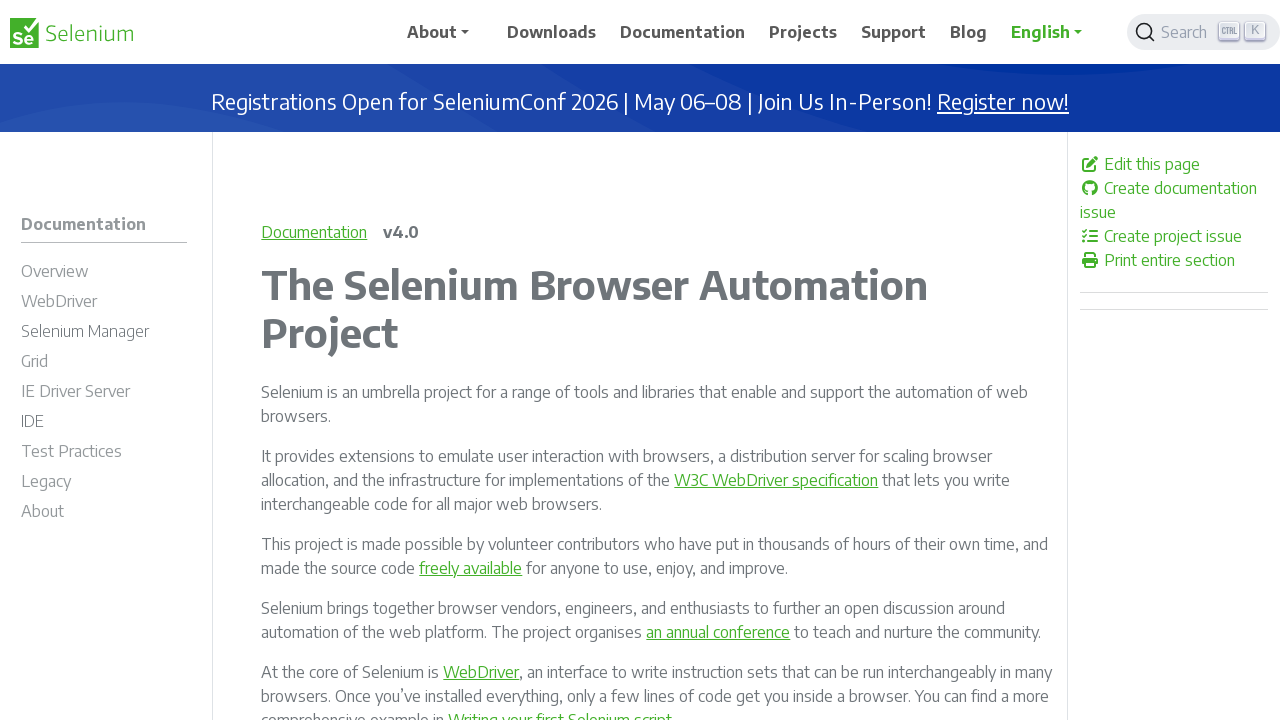

Verified a link is enabled
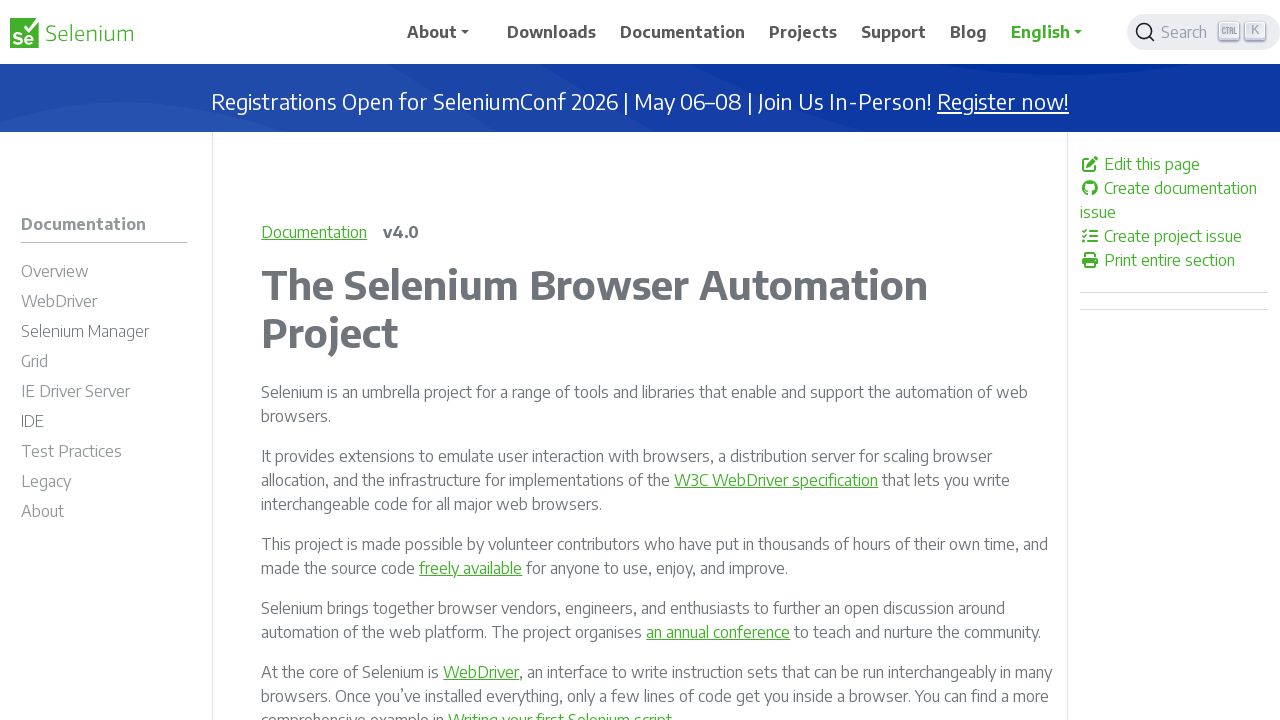

Verified a link is enabled
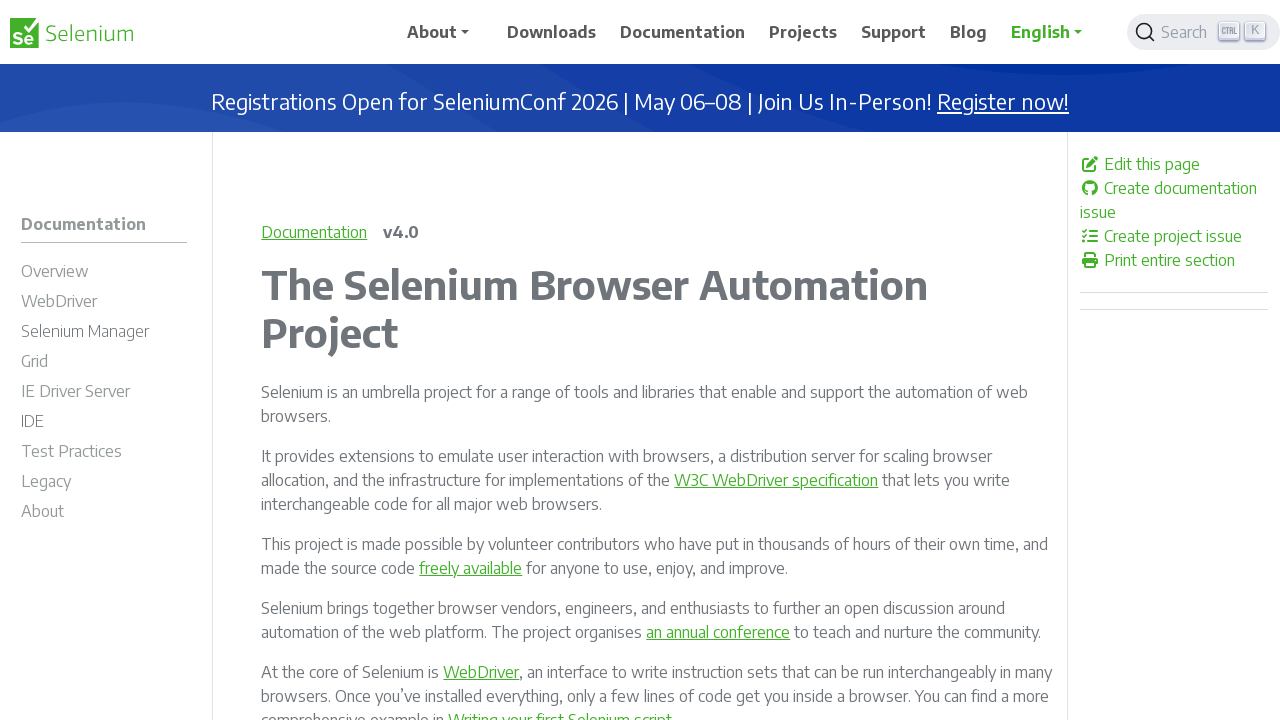

Verified a link is enabled
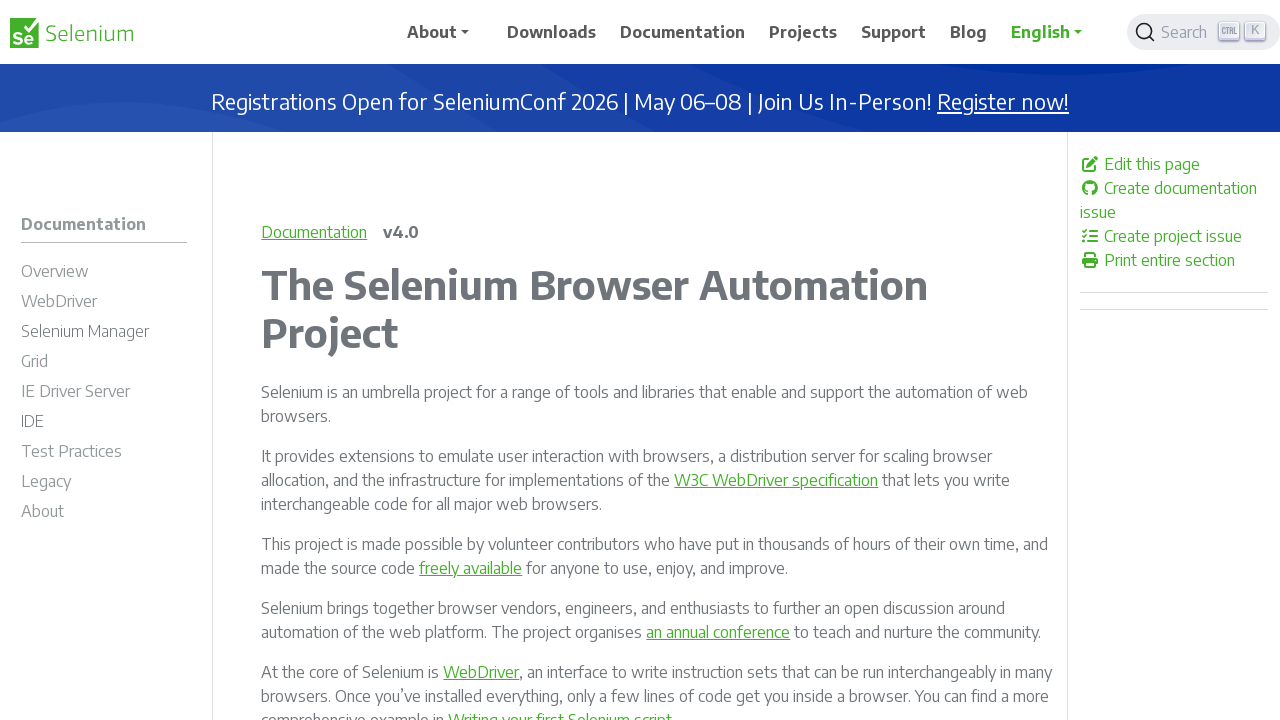

Verified a link is enabled
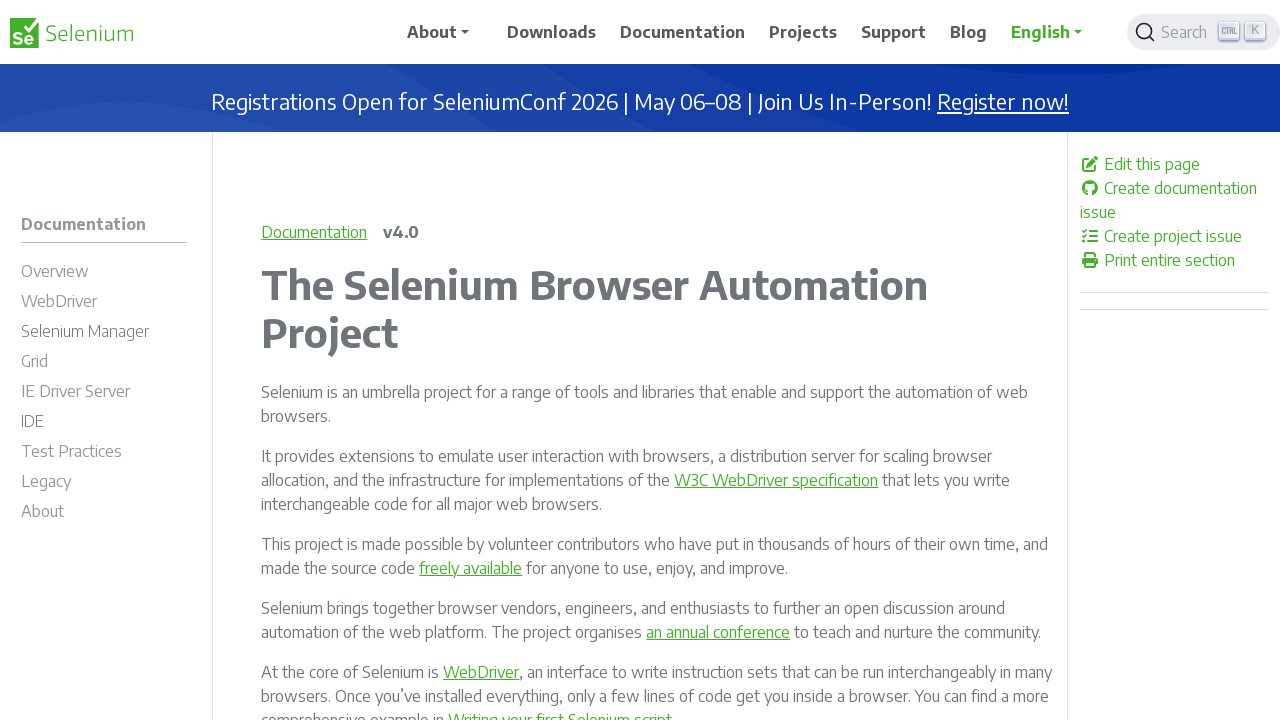

Verified a link is enabled
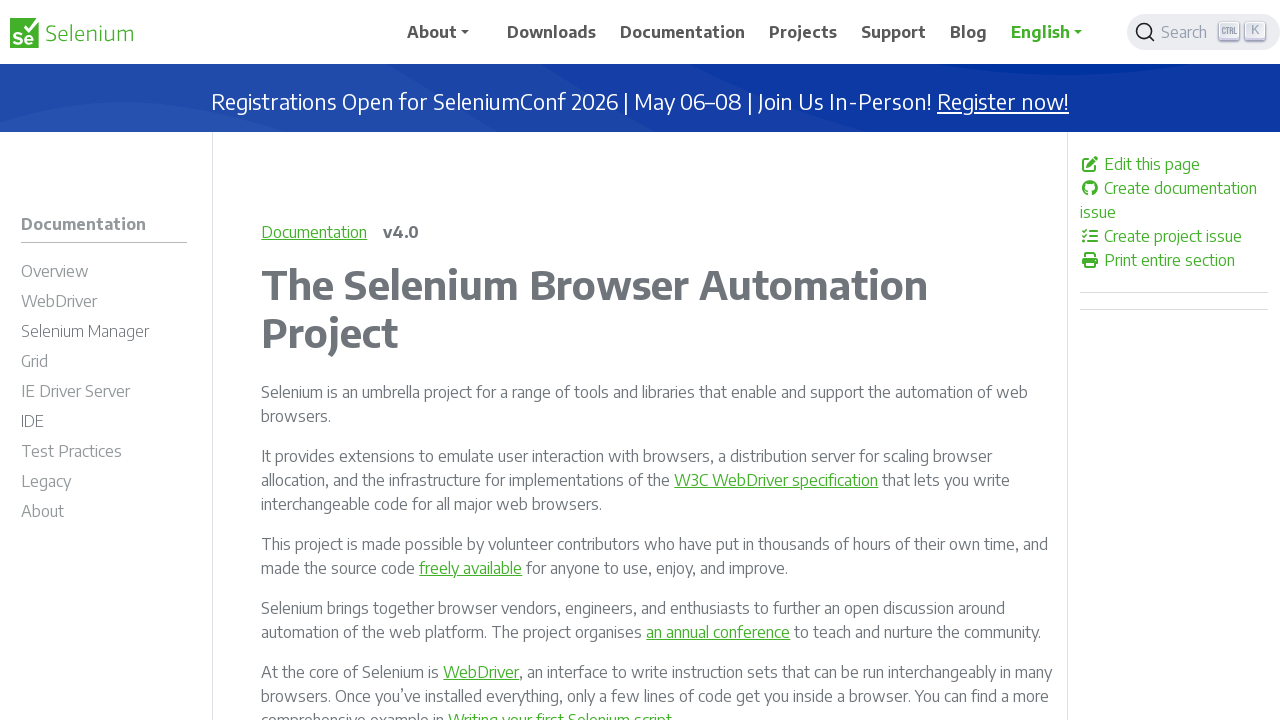

Verified a link is enabled
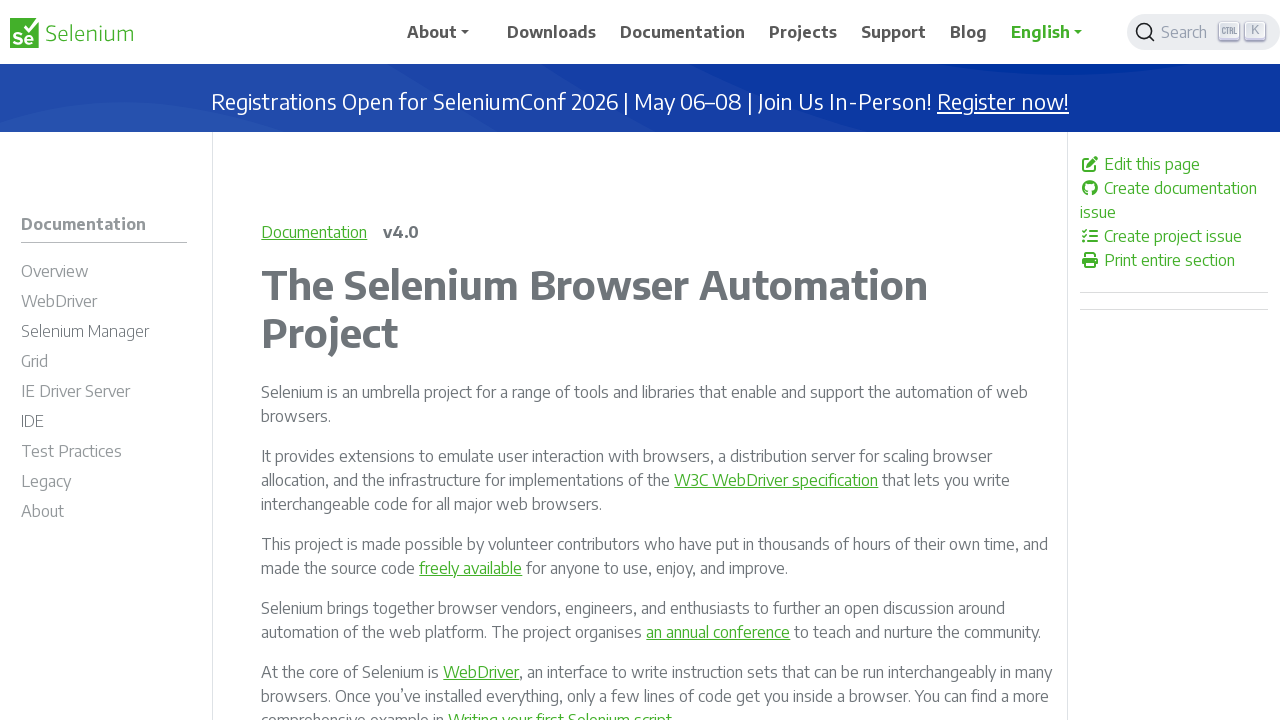

Verified a link is enabled
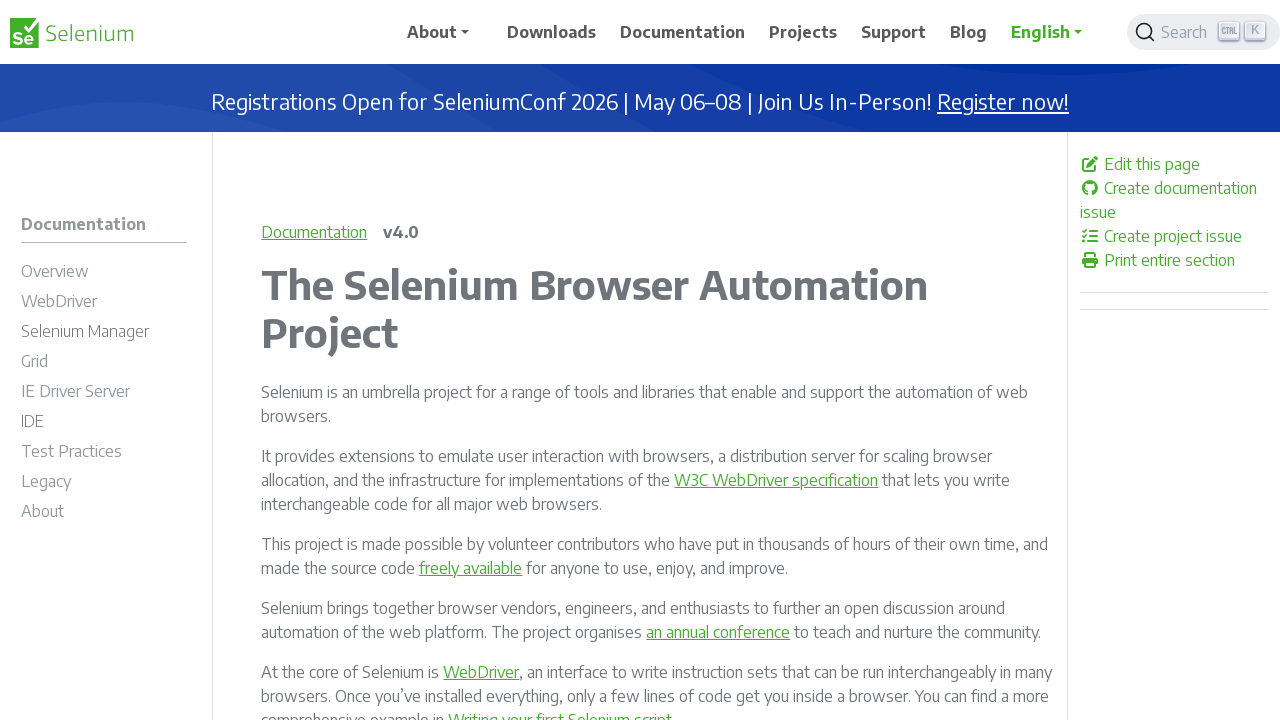

Verified a link is enabled
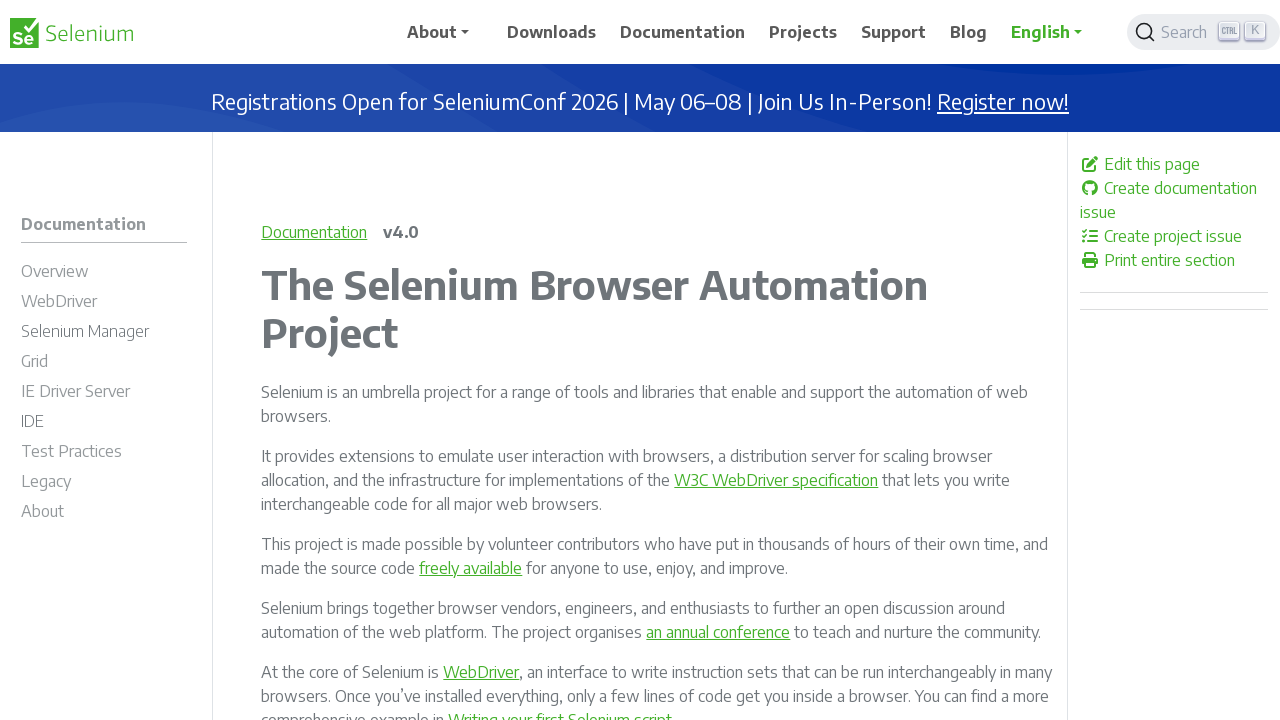

Verified a link is enabled
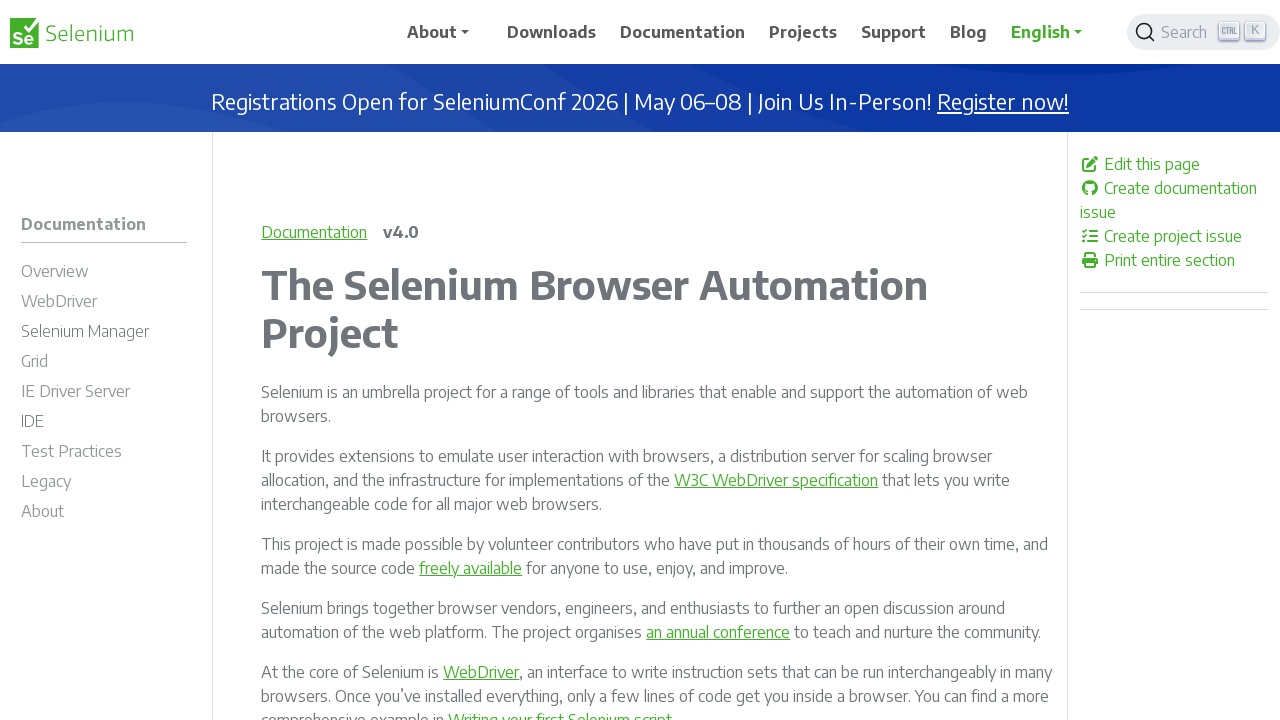

Verified a link is enabled
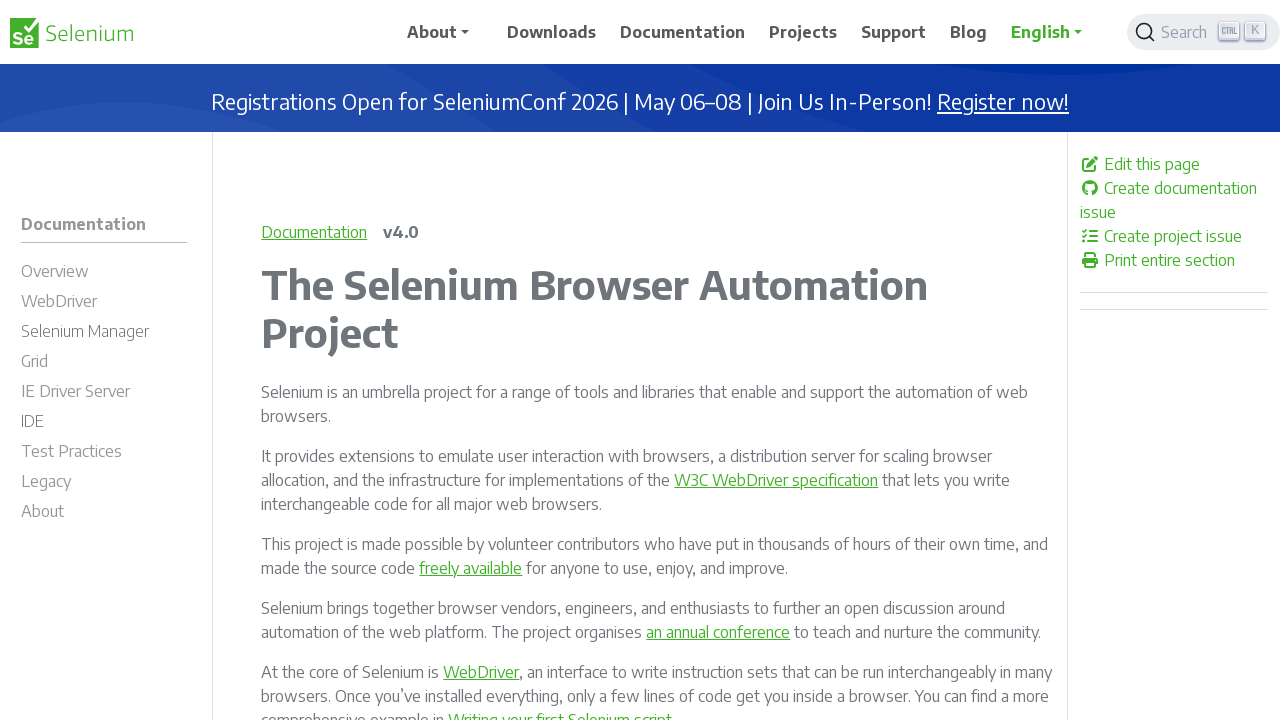

Verified a link is enabled
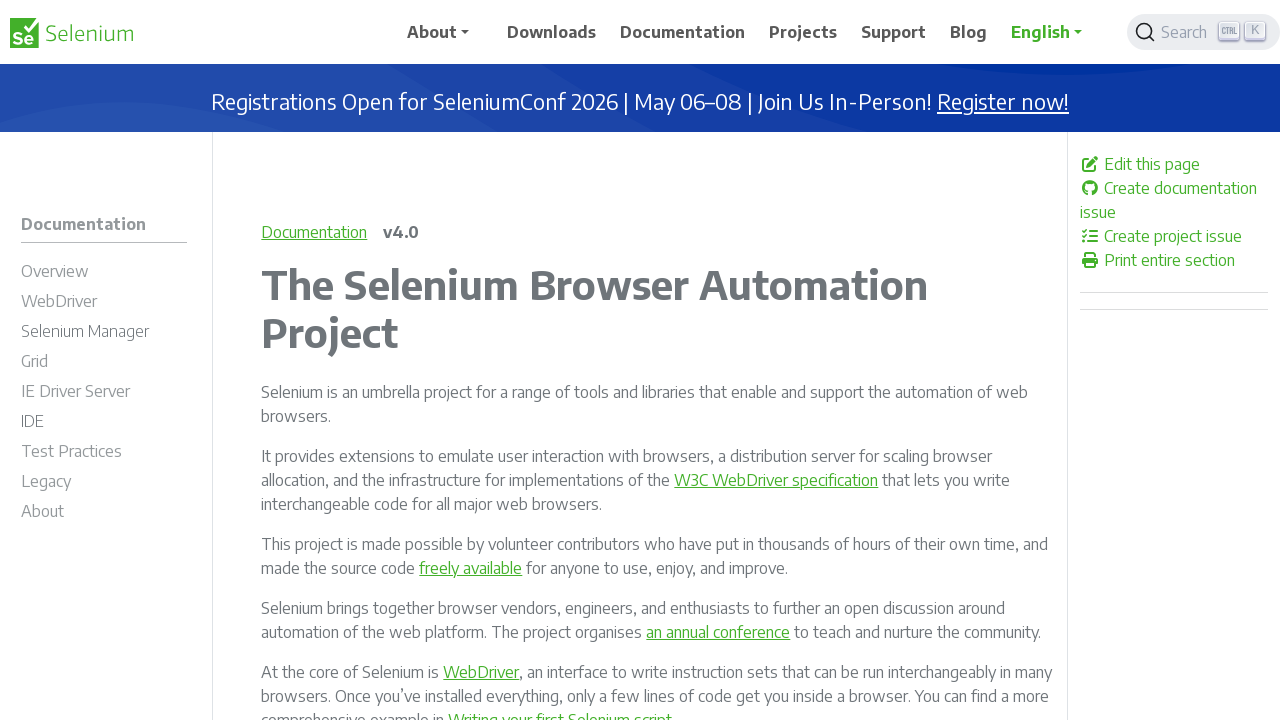

Verified a link is enabled
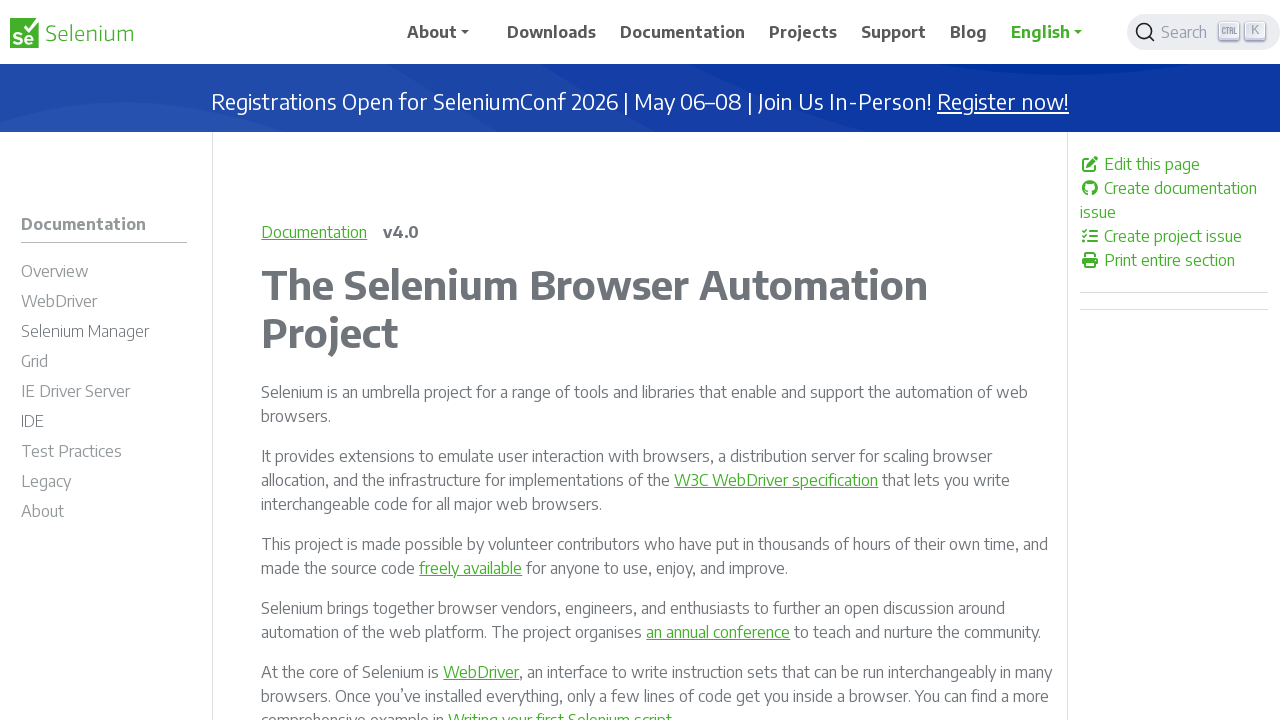

Verified a link is enabled
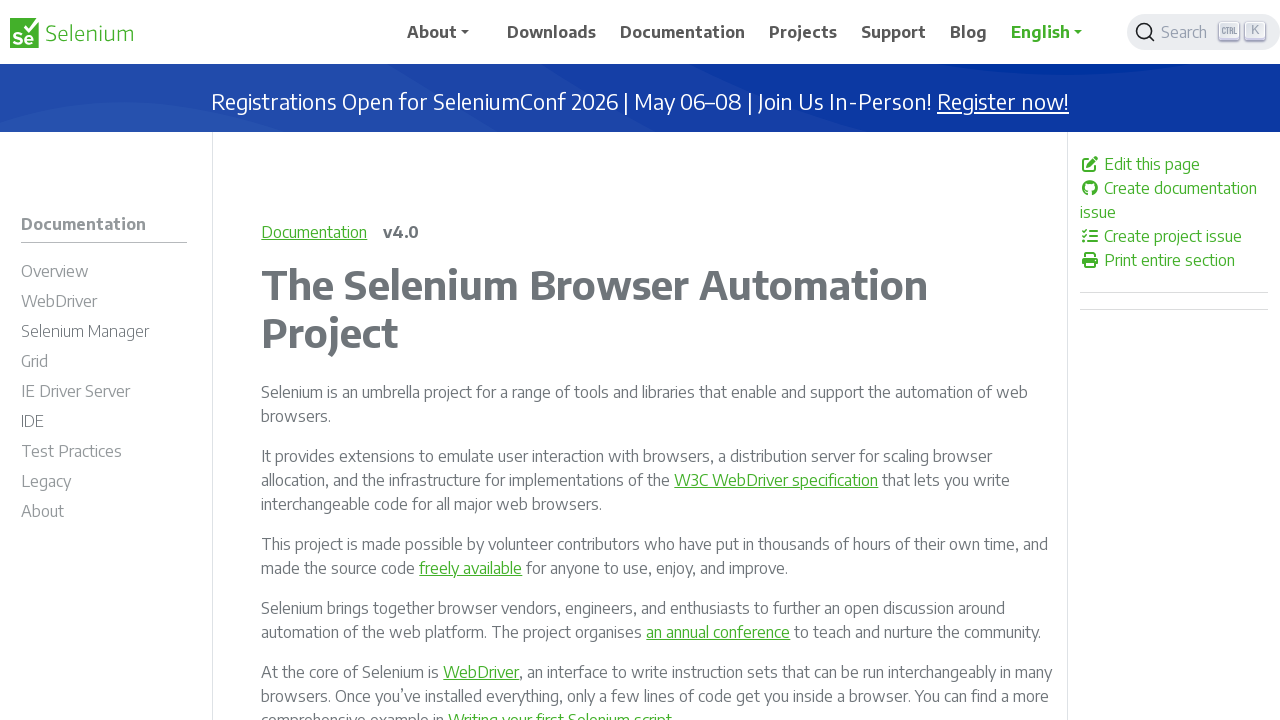

Verified a link is enabled
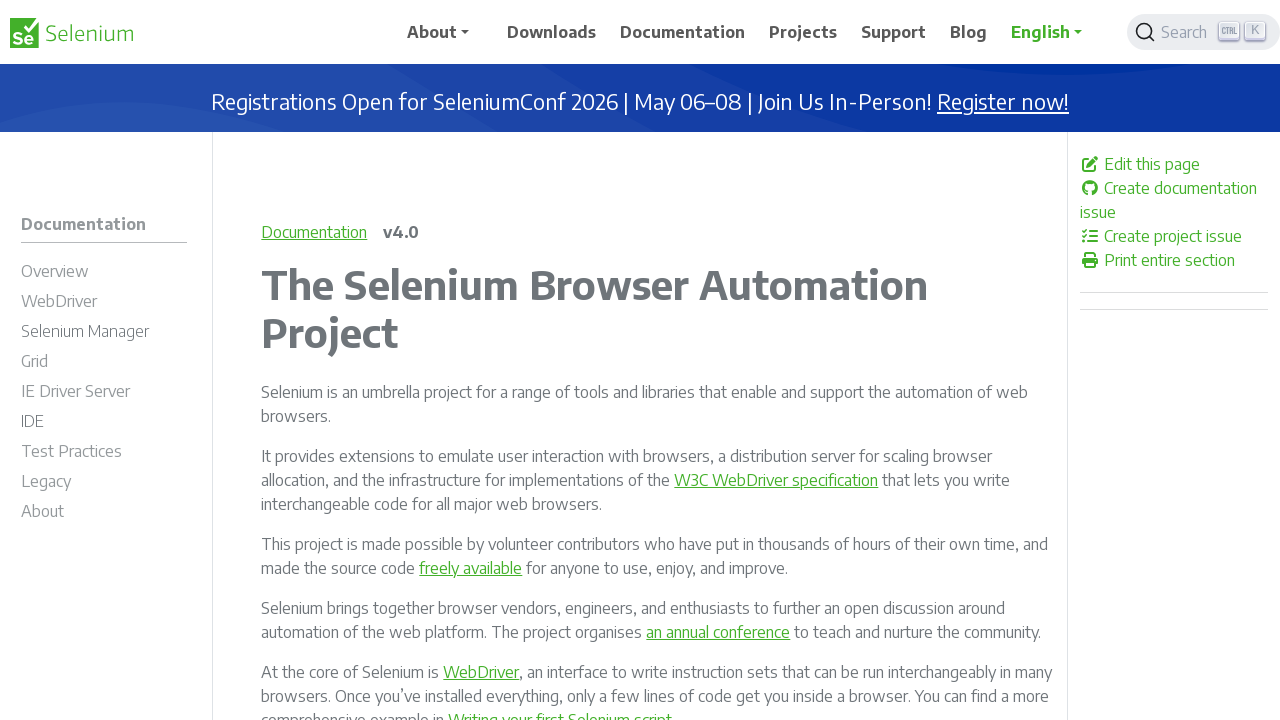

Verified a link is enabled
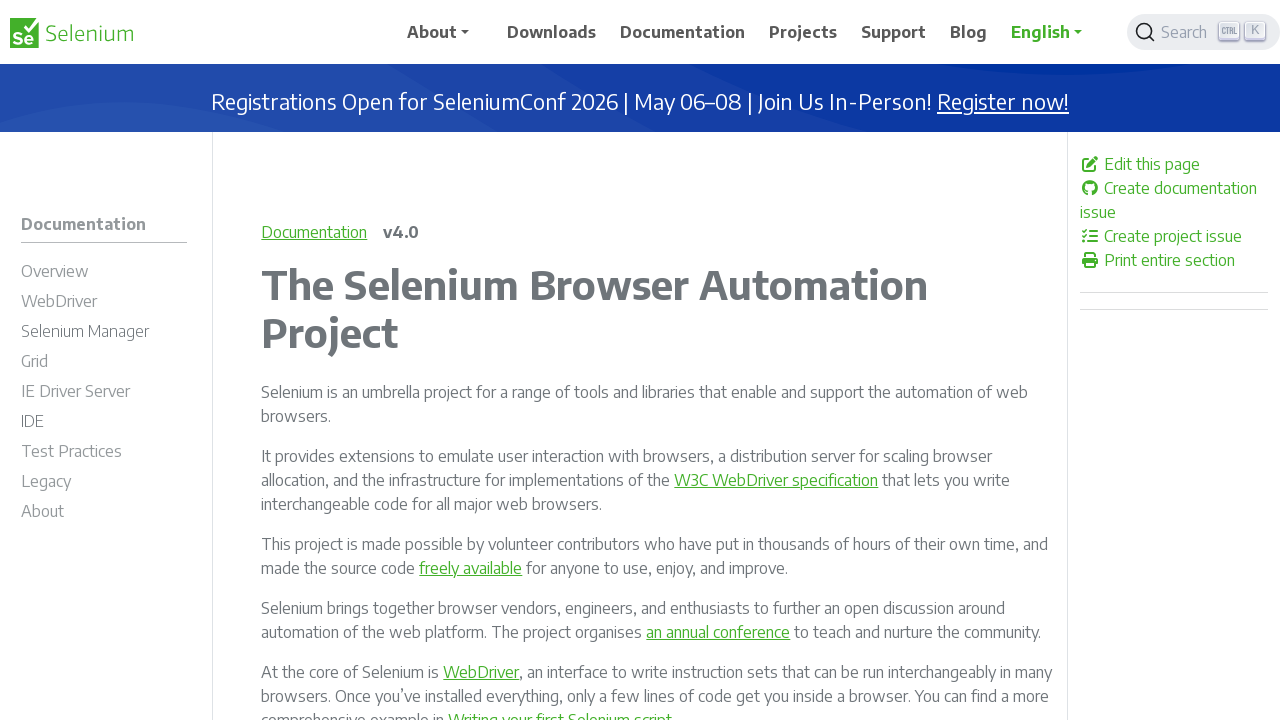

Verified a link is enabled
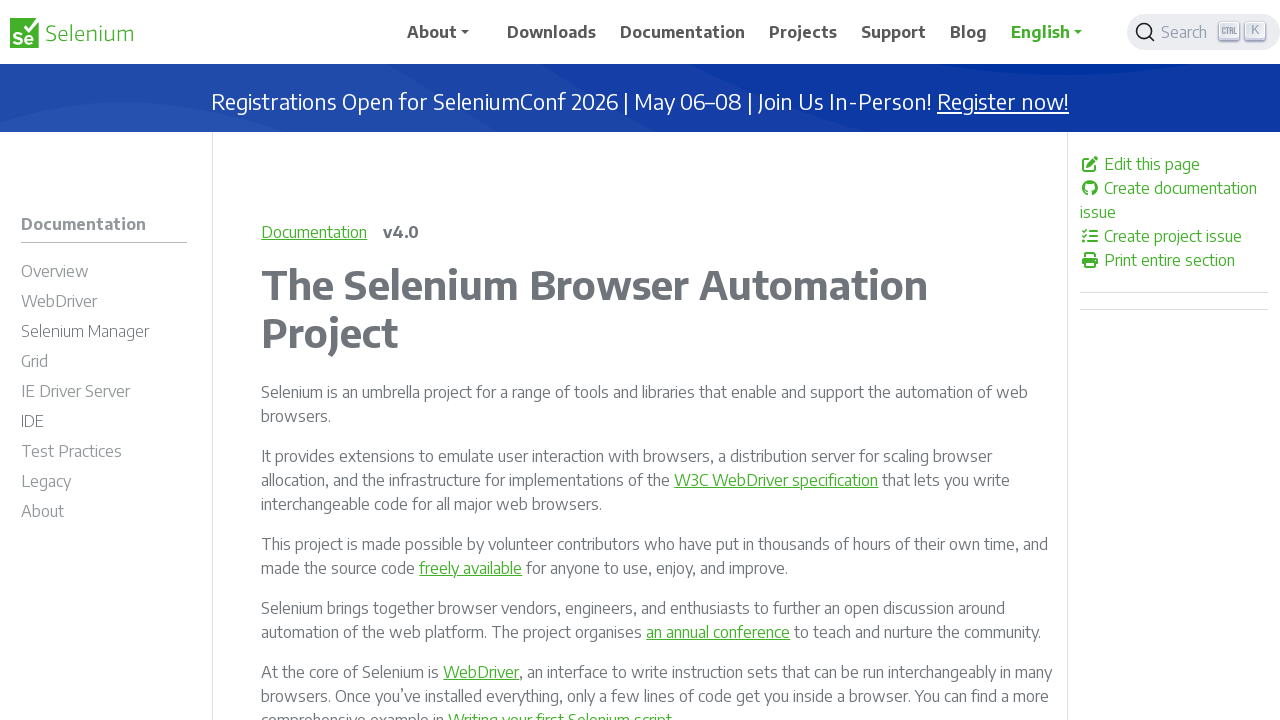

Verified a link is enabled
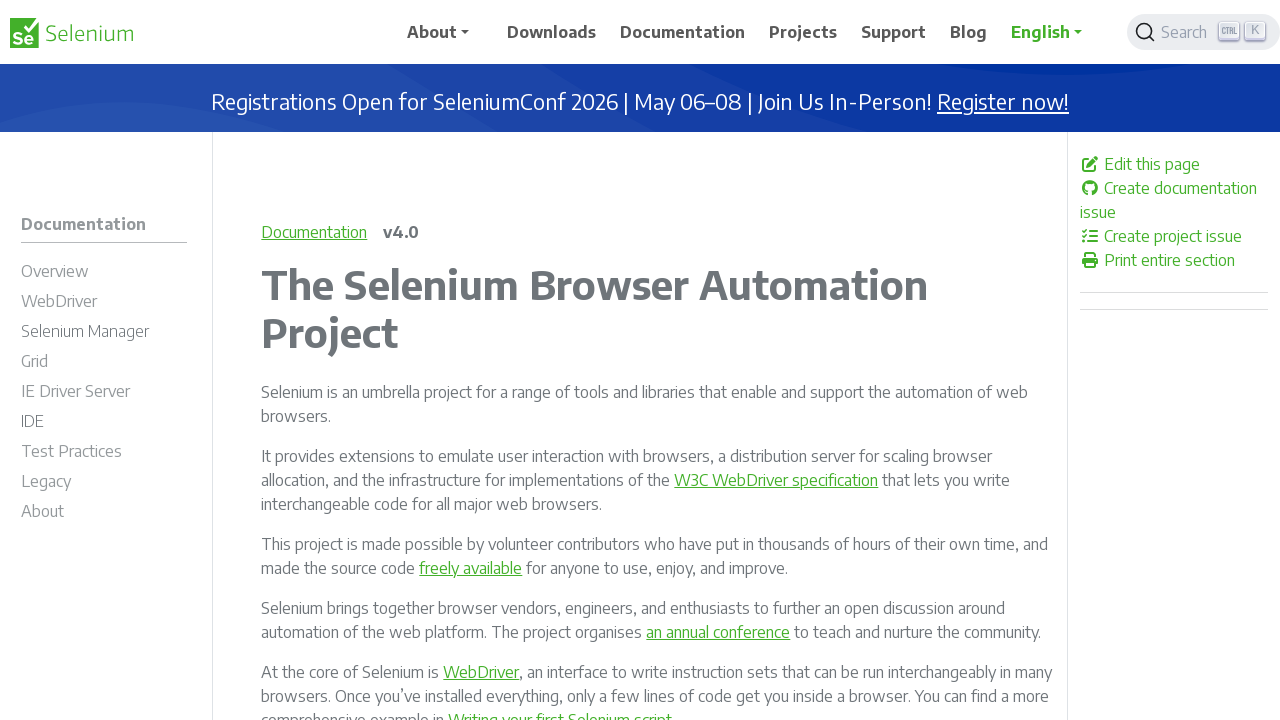

Verified a link is enabled
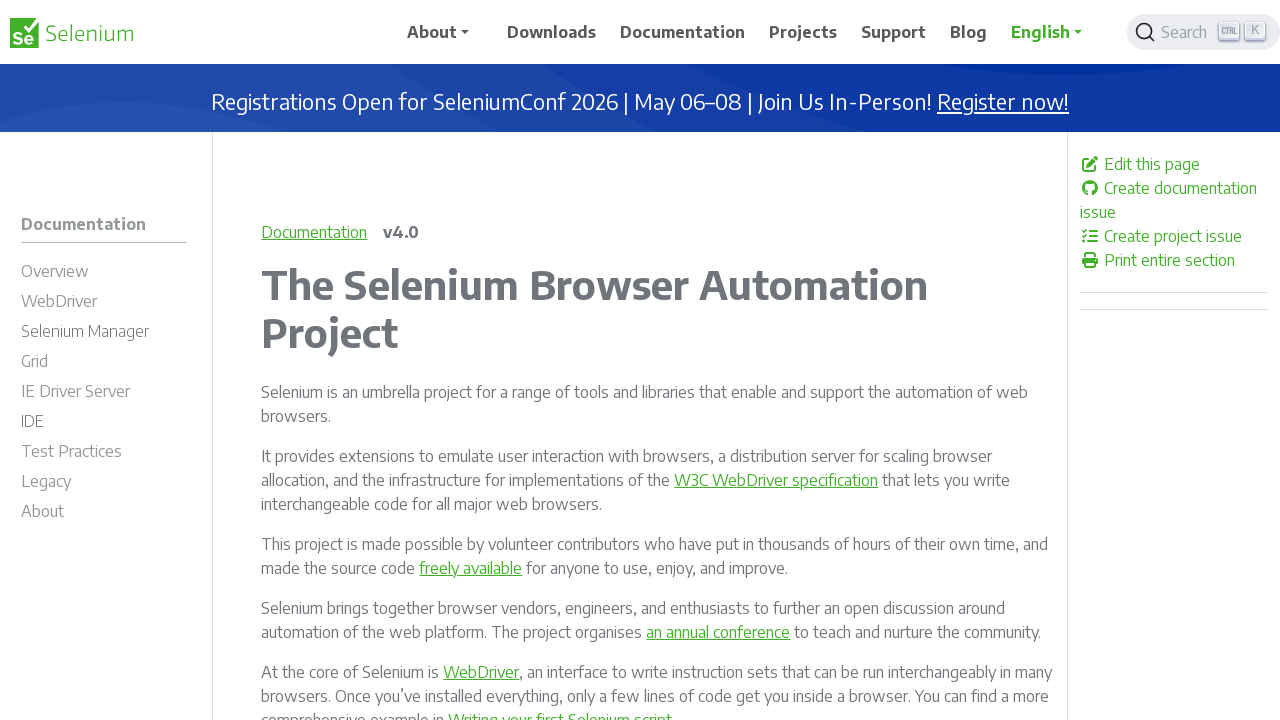

Verified a link is enabled
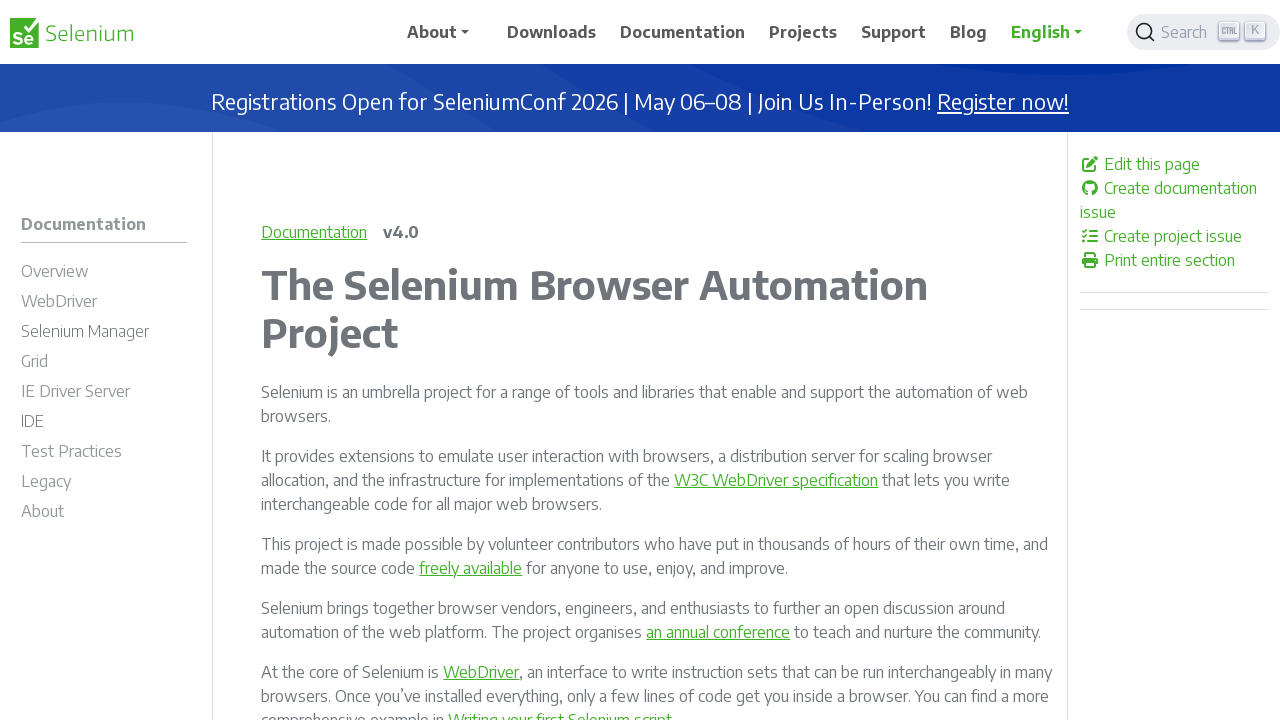

Verified a link is enabled
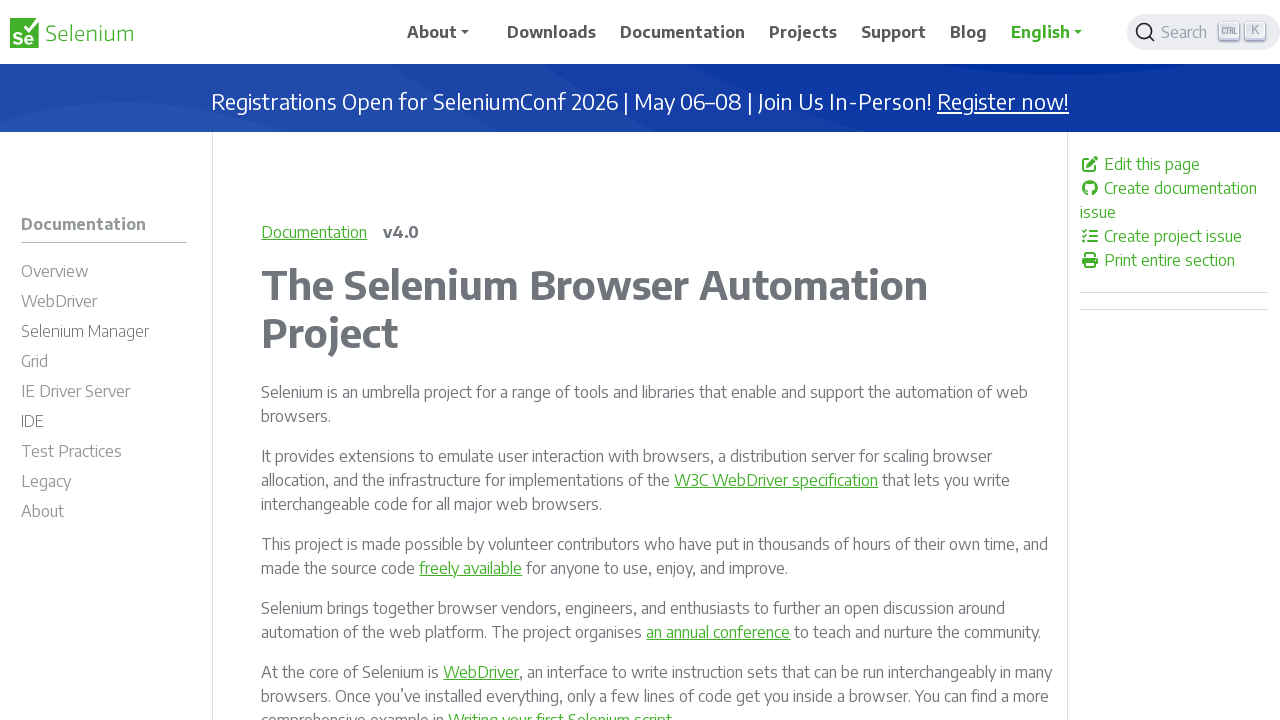

Verified a link is enabled
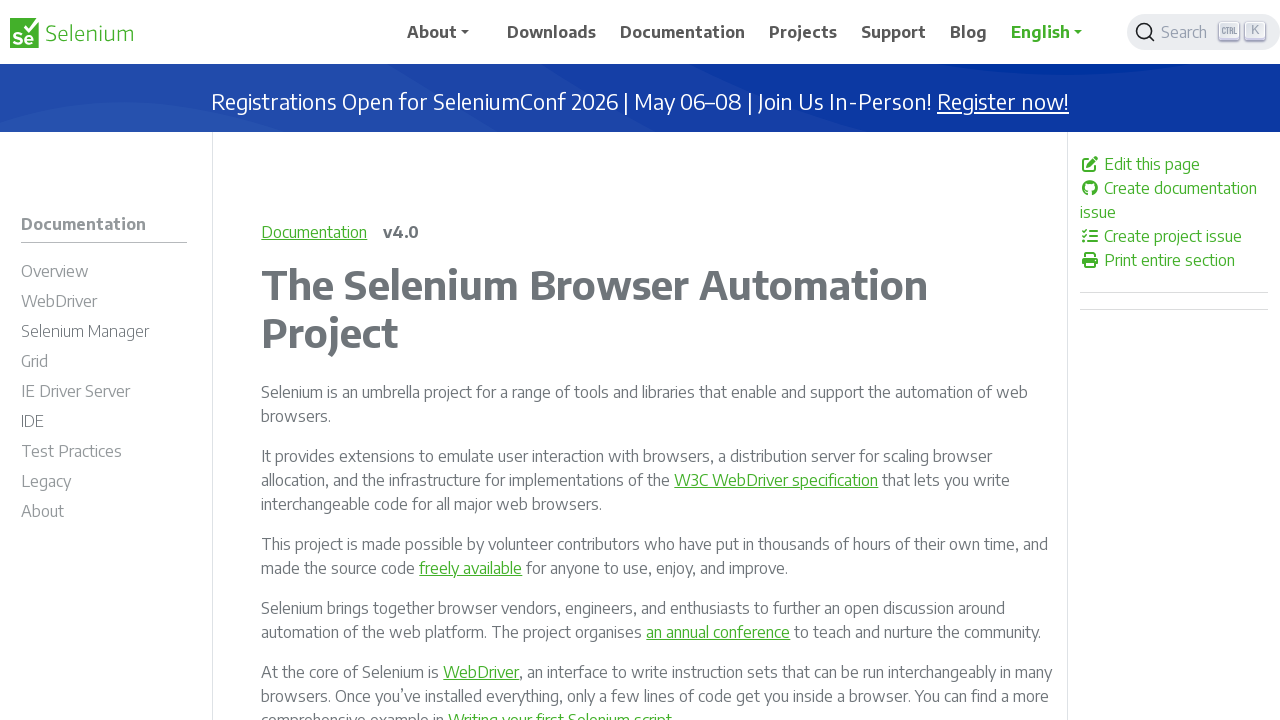

Verified a link is enabled
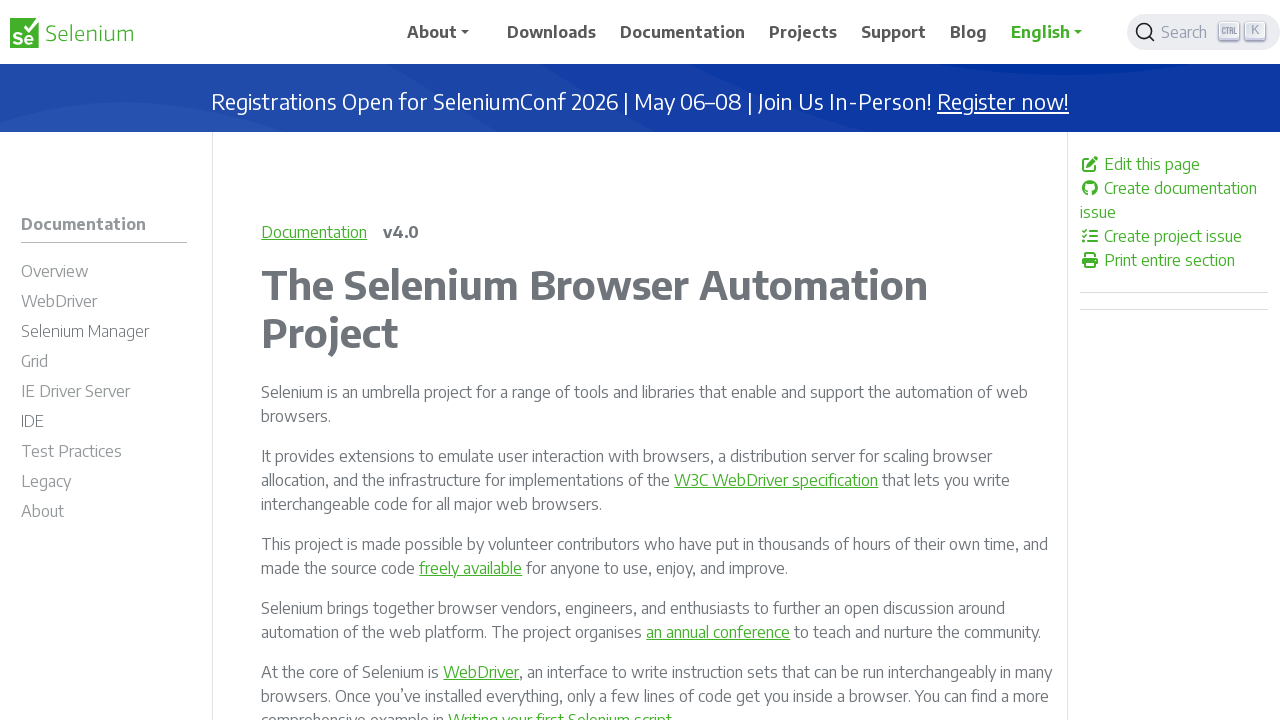

Verified a link is enabled
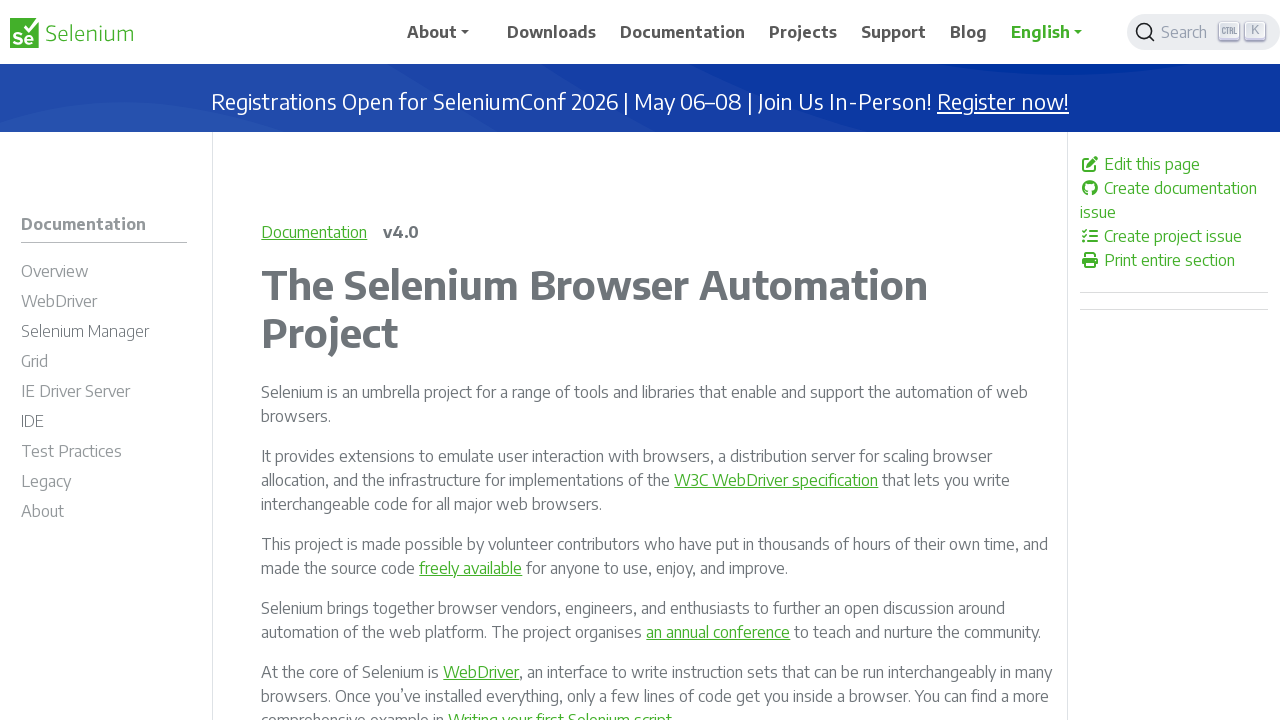

Verified a link is enabled
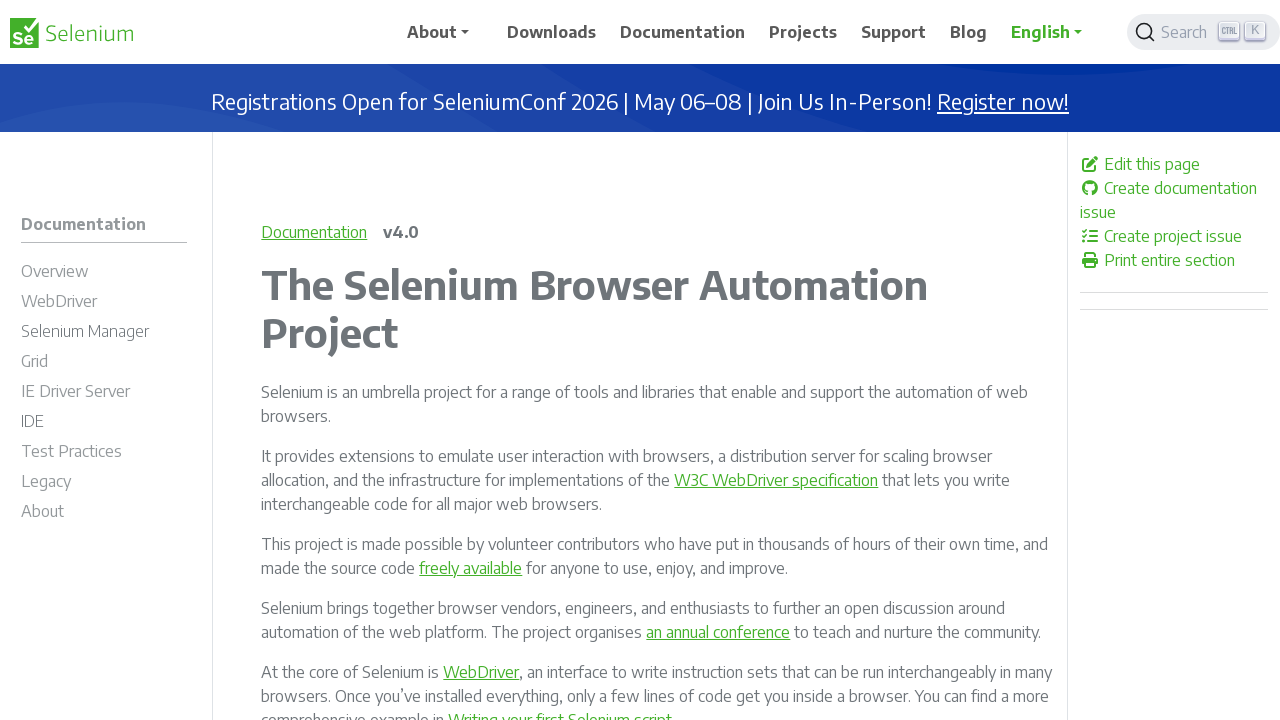

Verified a link is enabled
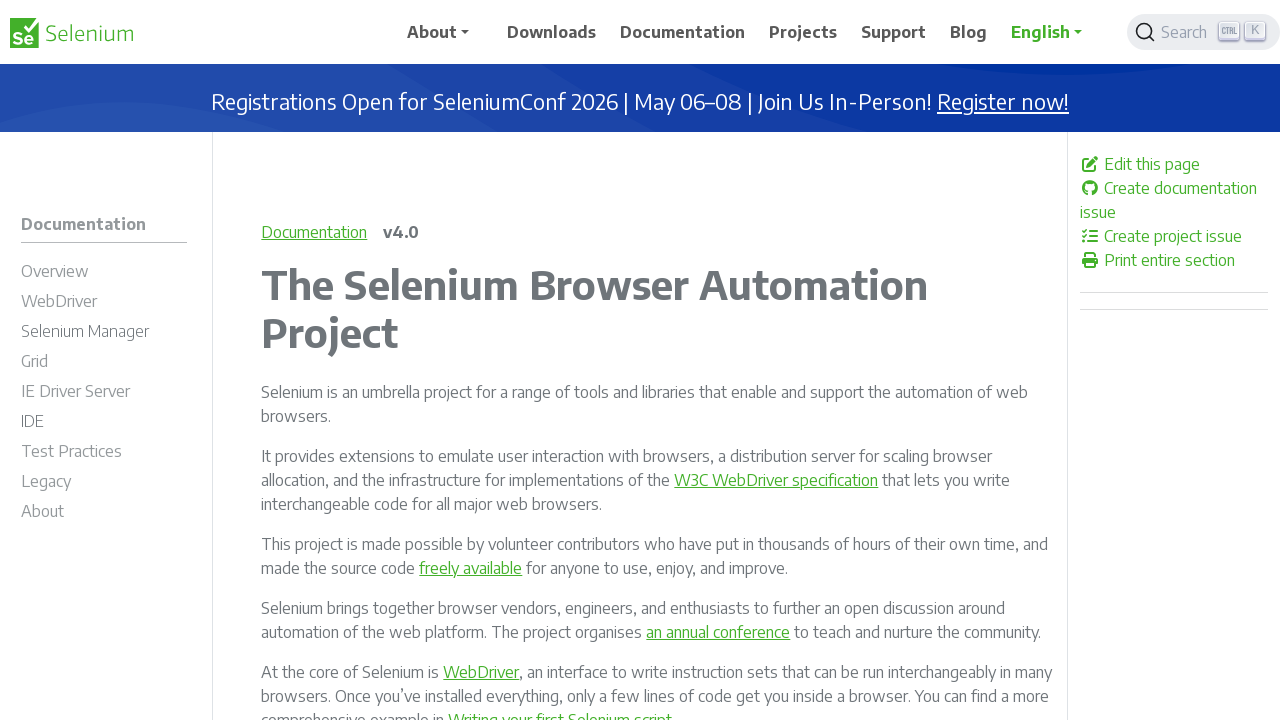

Verified a link is enabled
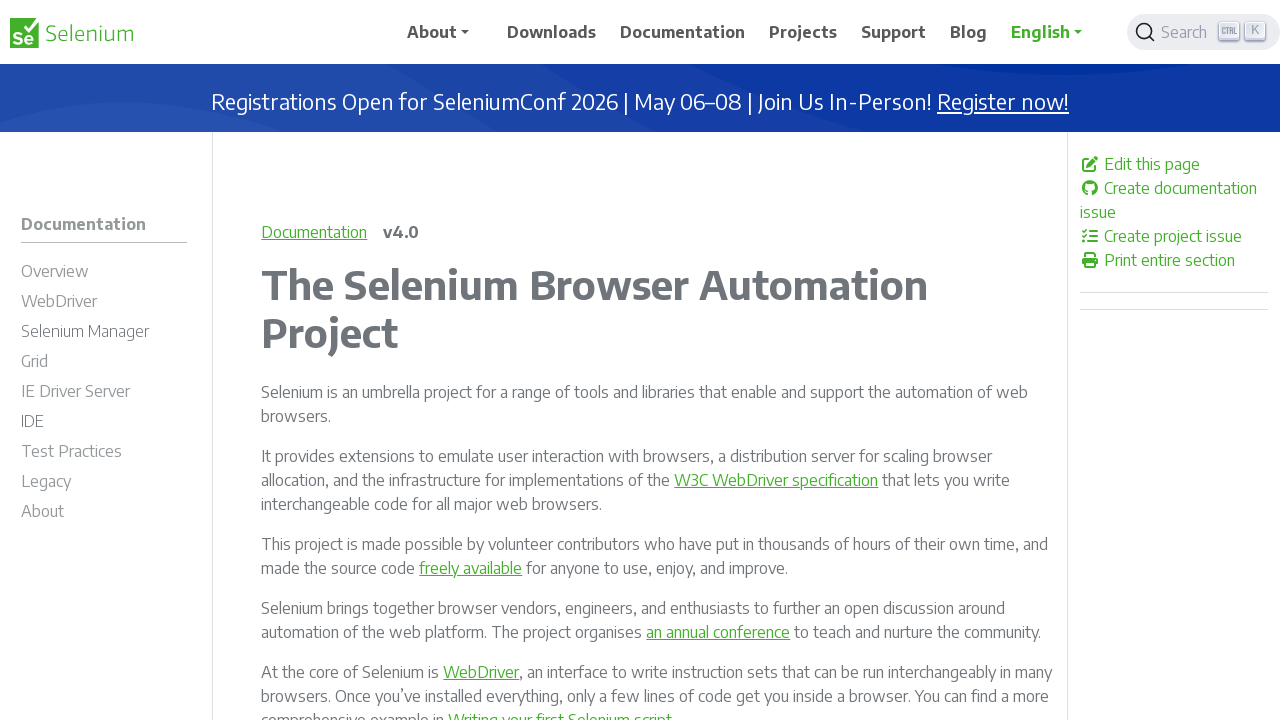

Verified a link is enabled
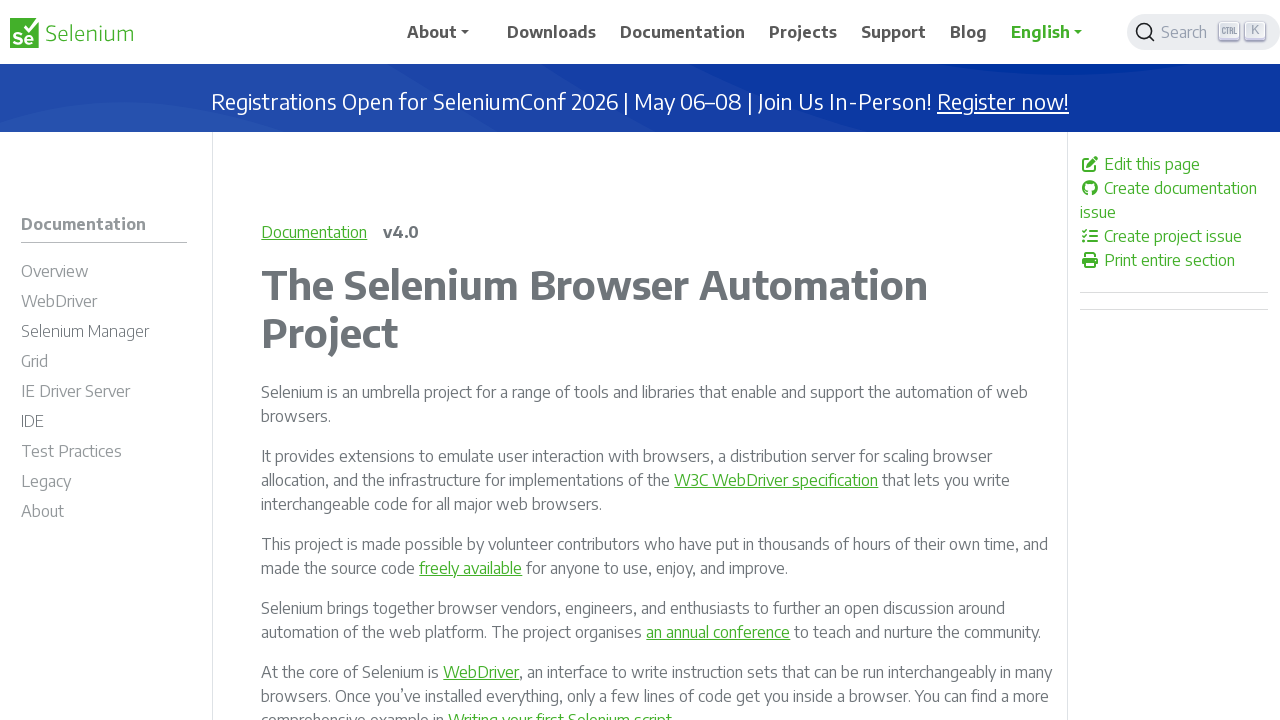

Verified a link is enabled
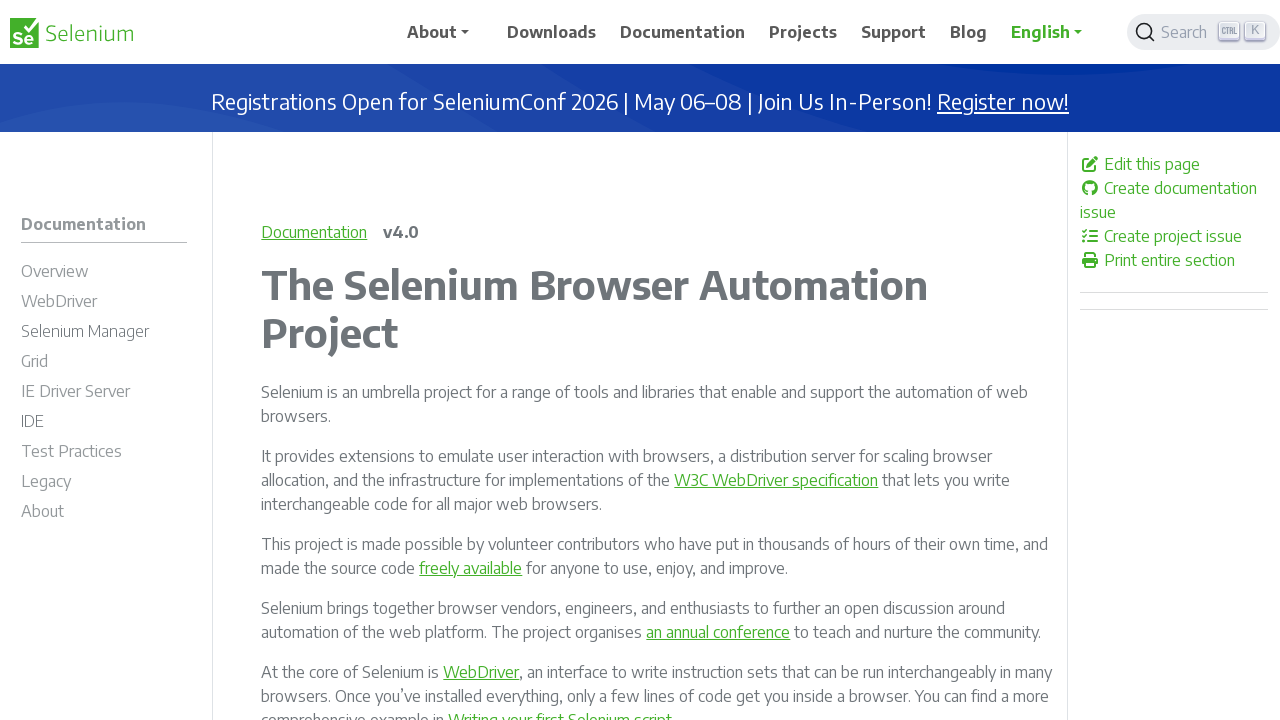

Verified a link is enabled
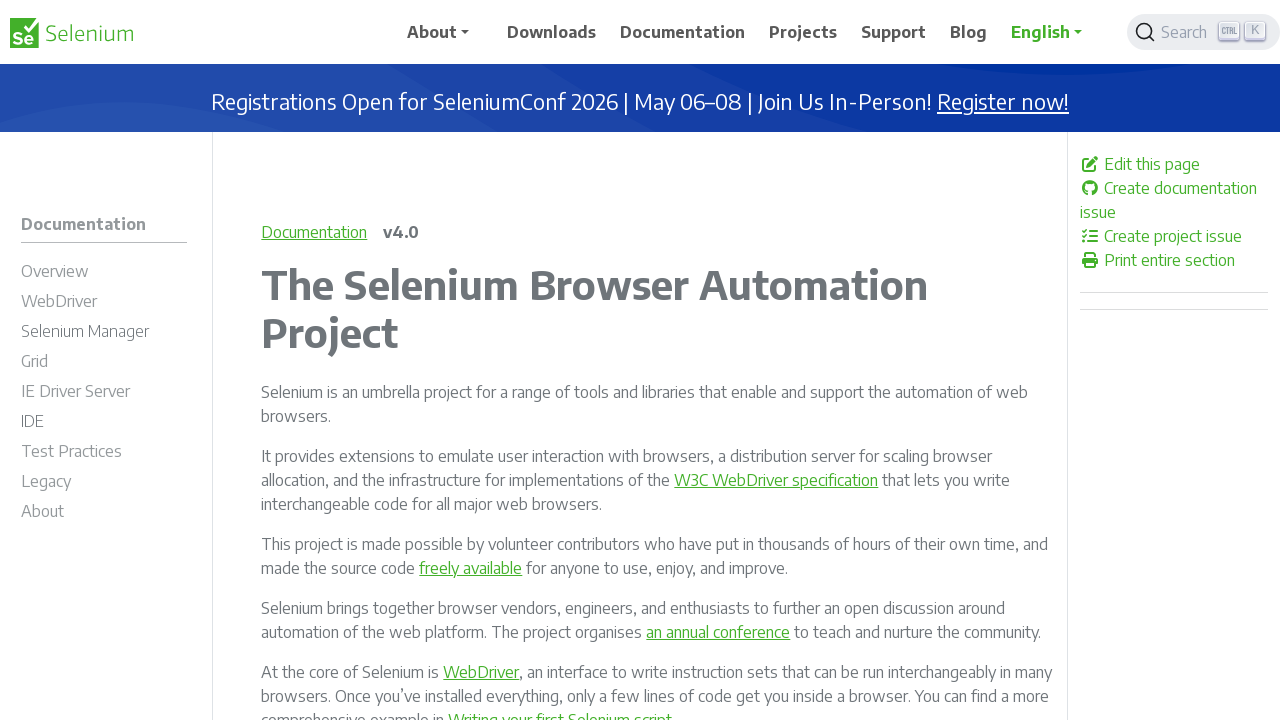

Verified a link is enabled
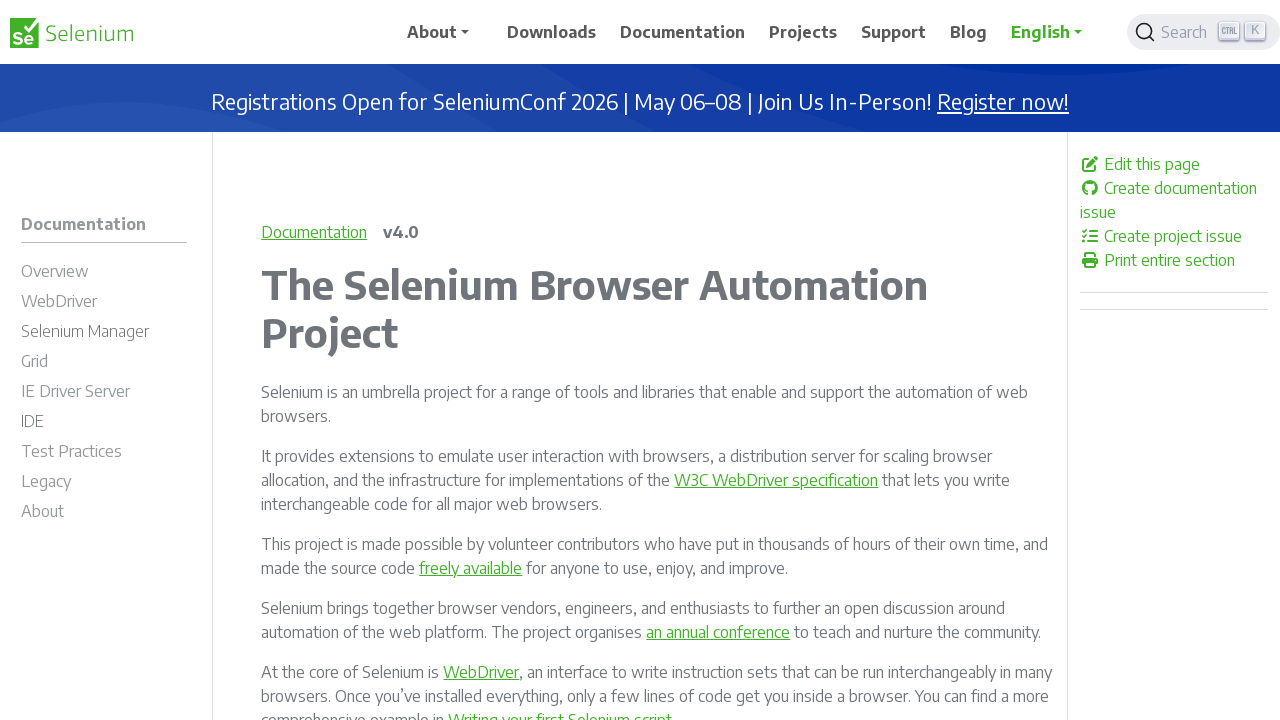

Verified a link is enabled
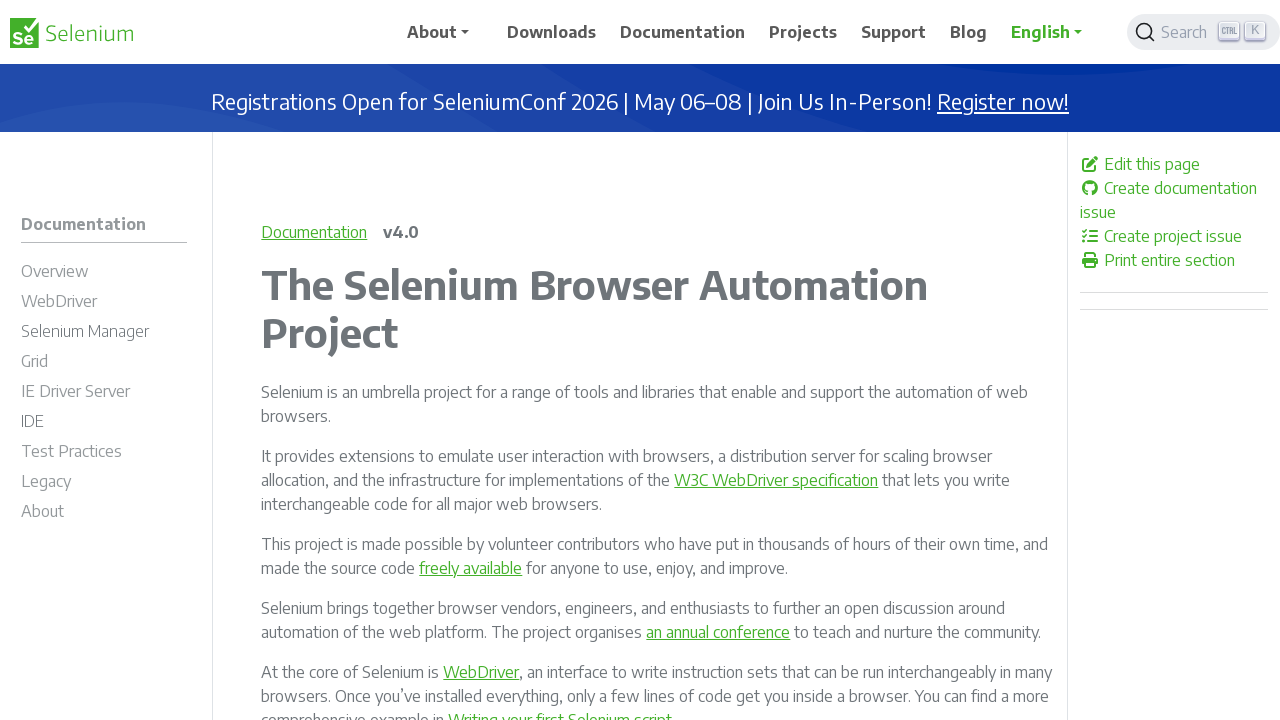

Verified a link is enabled
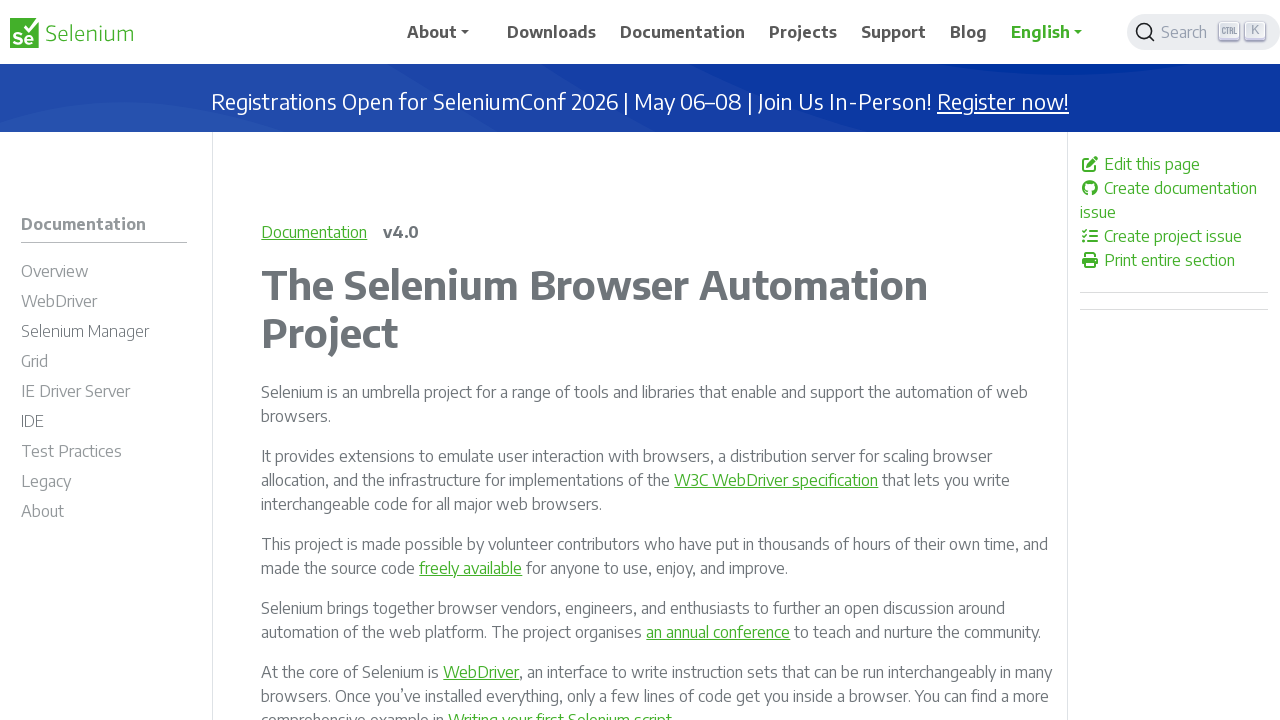

Verified a link is enabled
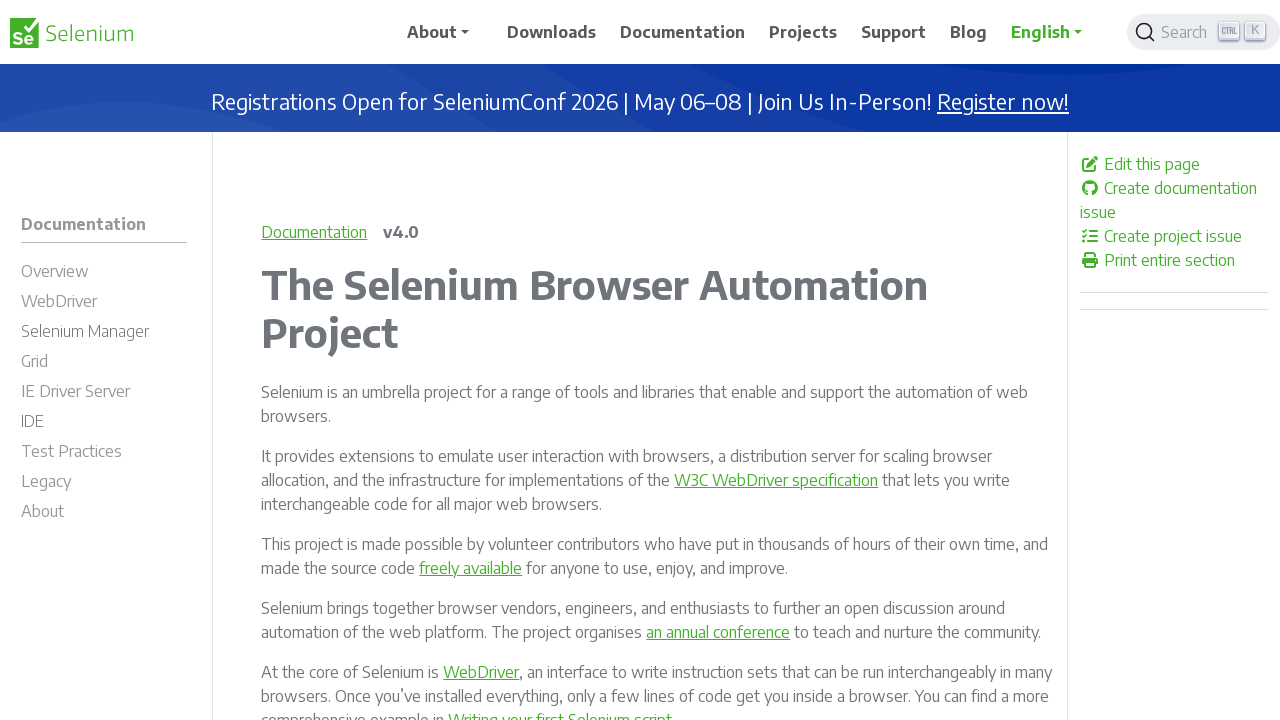

Verified a link is enabled
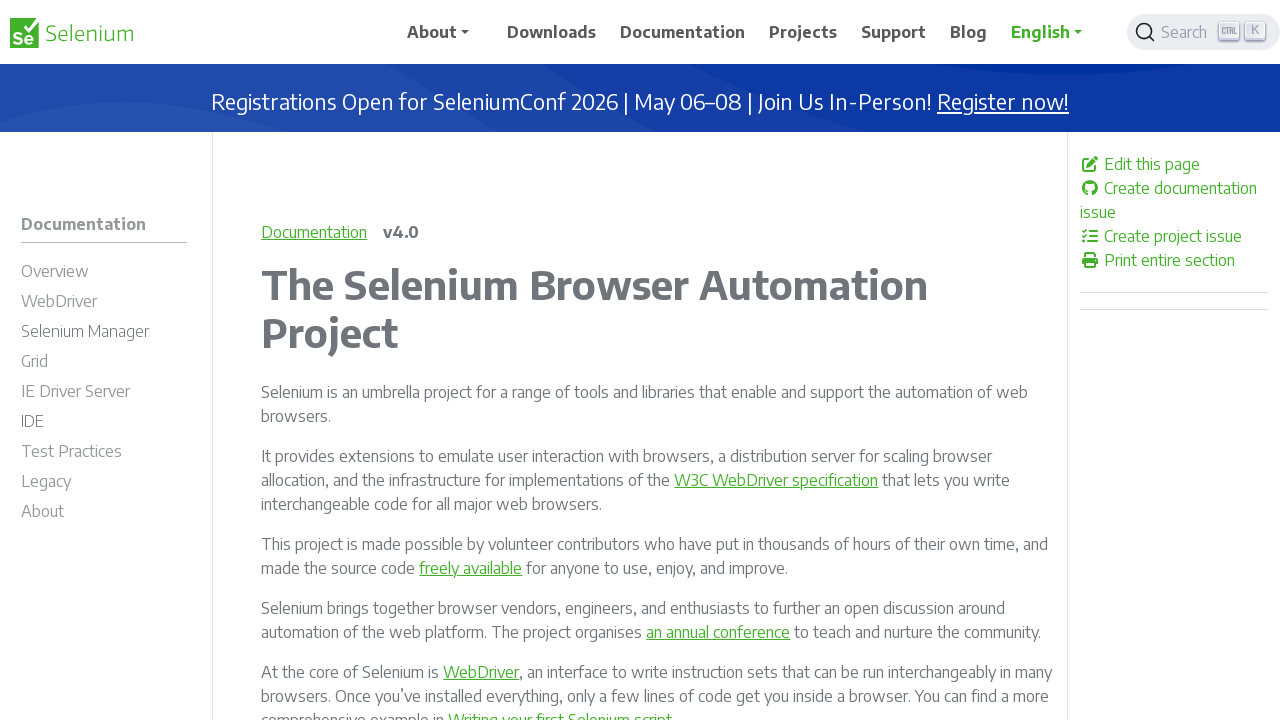

Verified a link is enabled
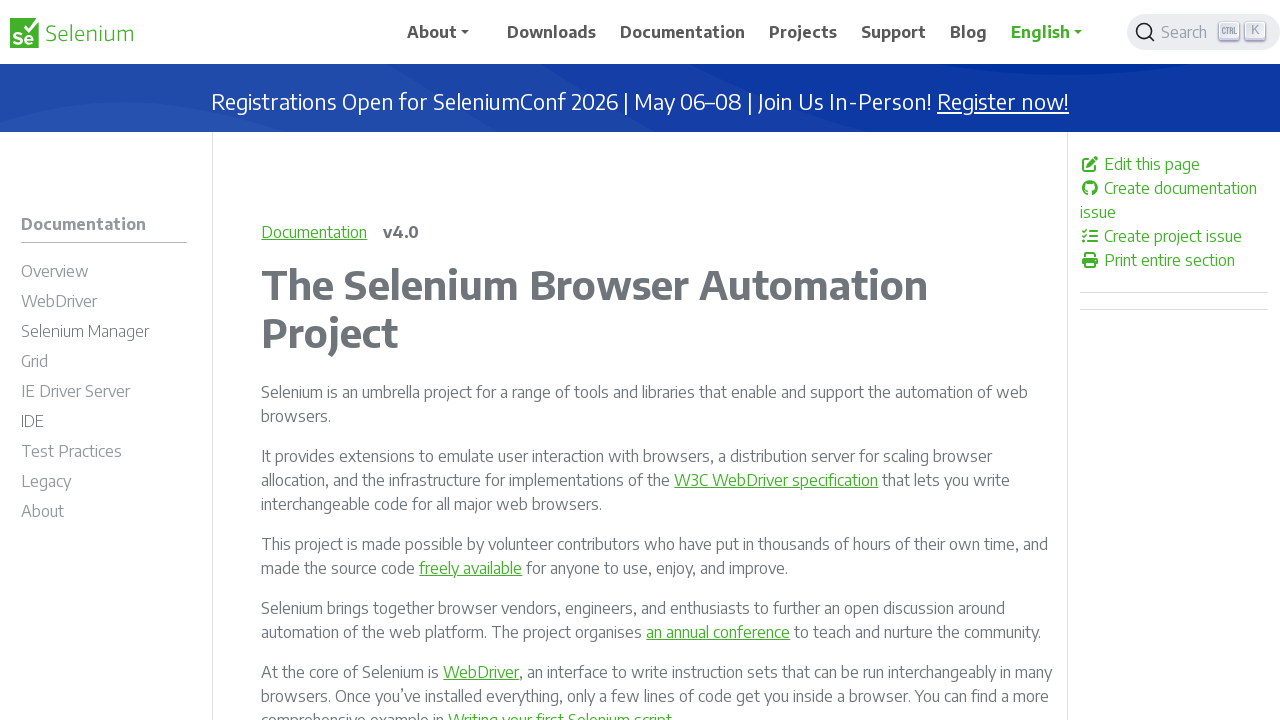

Verified a link is enabled
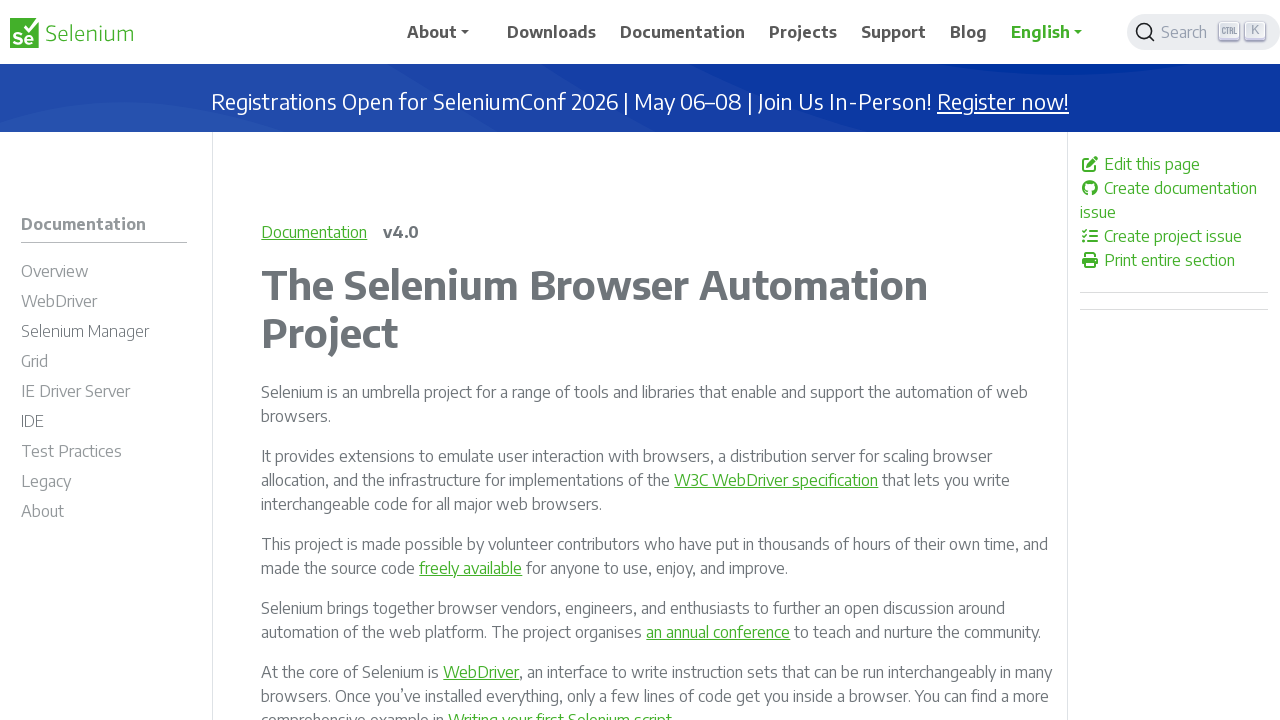

Verified a link is enabled
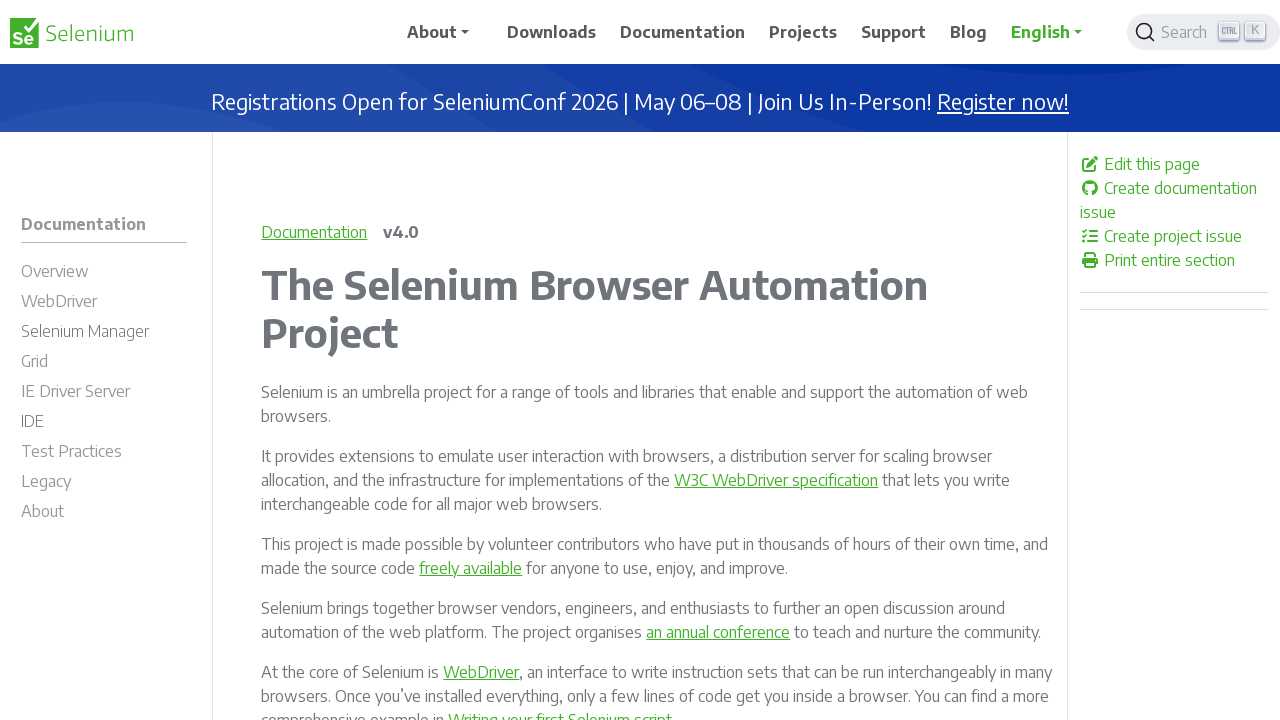

Verified a link is enabled
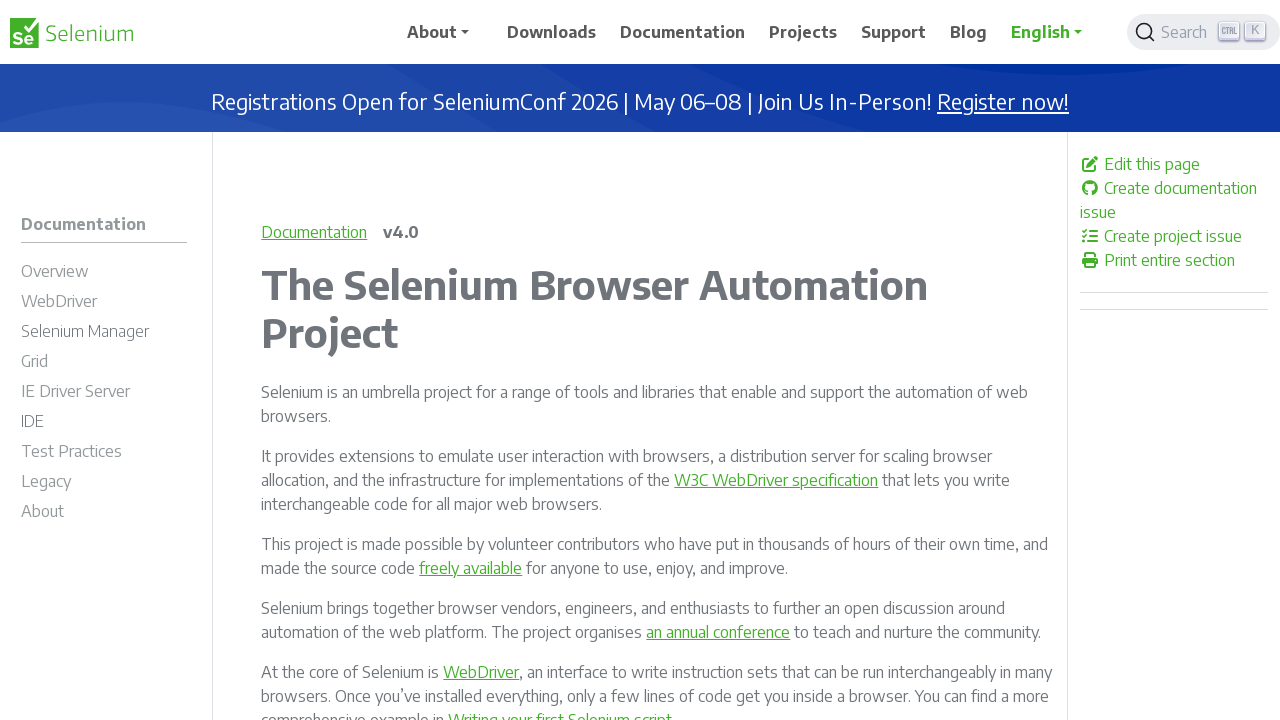

Verified a link is enabled
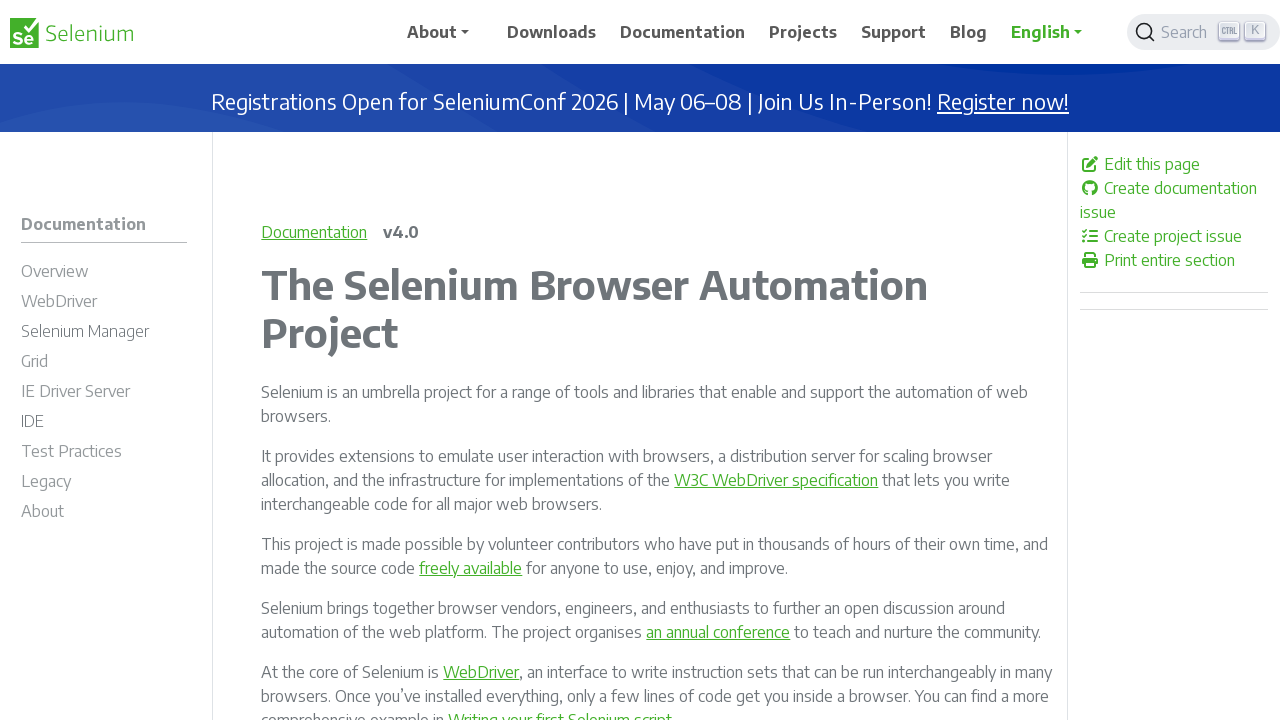

Verified a link is enabled
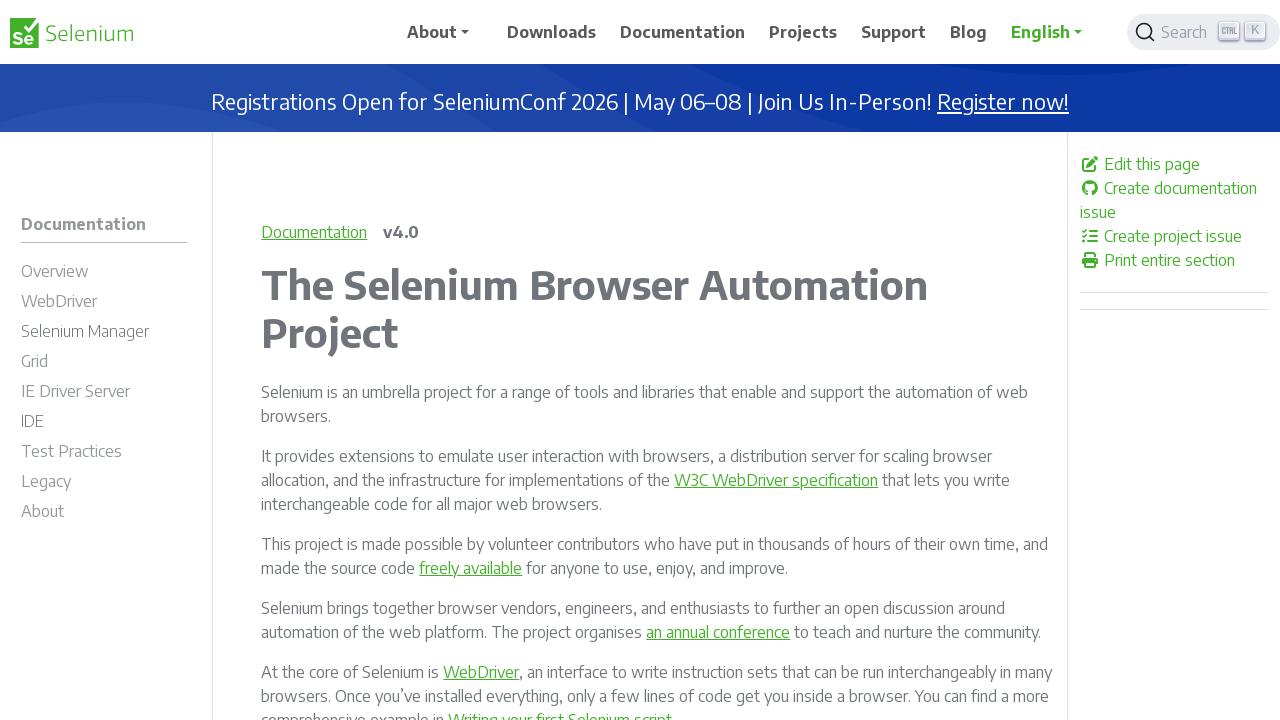

Verified a link is enabled
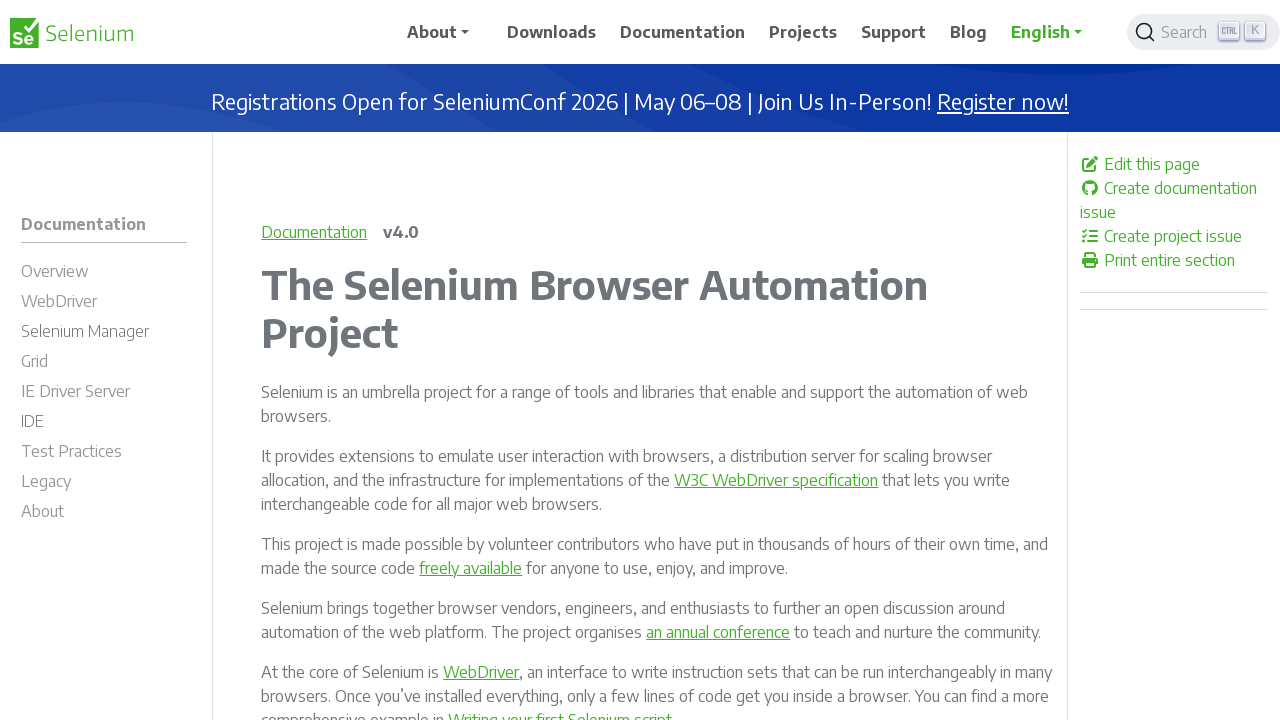

Verified a link is enabled
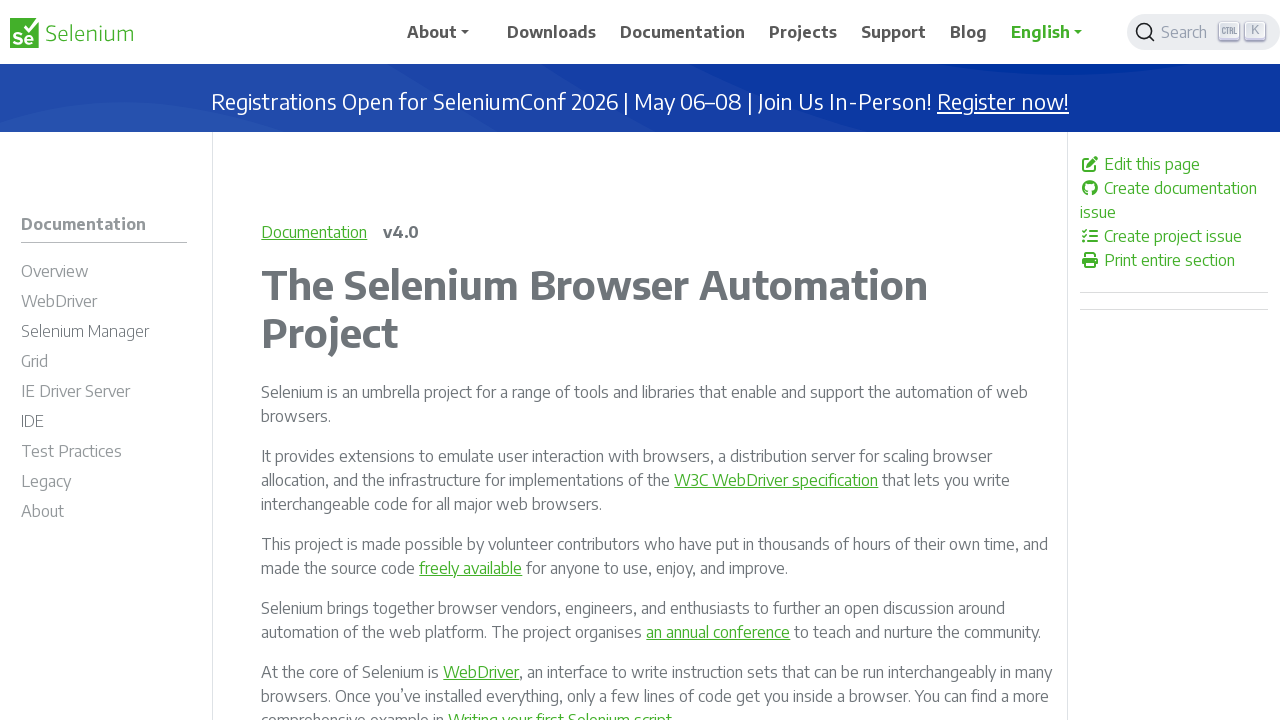

Verified a link is enabled
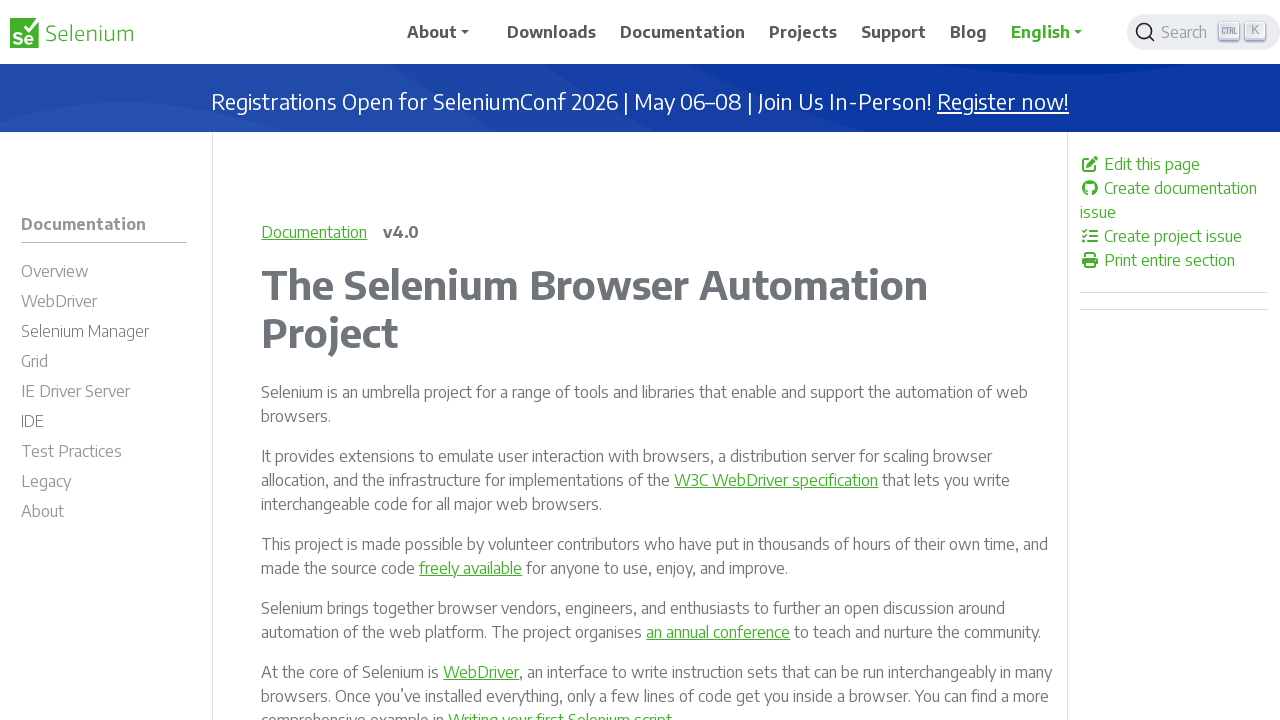

Verified a link is enabled
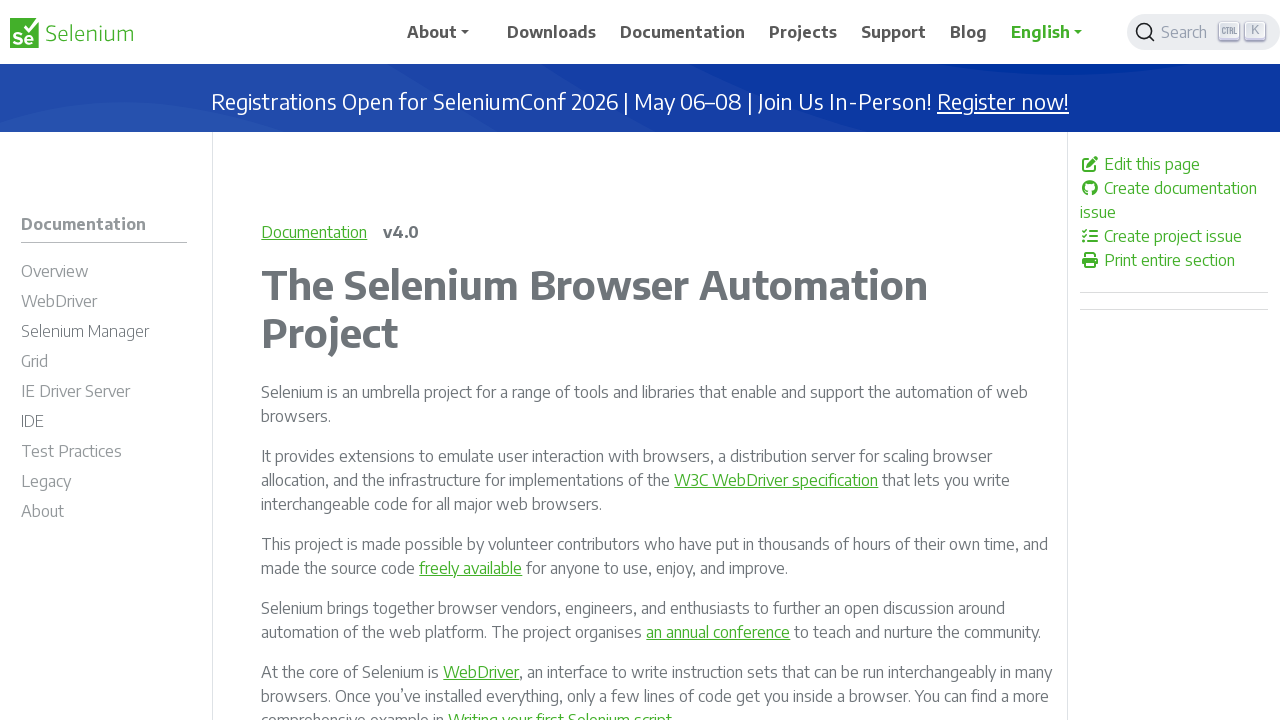

Verified a link is enabled
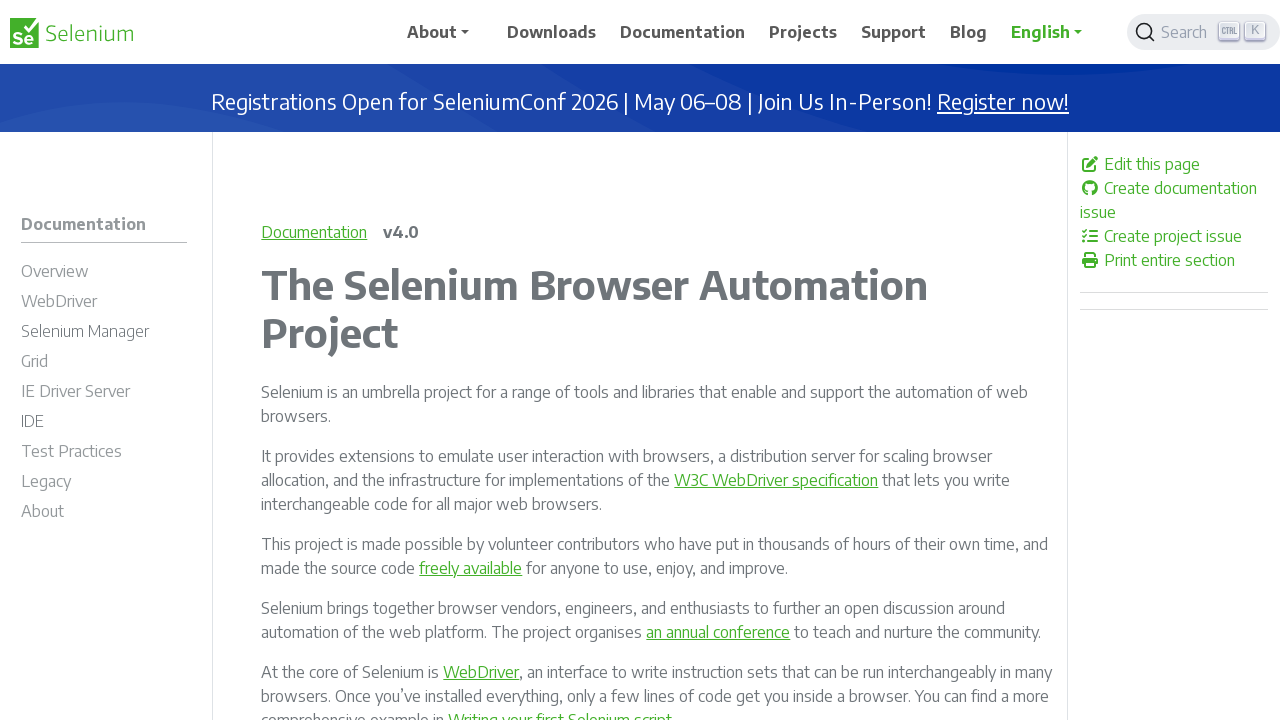

Verified a link is enabled
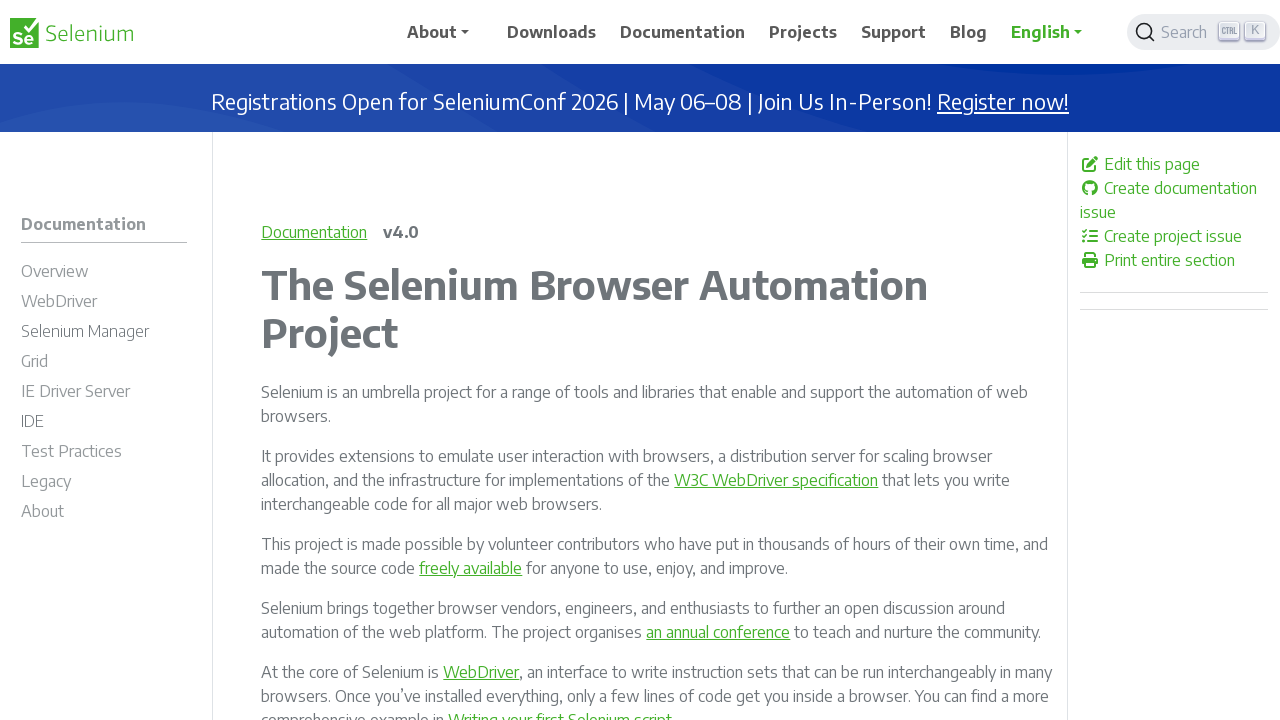

Verified a link is enabled
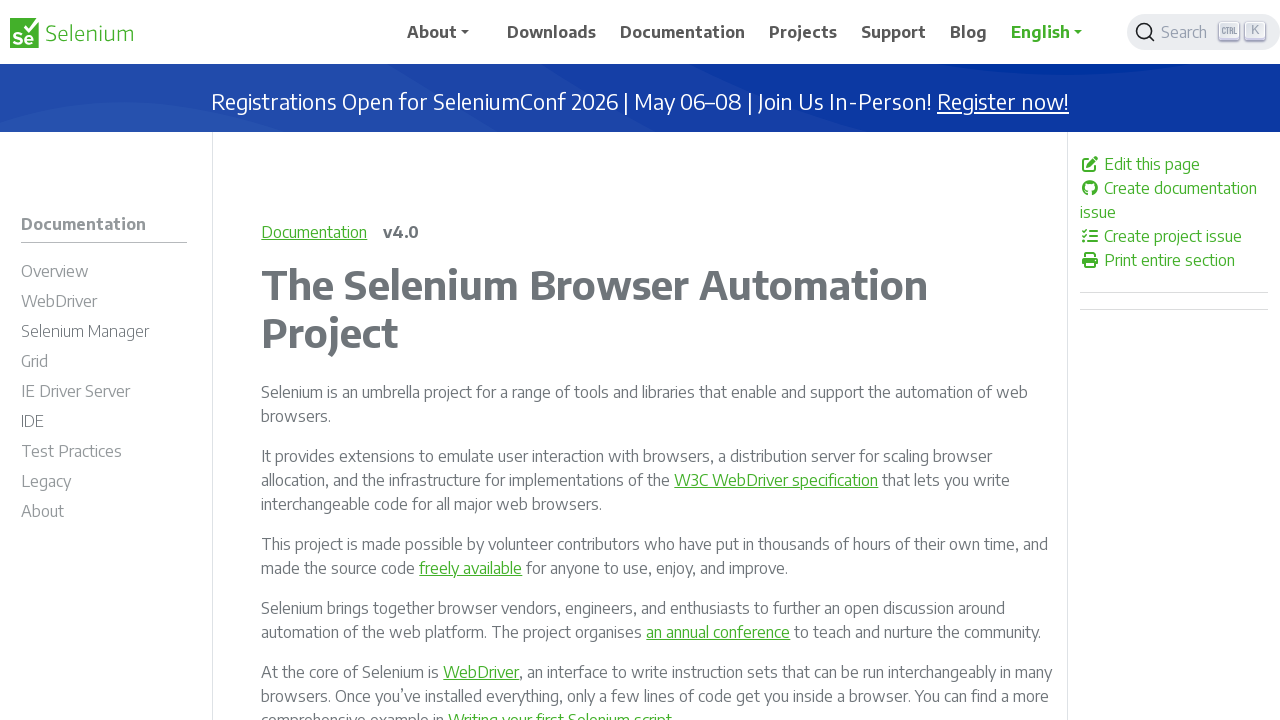

Verified a link is enabled
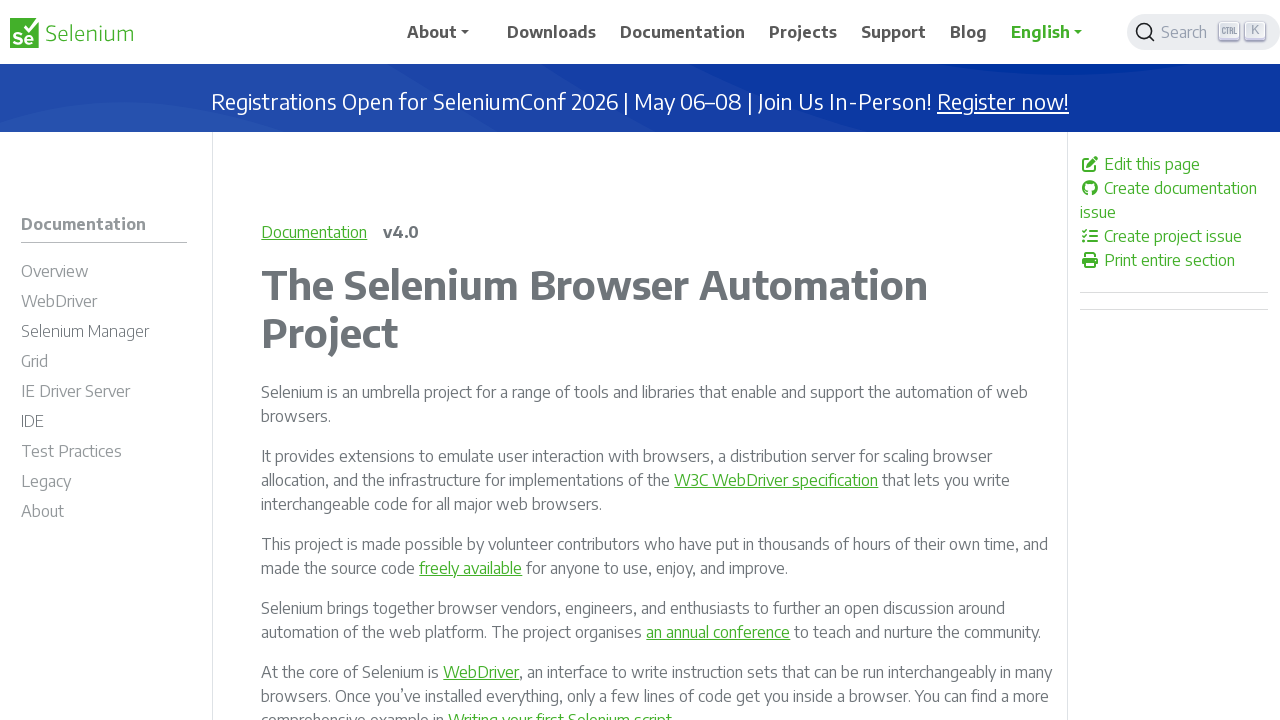

Verified a link is enabled
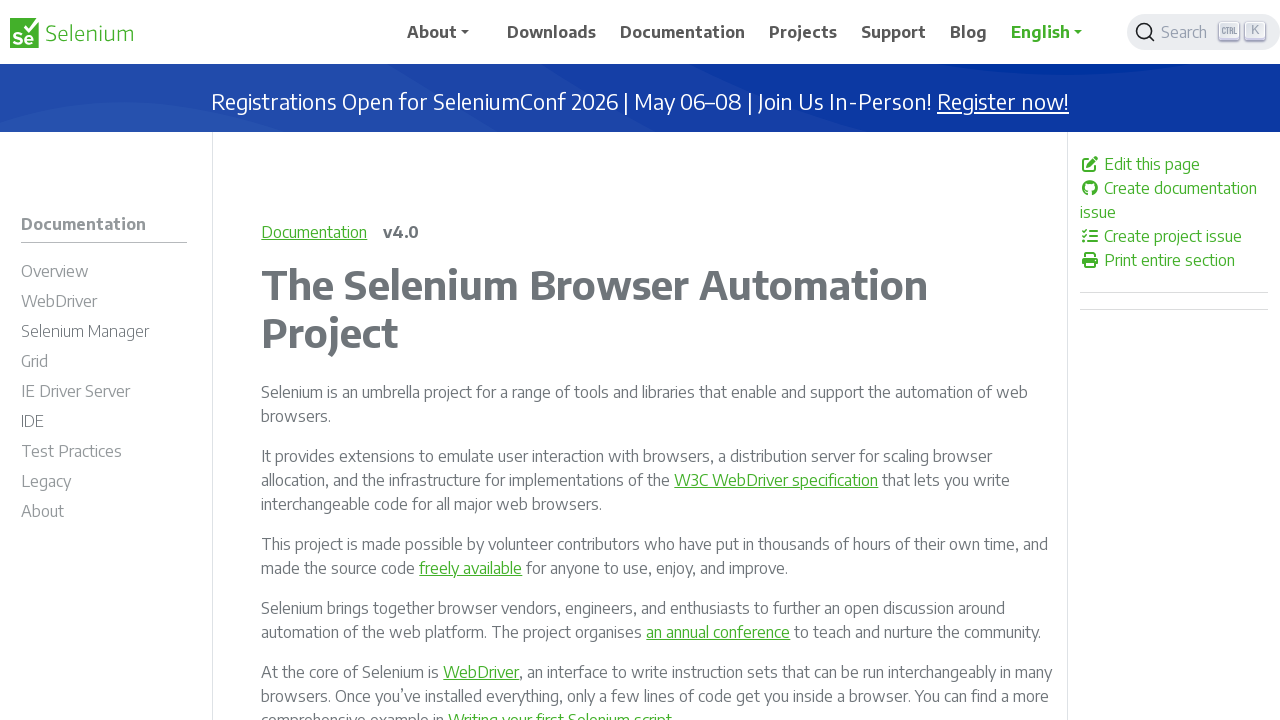

Verified a link is enabled
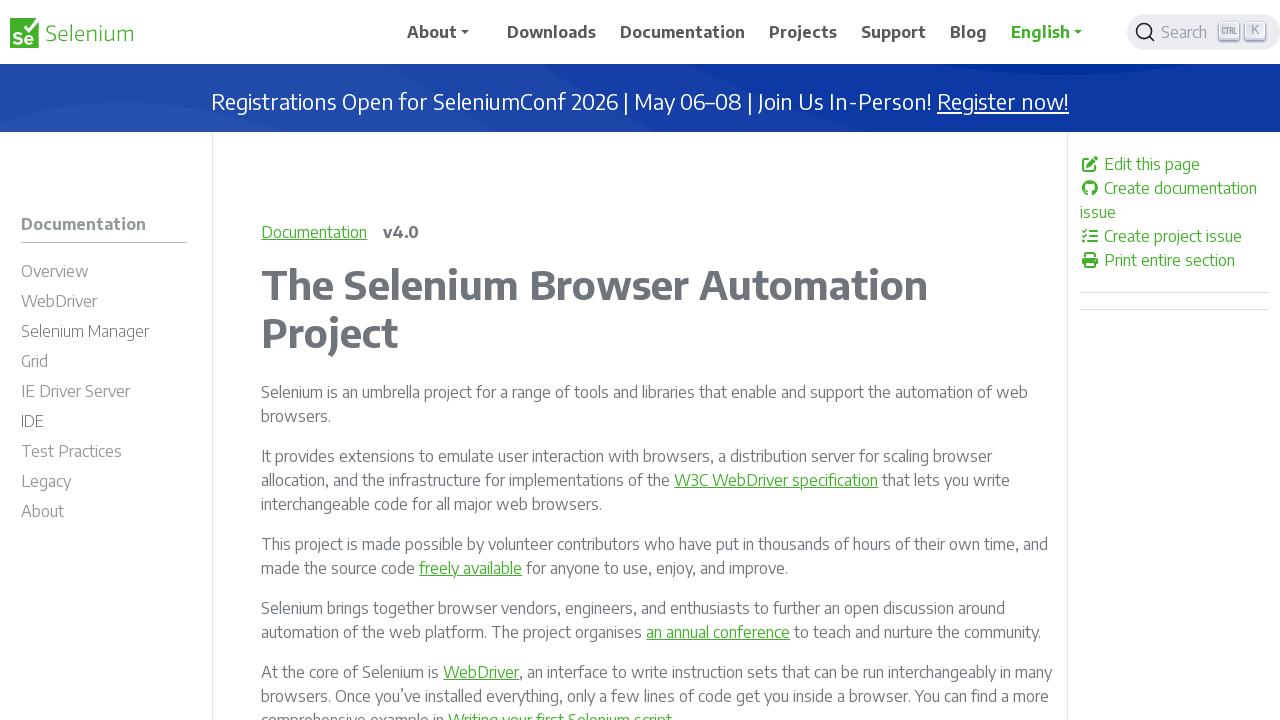

Verified a link is enabled
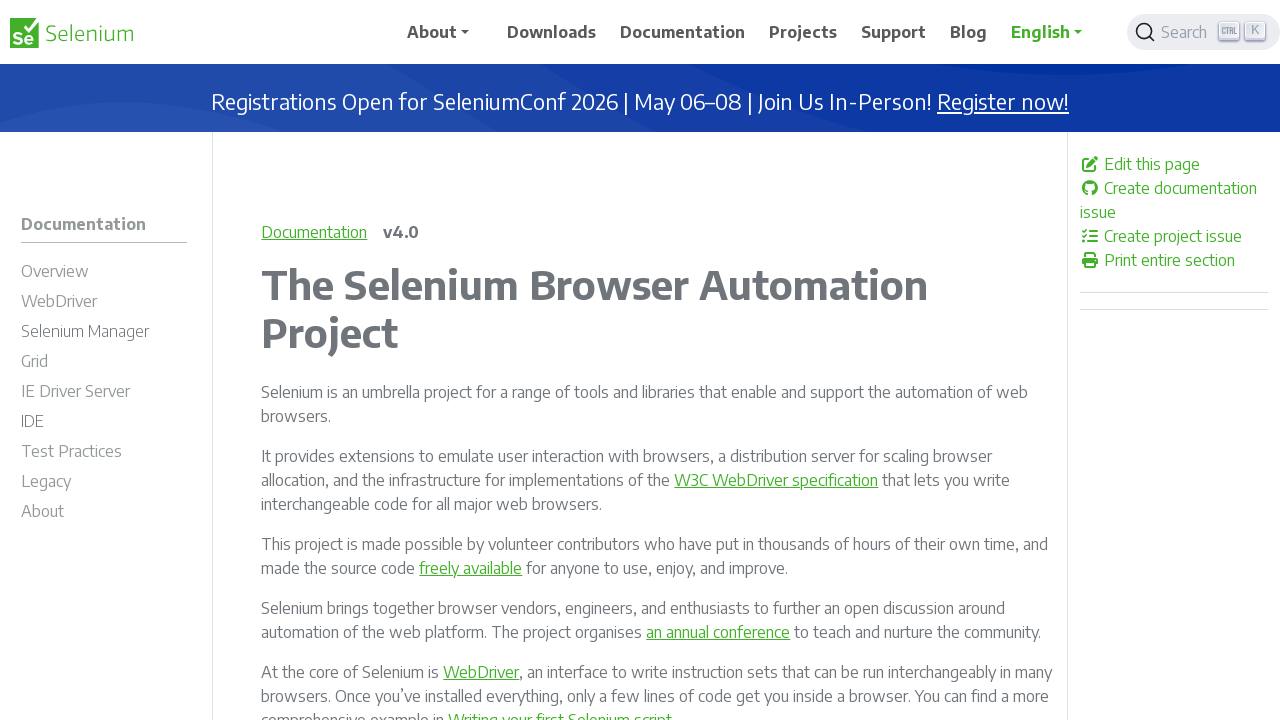

Verified a link is enabled
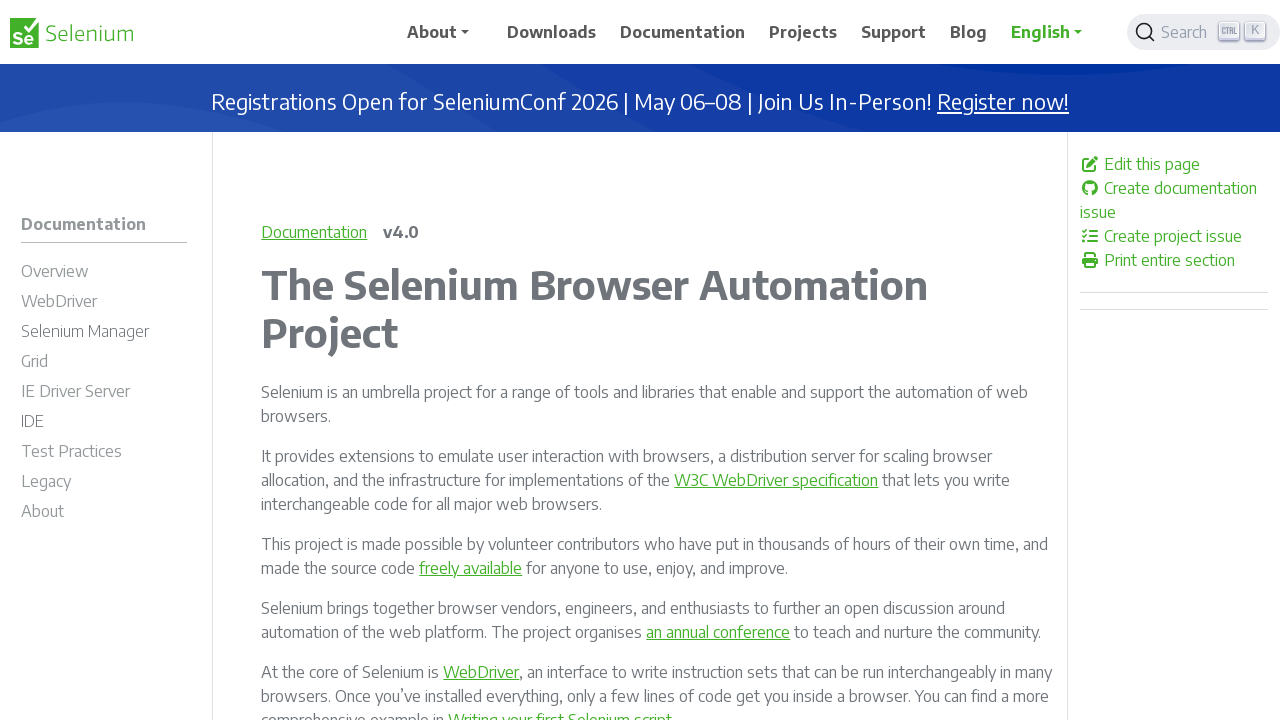

Verified a link is enabled
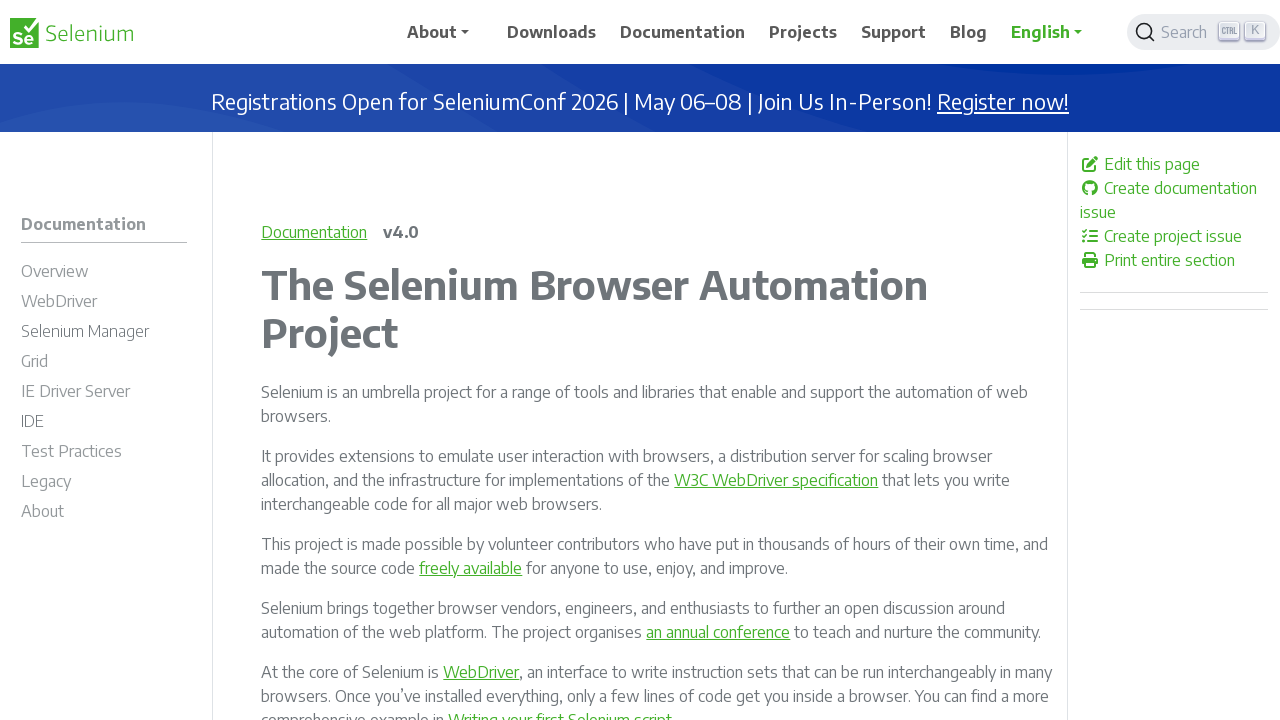

Verified a link is enabled
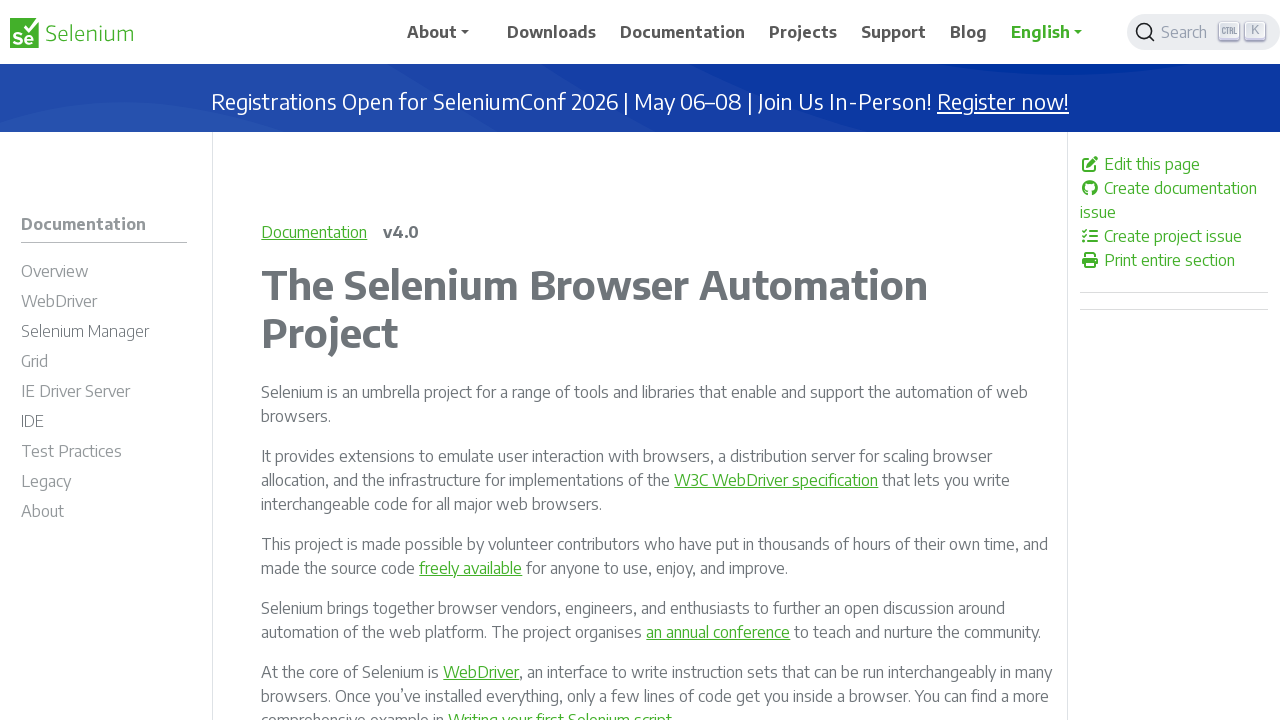

Verified a link is enabled
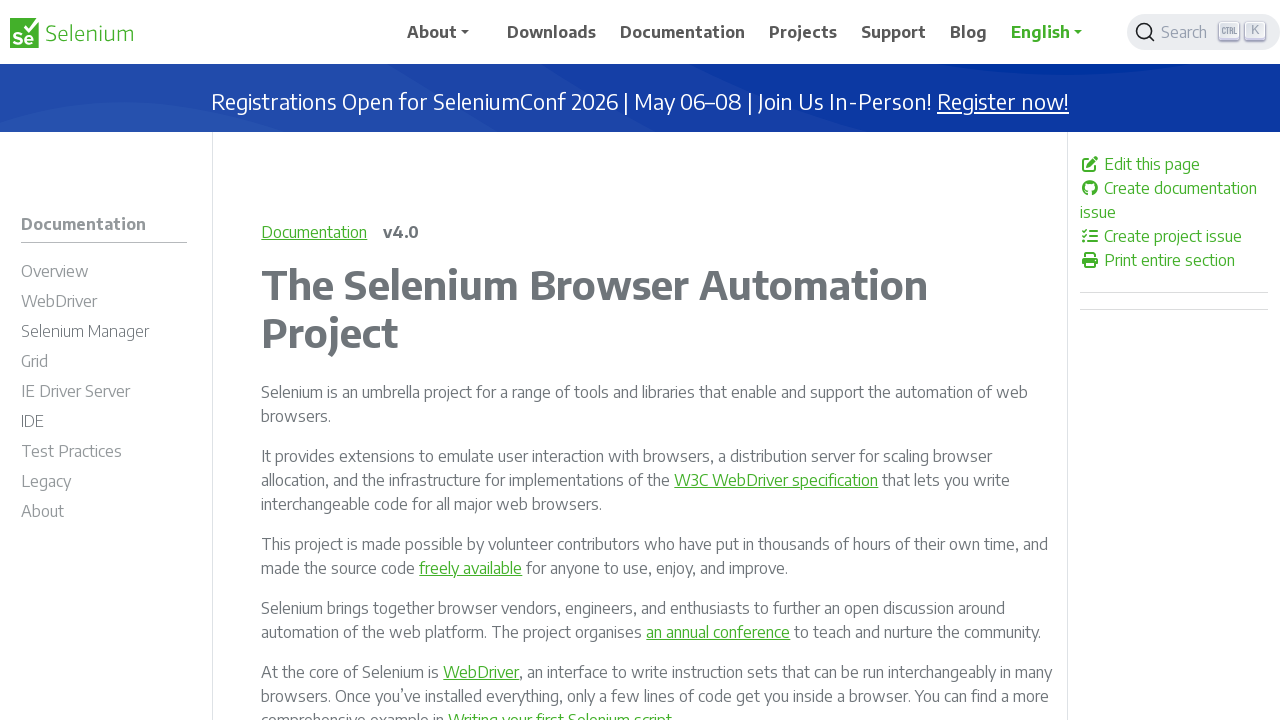

Verified a link is enabled
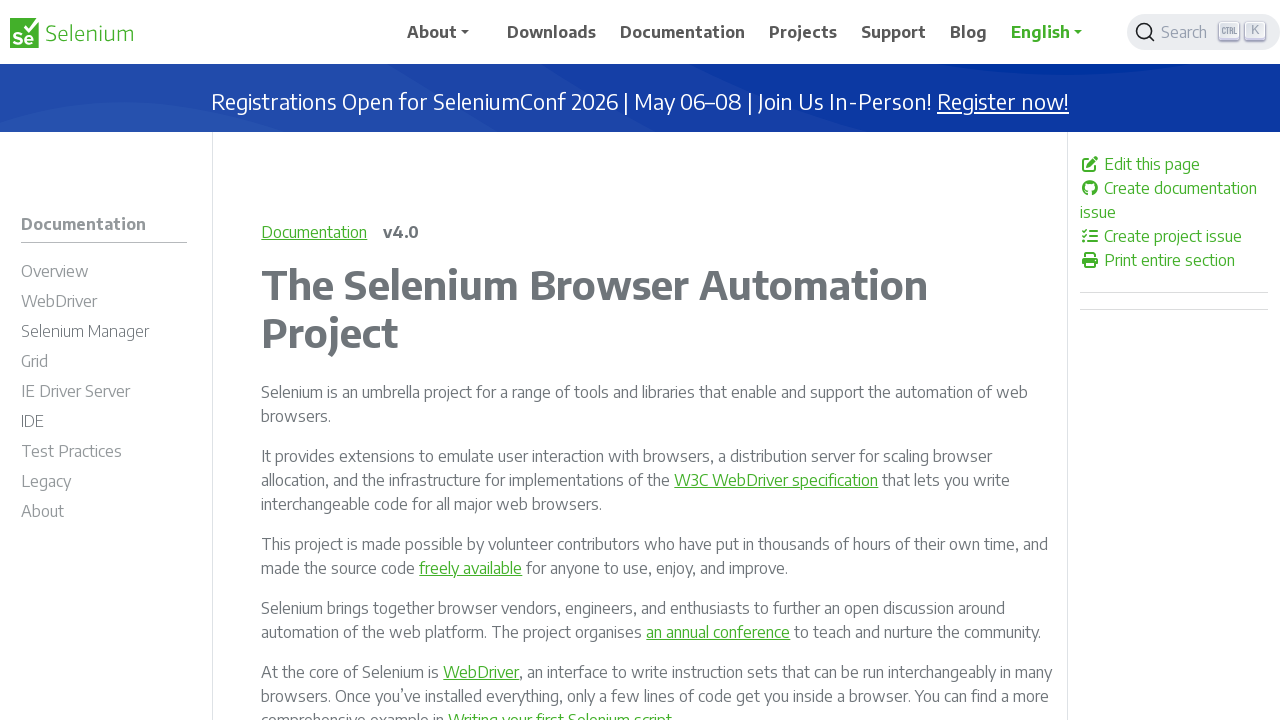

Verified a link is enabled
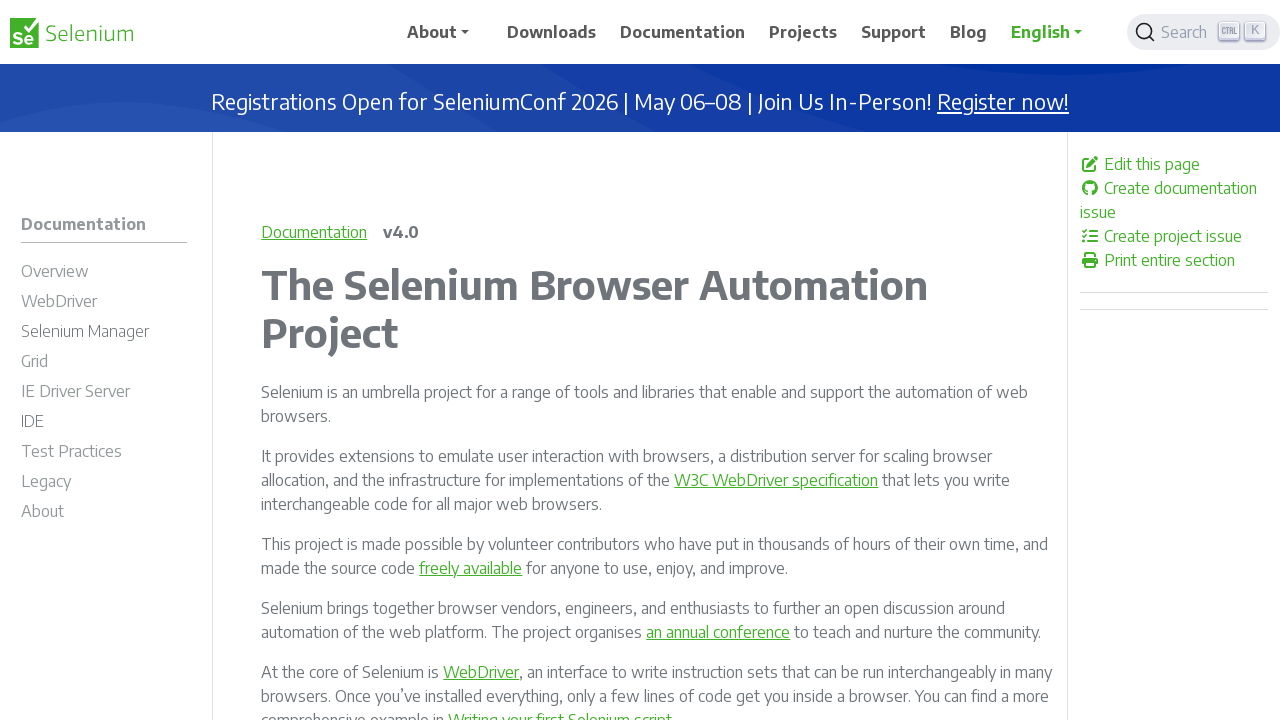

Verified a link is enabled
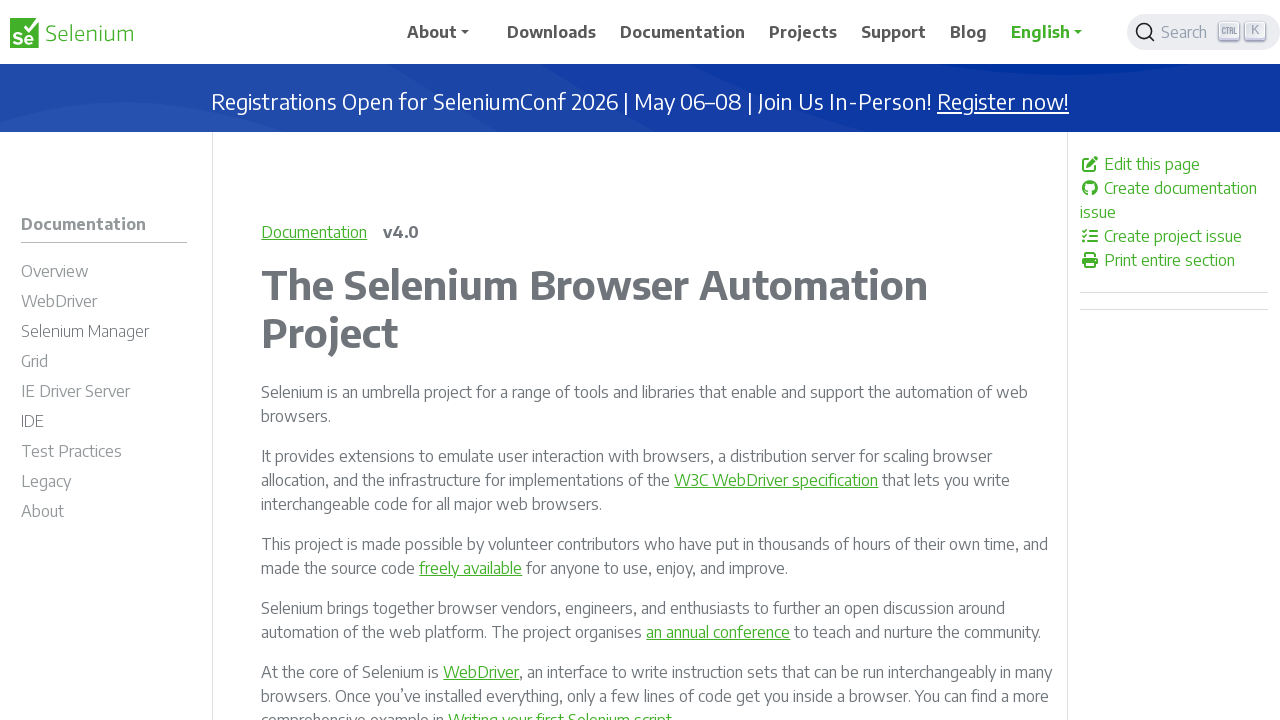

Verified a link is enabled
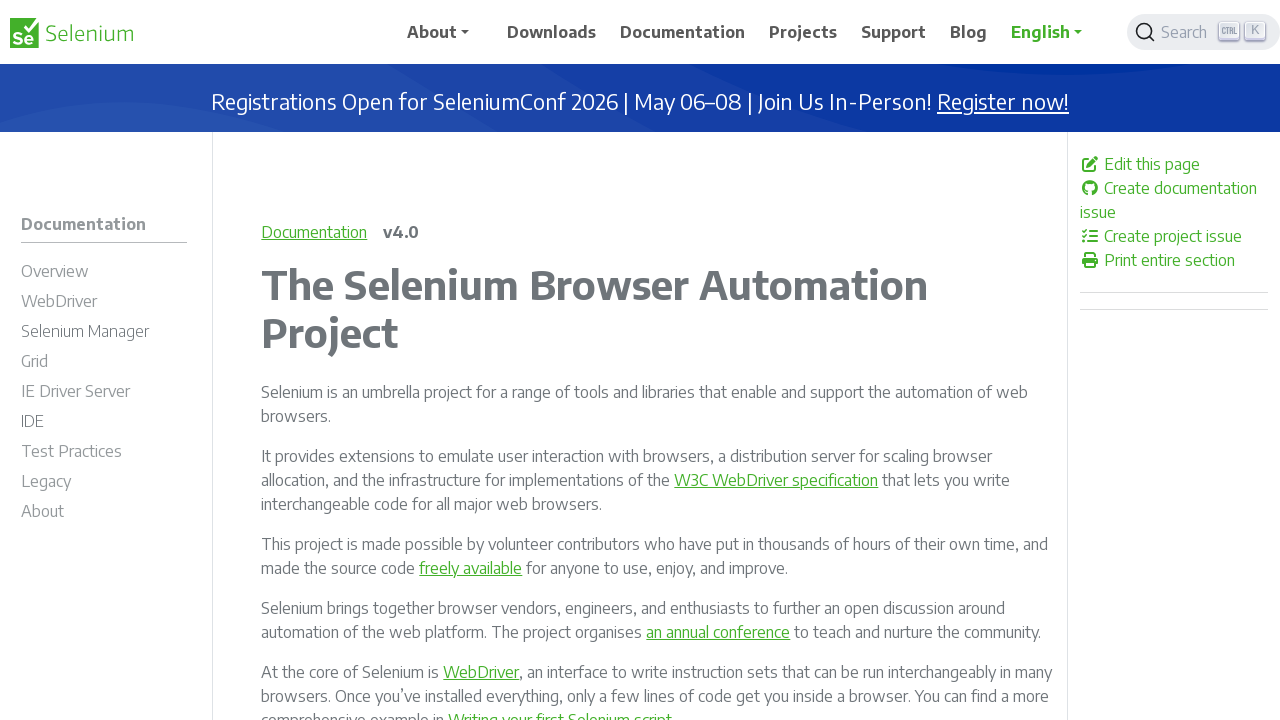

Verified a link is enabled
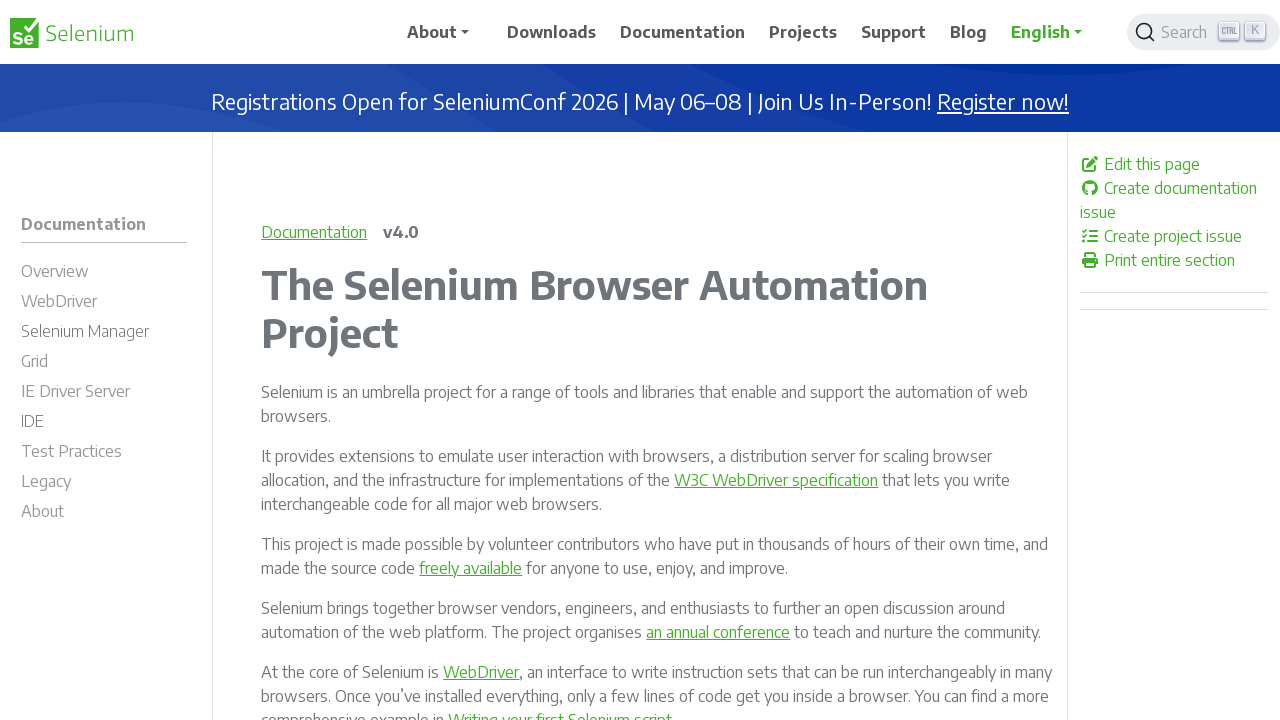

Verified a link is enabled
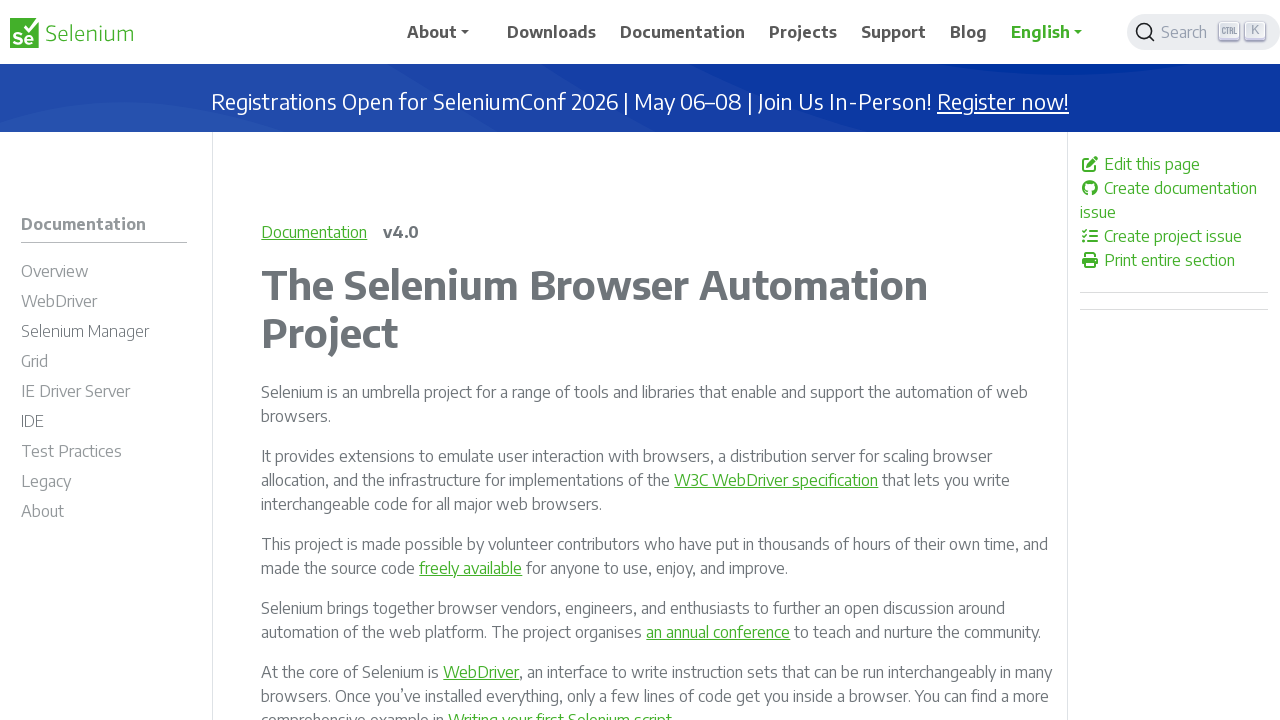

Verified a link is enabled
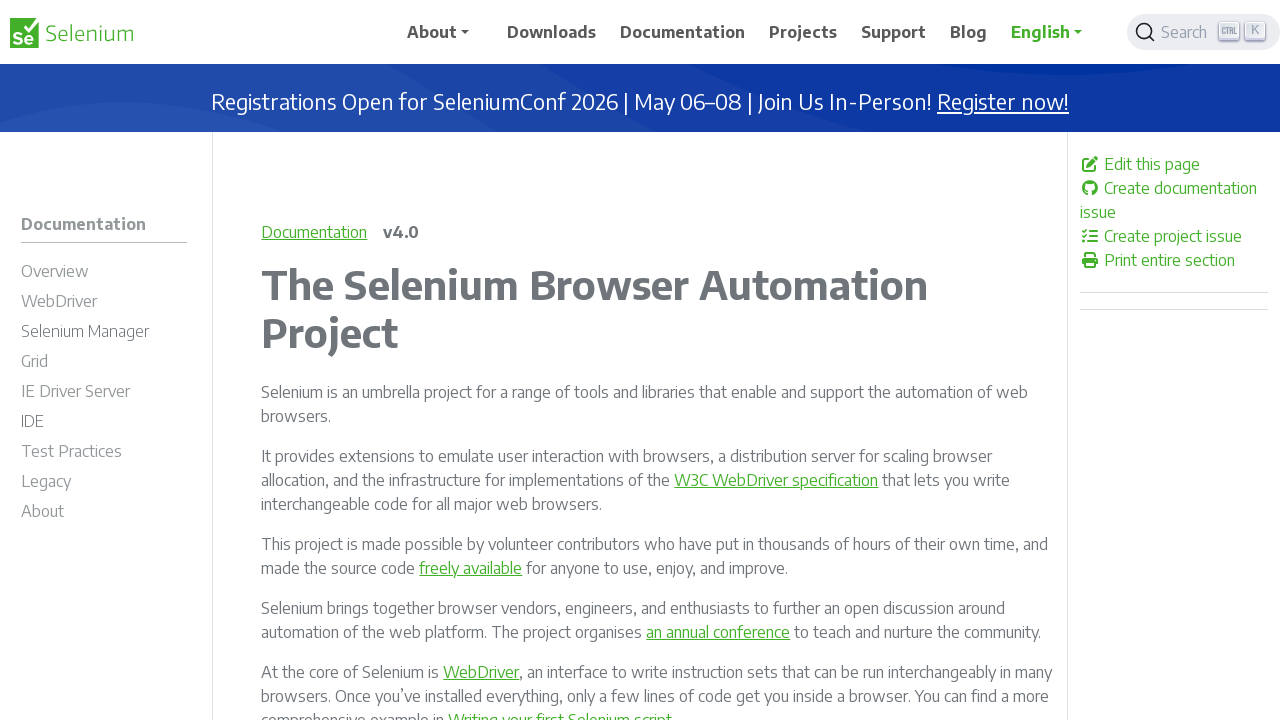

Verified a link is enabled
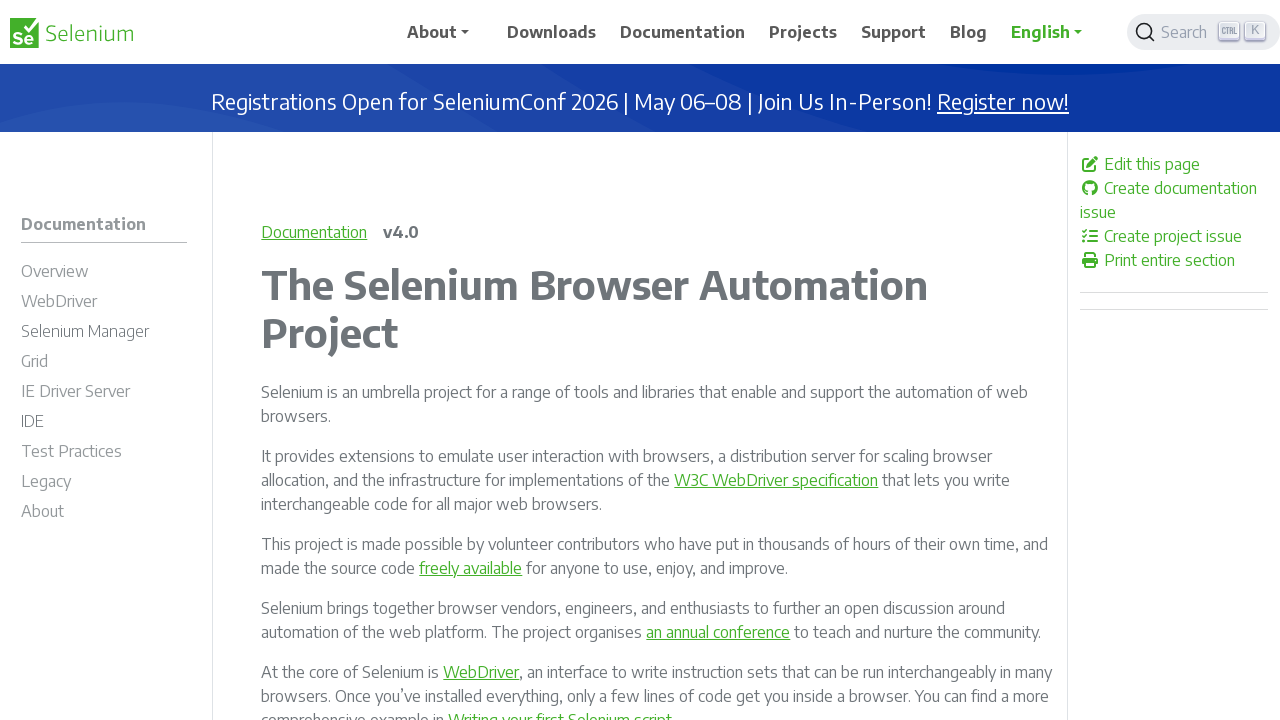

Verified a link is enabled
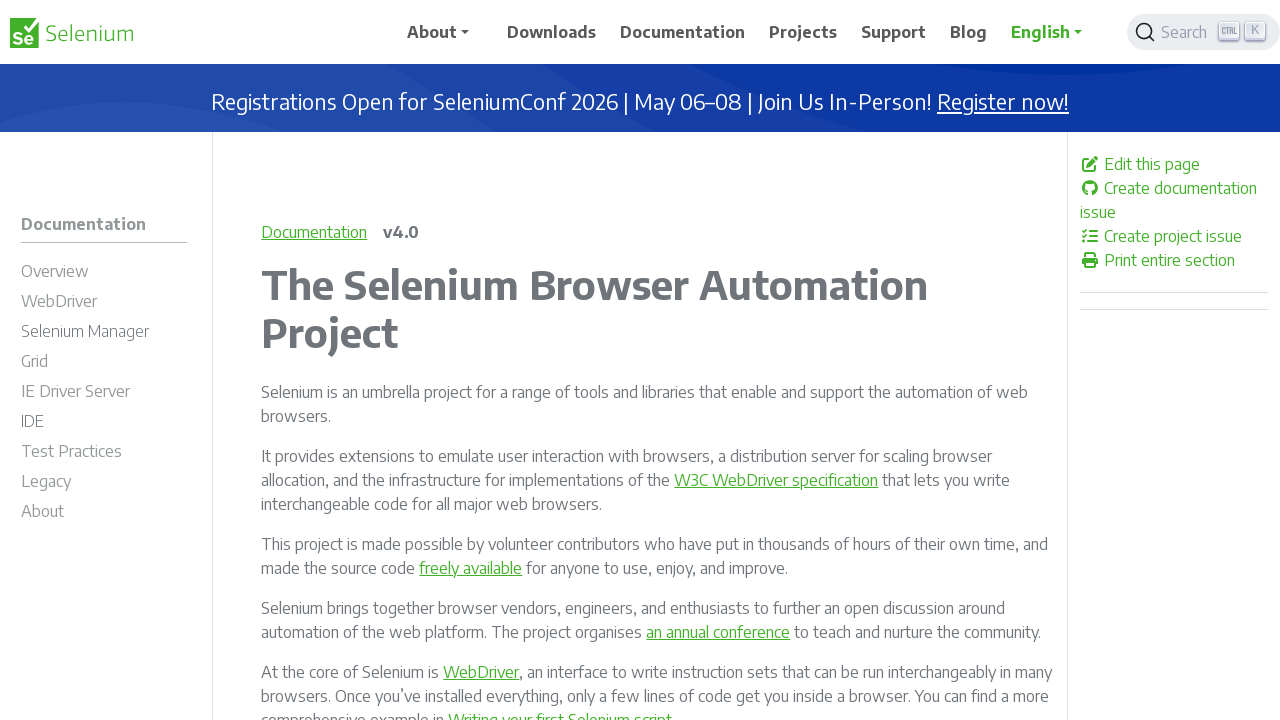

Verified a link is enabled
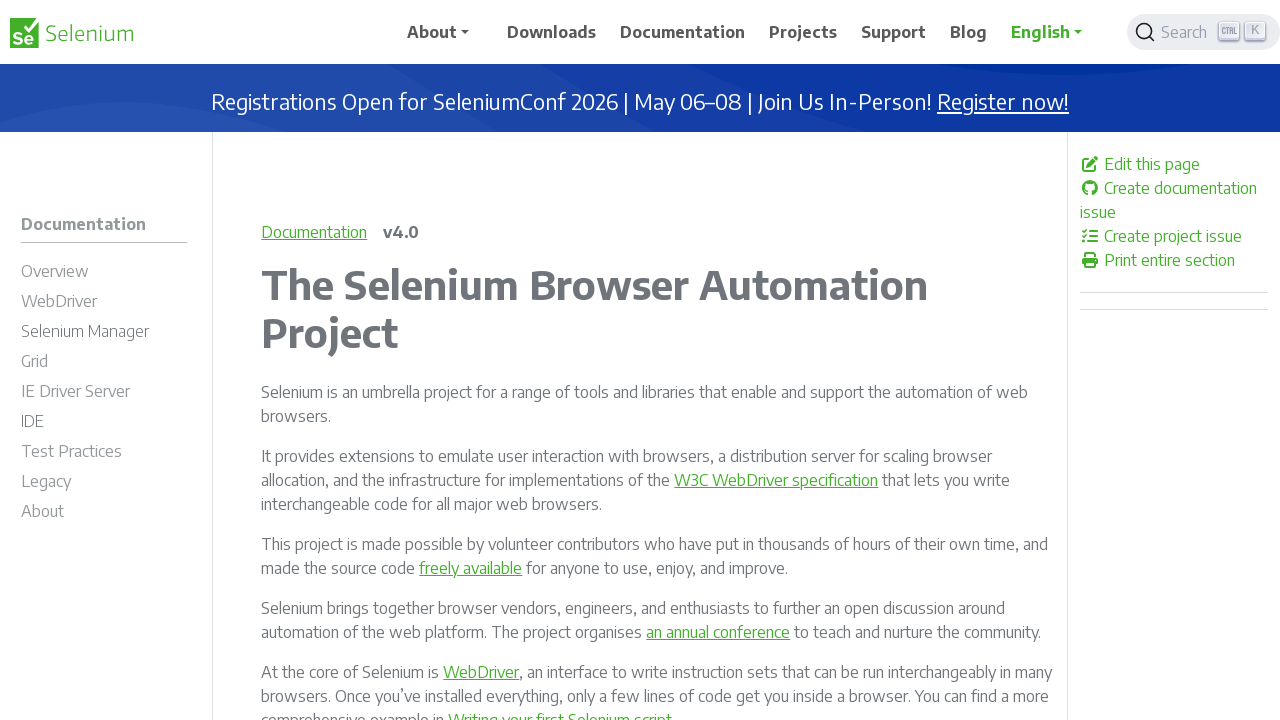

Verified a link is enabled
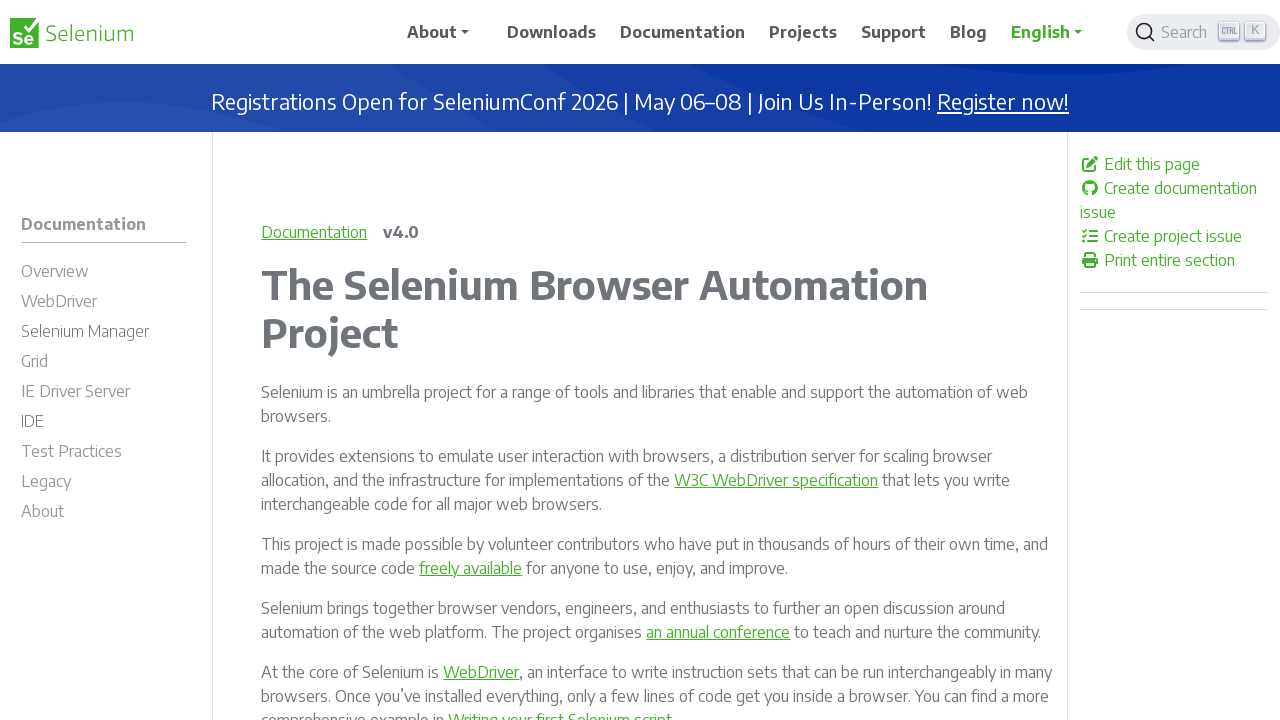

Verified a link is enabled
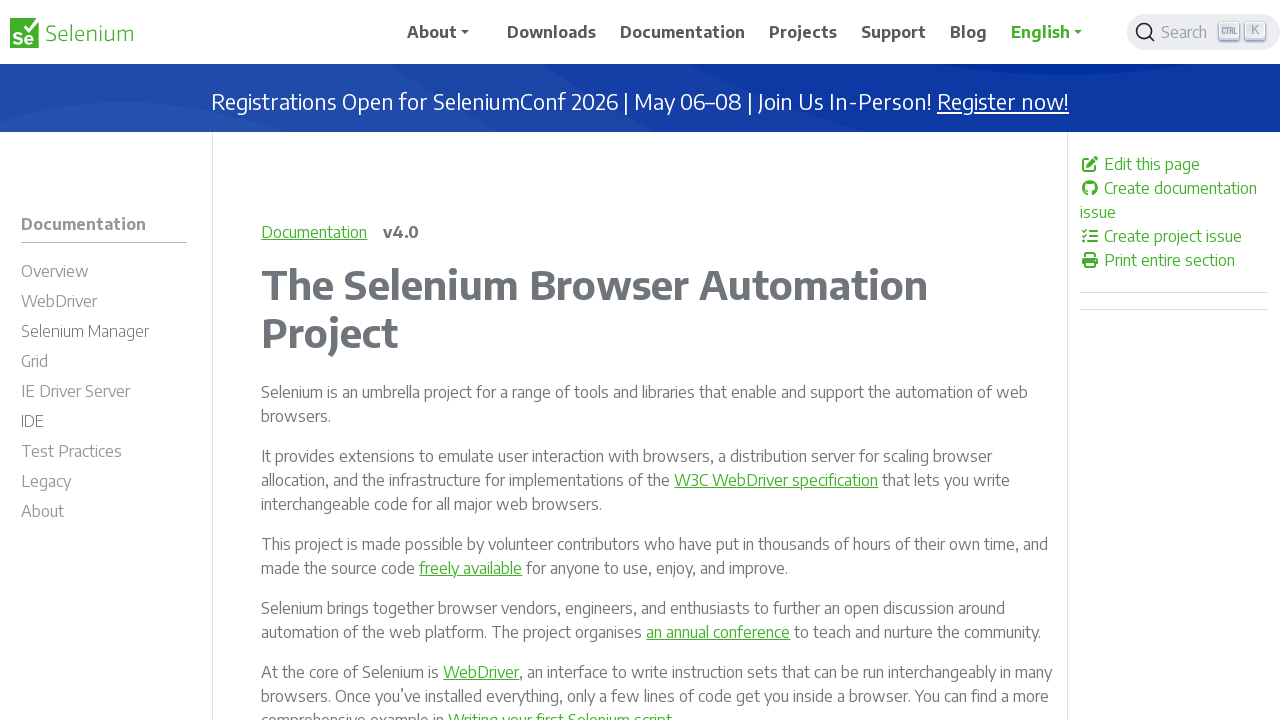

Verified a link is enabled
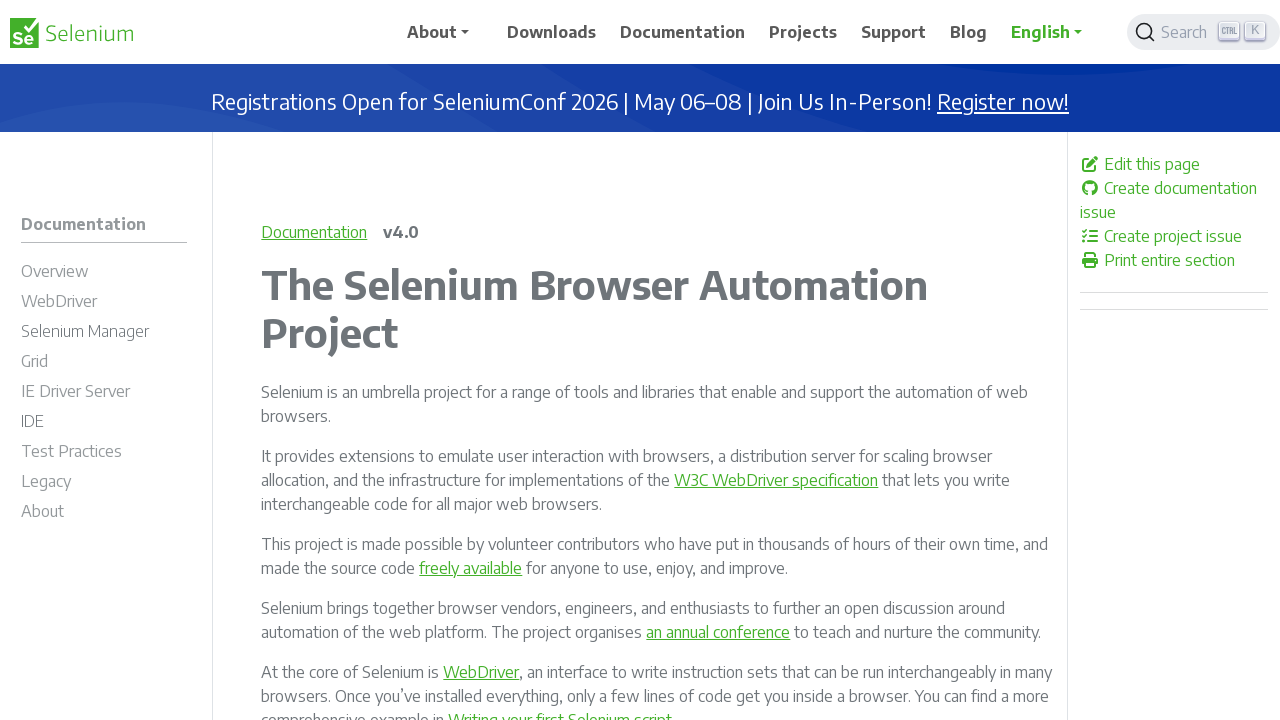

Verified a link is enabled
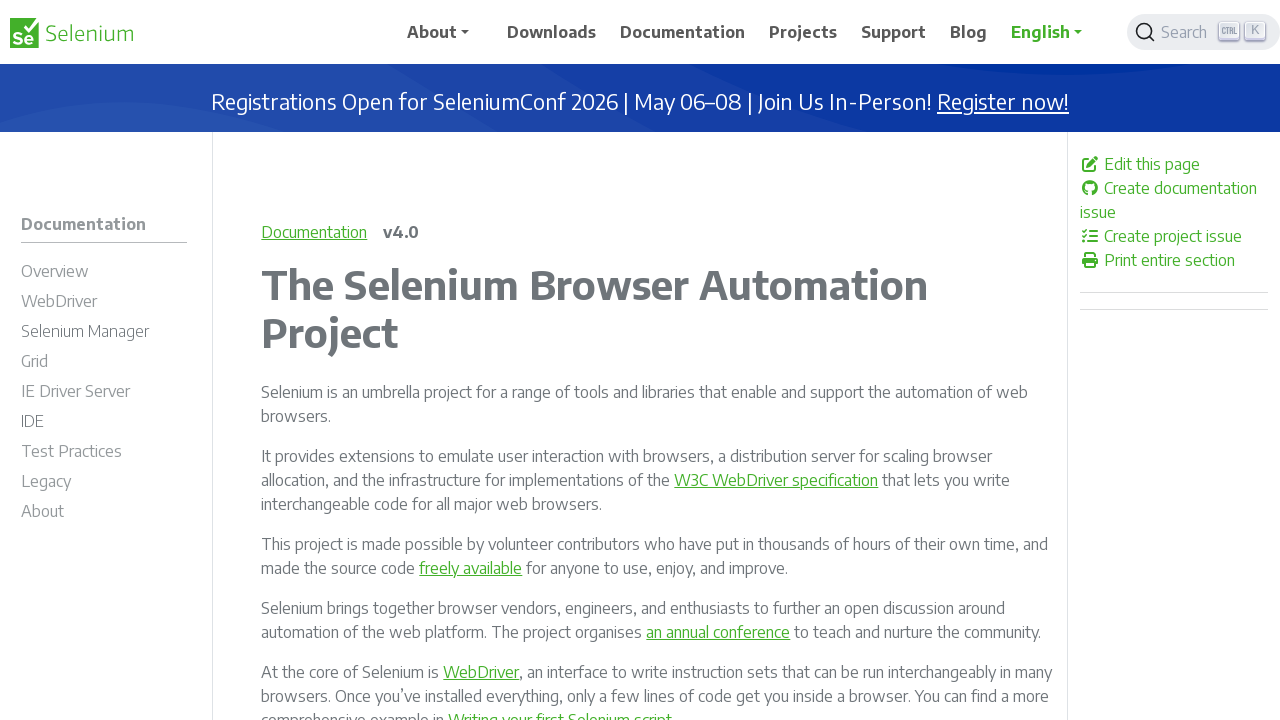

Verified a link is enabled
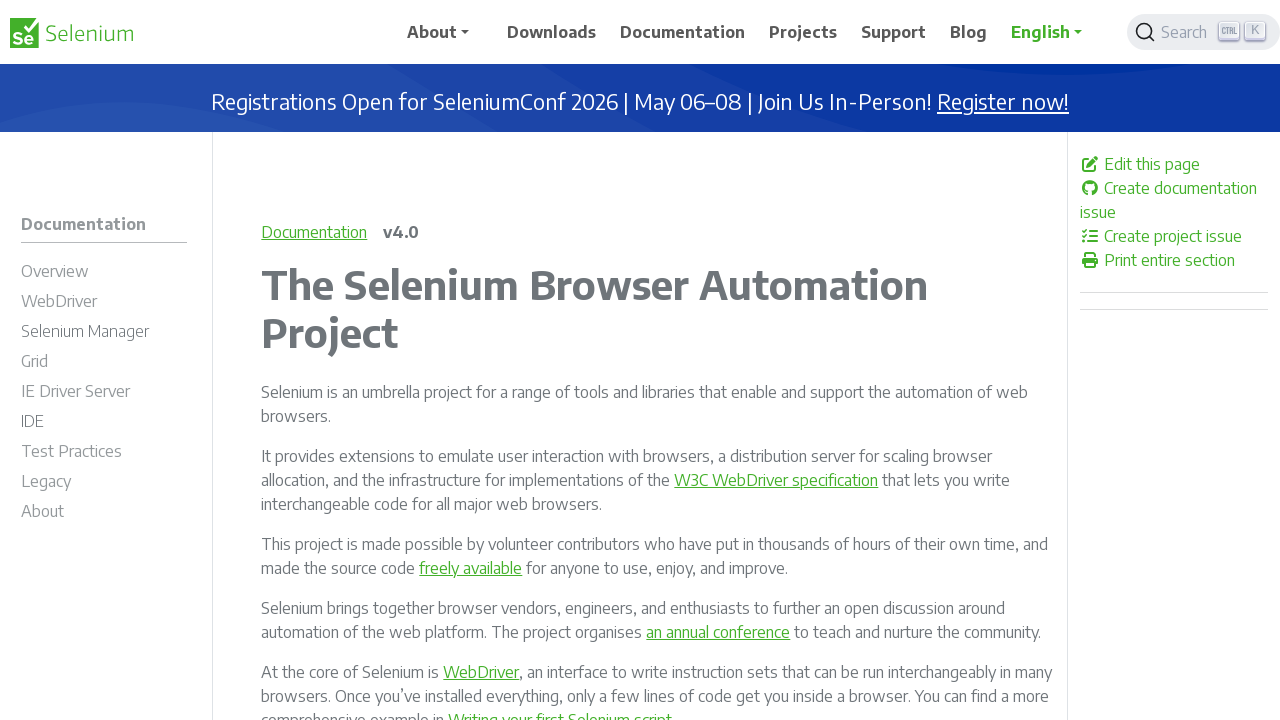

Verified a link is enabled
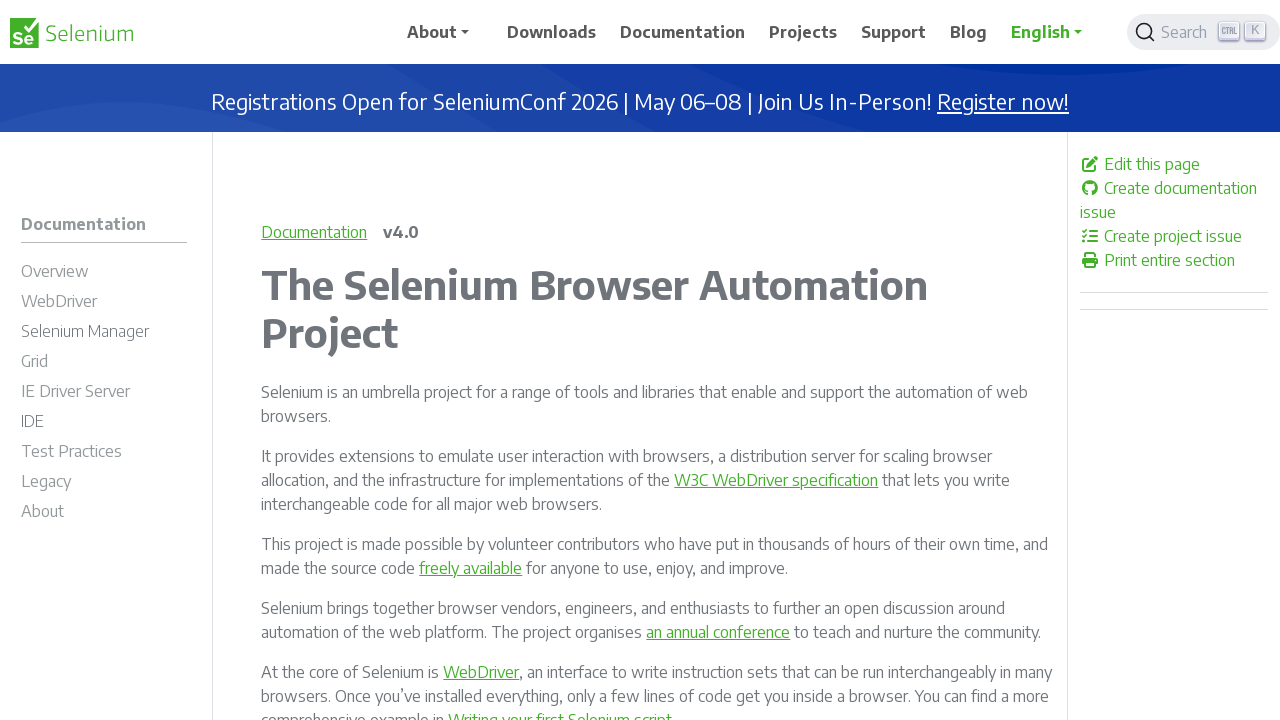

Verified a link is enabled
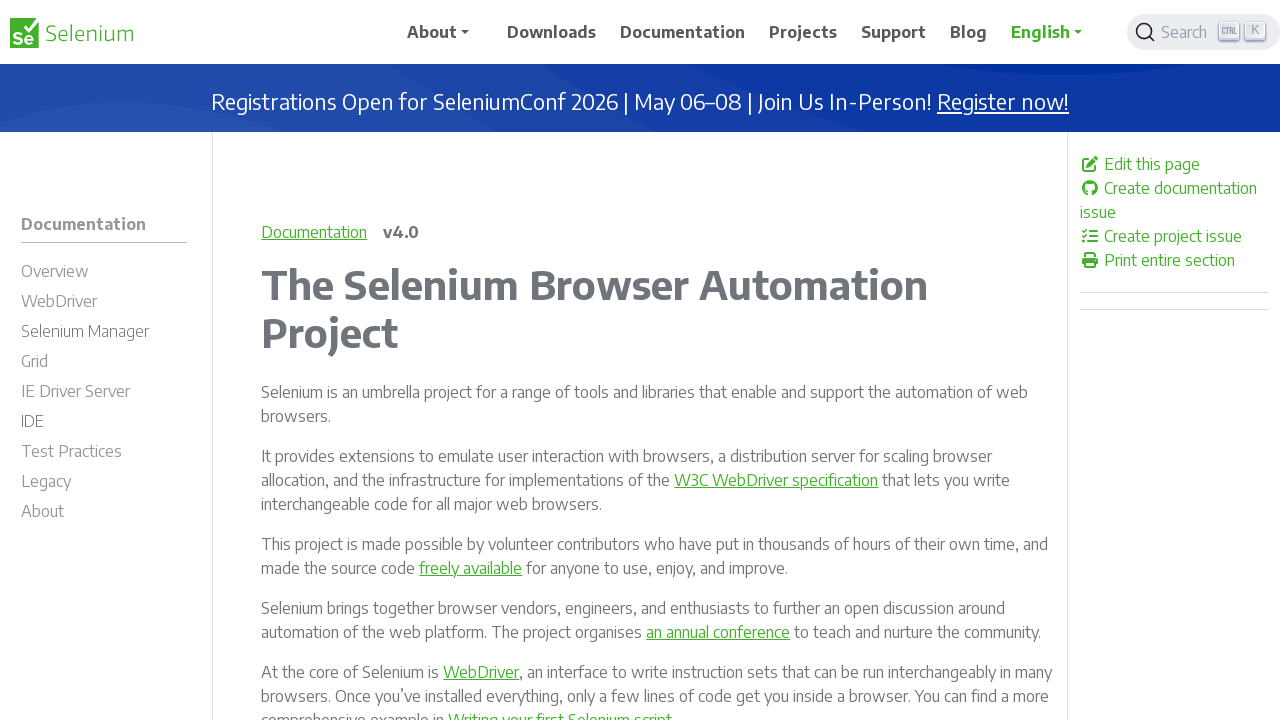

Verified a link is enabled
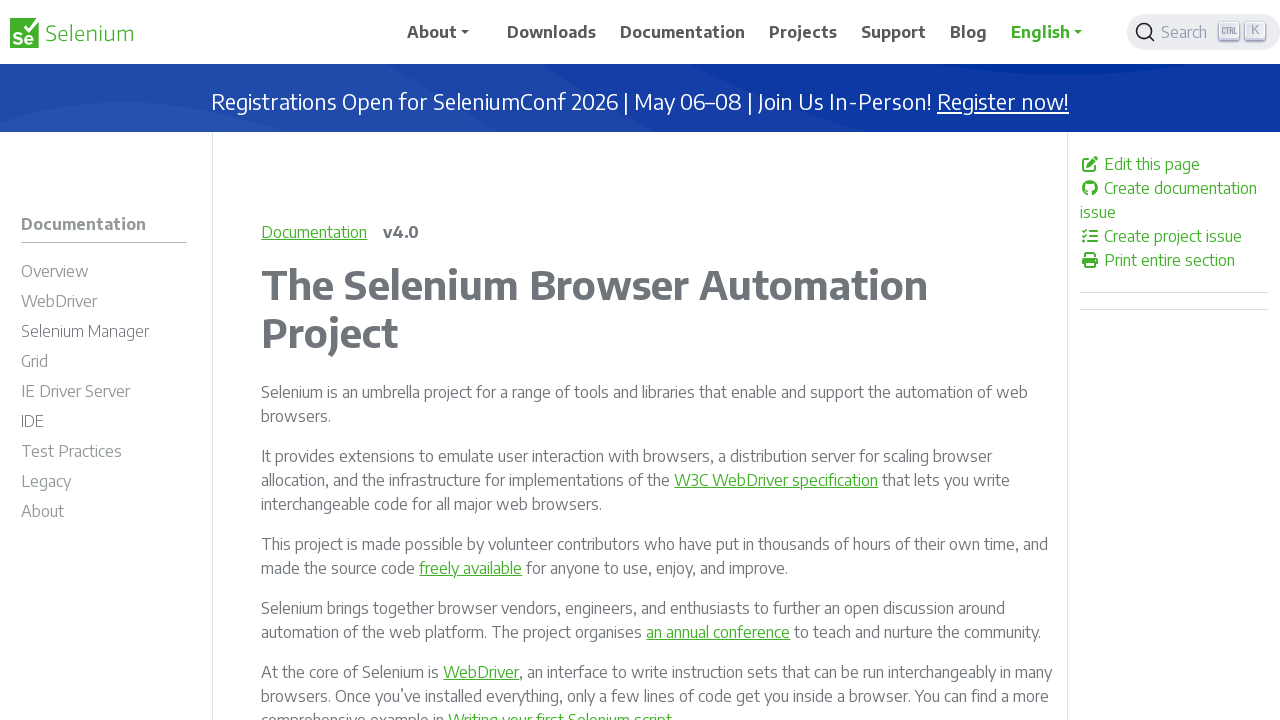

Verified a link is enabled
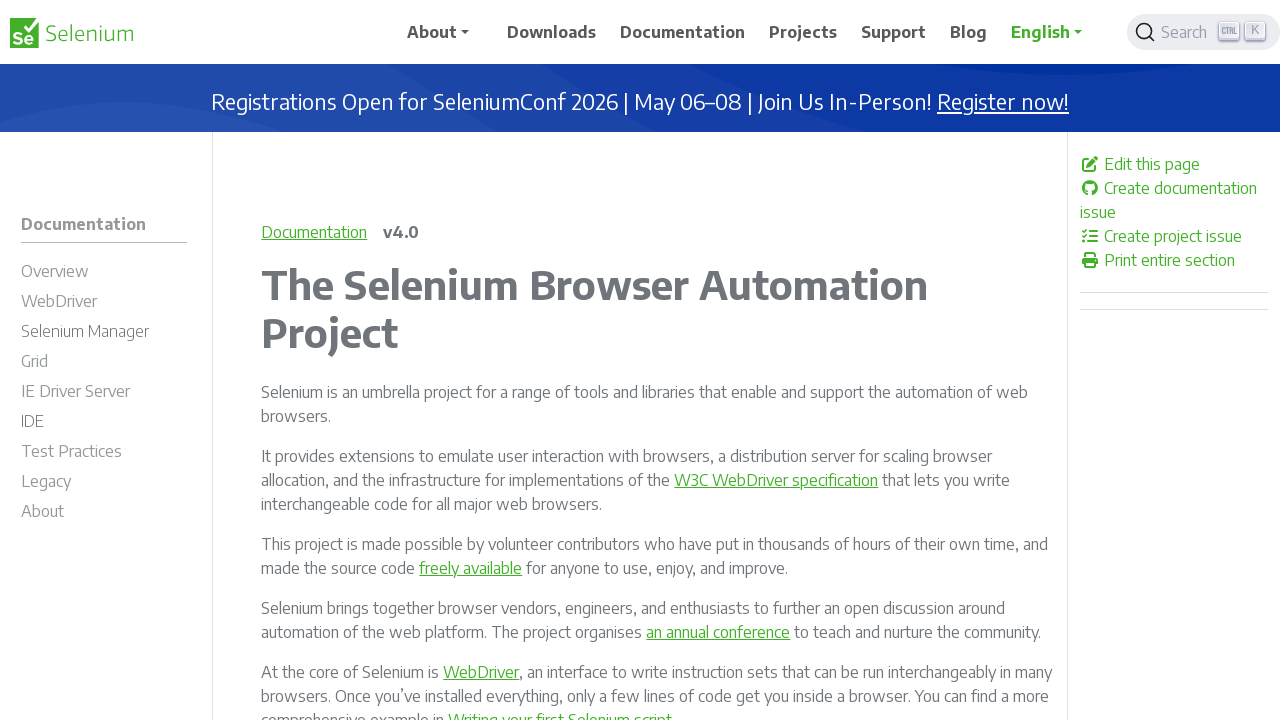

Verified a link is enabled
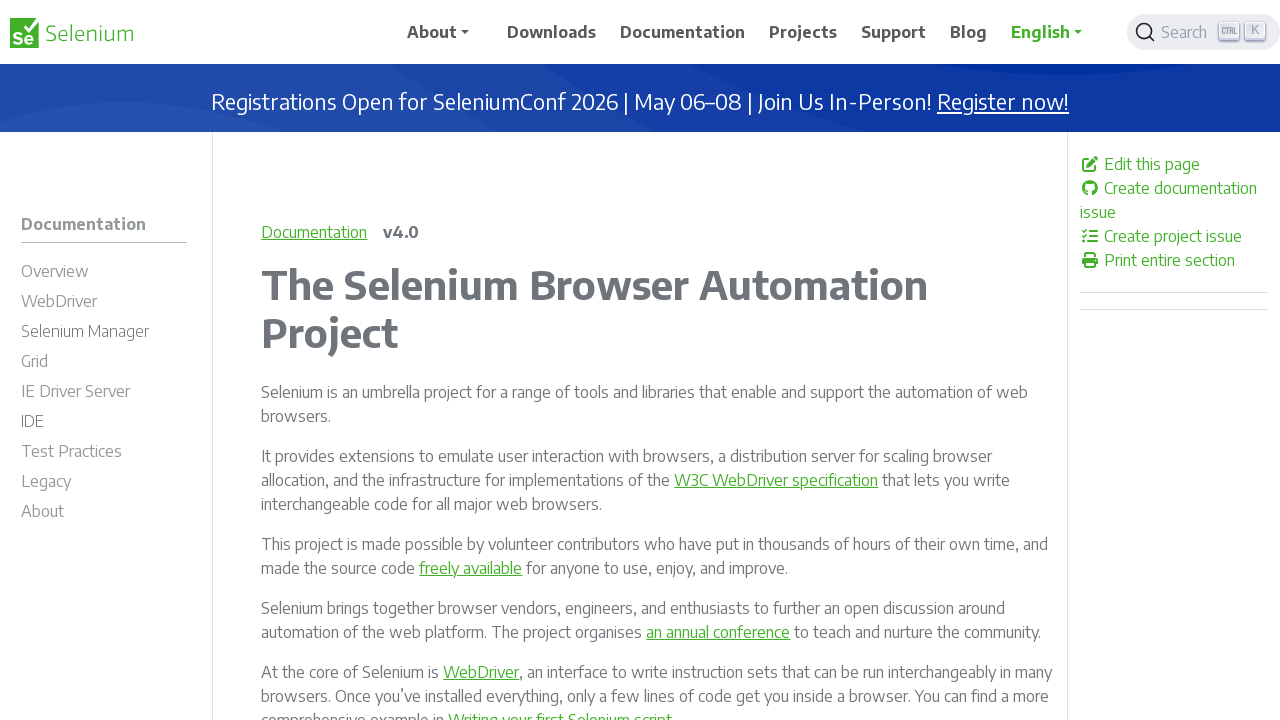

Verified a link is enabled
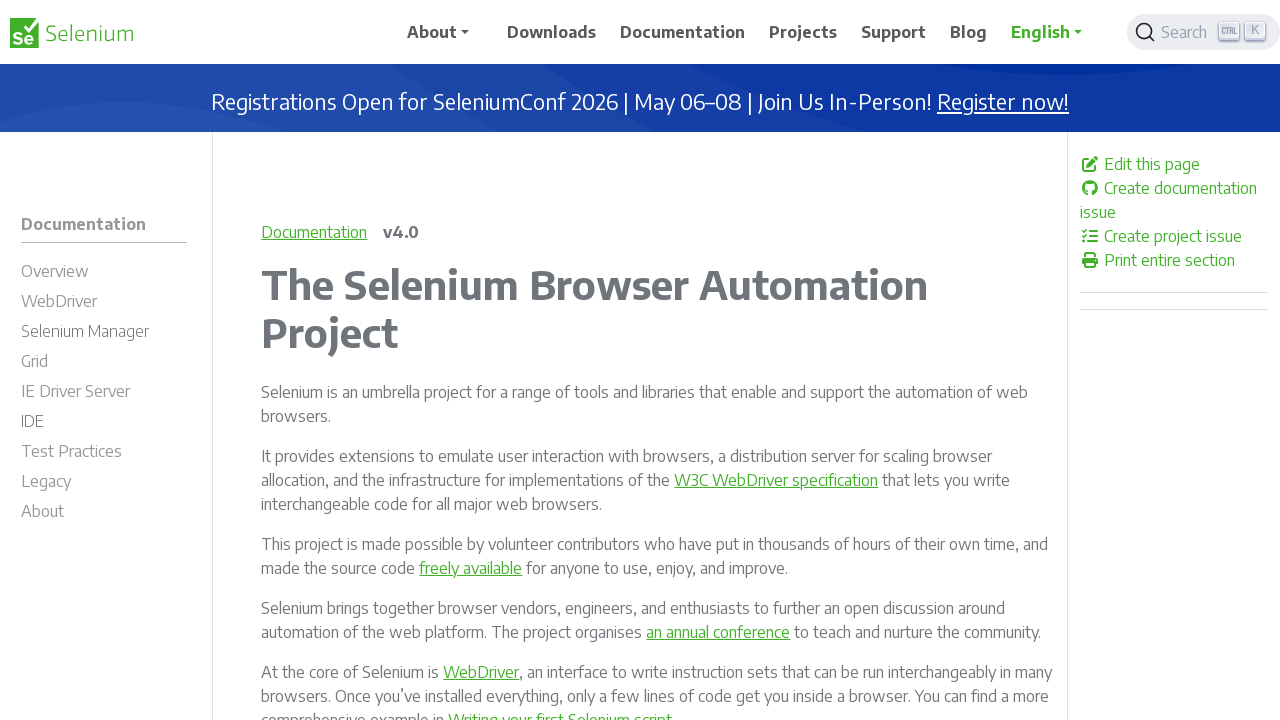

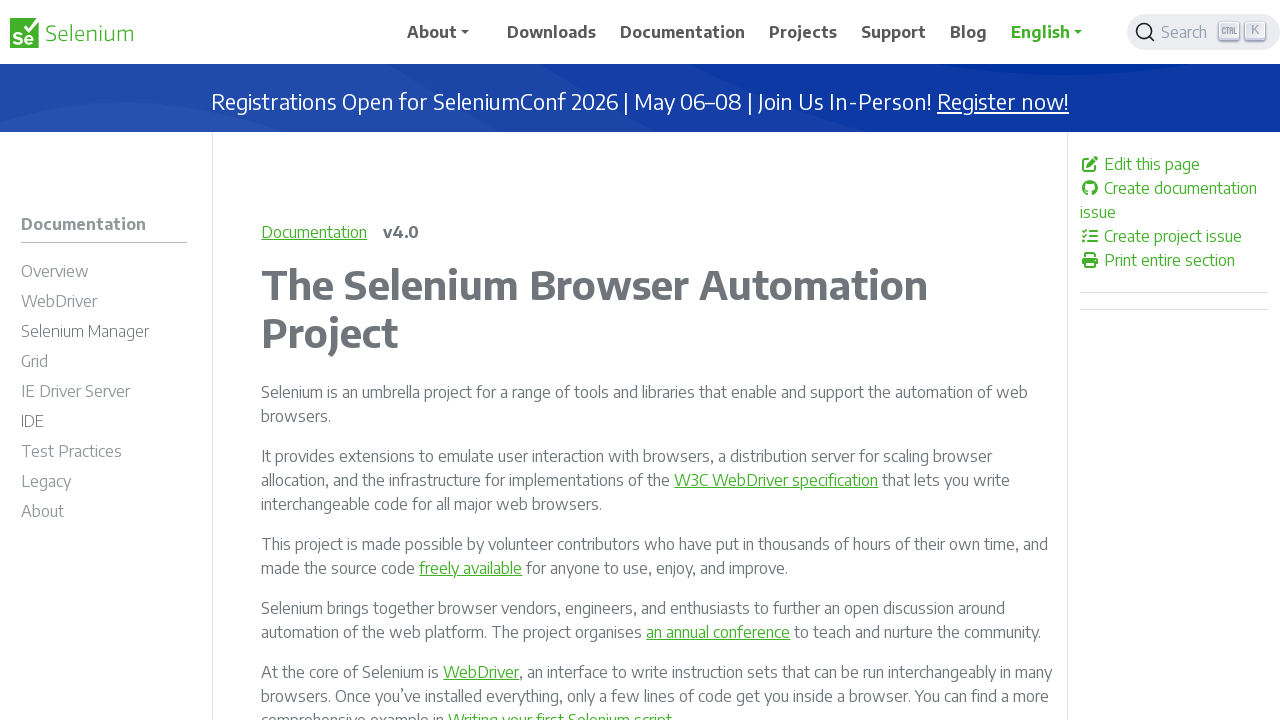